Tests a basic calculator web application by performing multiple iterations of all arithmetic operations (add, subtract, multiply, divide, concatenate) with random numbers and verifying the results are correct.

Starting URL: https://testsheepnz.github.io/BasicCalculator.html

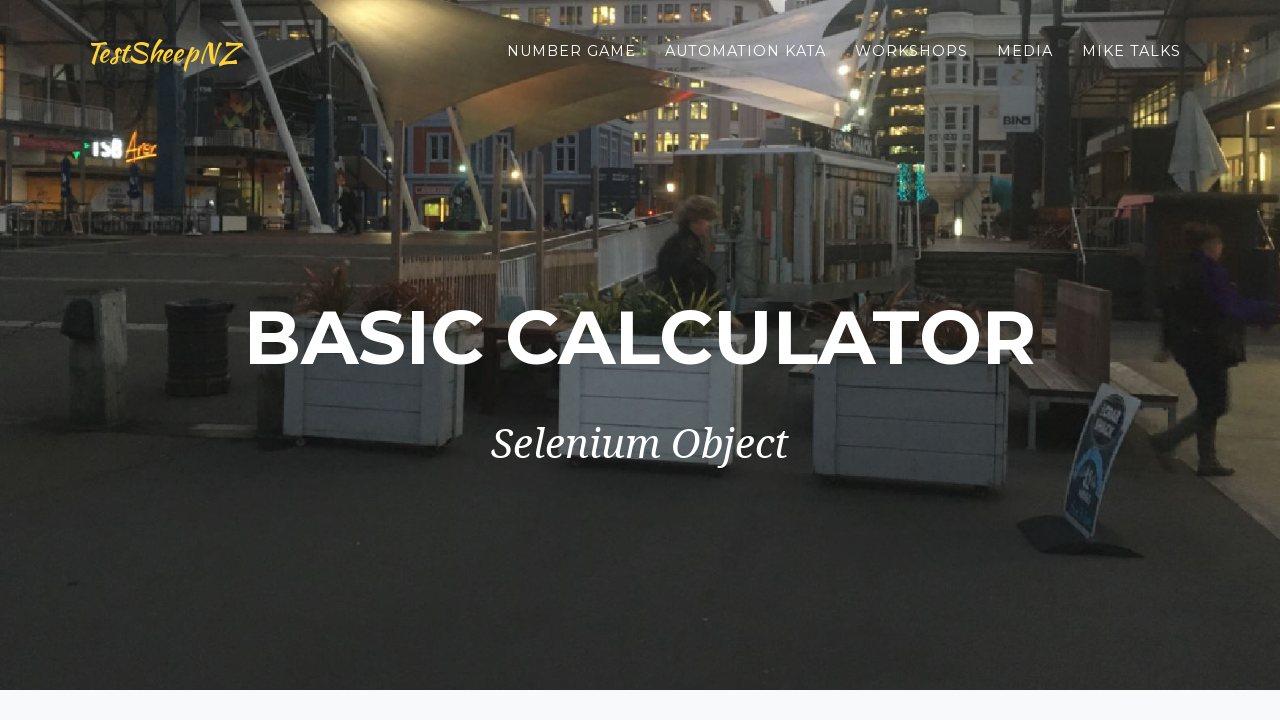

Navigated to BasicCalculator application
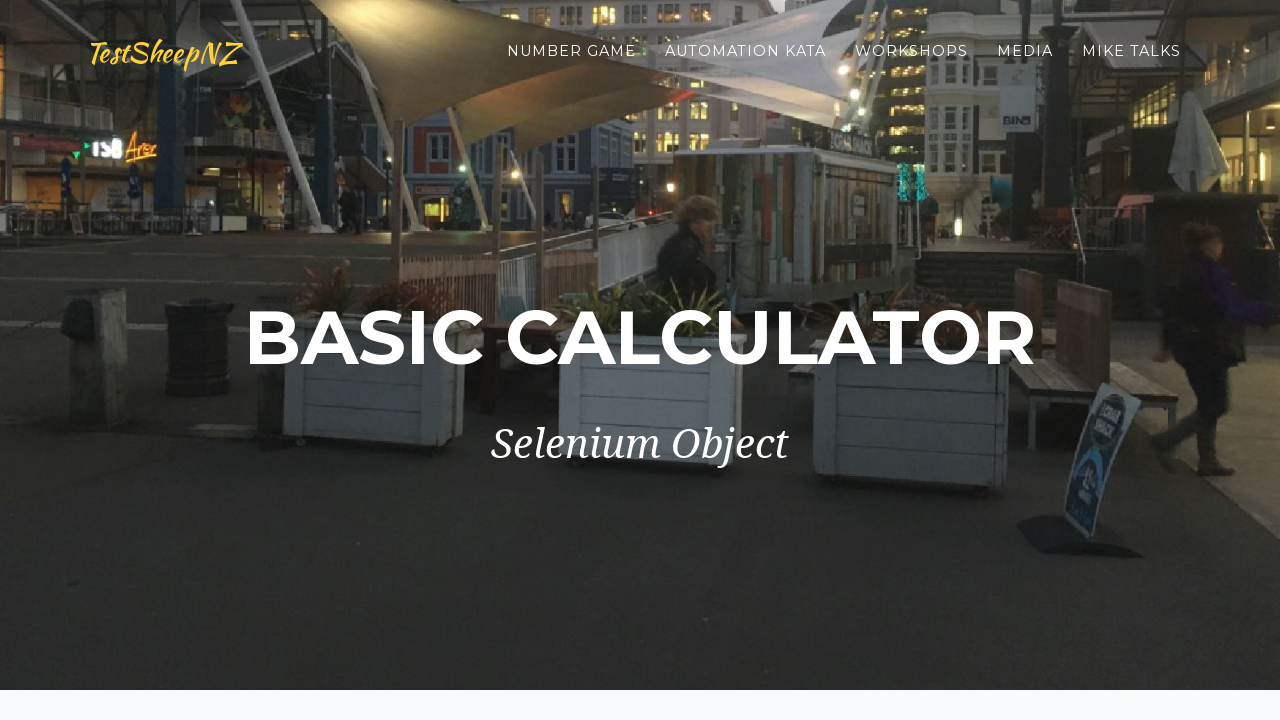

Filled first number field with 12 on #number1Field
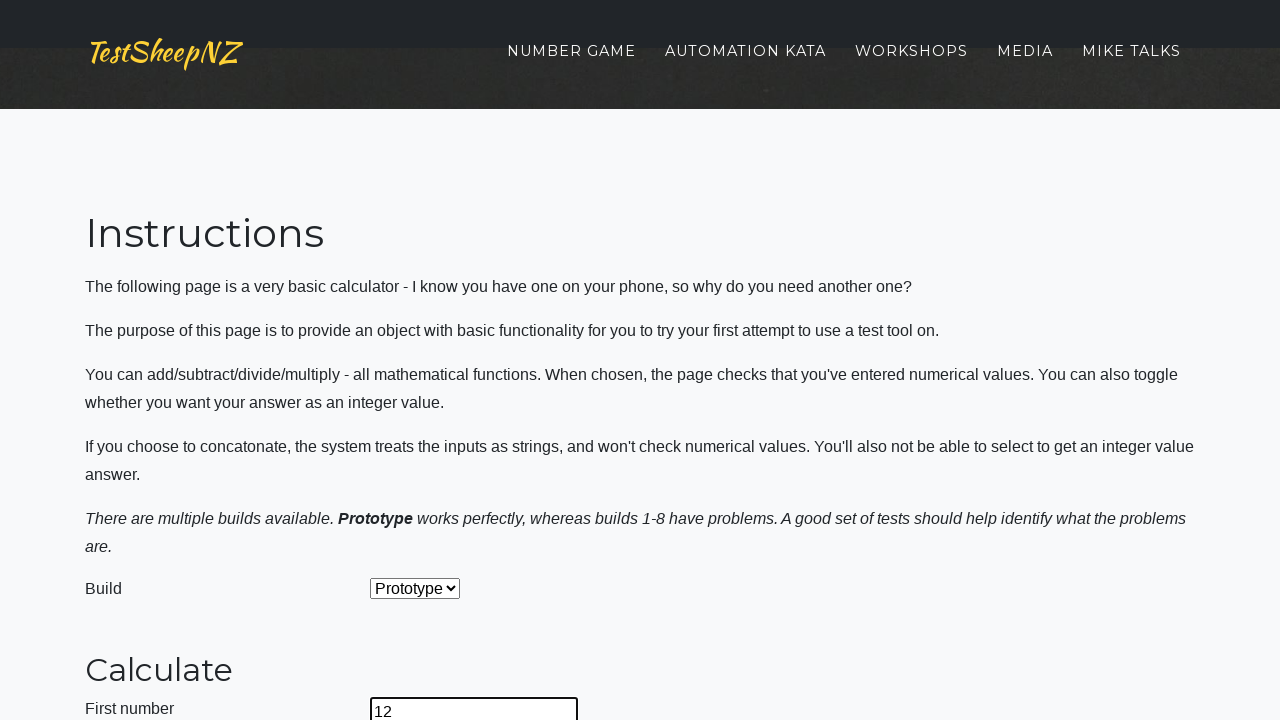

Filled second number field with 7 on #number2Field
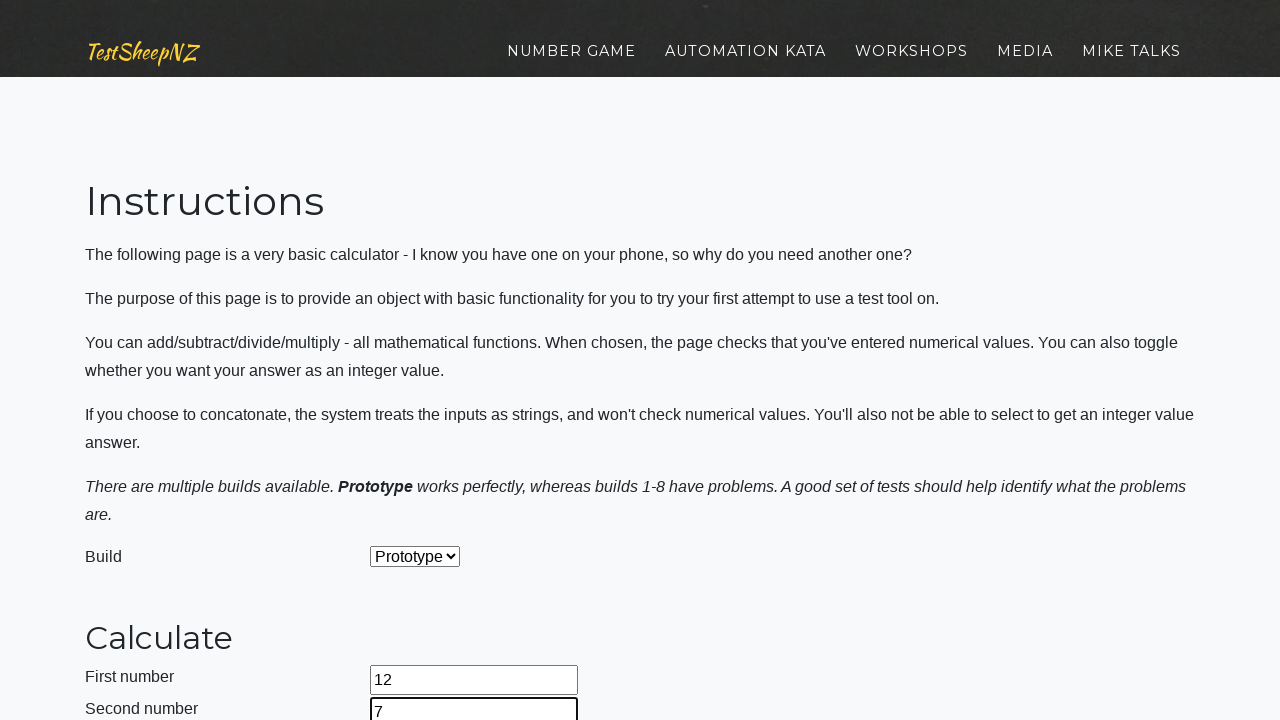

Selected operation: Add on #selectOperationDropdown
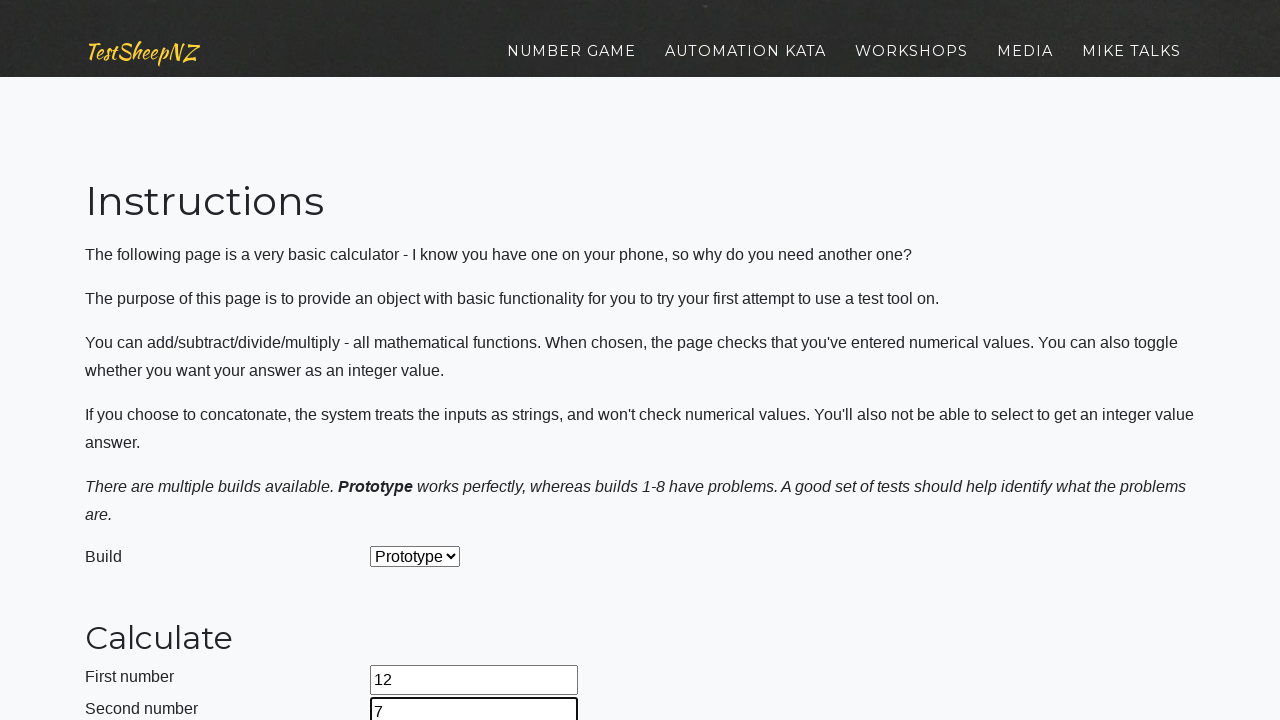

Clicked calculate button at (422, 361) on #calculateButton
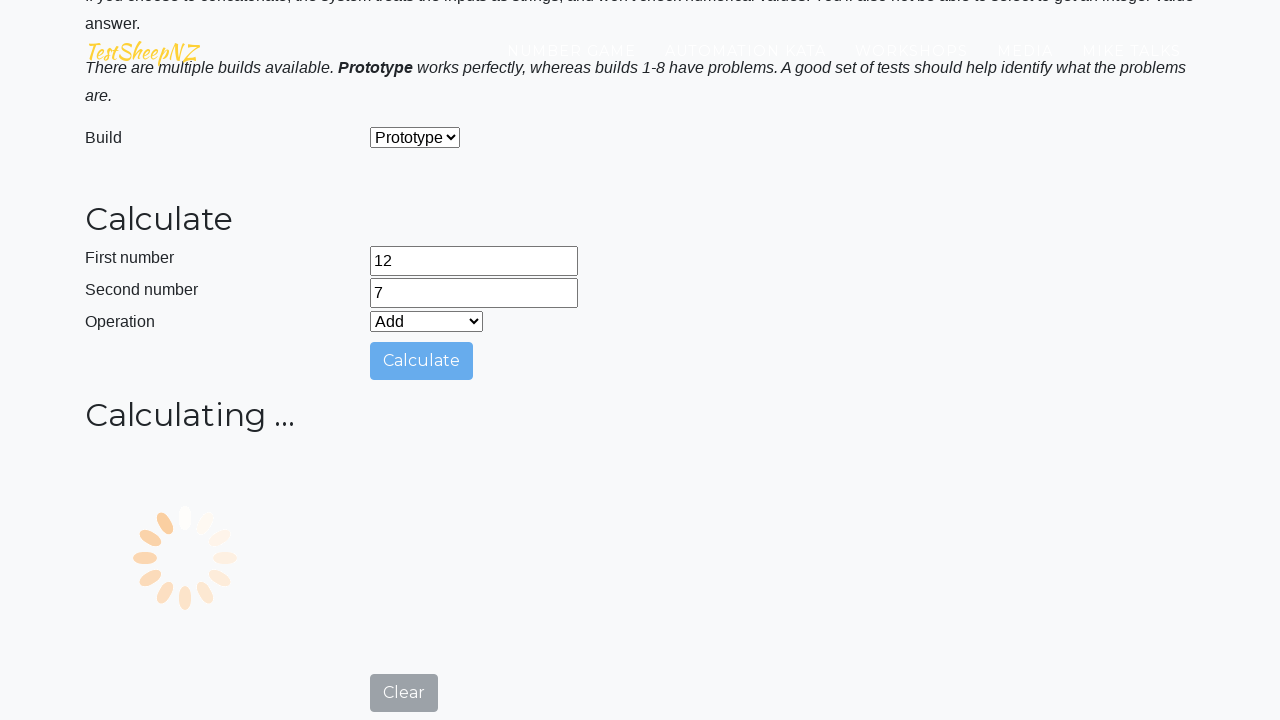

Answer field became visible
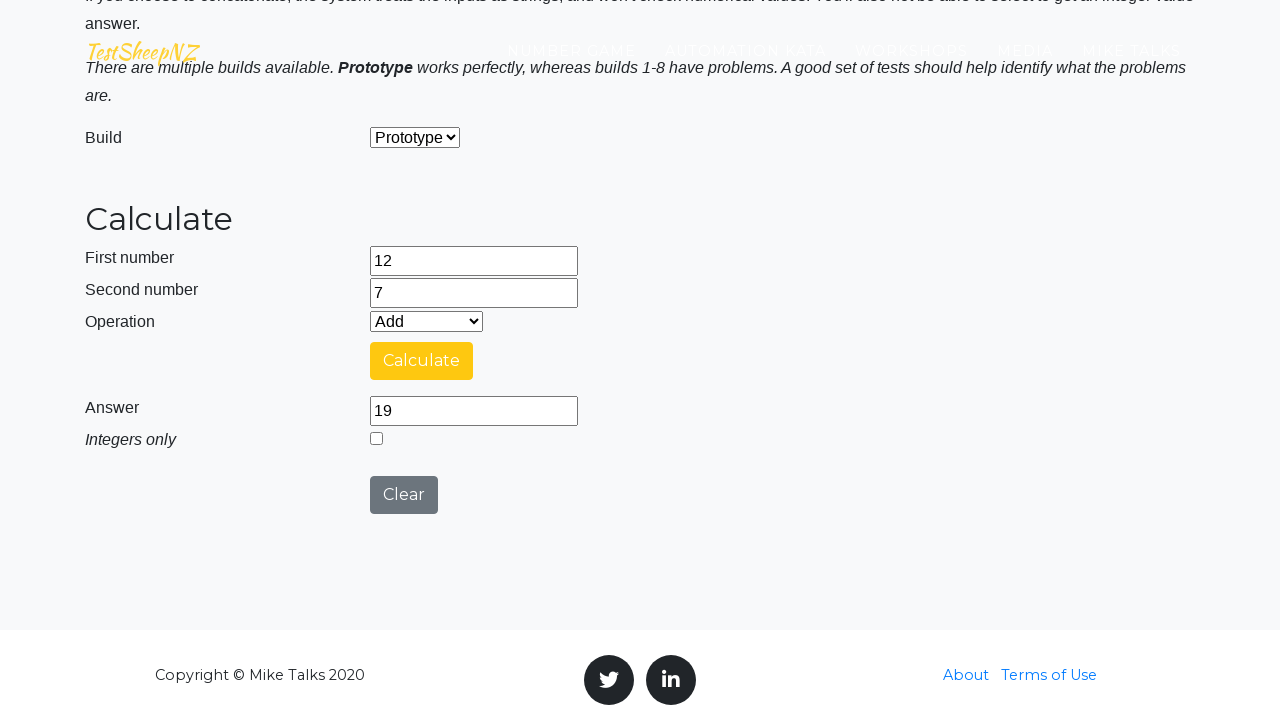

Retrieved answer from result field: 19
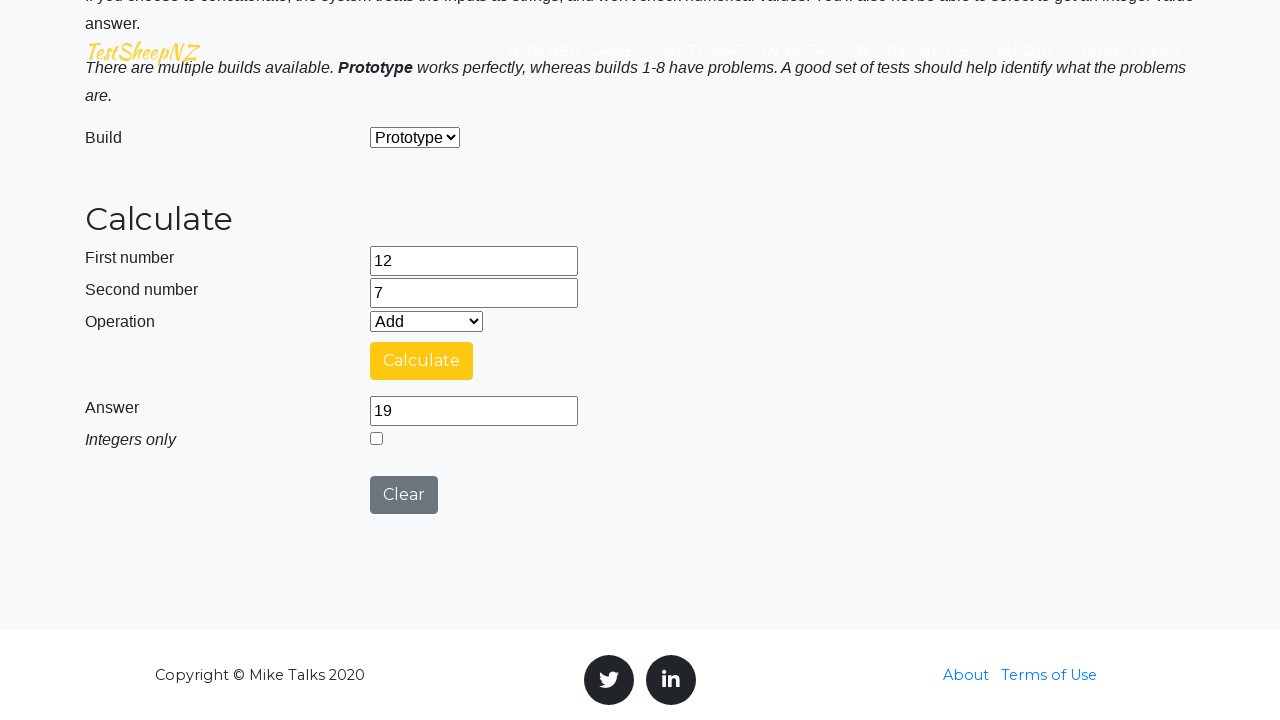

Verified addition result: 12 + 7 = 19
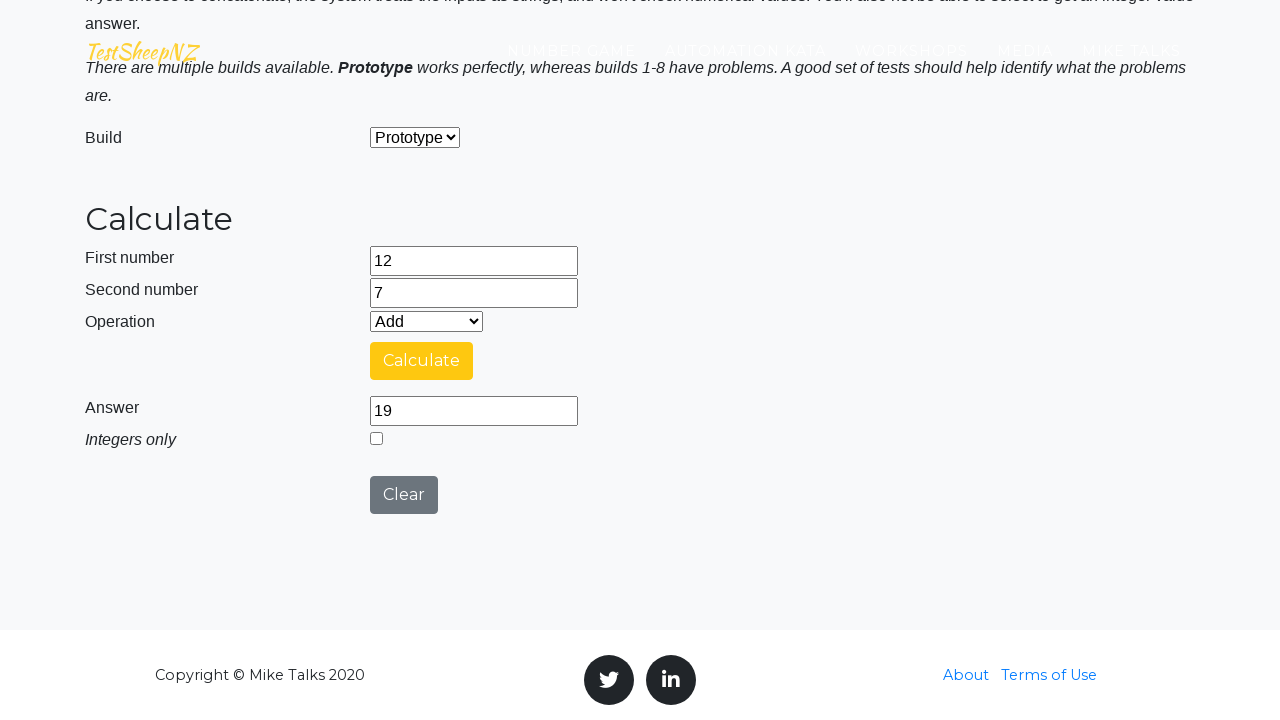

Cleared first number field on #number1Field
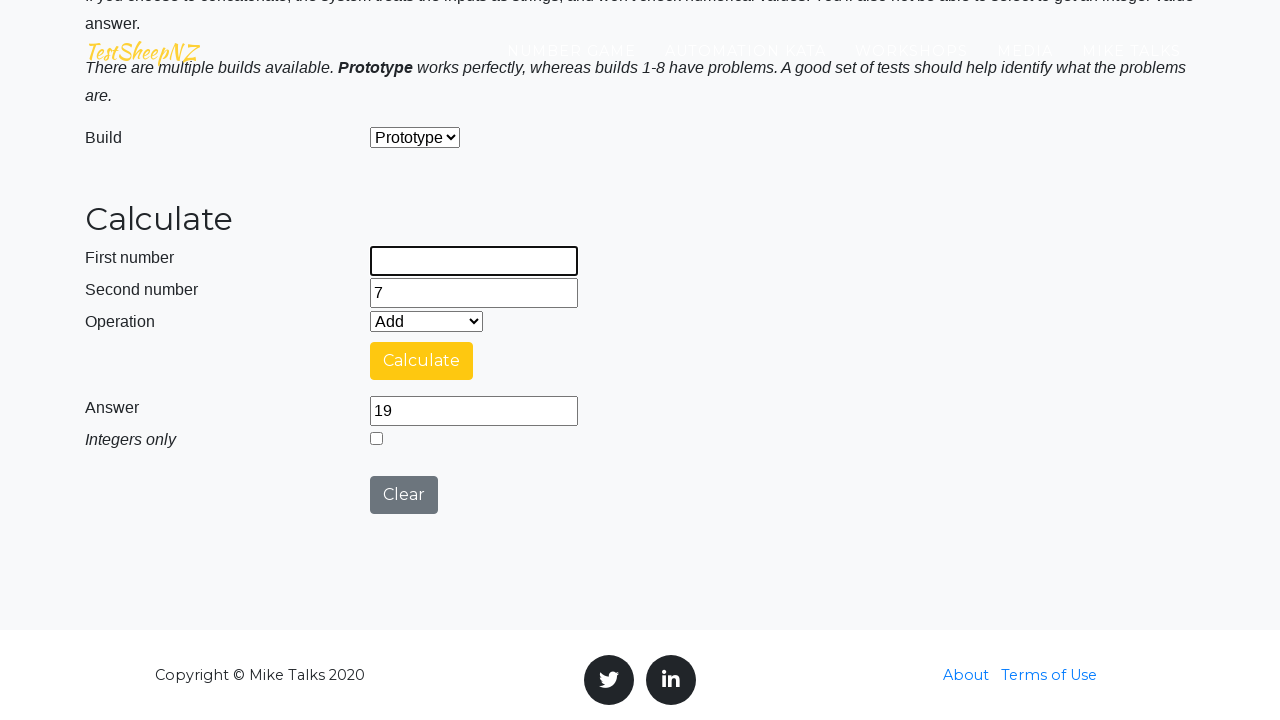

Cleared second number field on #number2Field
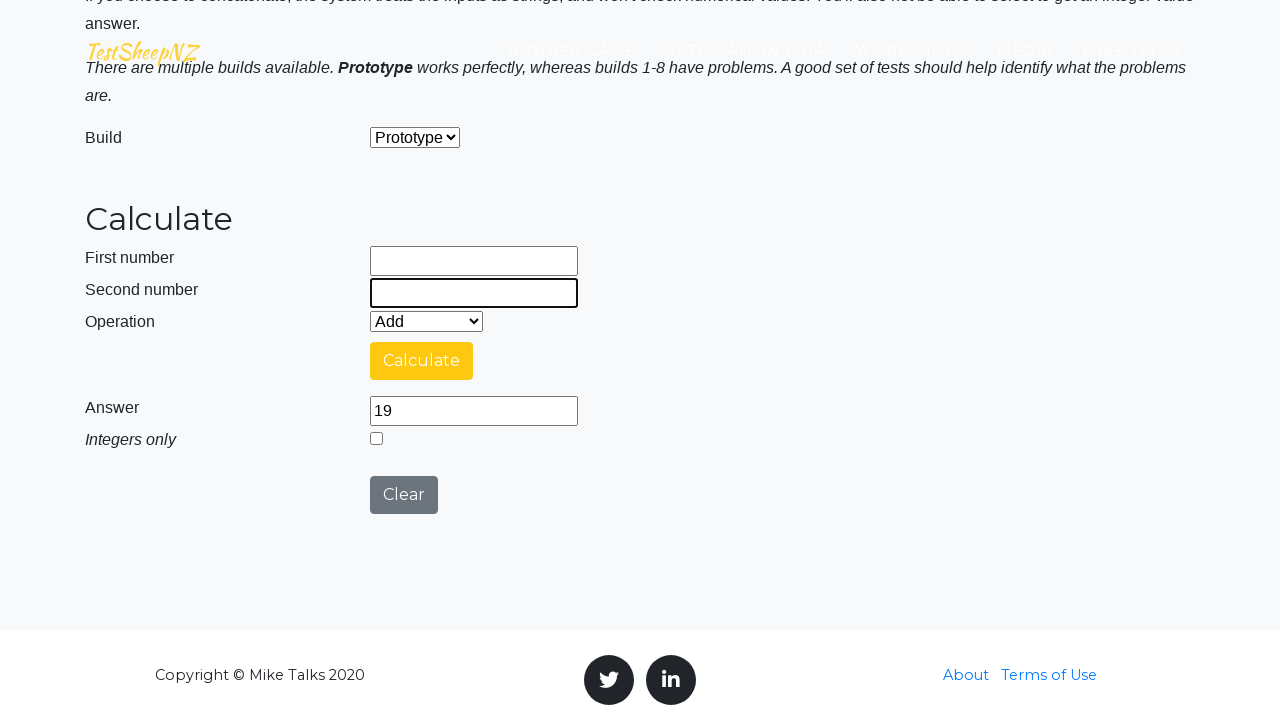

Filled first number field with 9 on #number1Field
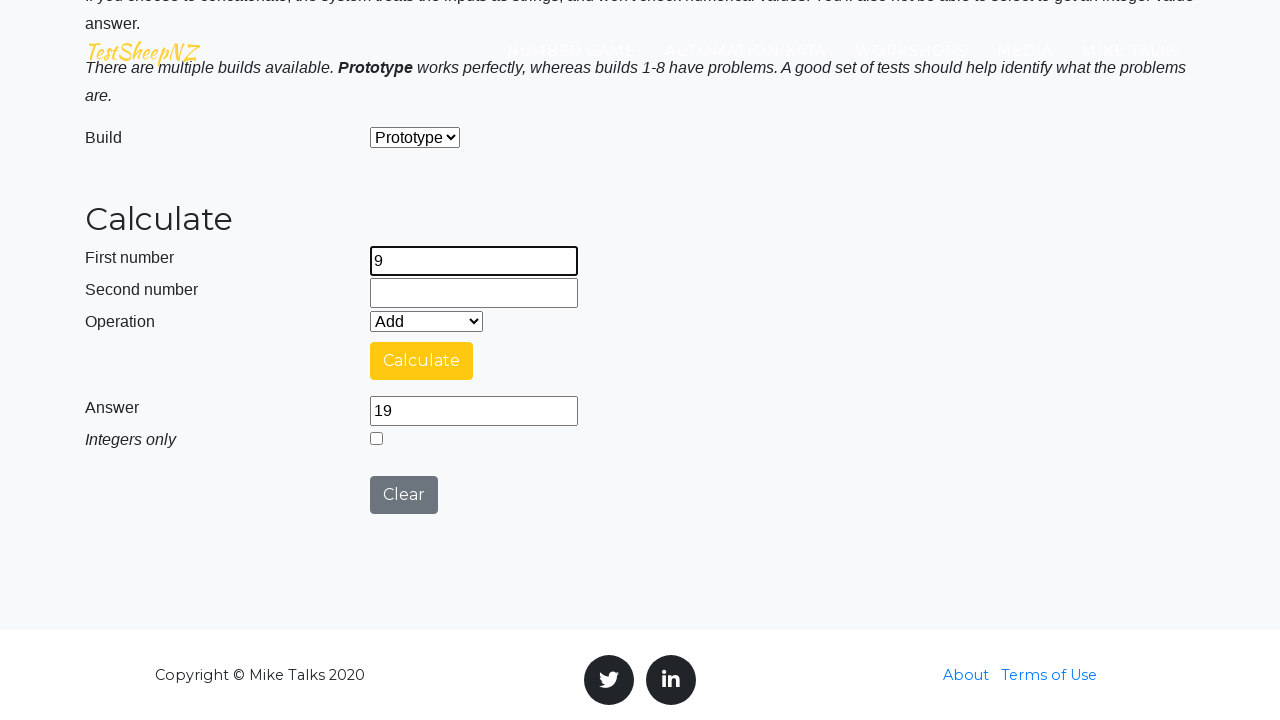

Filled second number field with 2 on #number2Field
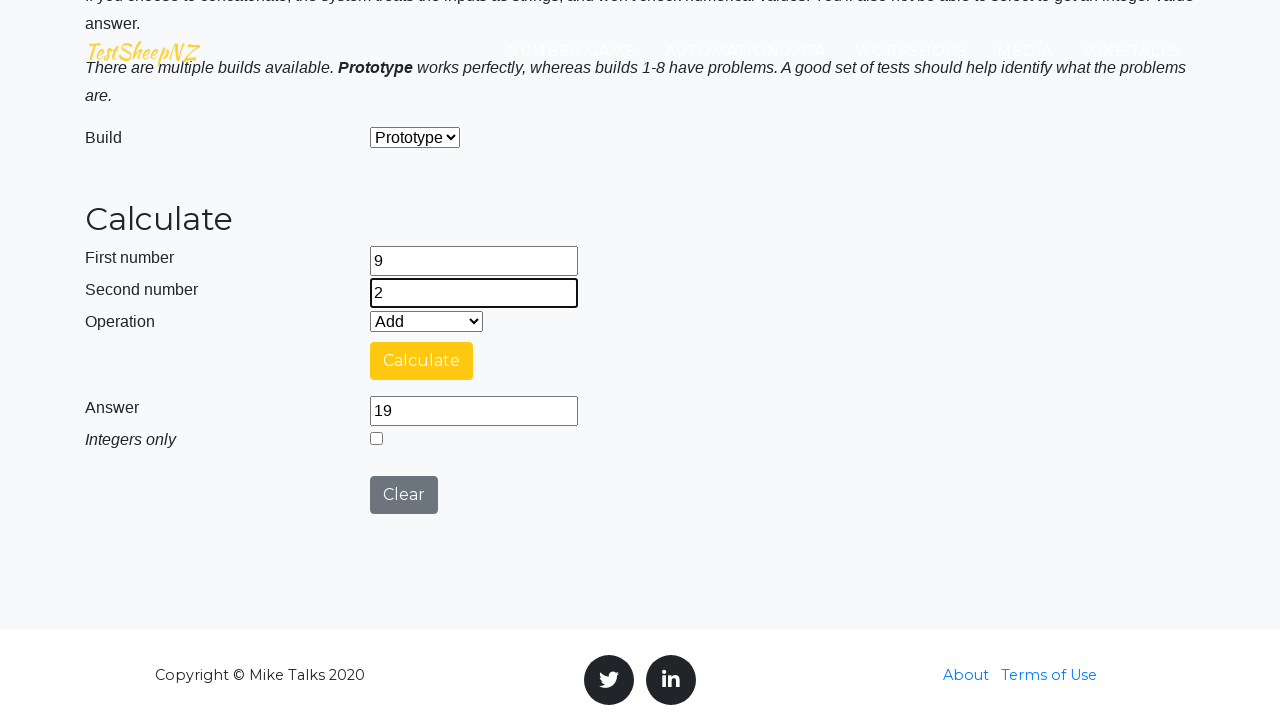

Selected operation: Subtract on #selectOperationDropdown
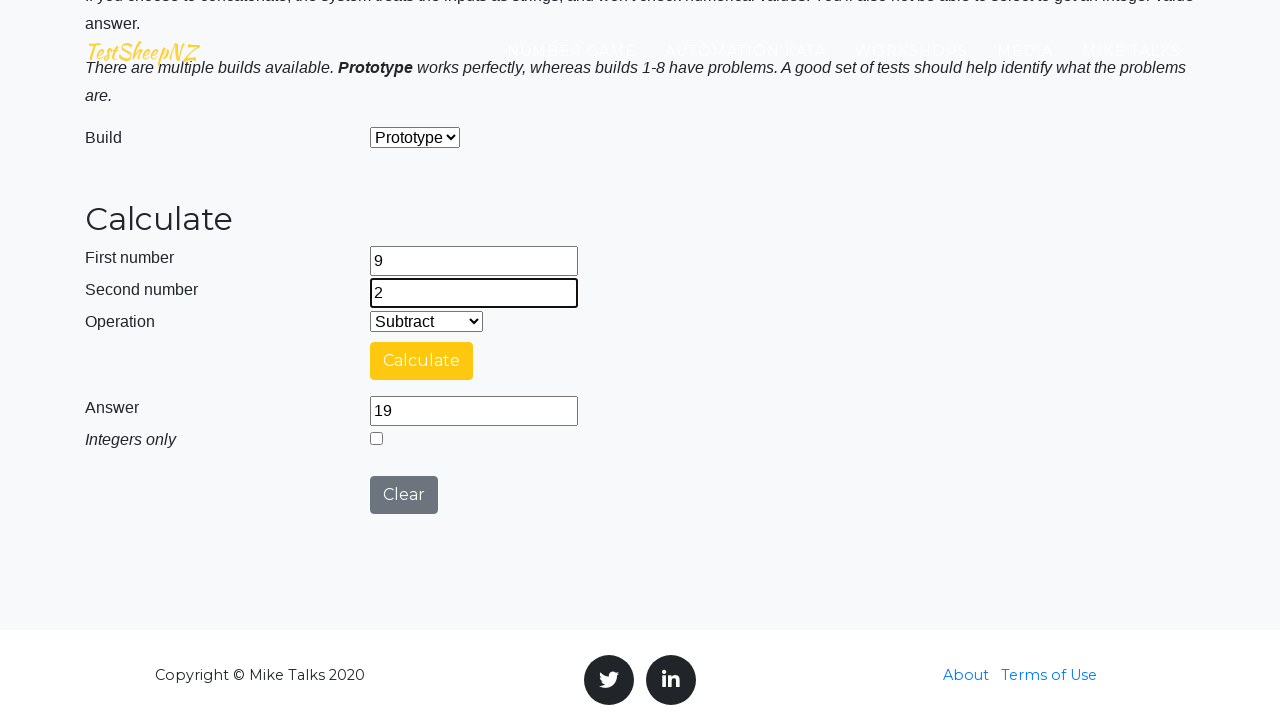

Clicked calculate button at (422, 361) on #calculateButton
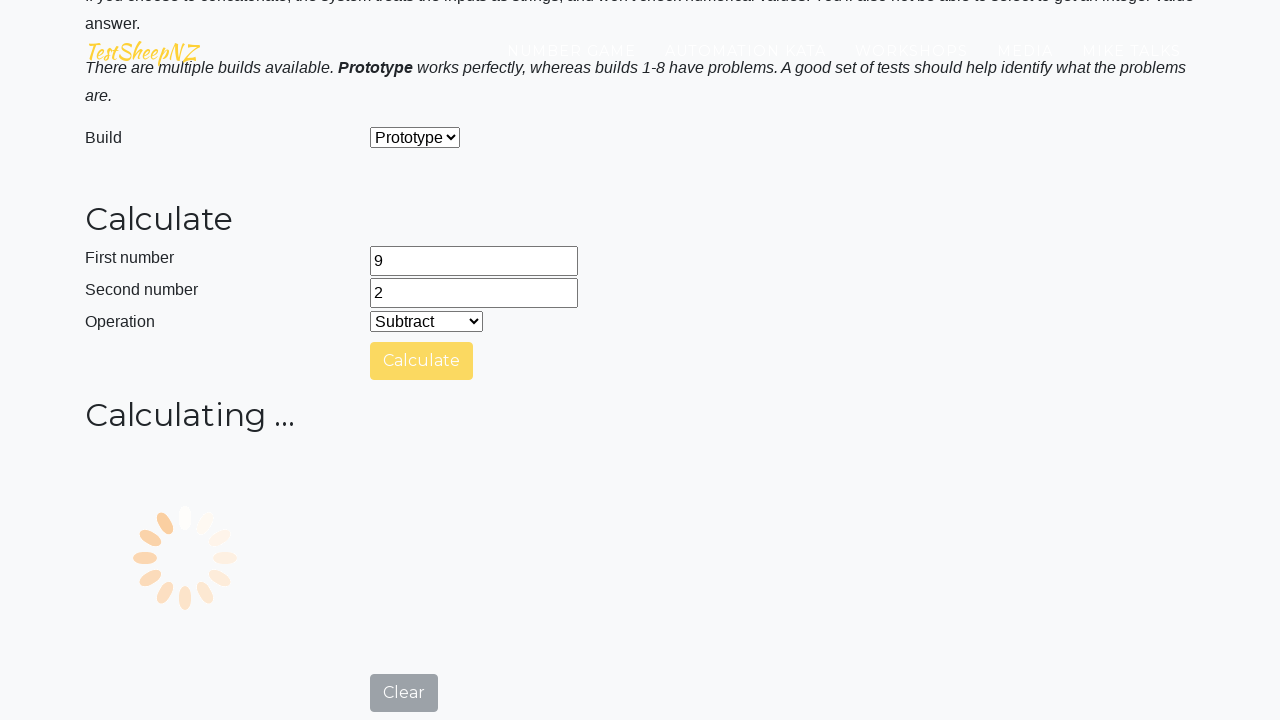

Answer field became visible
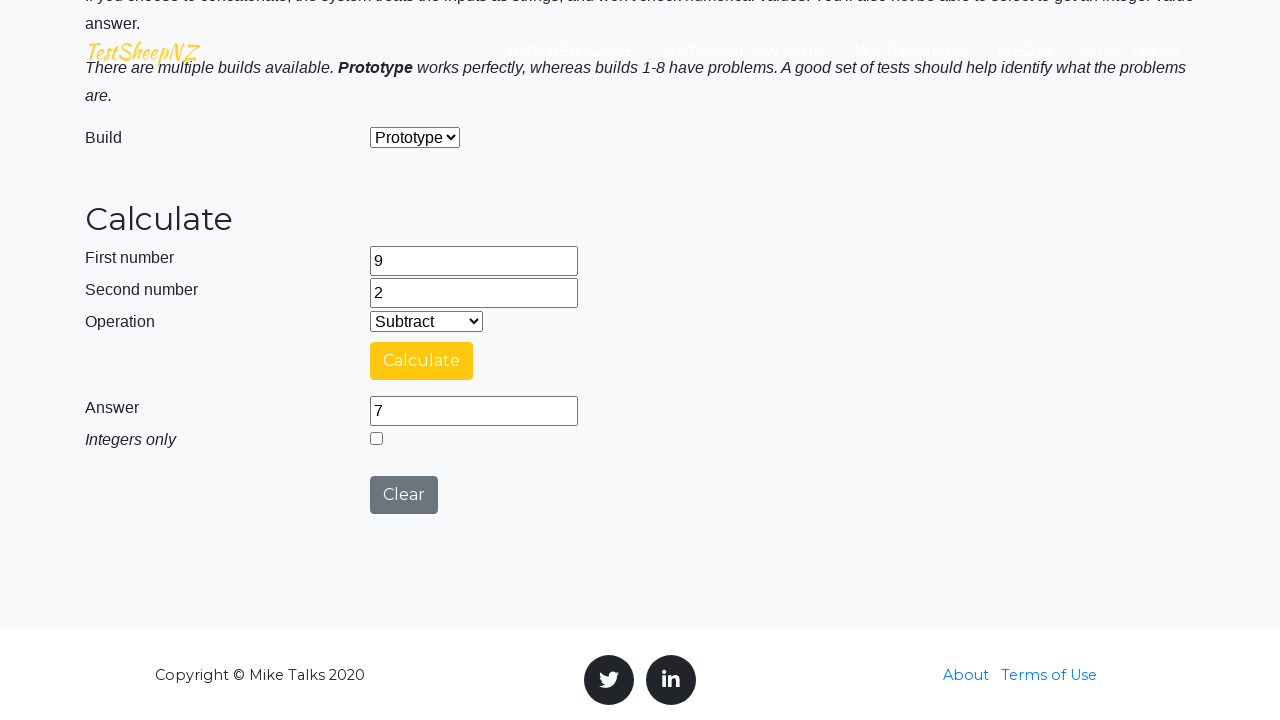

Retrieved answer from result field: 7
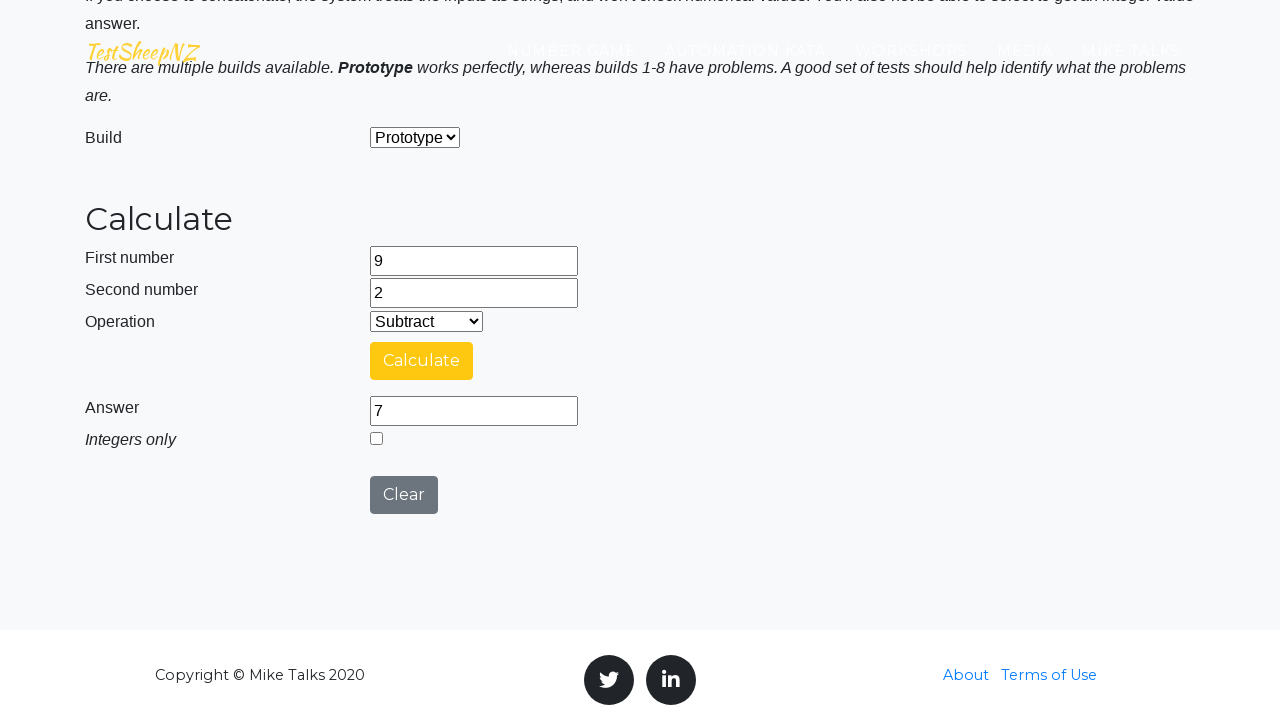

Verified subtraction result: 9 - 2 = 7
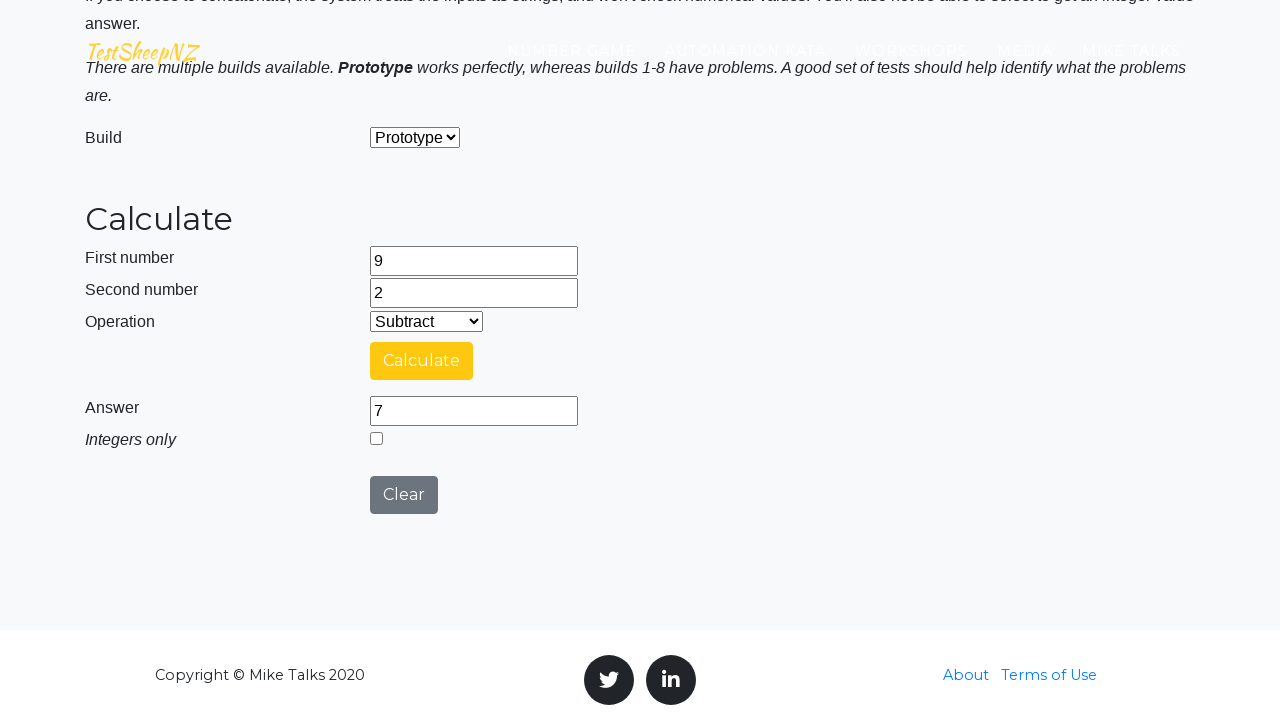

Cleared first number field on #number1Field
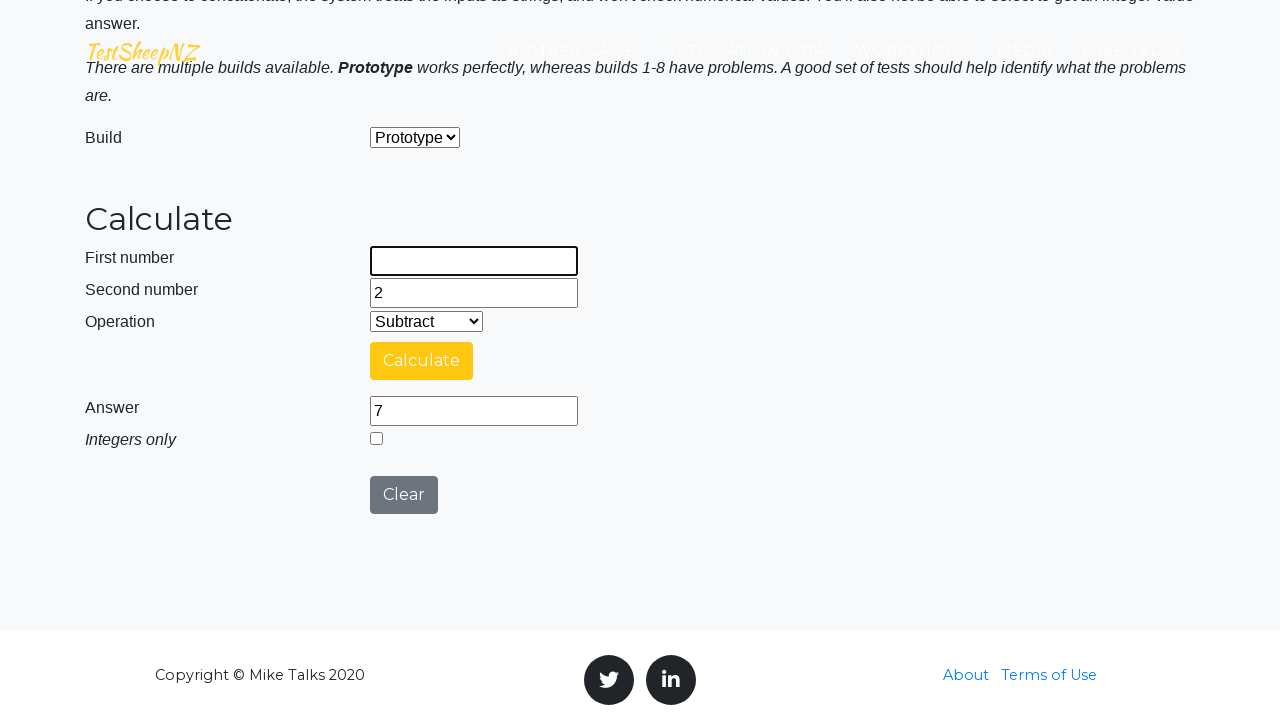

Cleared second number field on #number2Field
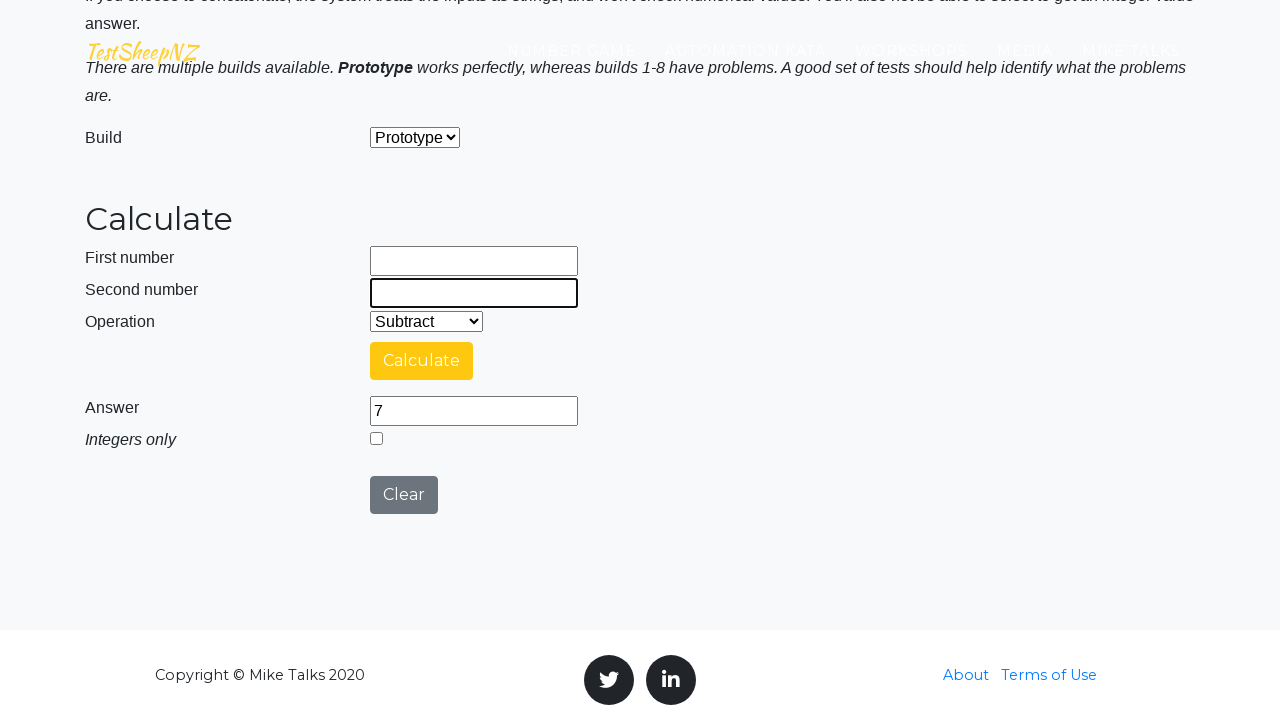

Filled first number field with 13 on #number1Field
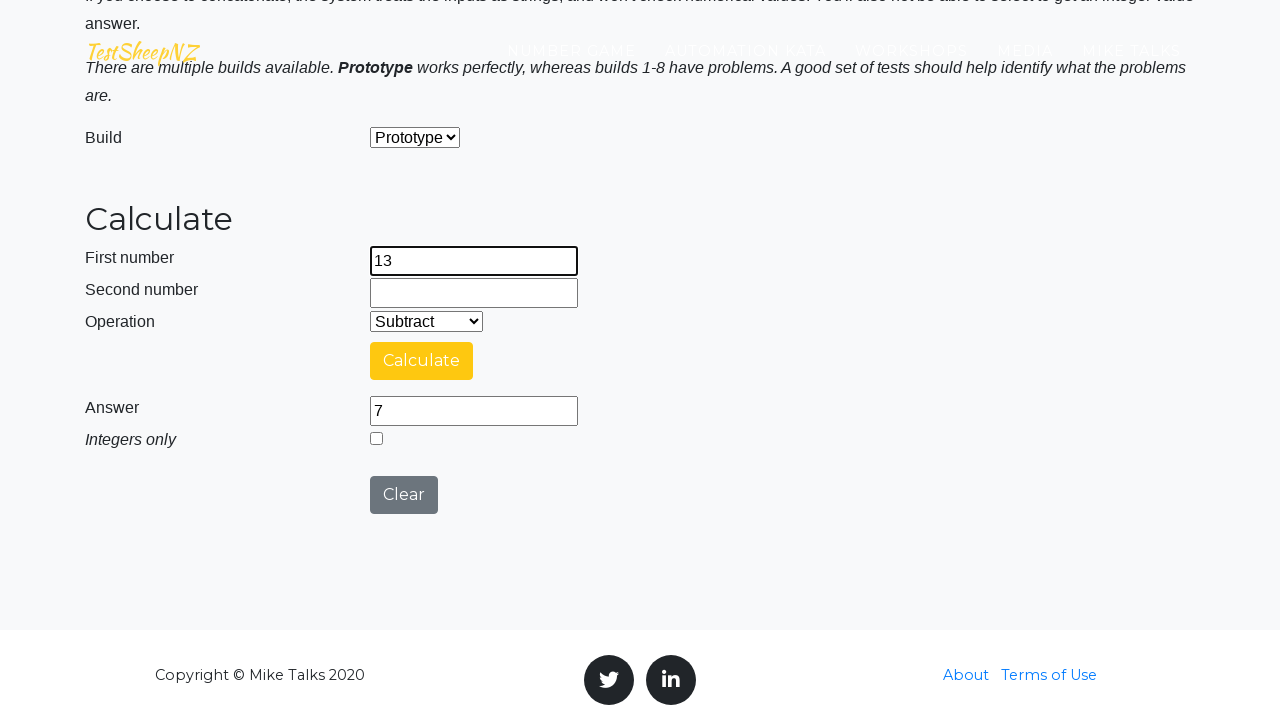

Filled second number field with 9 on #number2Field
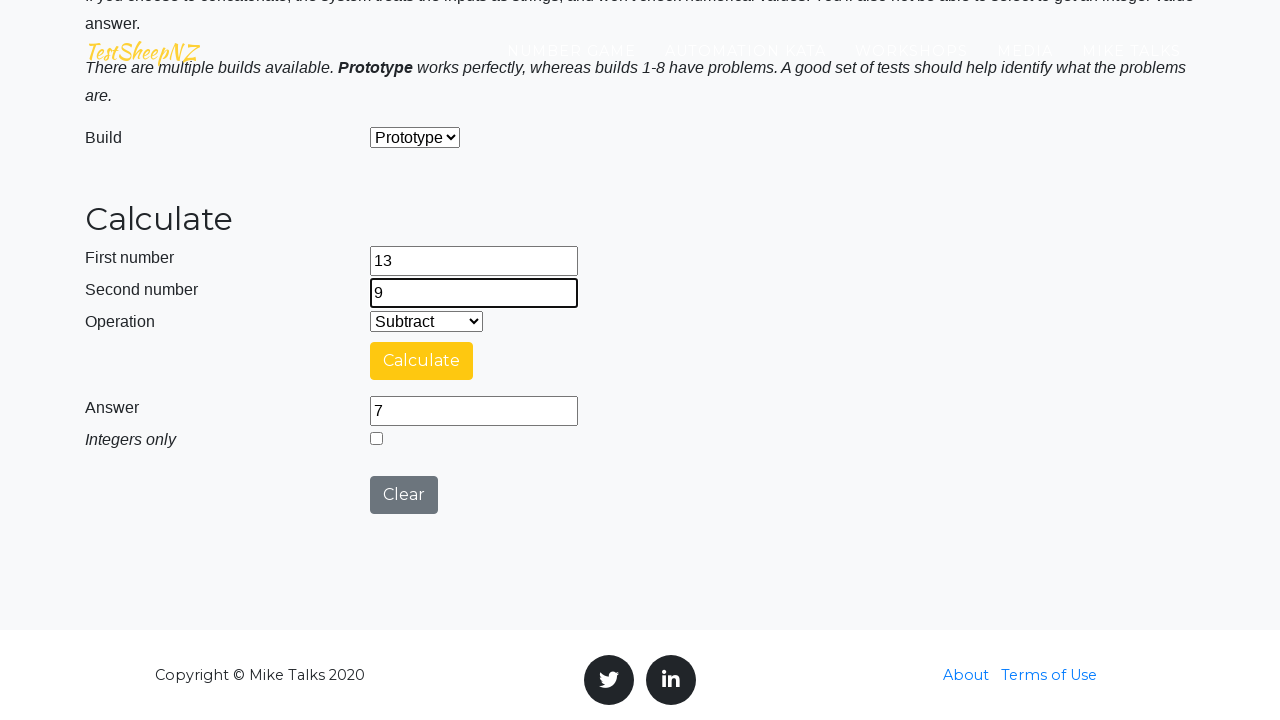

Selected operation: Multiply on #selectOperationDropdown
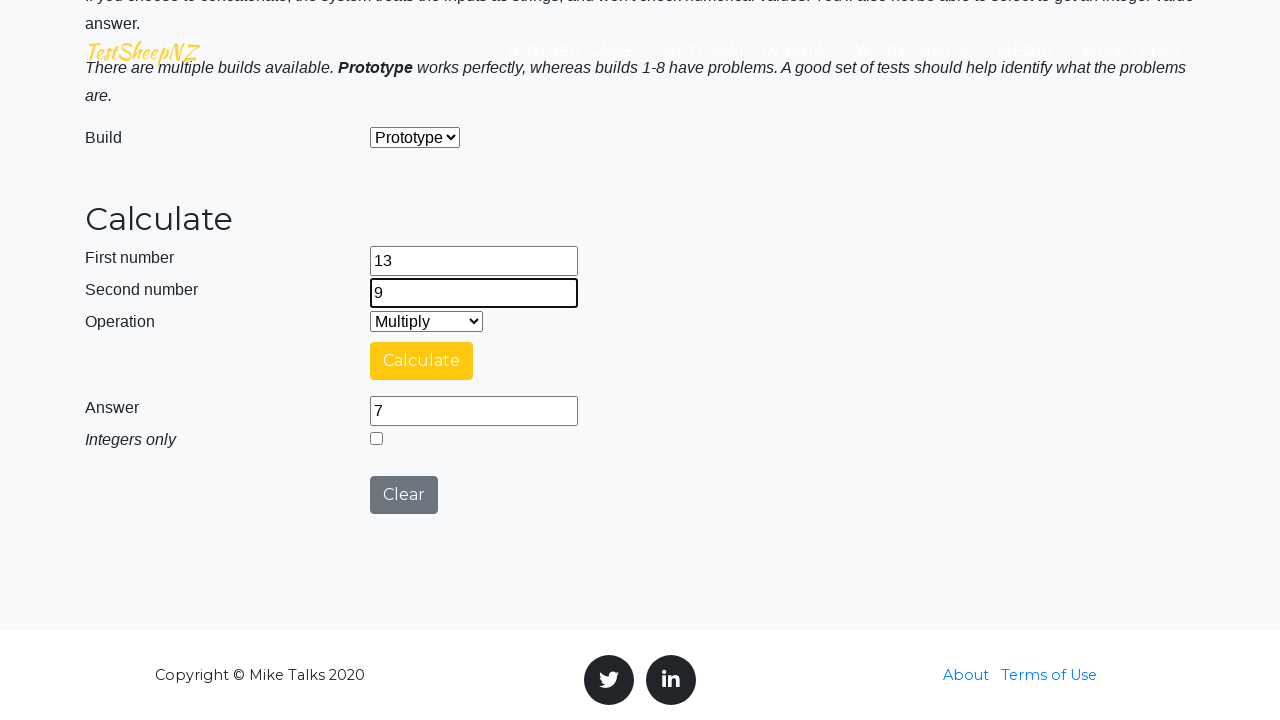

Clicked calculate button at (422, 361) on #calculateButton
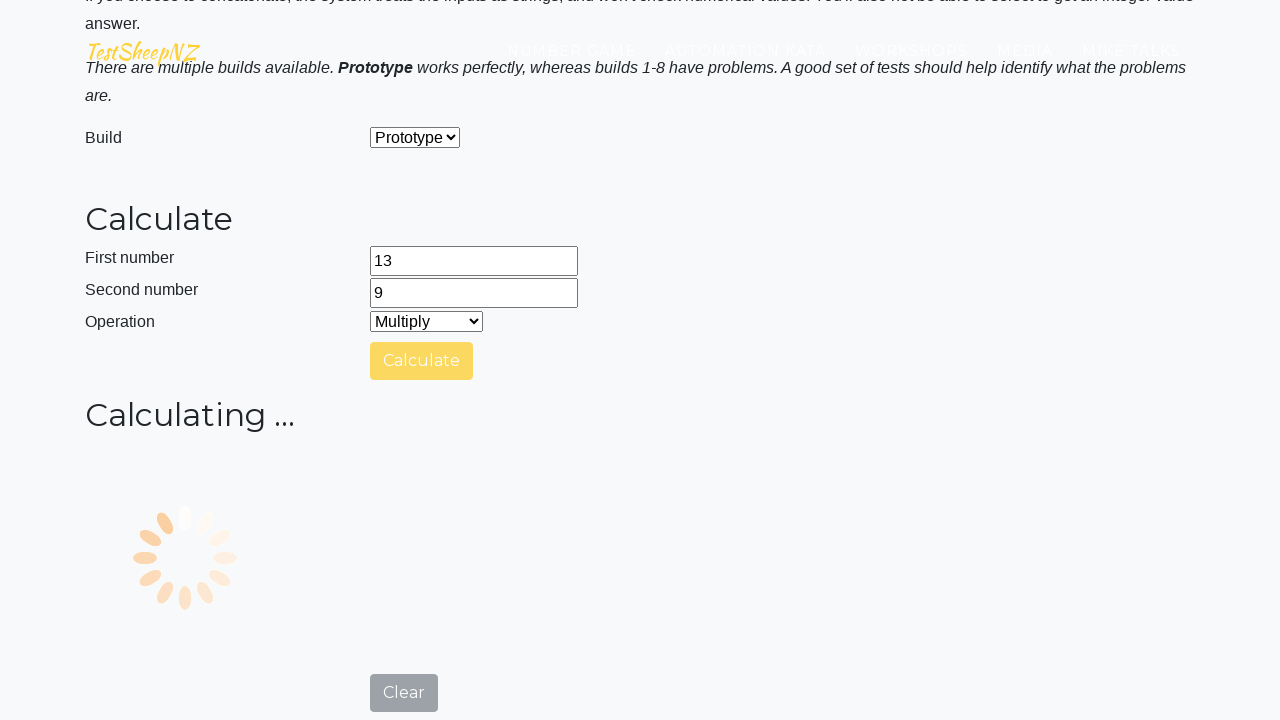

Answer field became visible
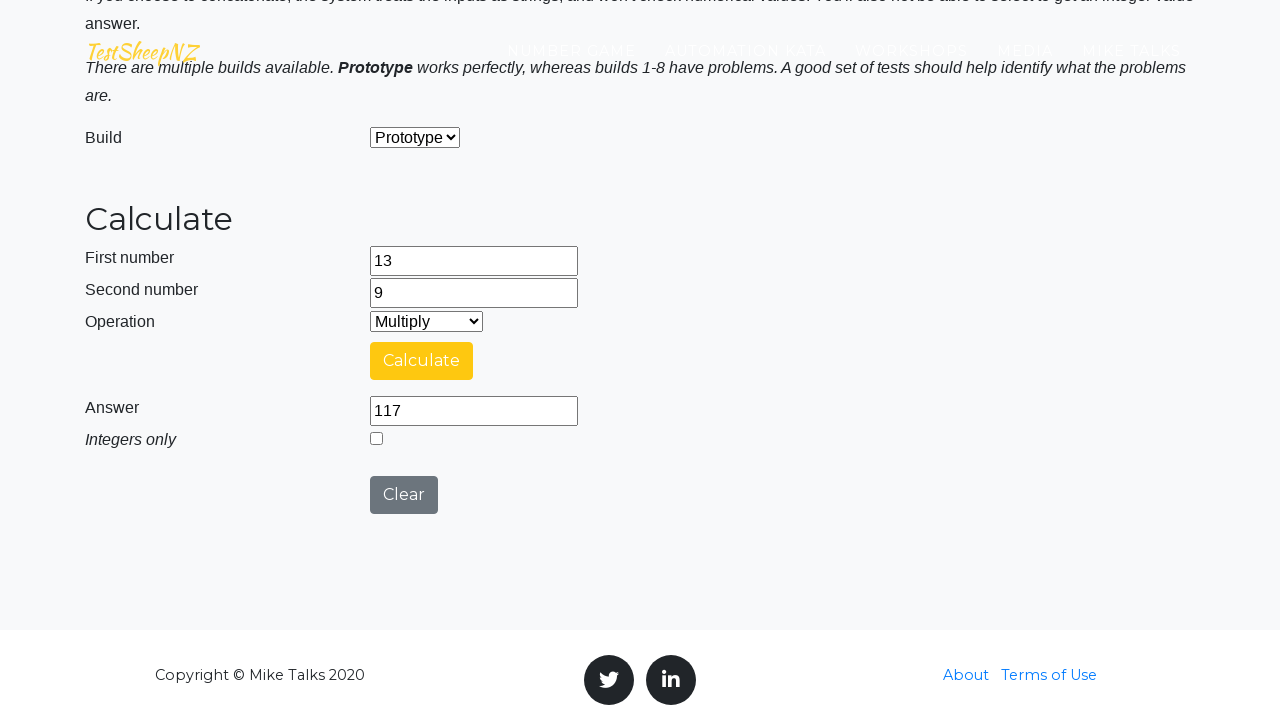

Retrieved answer from result field: 117
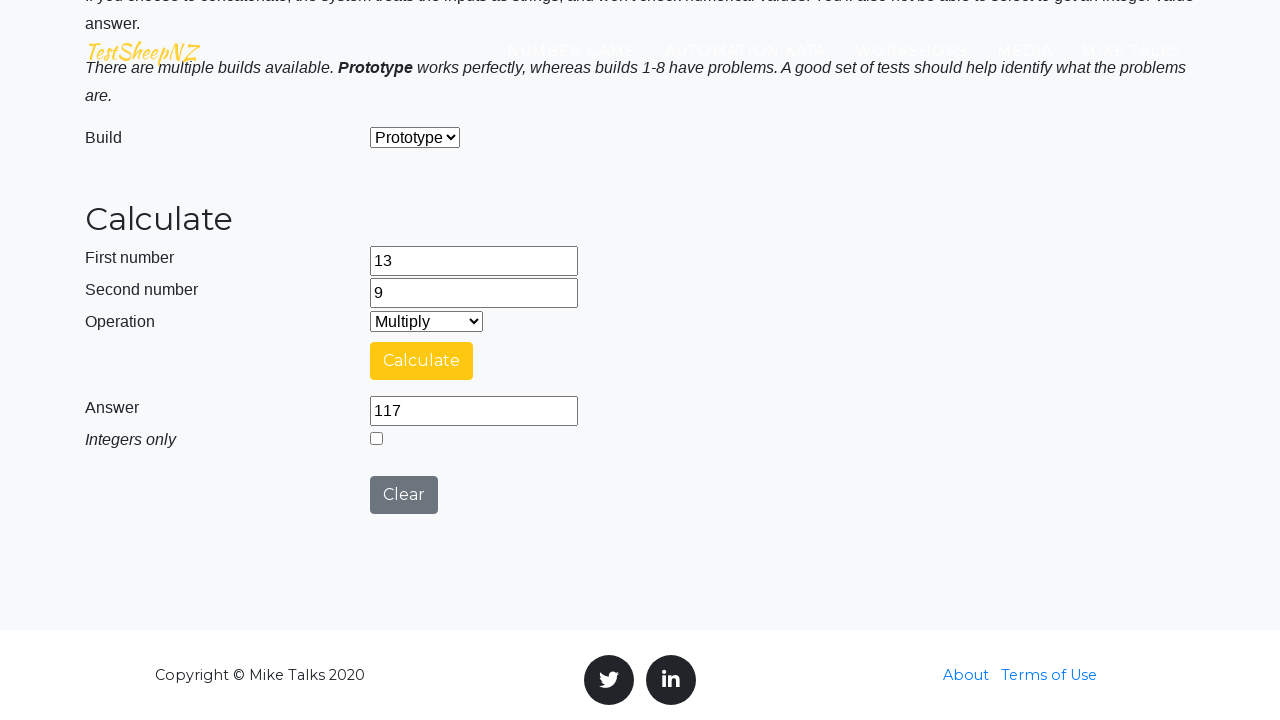

Verified multiplication result: 13 × 9 = 117
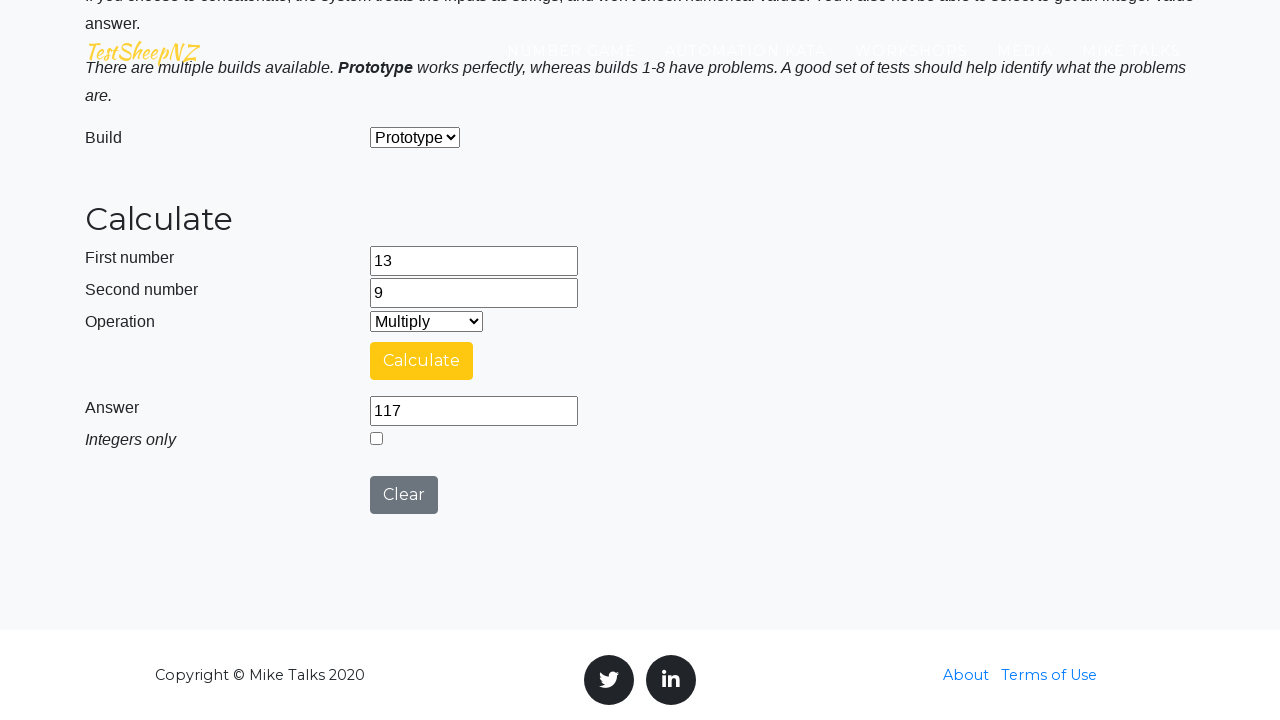

Cleared first number field on #number1Field
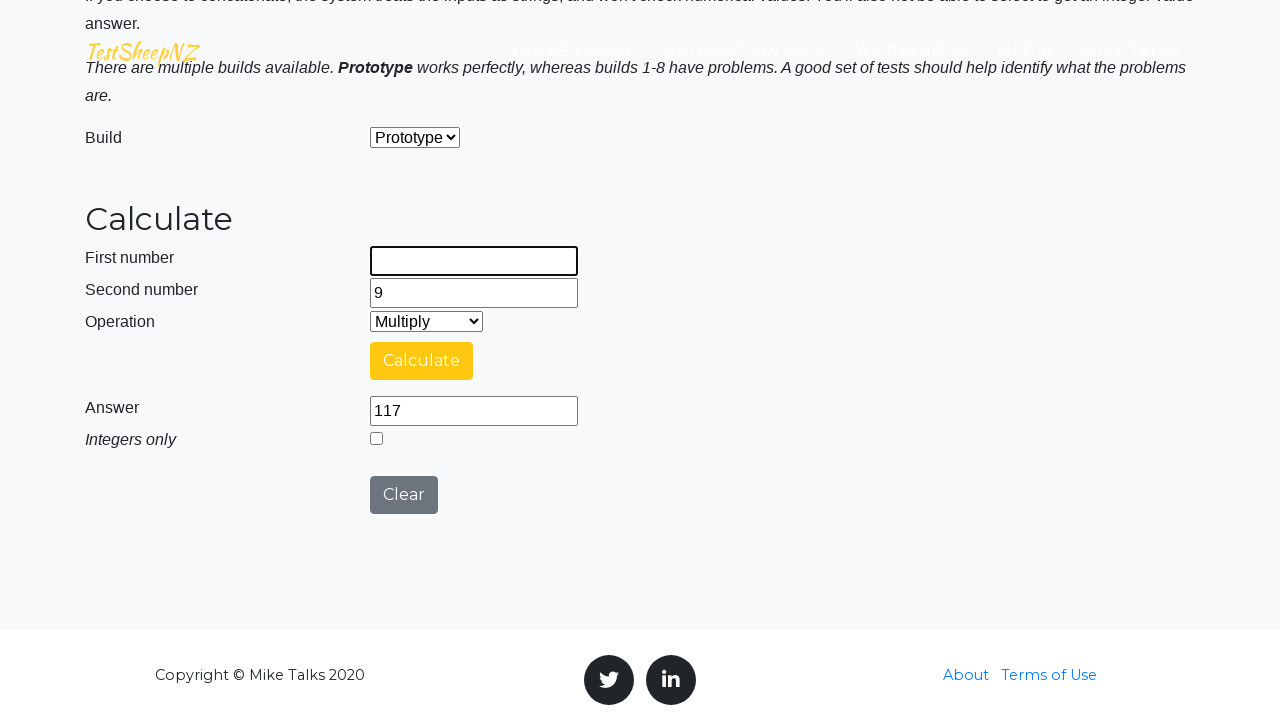

Cleared second number field on #number2Field
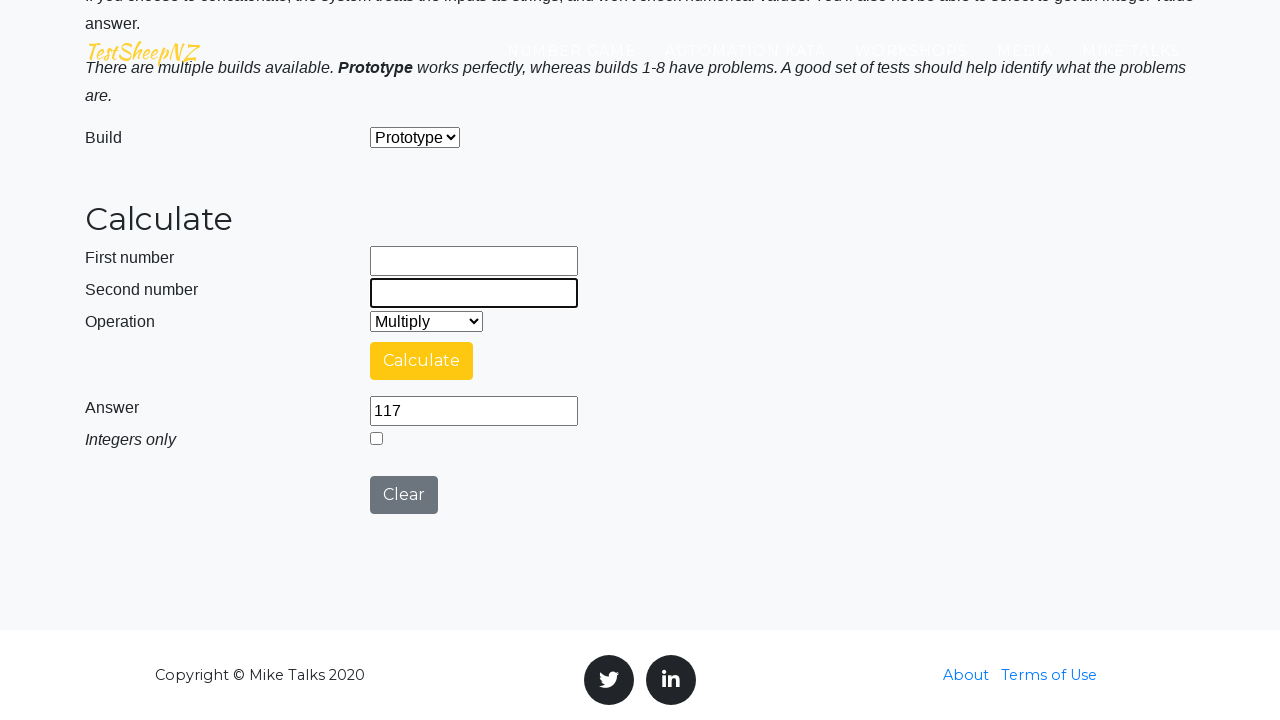

Filled first number field with 12 on #number1Field
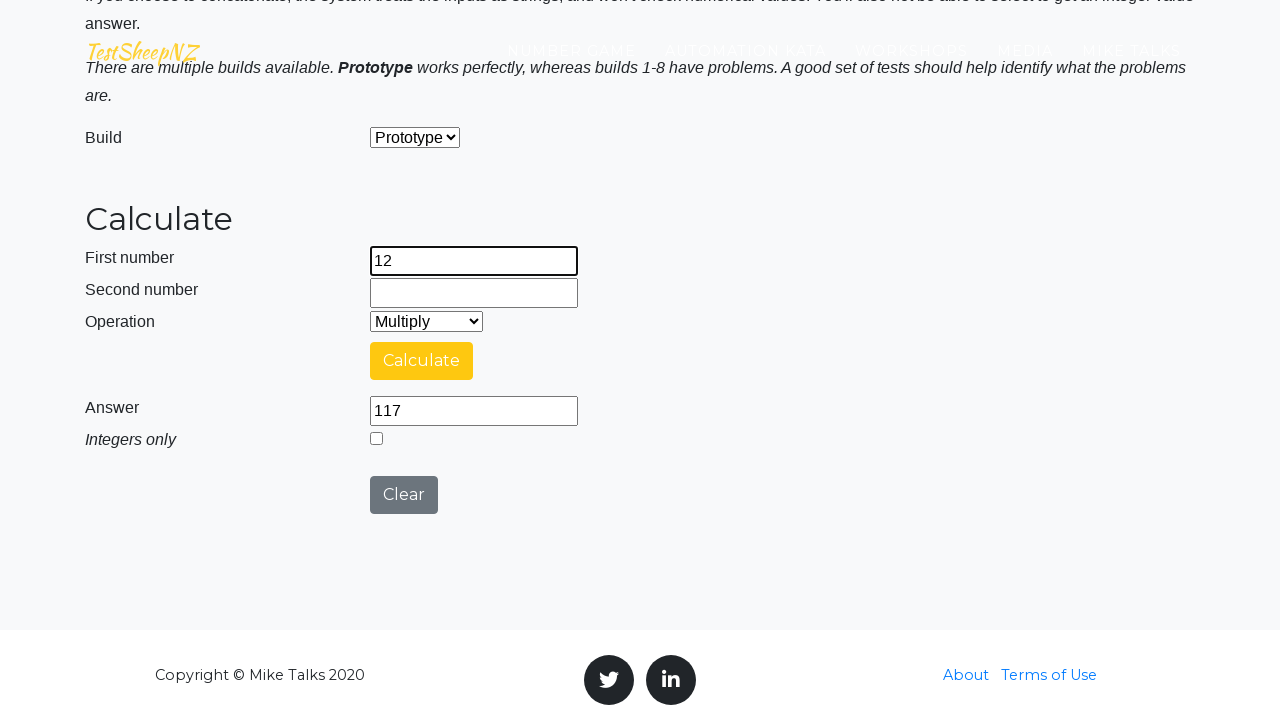

Filled second number field with 13 on #number2Field
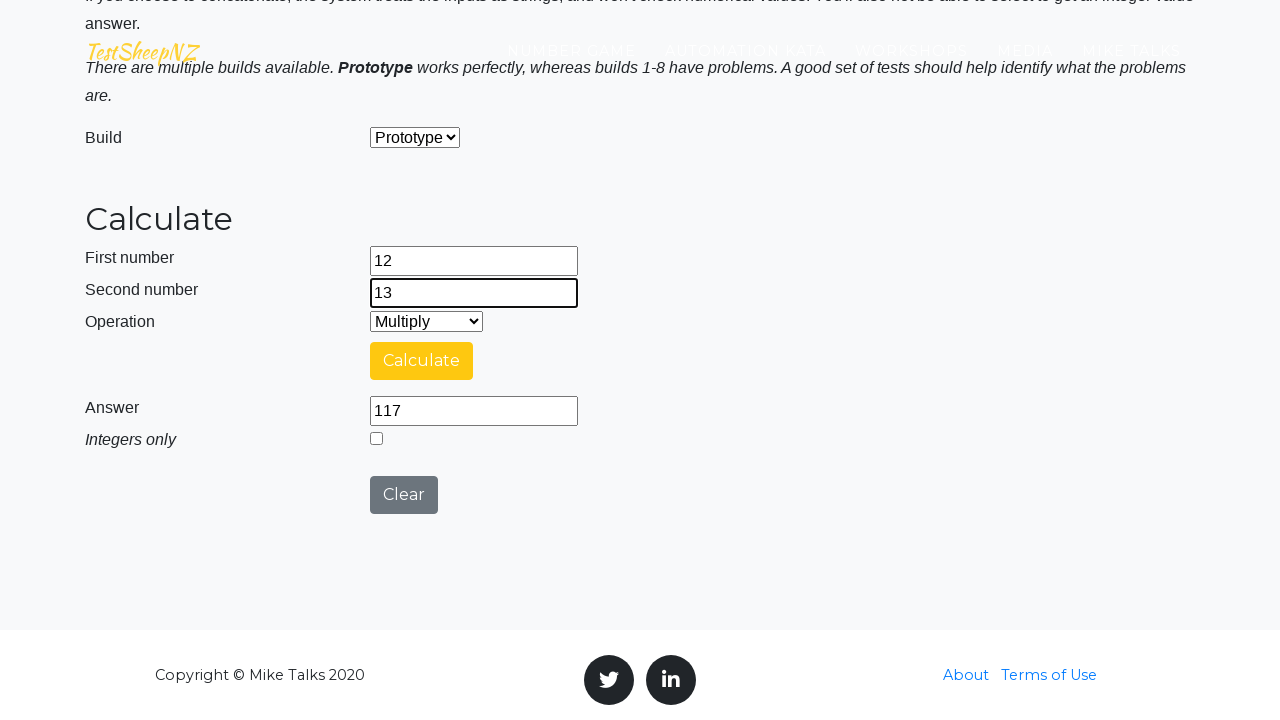

Selected operation: Divide on #selectOperationDropdown
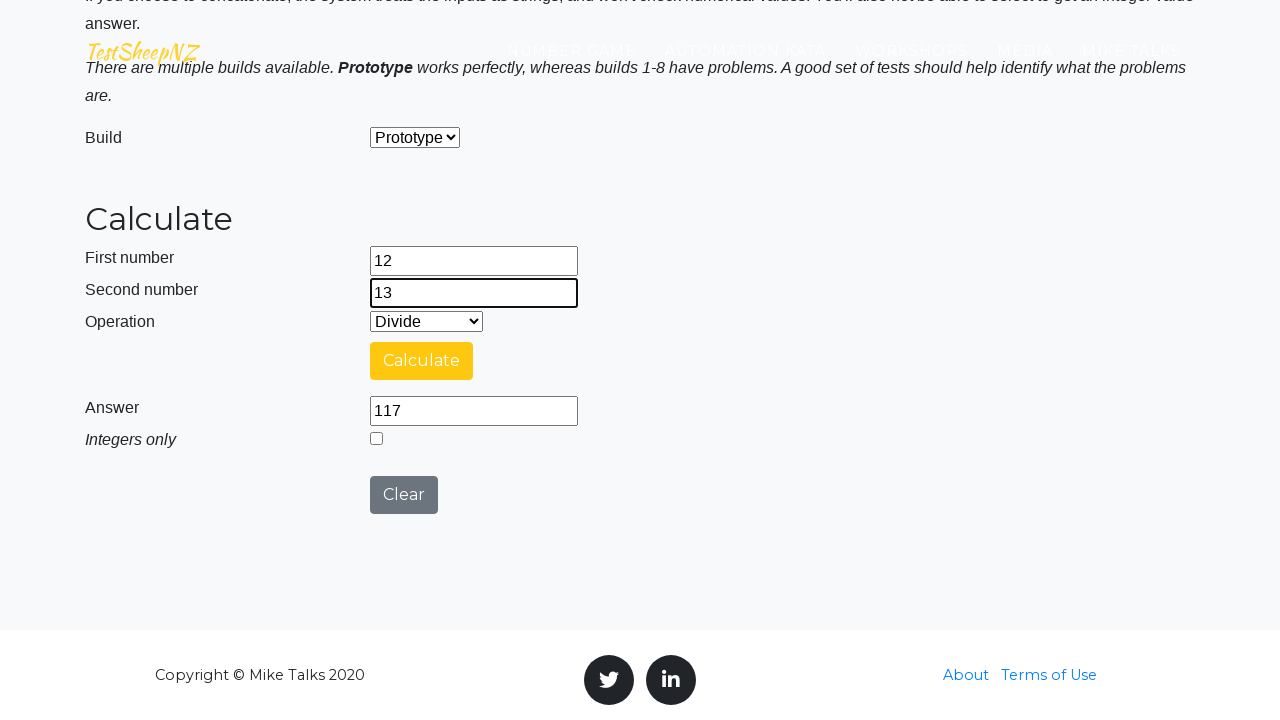

Clicked calculate button at (422, 361) on #calculateButton
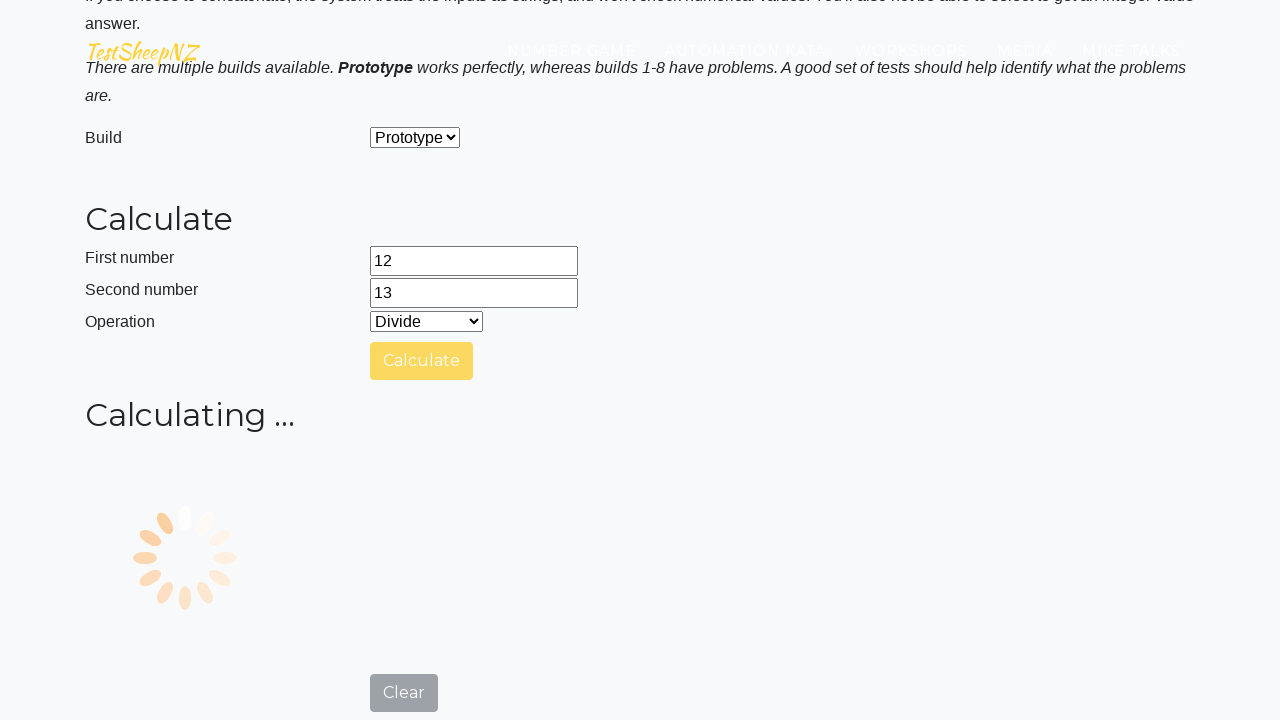

Answer field became visible
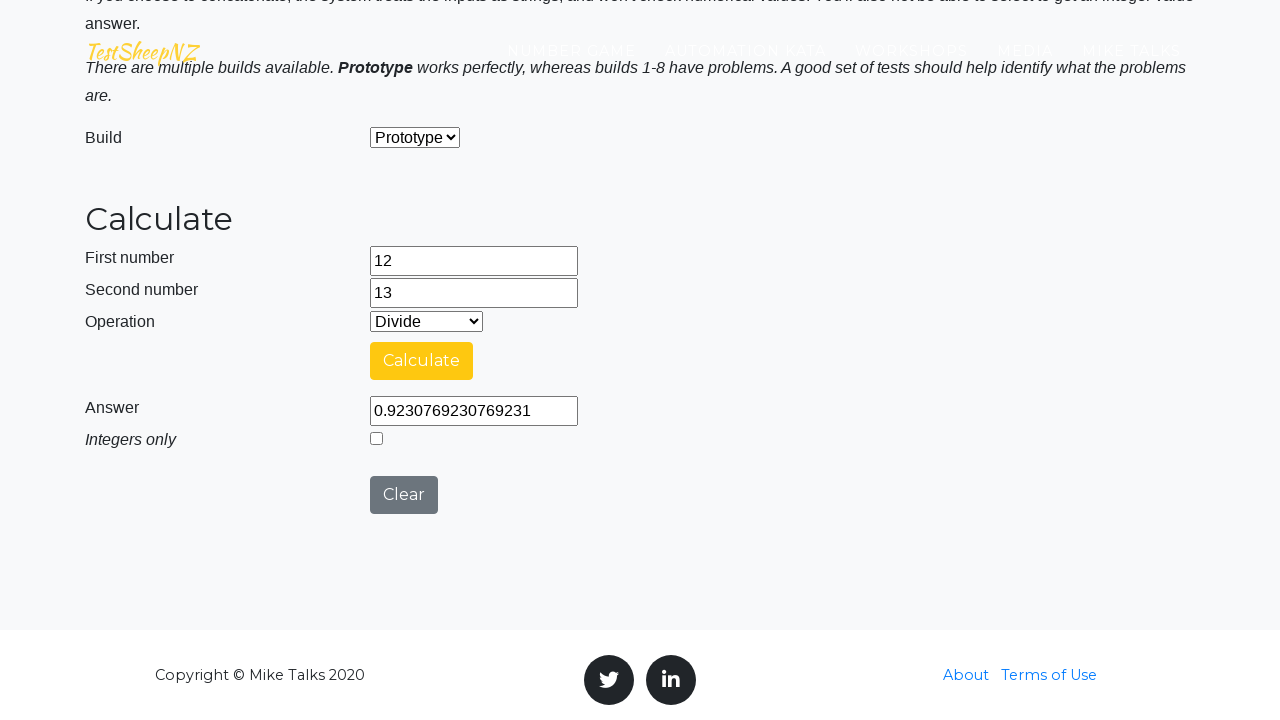

Retrieved answer from result field: 0.9230769230769231
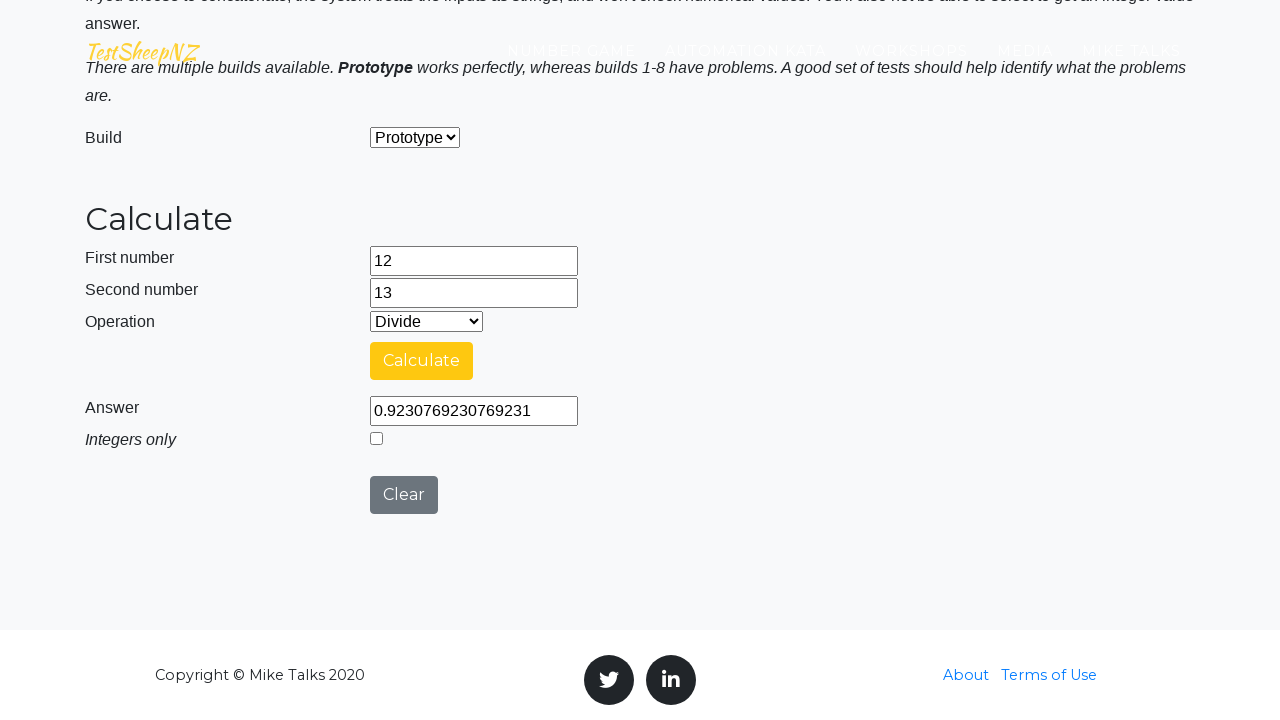

Verified division result: 12 ÷ 13 = 0
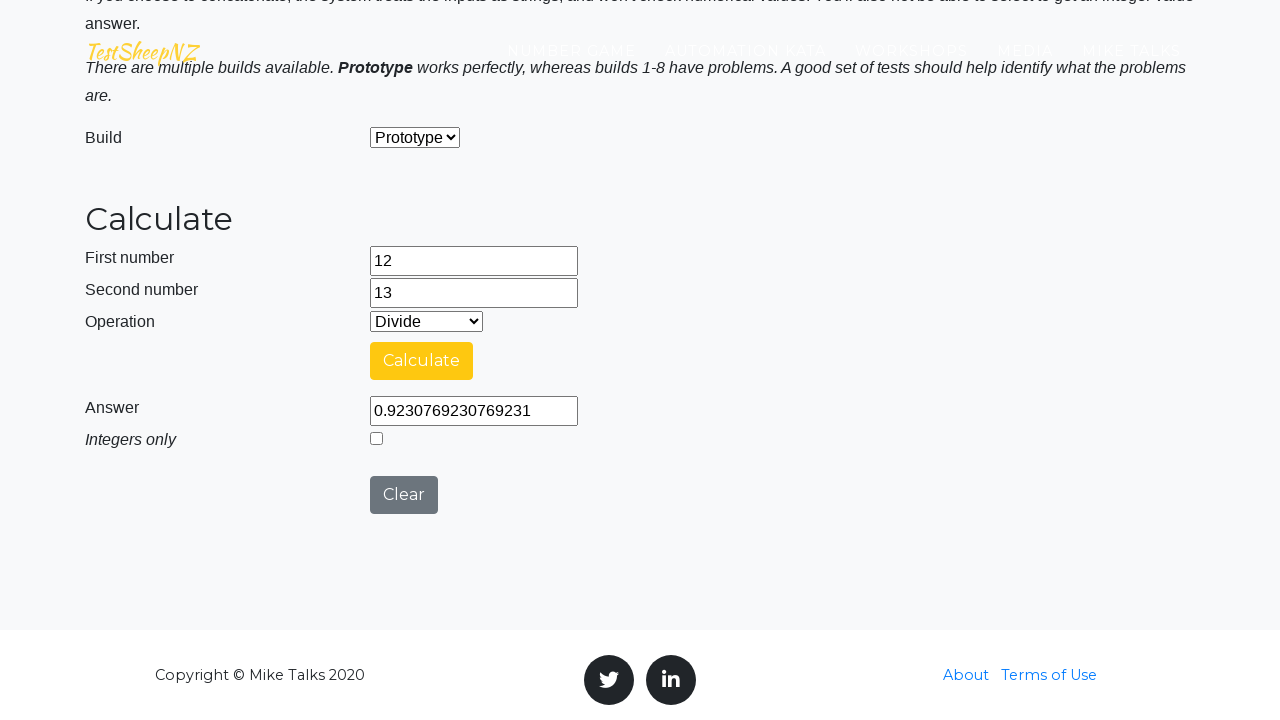

Cleared first number field on #number1Field
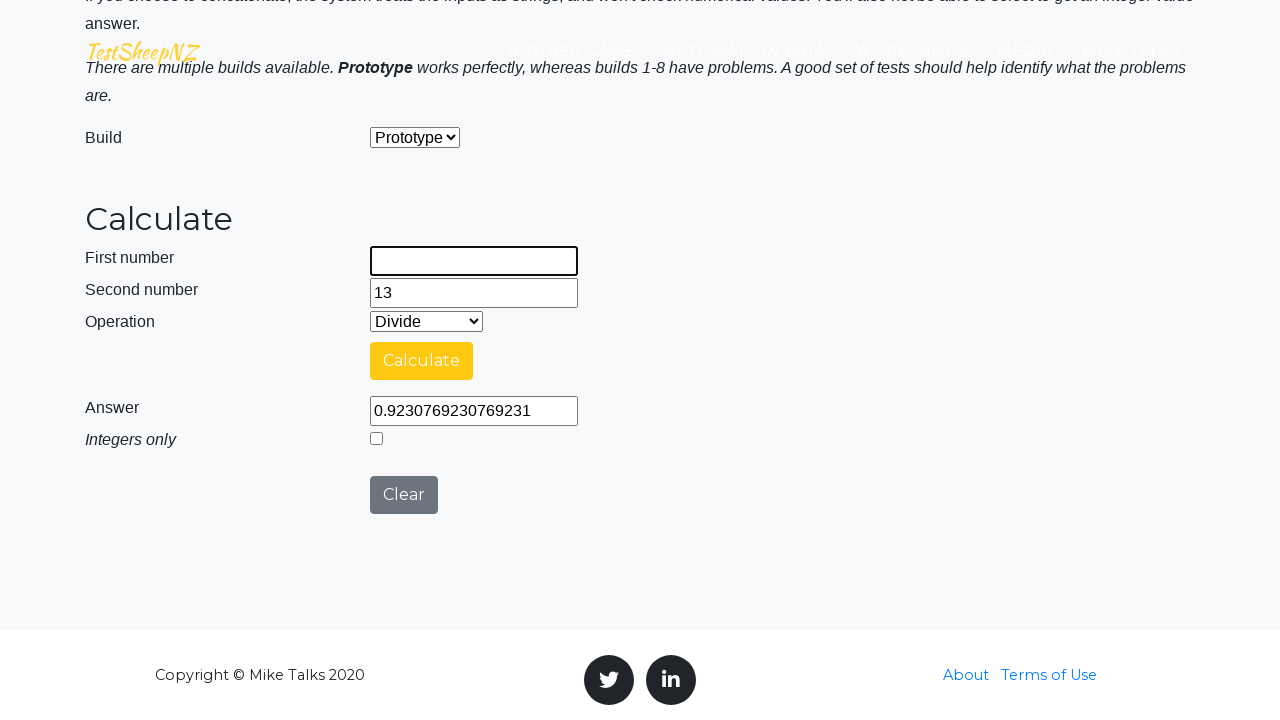

Cleared second number field on #number2Field
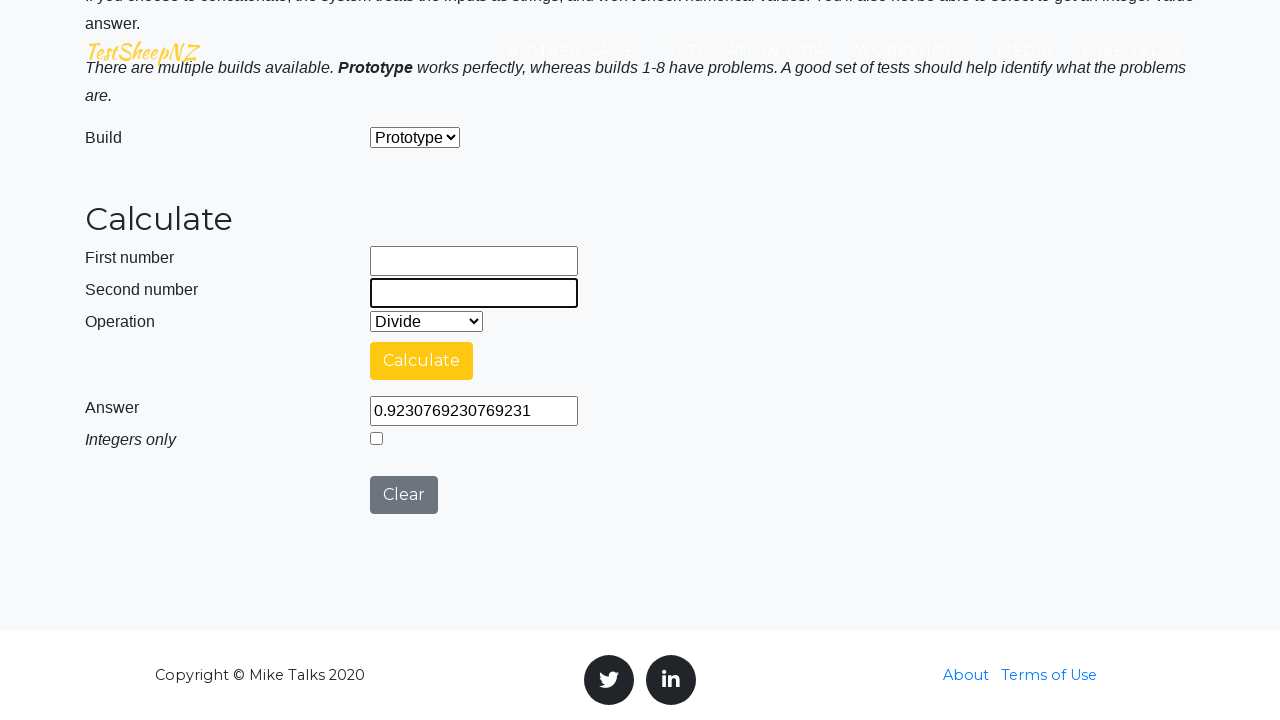

Filled first number field with 10 on #number1Field
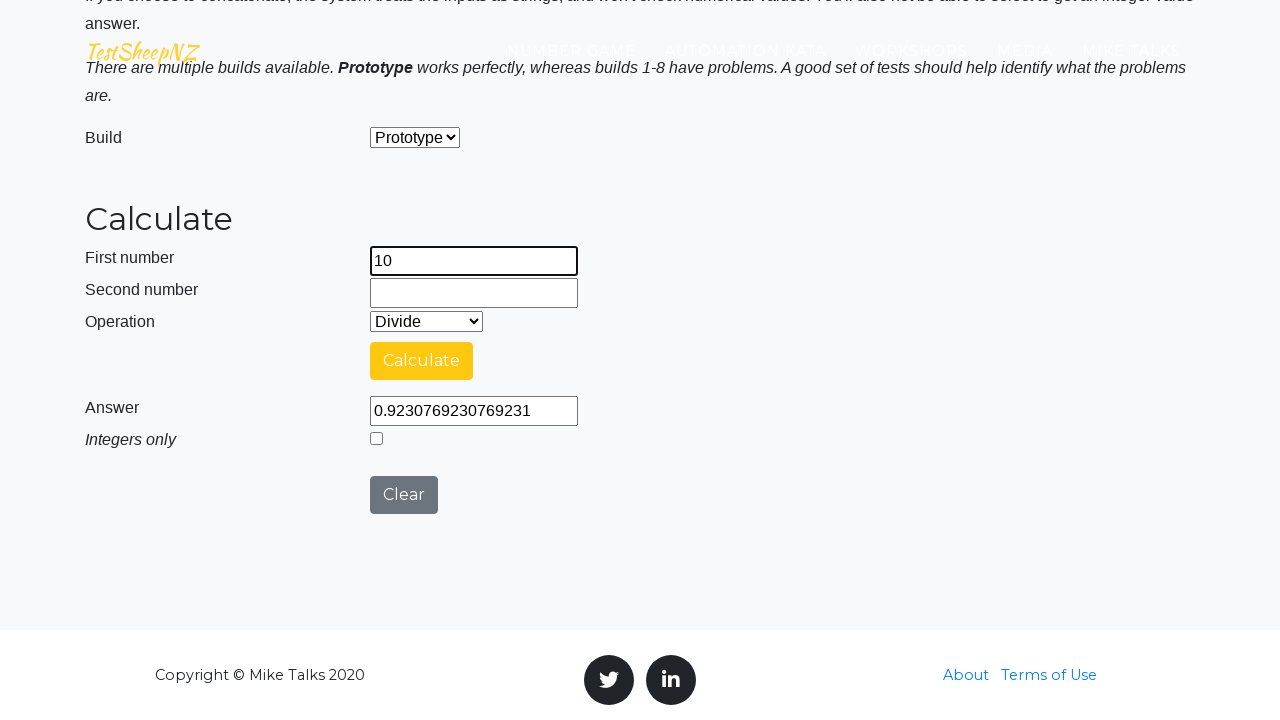

Filled second number field with 15 on #number2Field
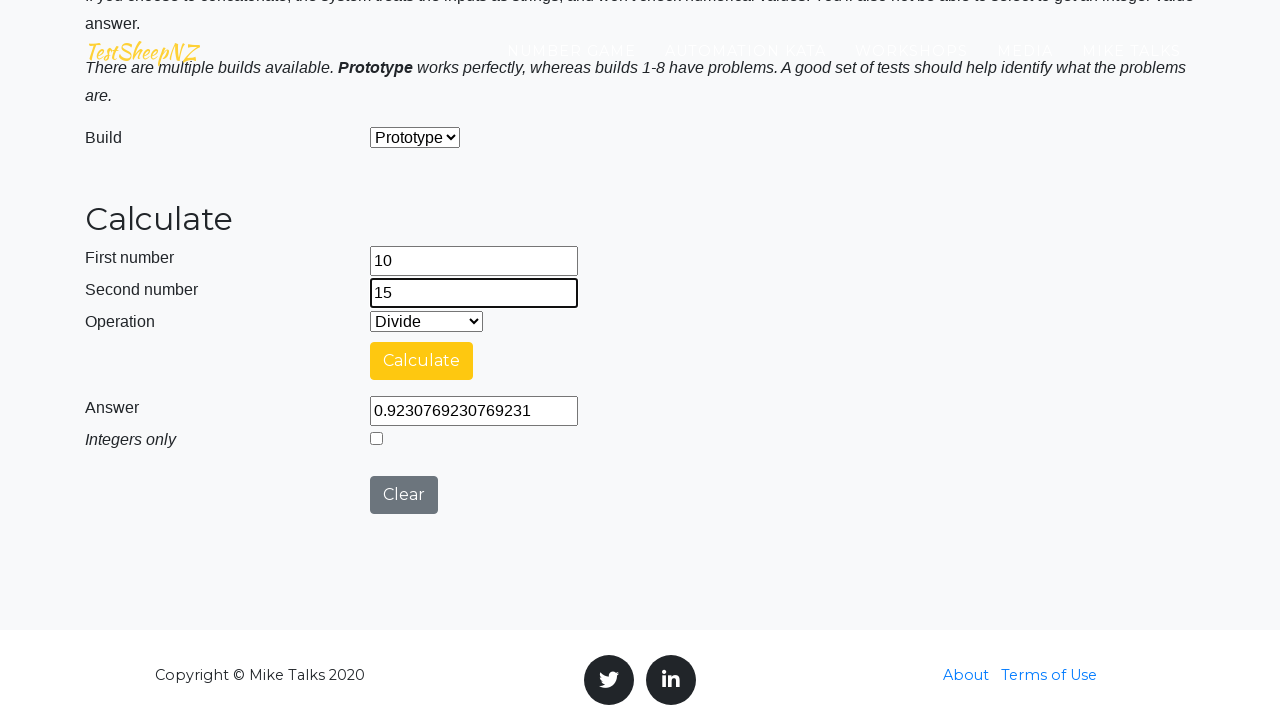

Selected operation: Concatenate on #selectOperationDropdown
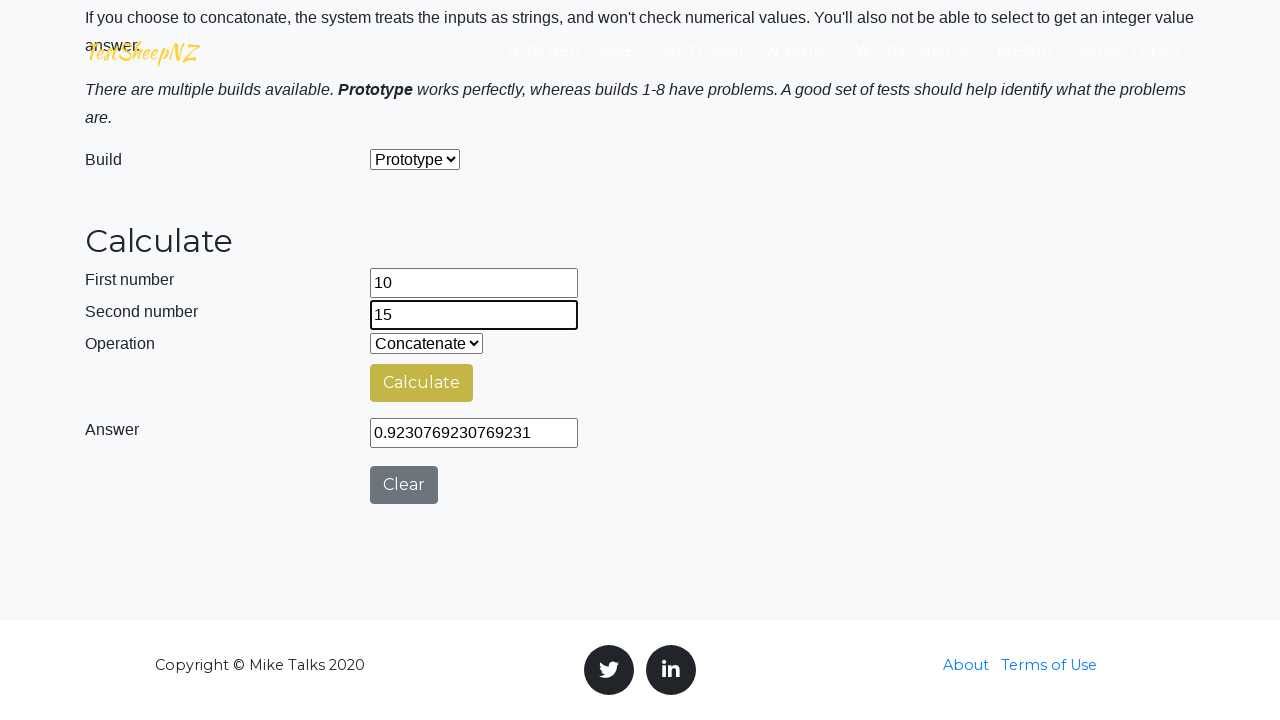

Clicked calculate button at (422, 383) on #calculateButton
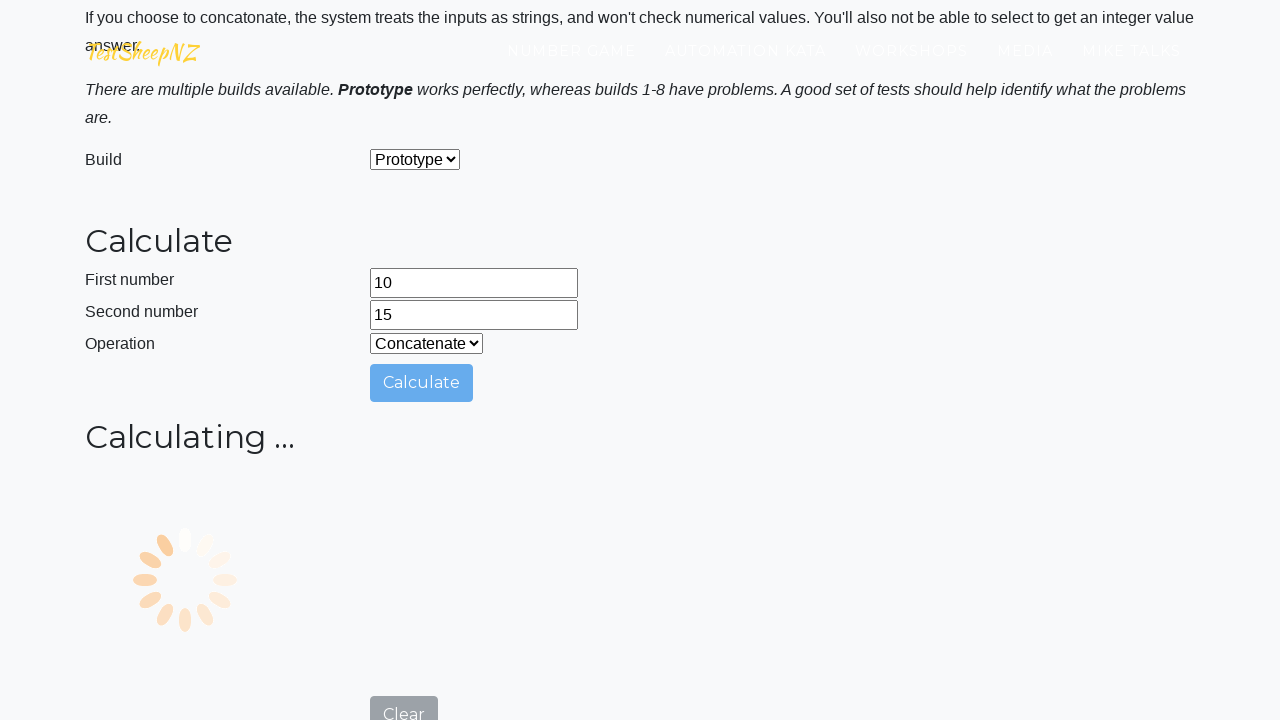

Answer field became visible
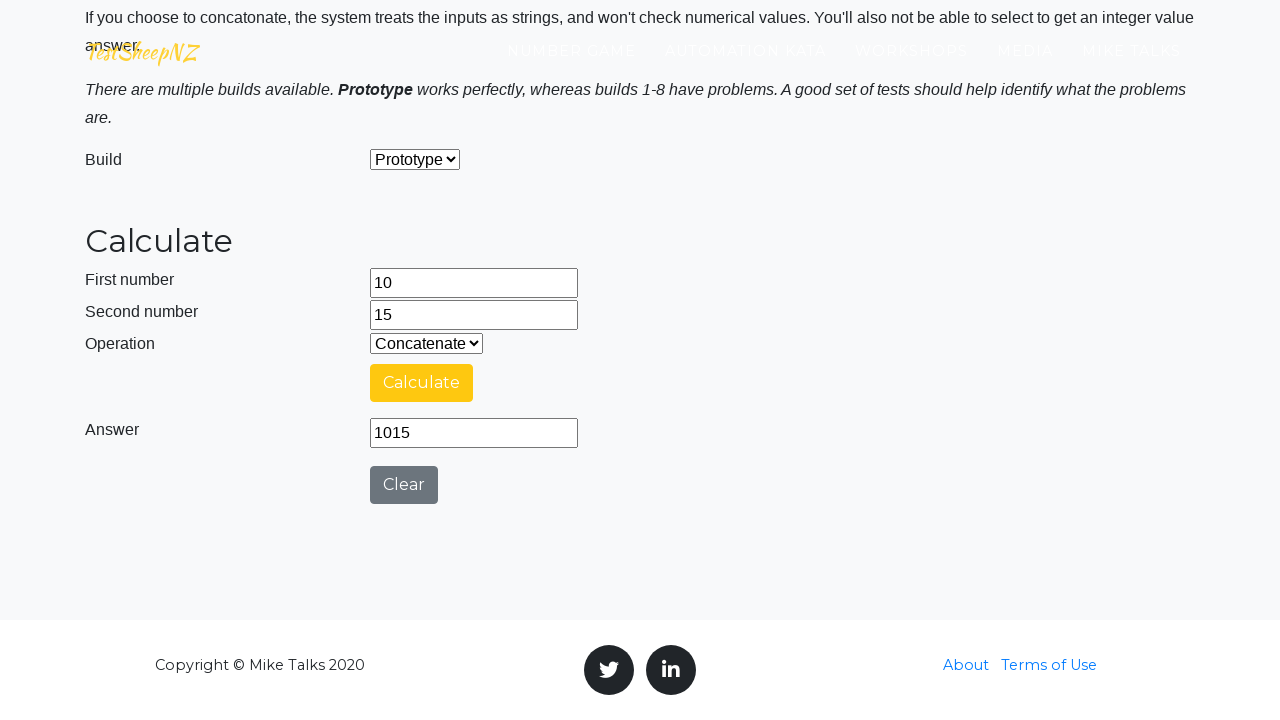

Retrieved answer from result field: 1015
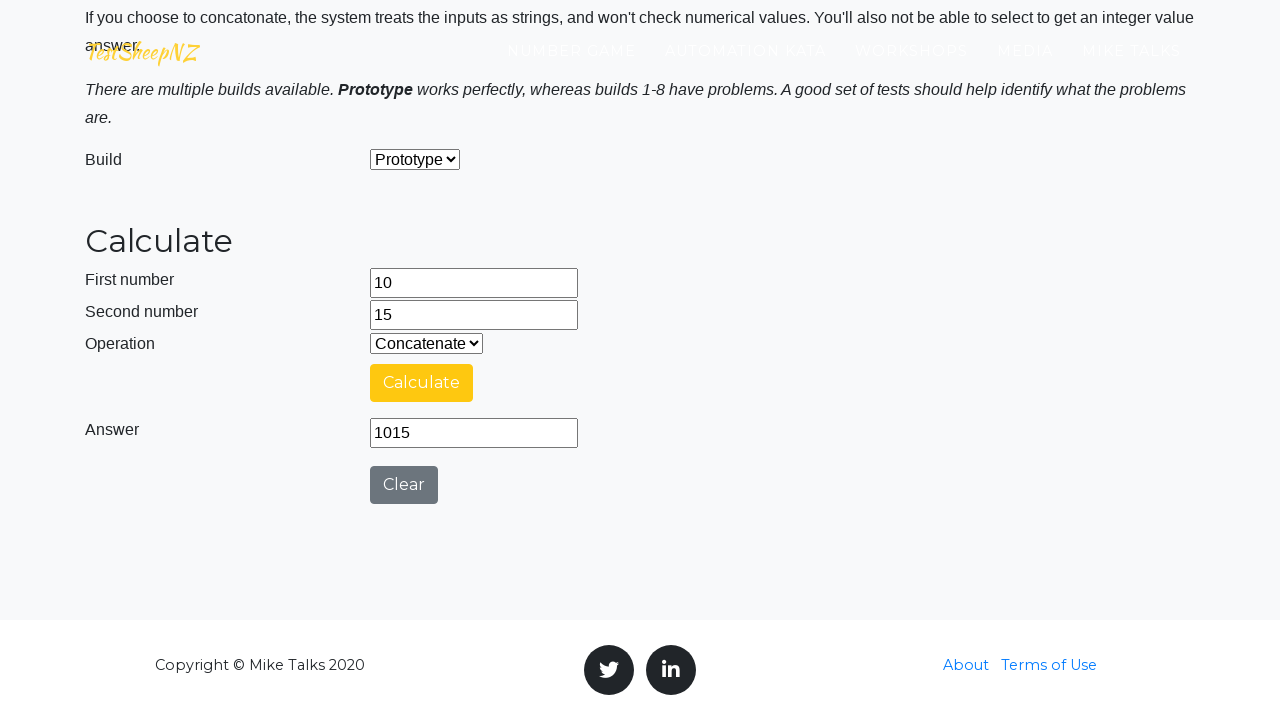

Verified concatenation result: 10 concatenated with 15 = 1015
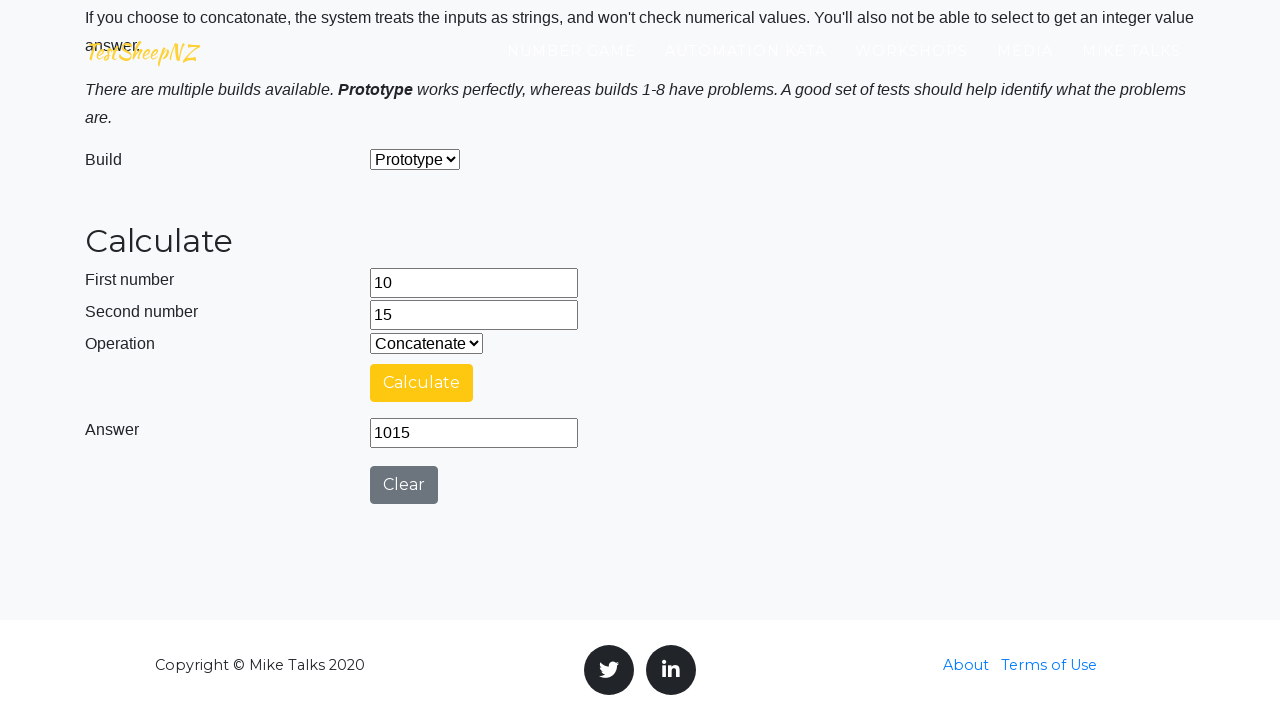

Cleared first number field on #number1Field
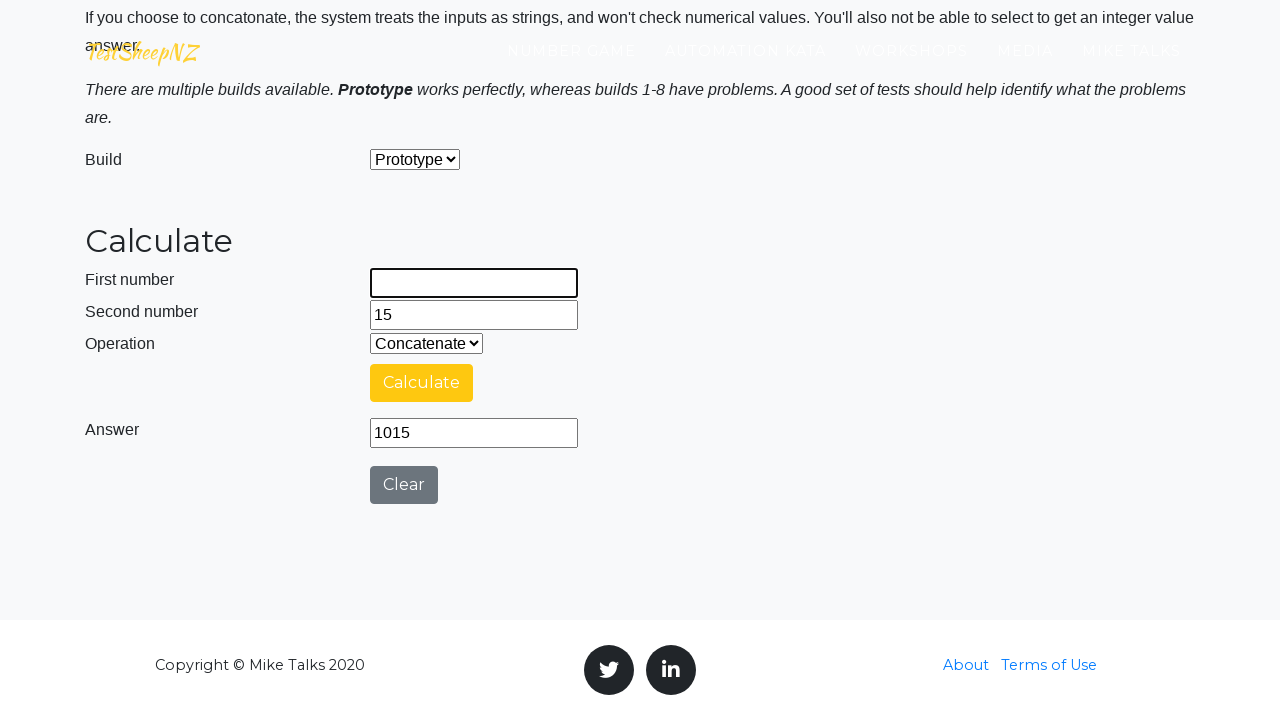

Cleared second number field on #number2Field
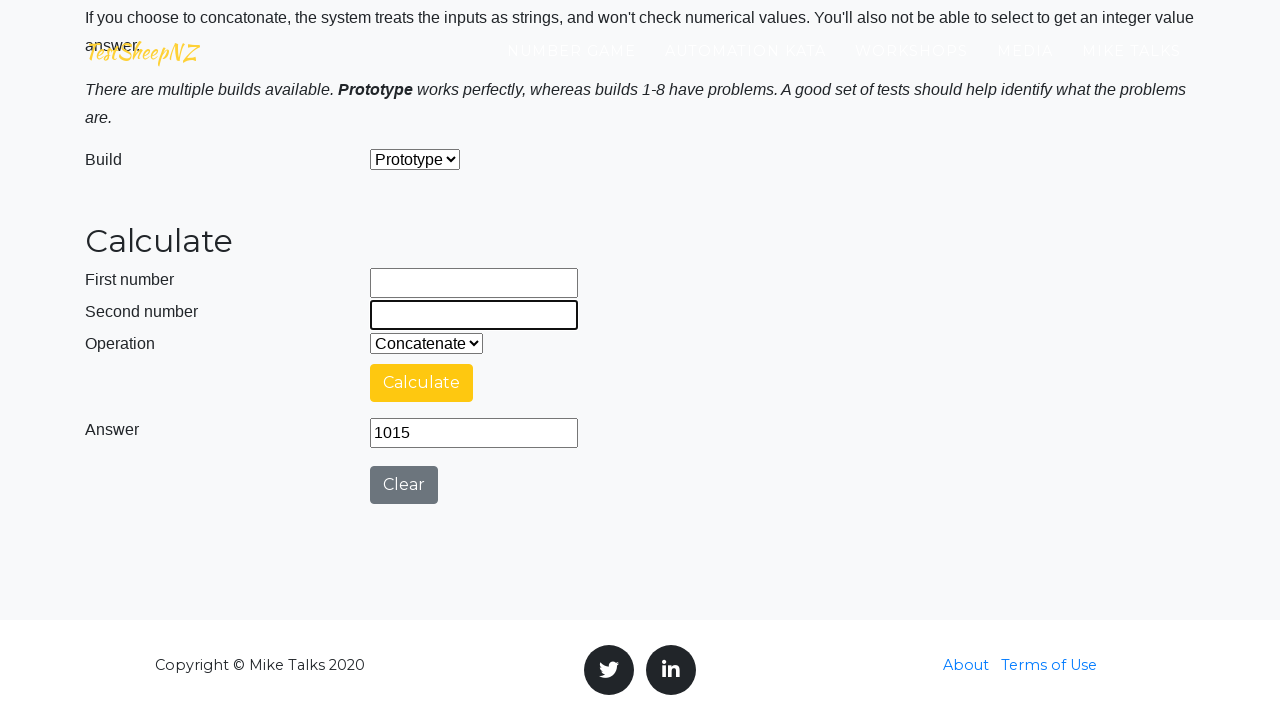

Filled first number field with 9 on #number1Field
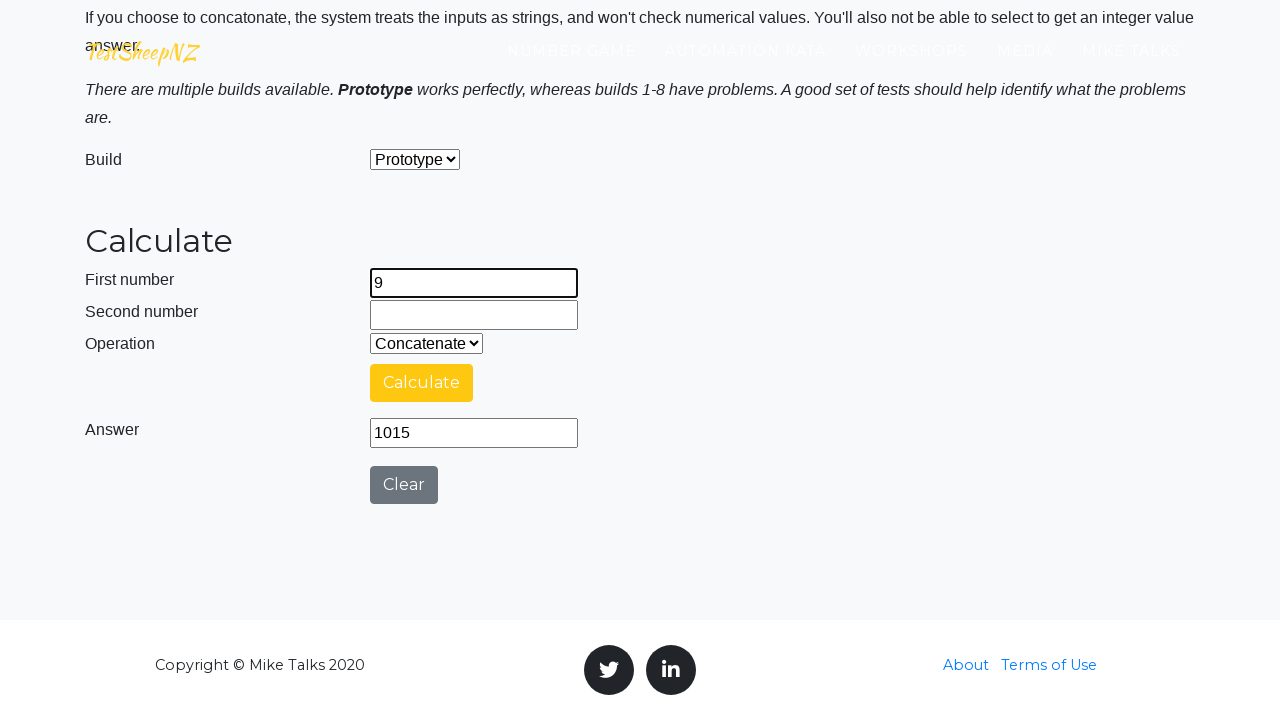

Filled second number field with 19 on #number2Field
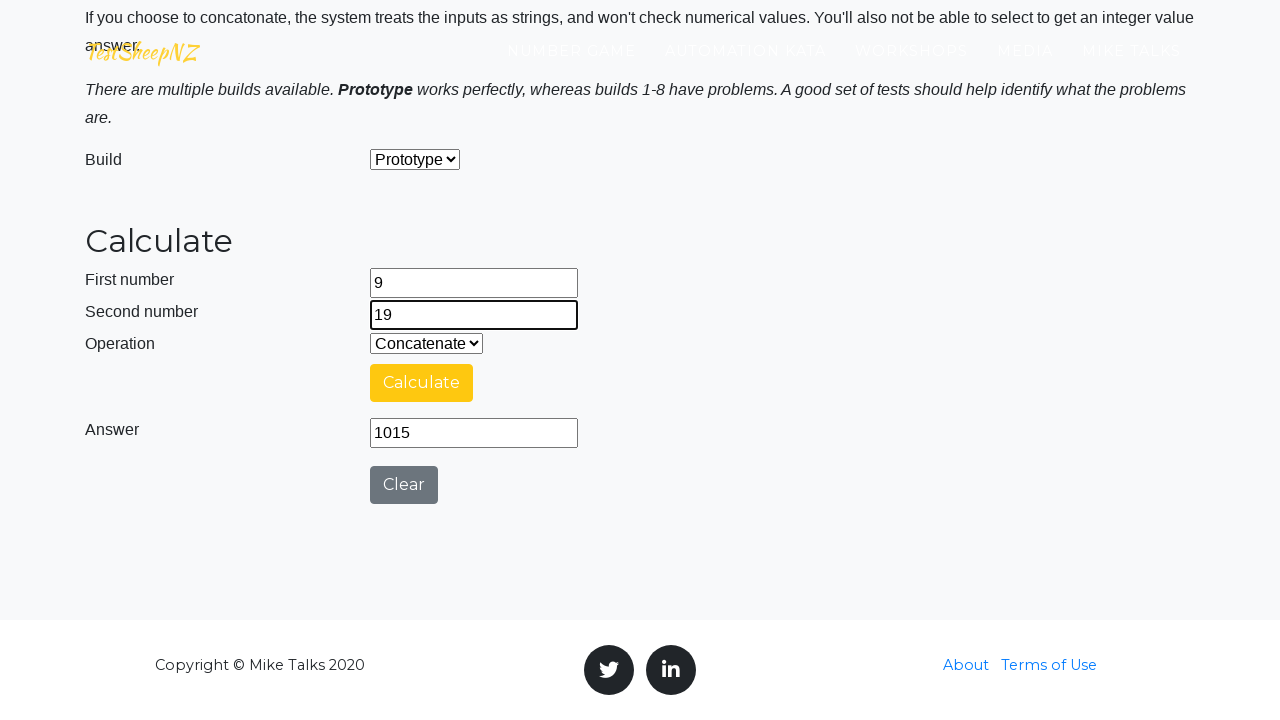

Selected operation: Add on #selectOperationDropdown
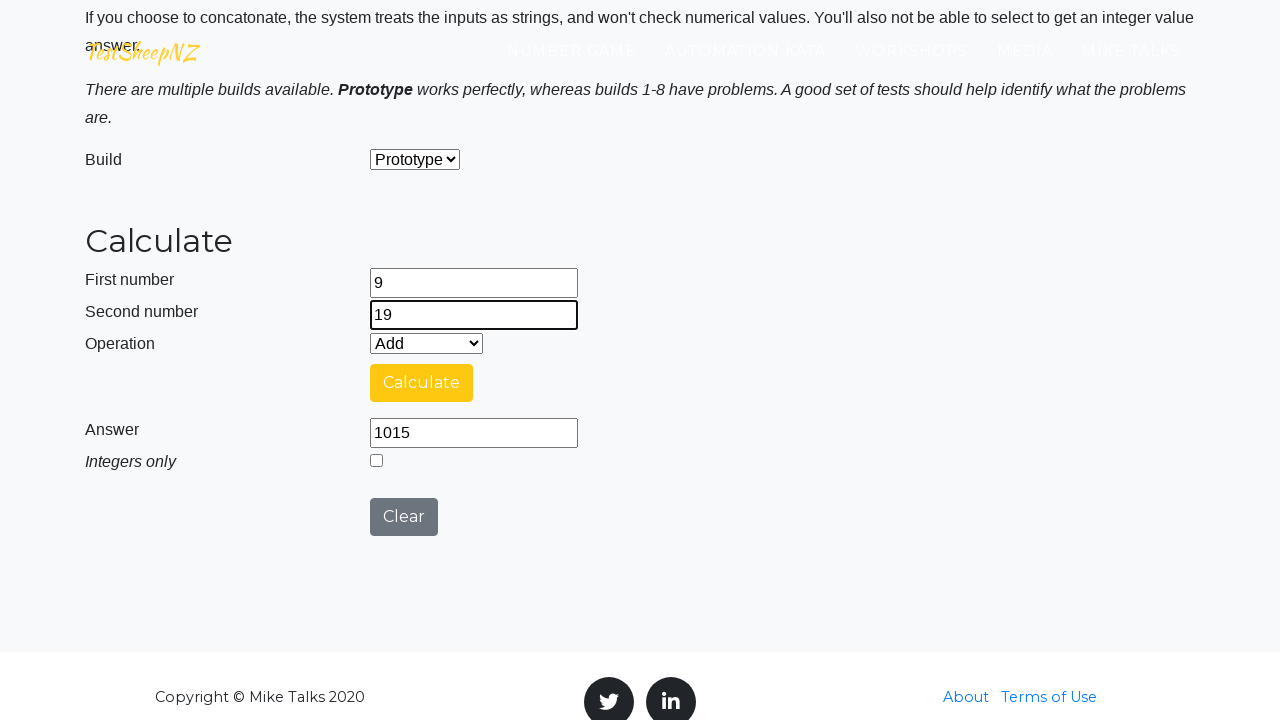

Clicked calculate button at (422, 383) on #calculateButton
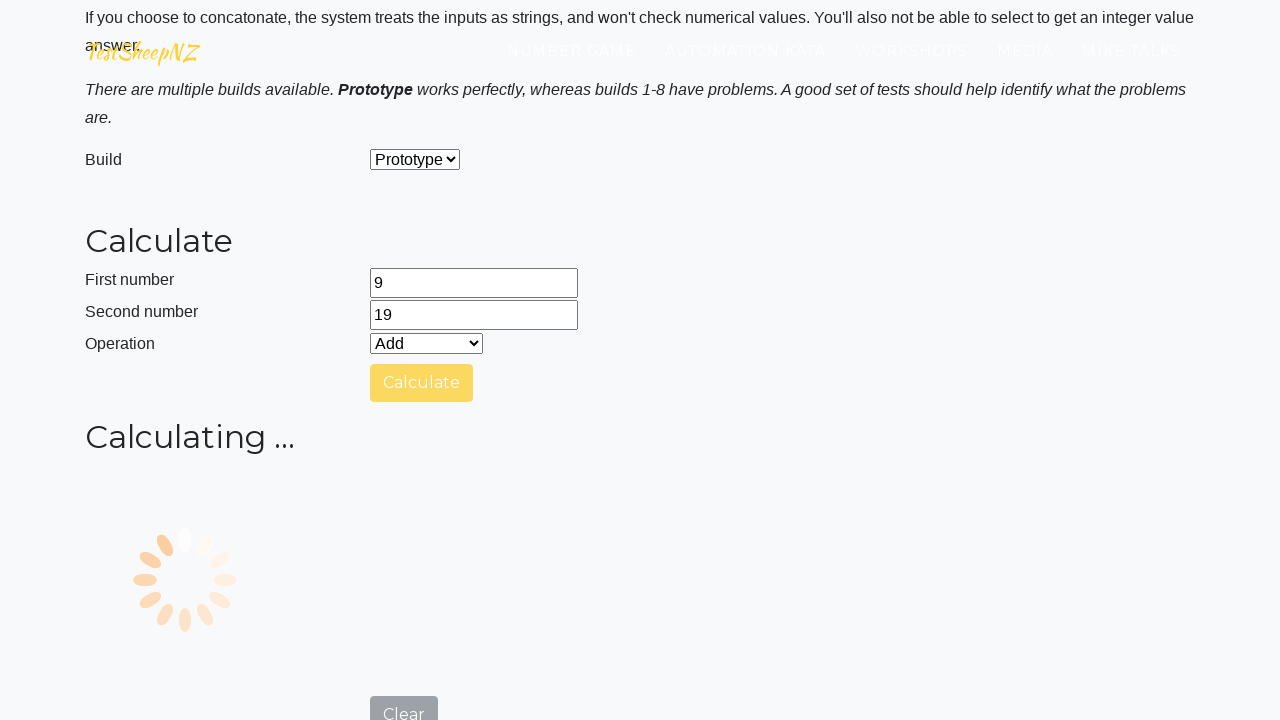

Answer field became visible
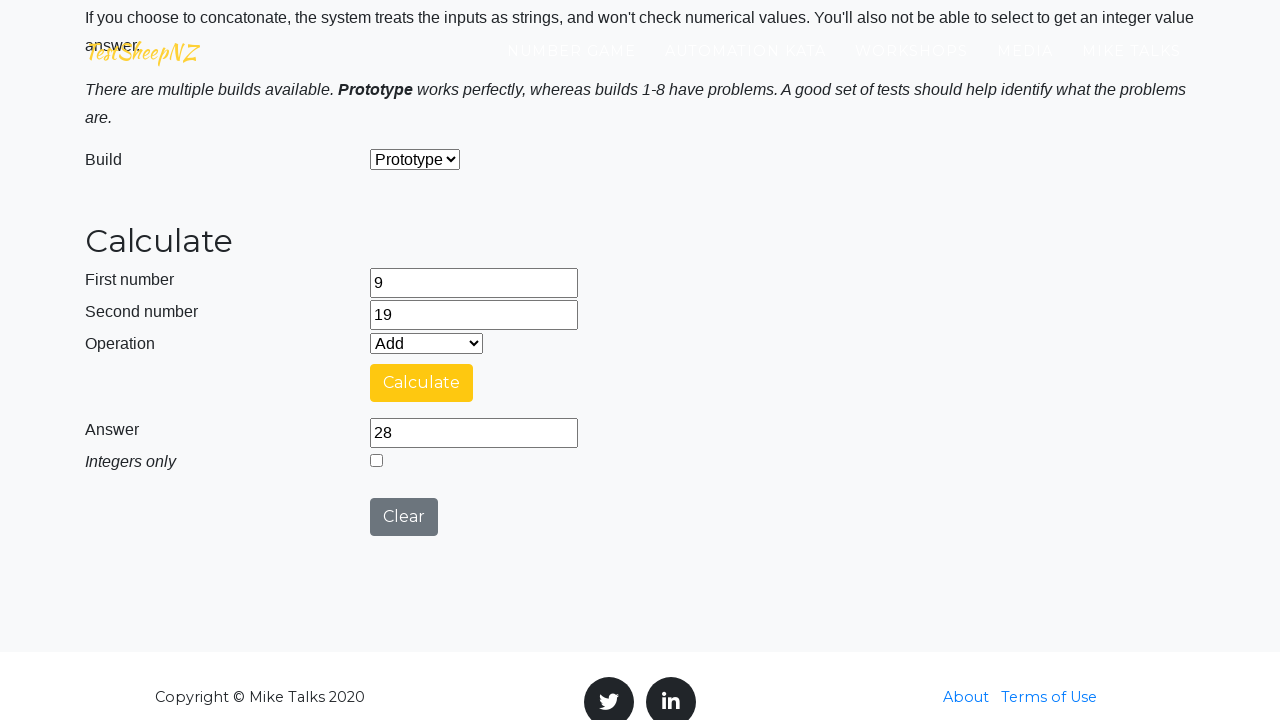

Retrieved answer from result field: 28
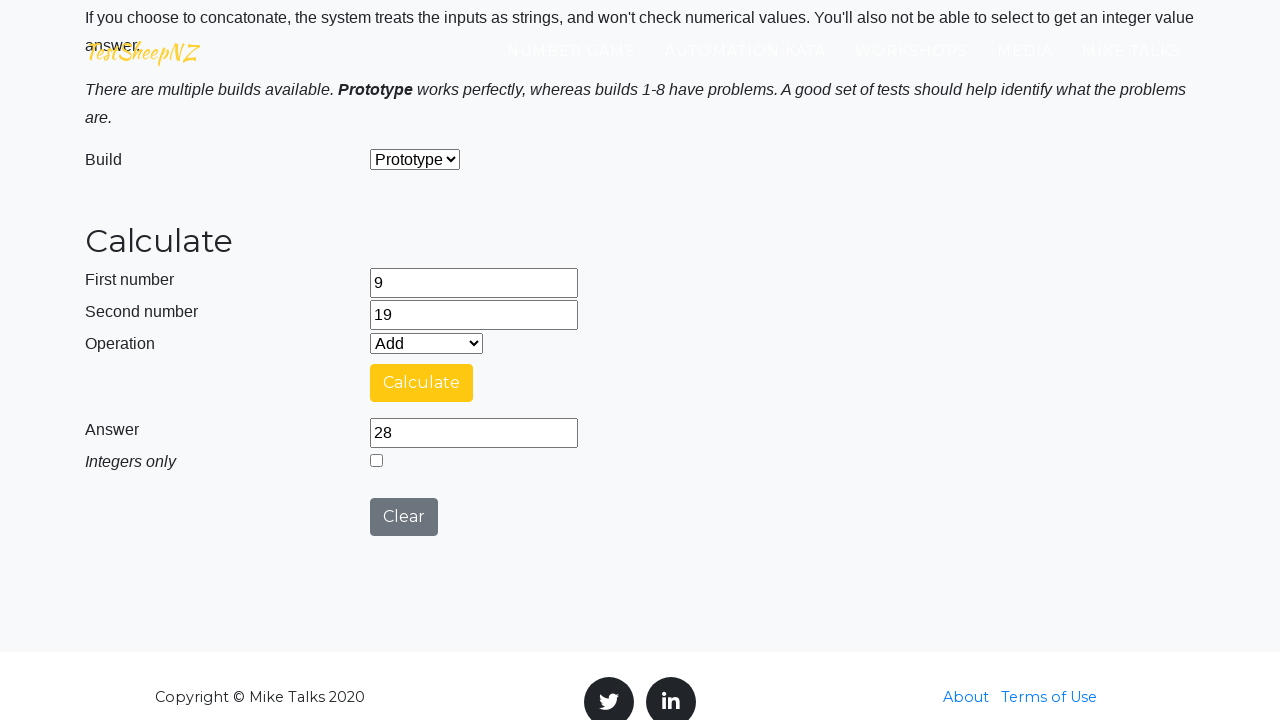

Verified addition result: 9 + 19 = 28
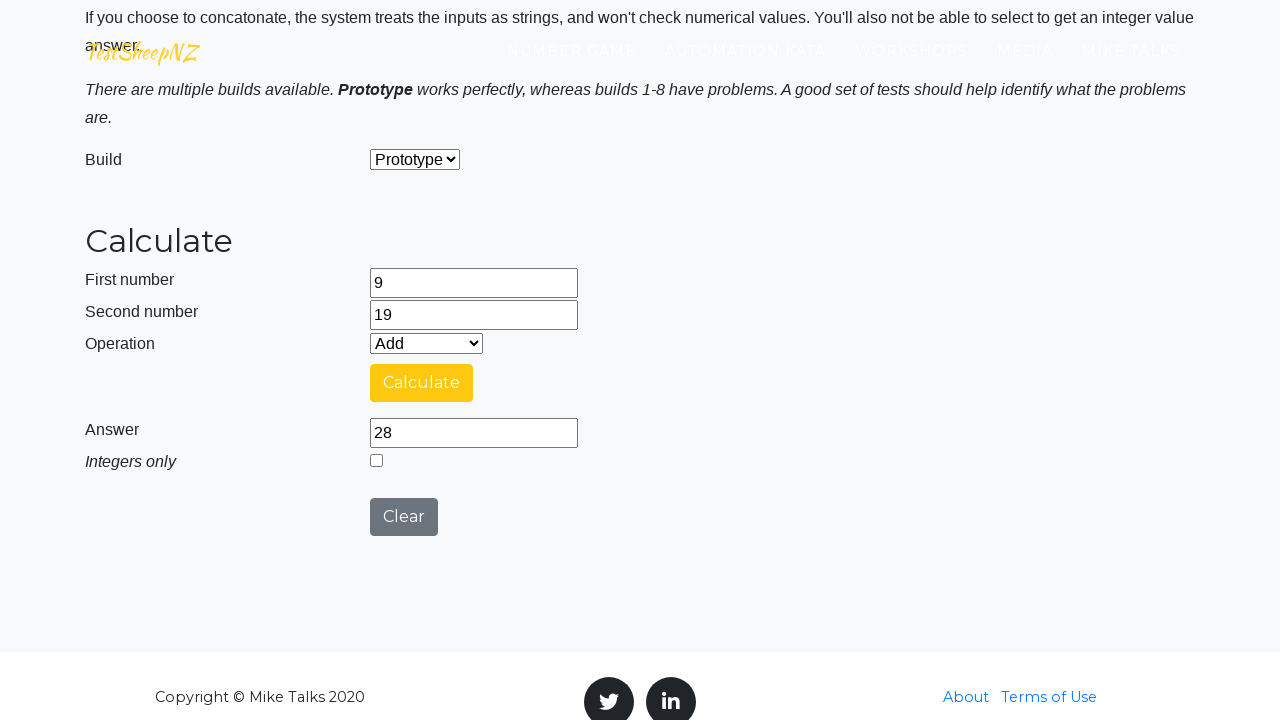

Cleared first number field on #number1Field
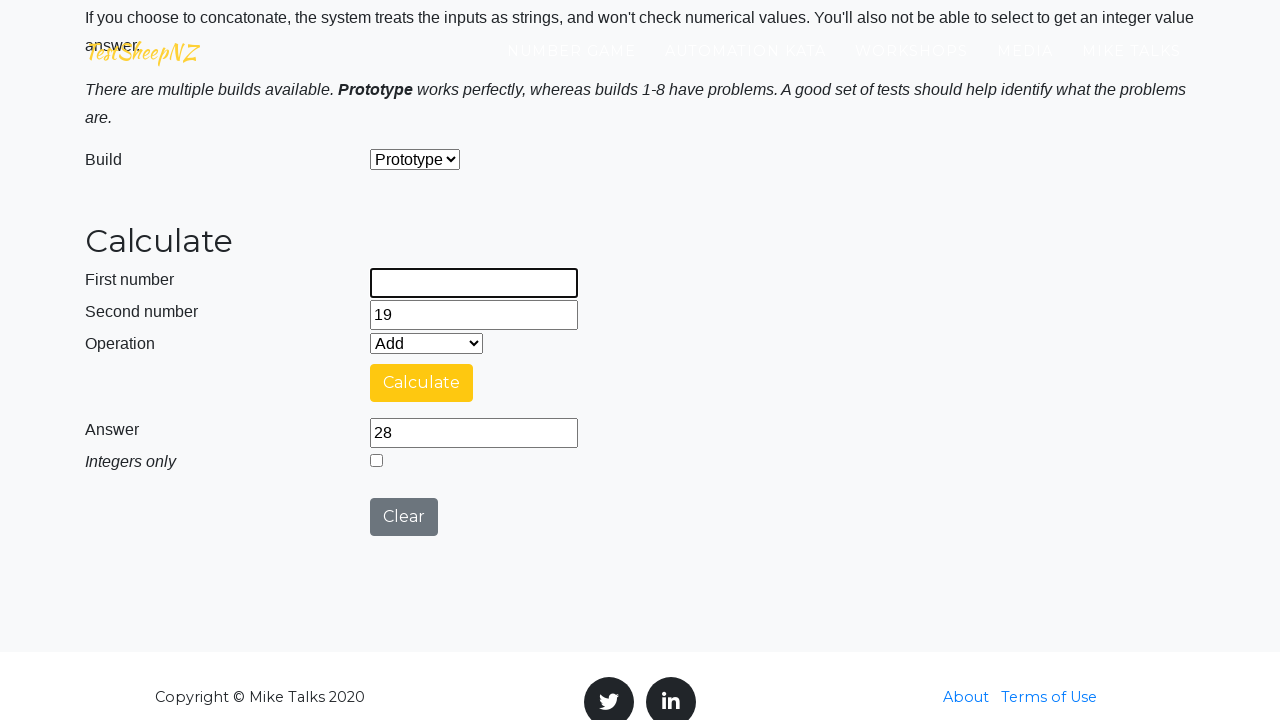

Cleared second number field on #number2Field
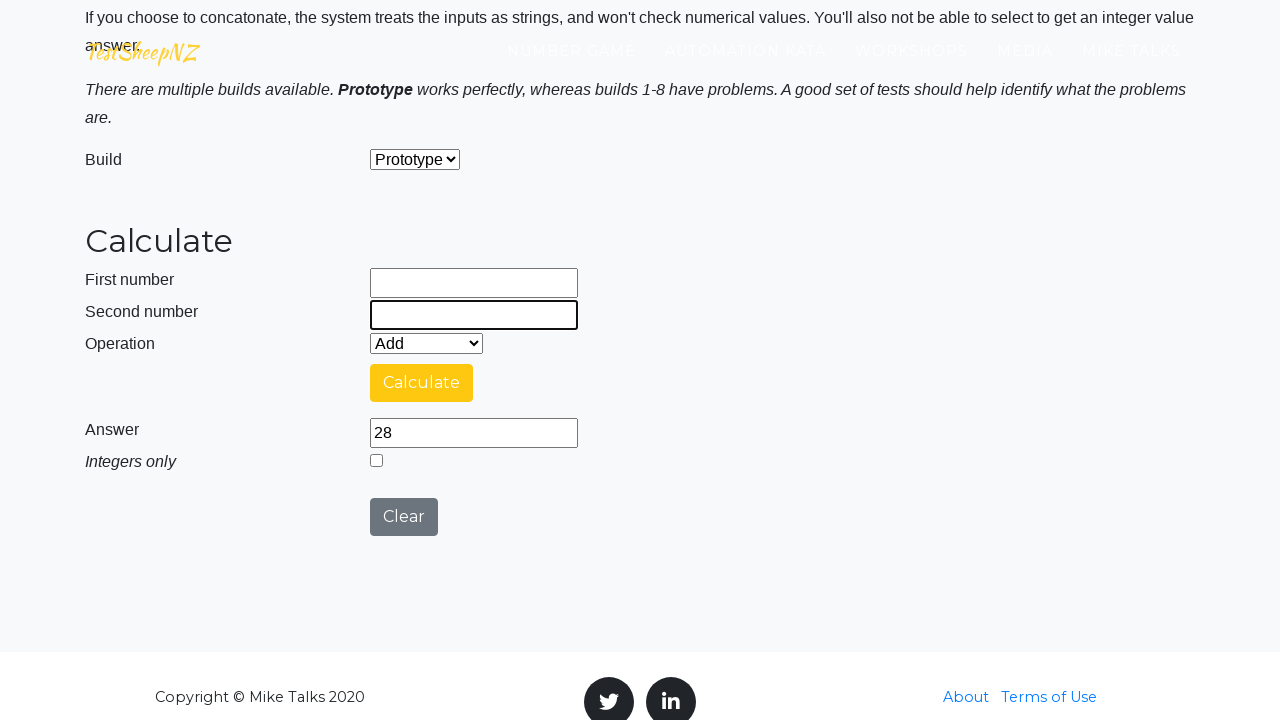

Filled first number field with 18 on #number1Field
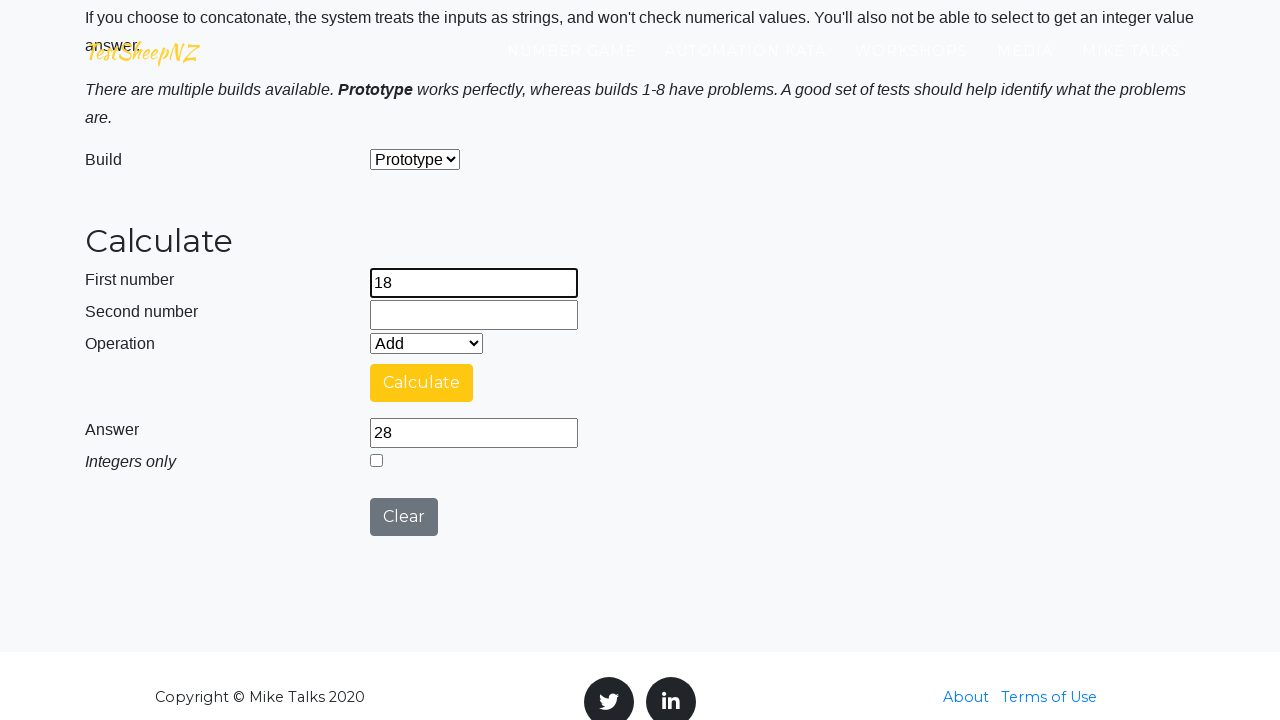

Filled second number field with 5 on #number2Field
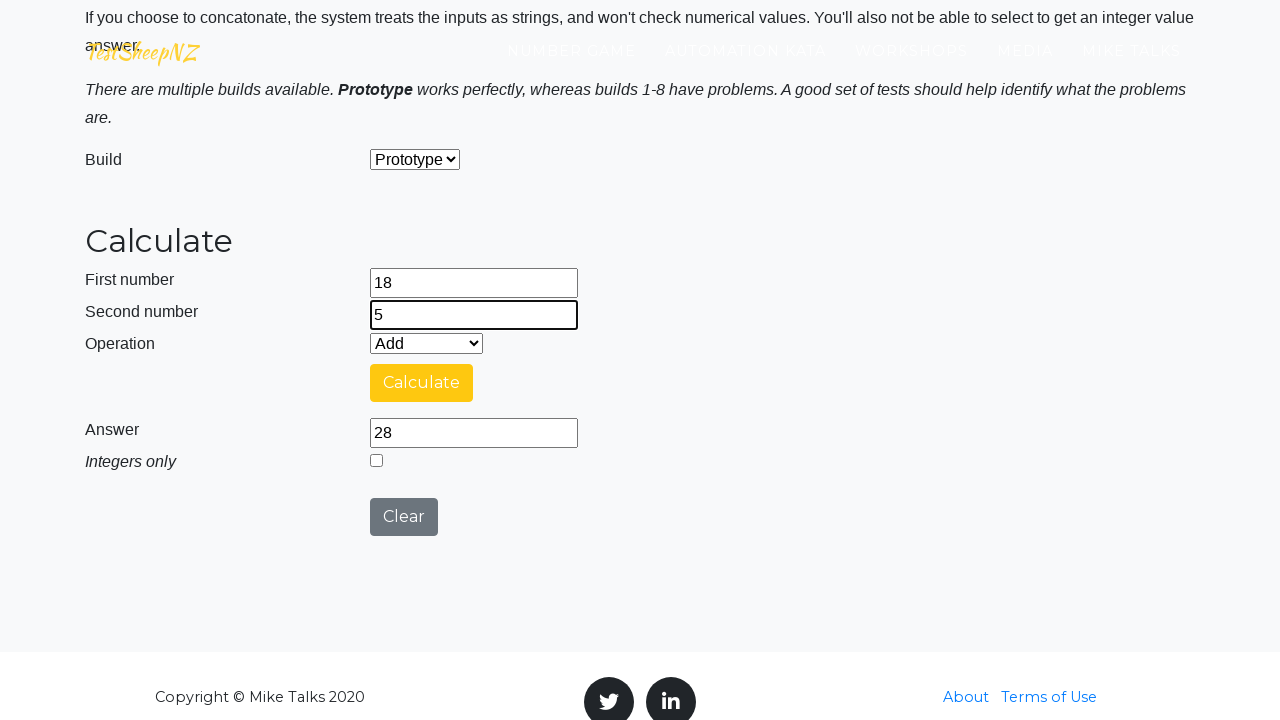

Selected operation: Subtract on #selectOperationDropdown
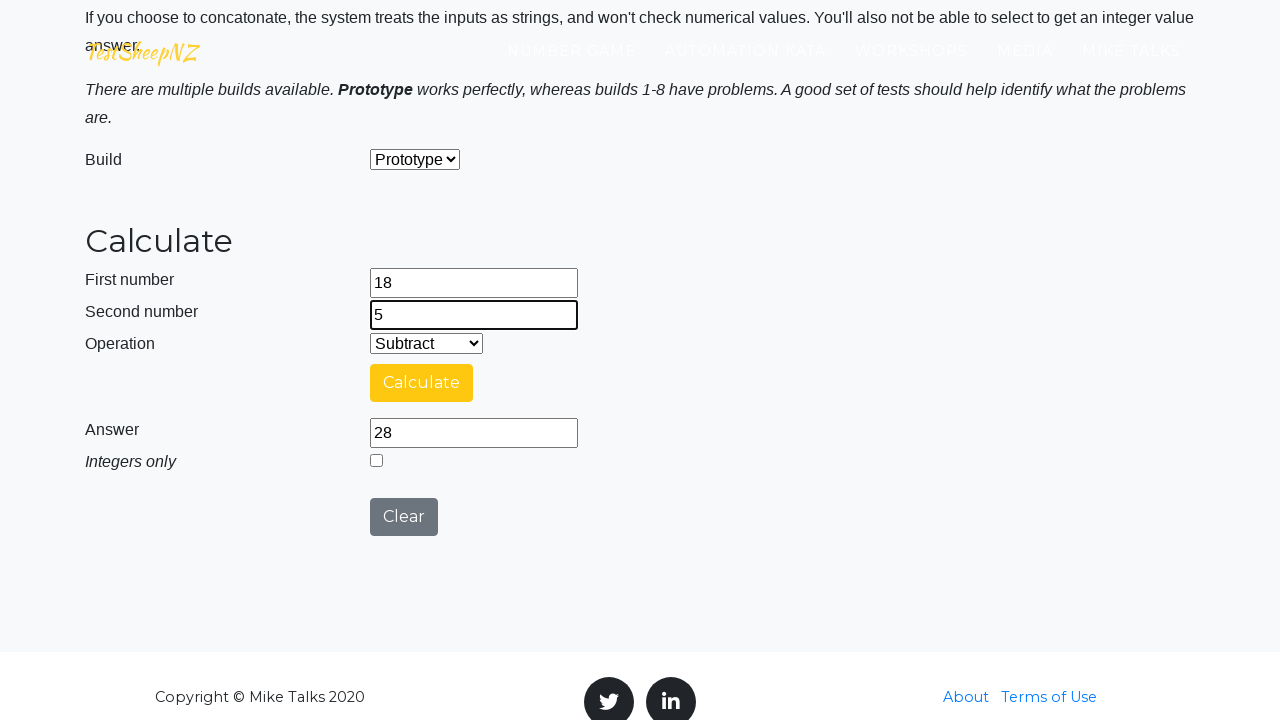

Clicked calculate button at (422, 383) on #calculateButton
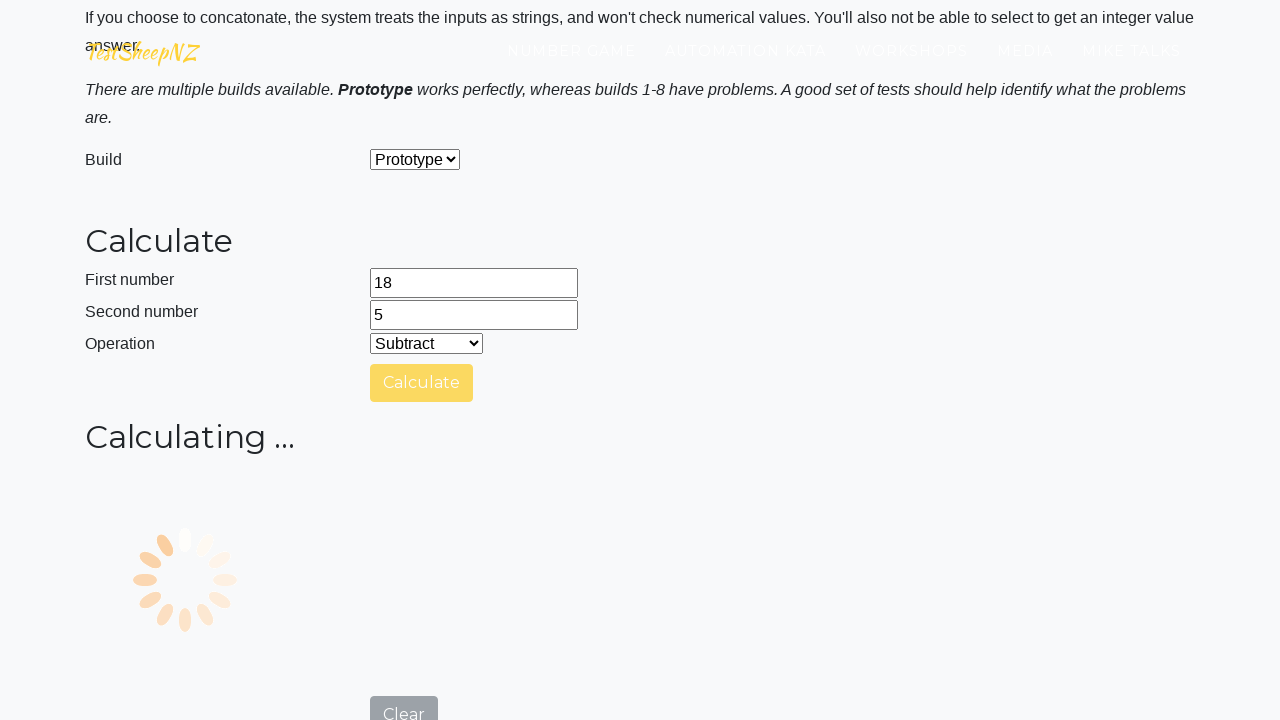

Answer field became visible
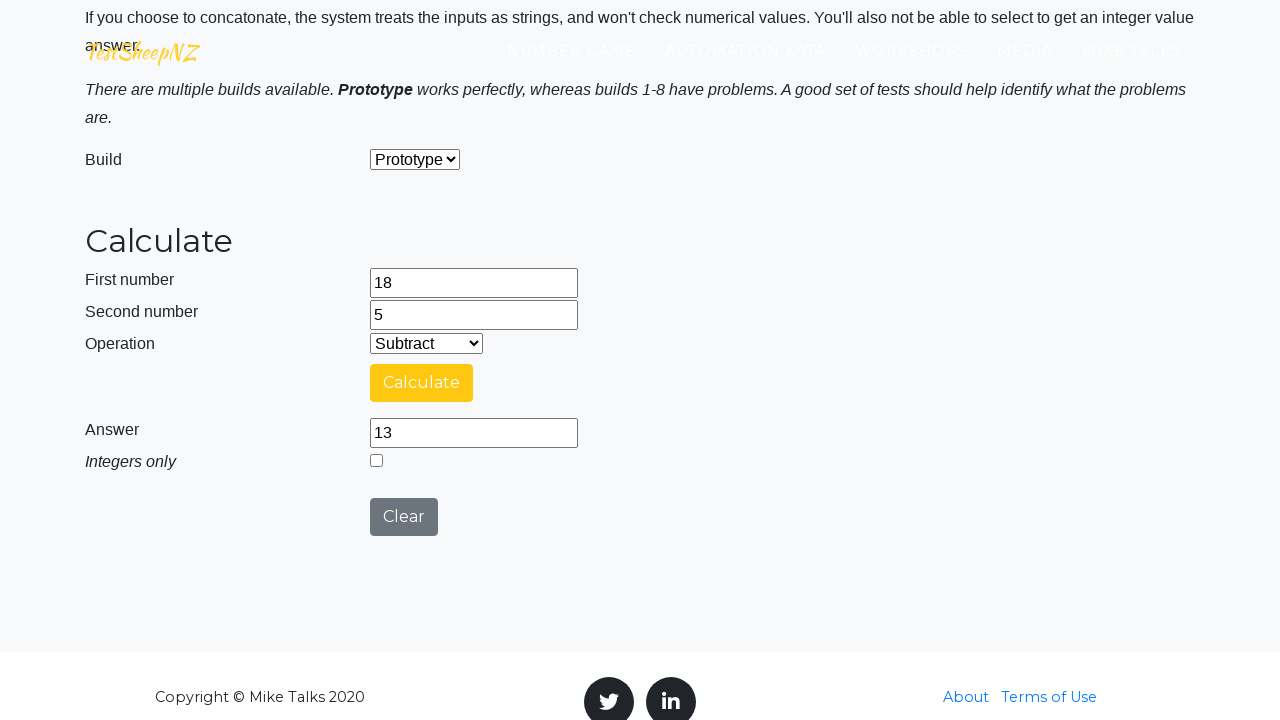

Retrieved answer from result field: 13
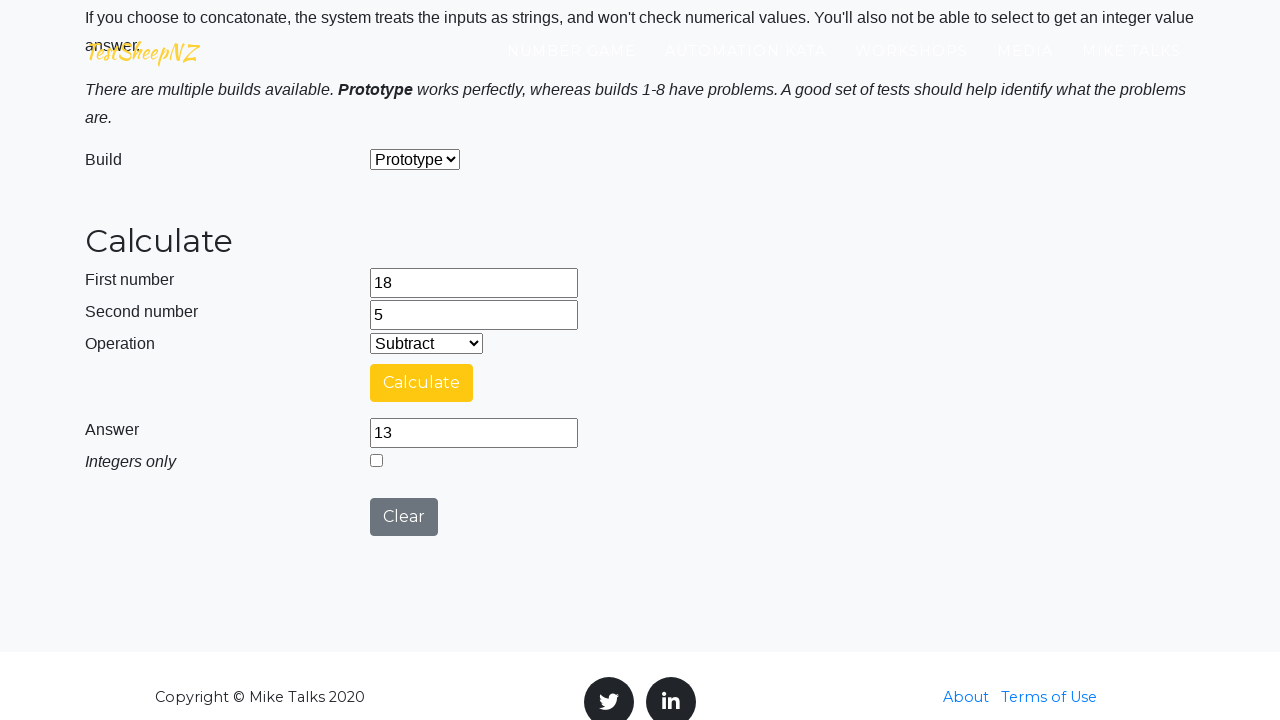

Verified subtraction result: 18 - 5 = 13
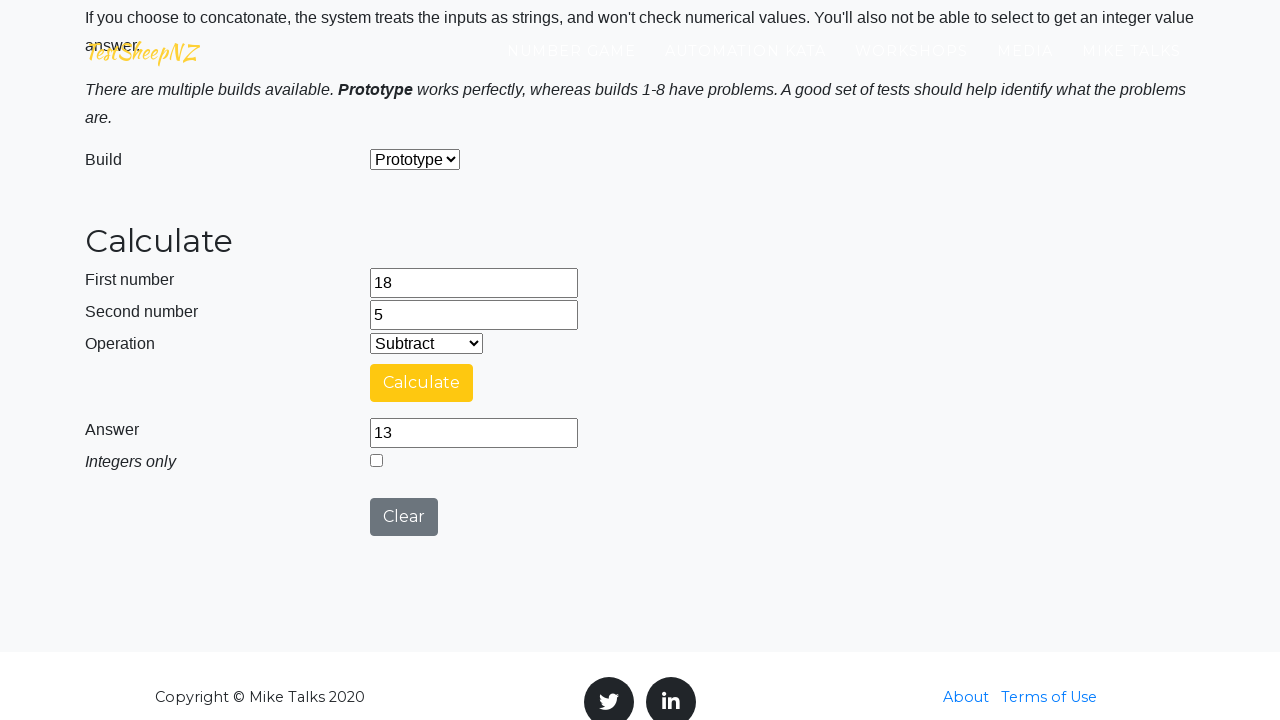

Cleared first number field on #number1Field
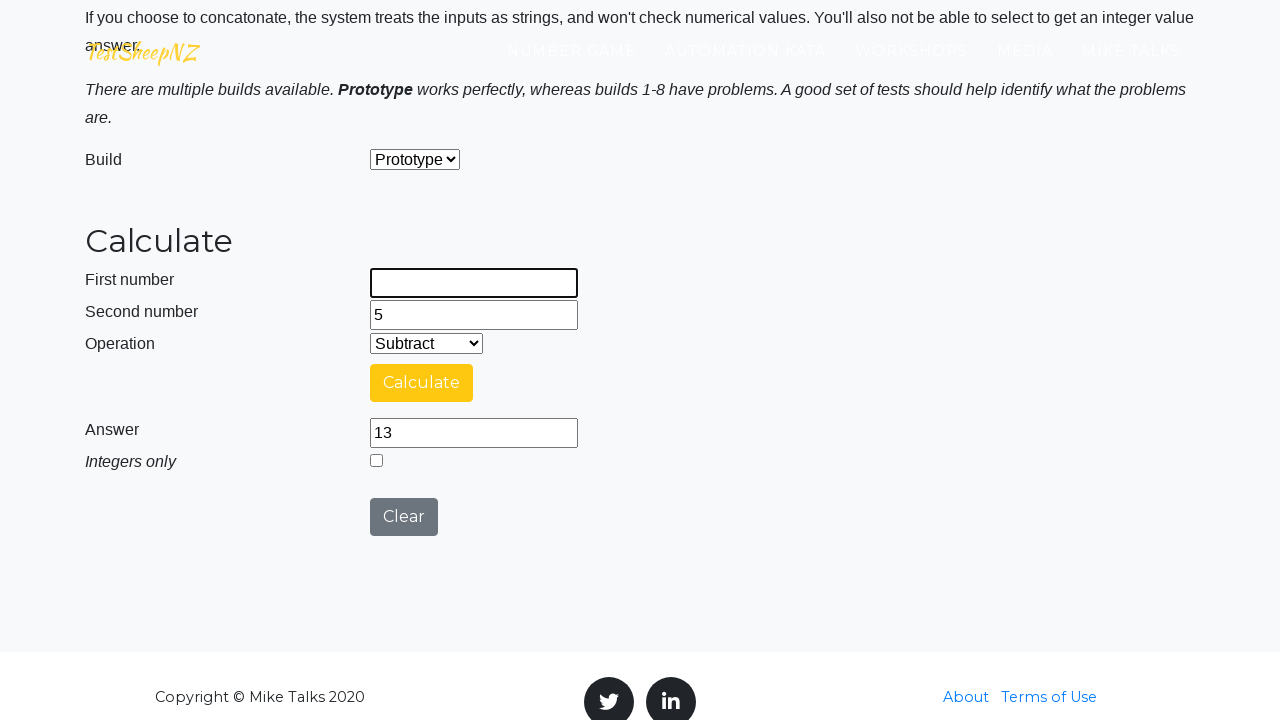

Cleared second number field on #number2Field
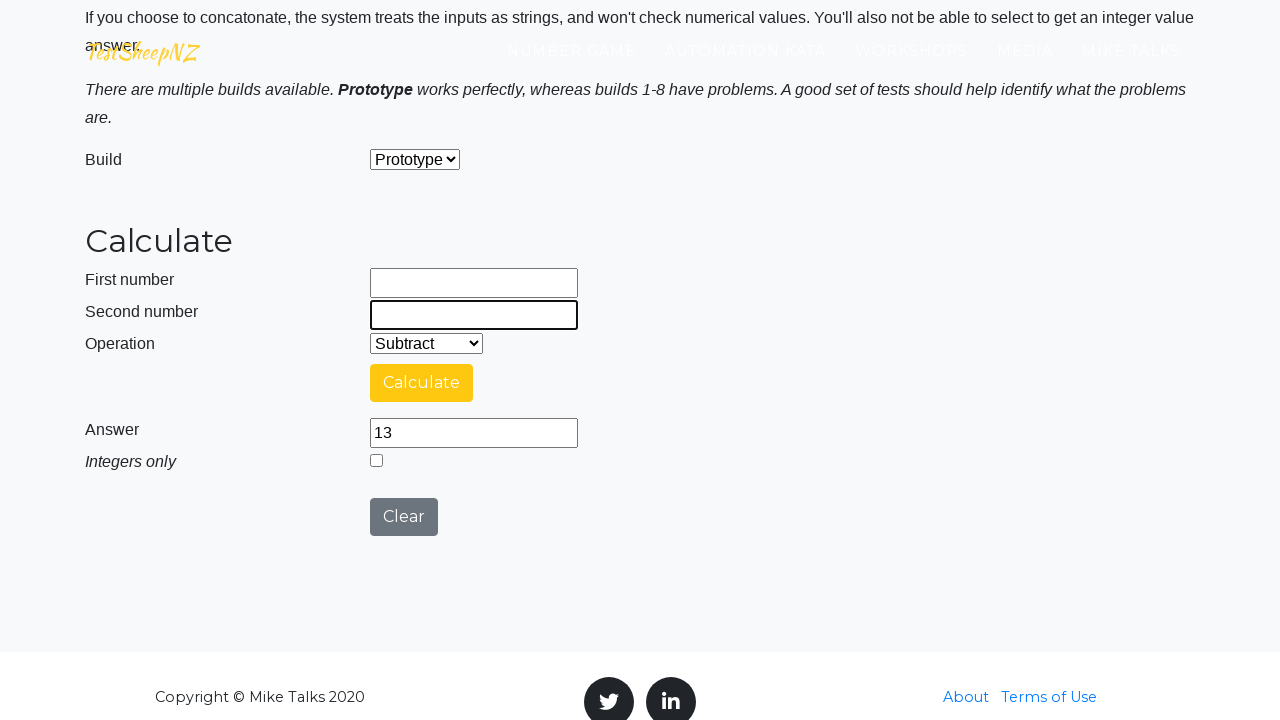

Filled first number field with 20 on #number1Field
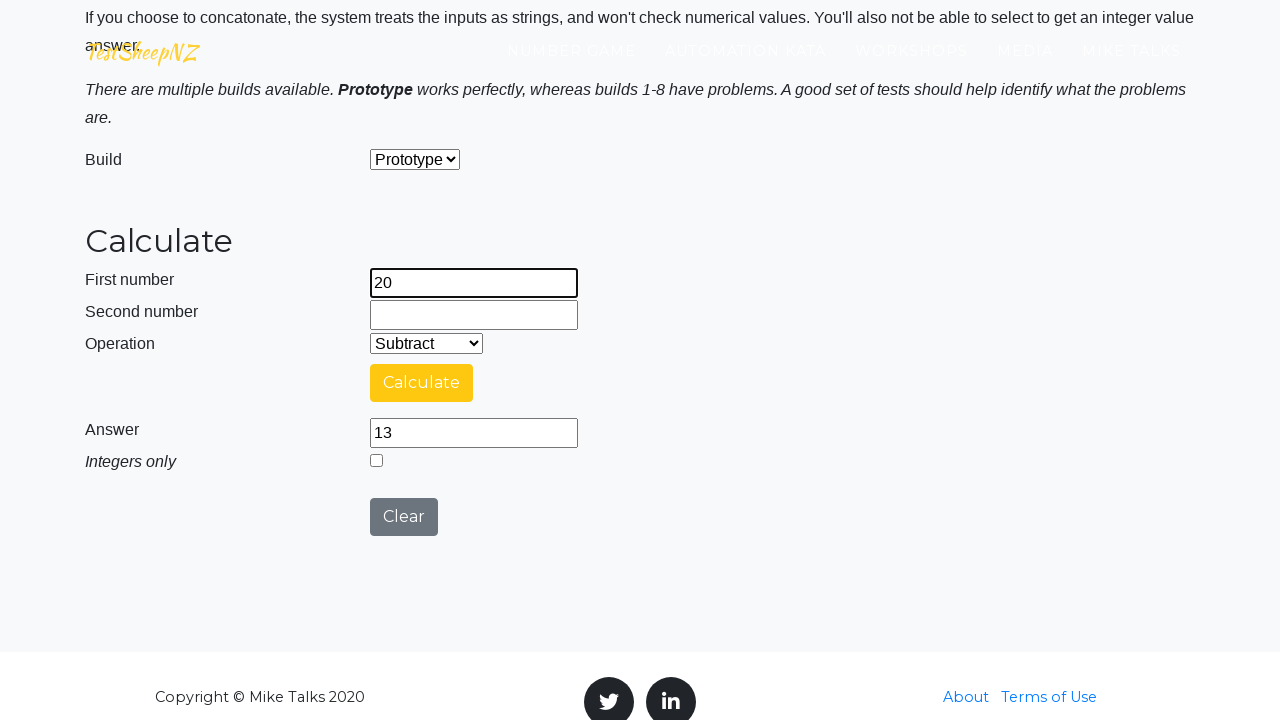

Filled second number field with 3 on #number2Field
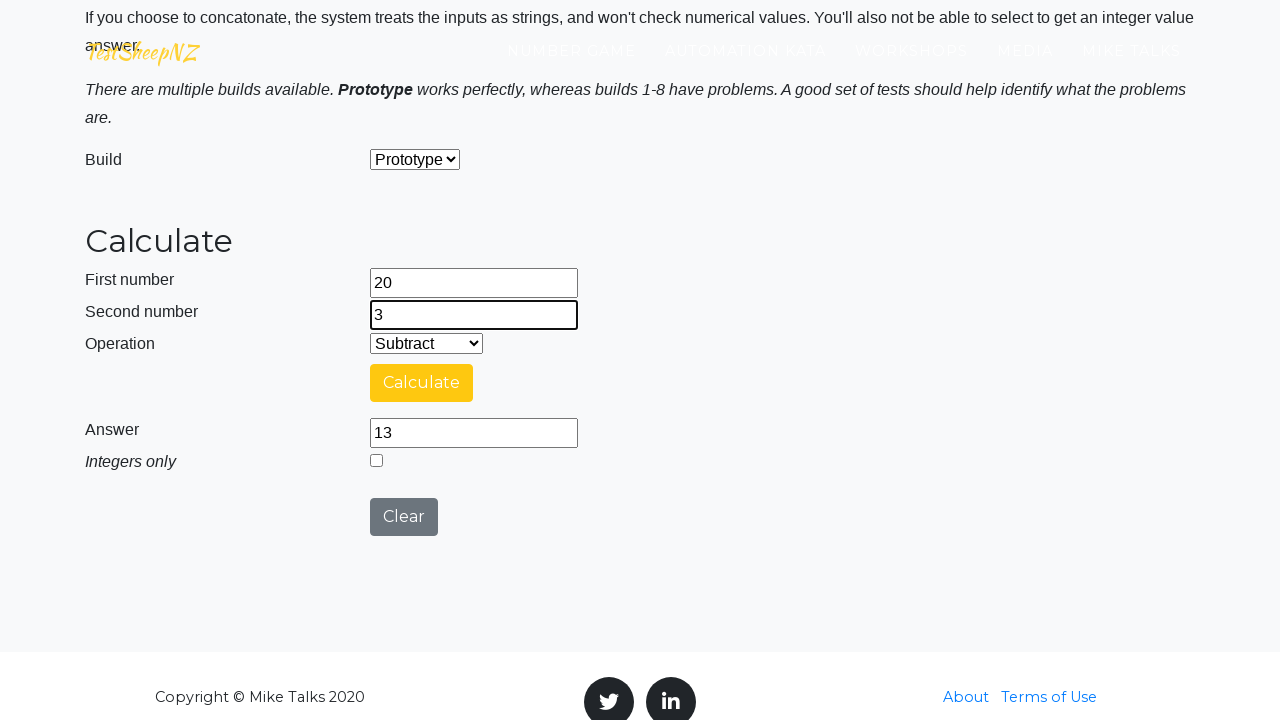

Selected operation: Multiply on #selectOperationDropdown
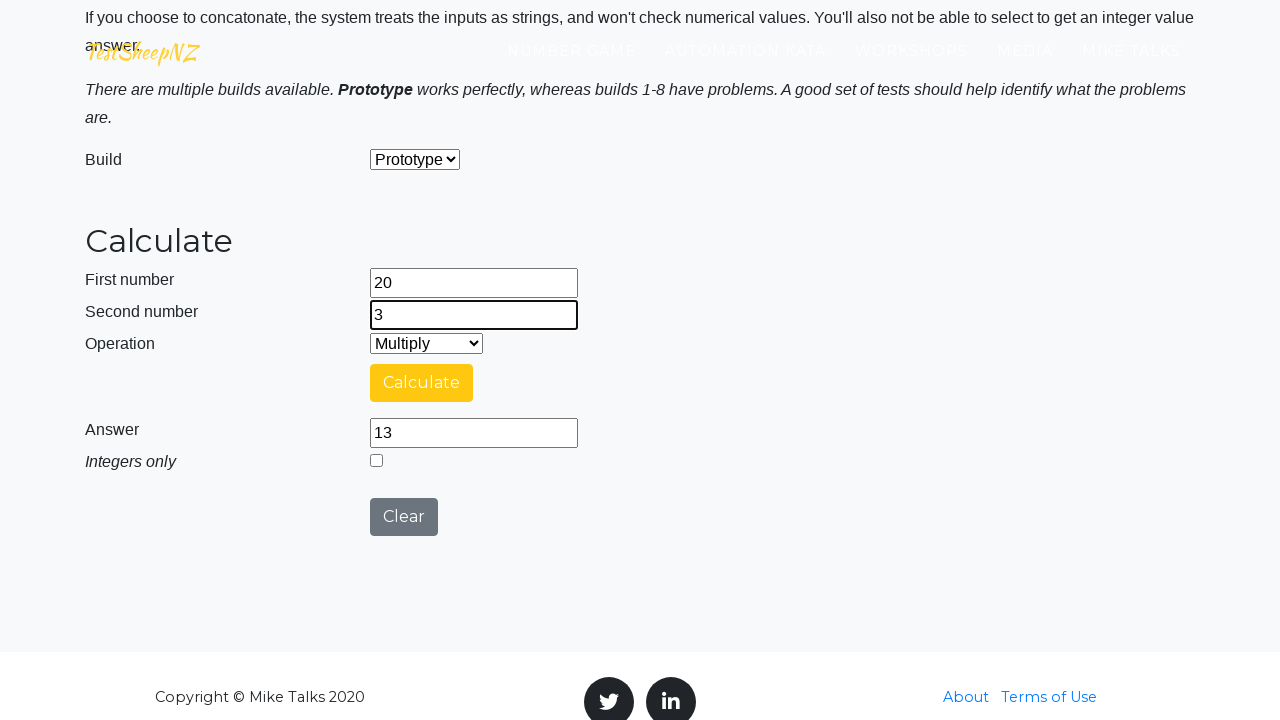

Clicked calculate button at (422, 383) on #calculateButton
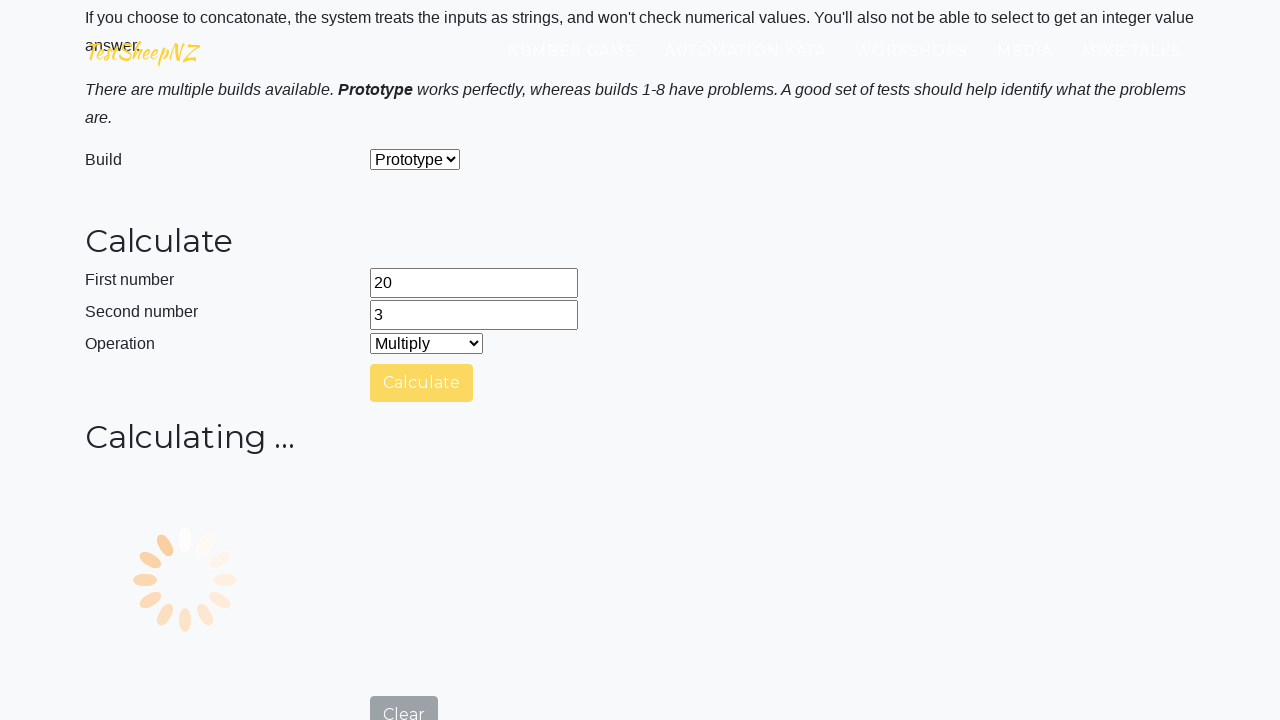

Answer field became visible
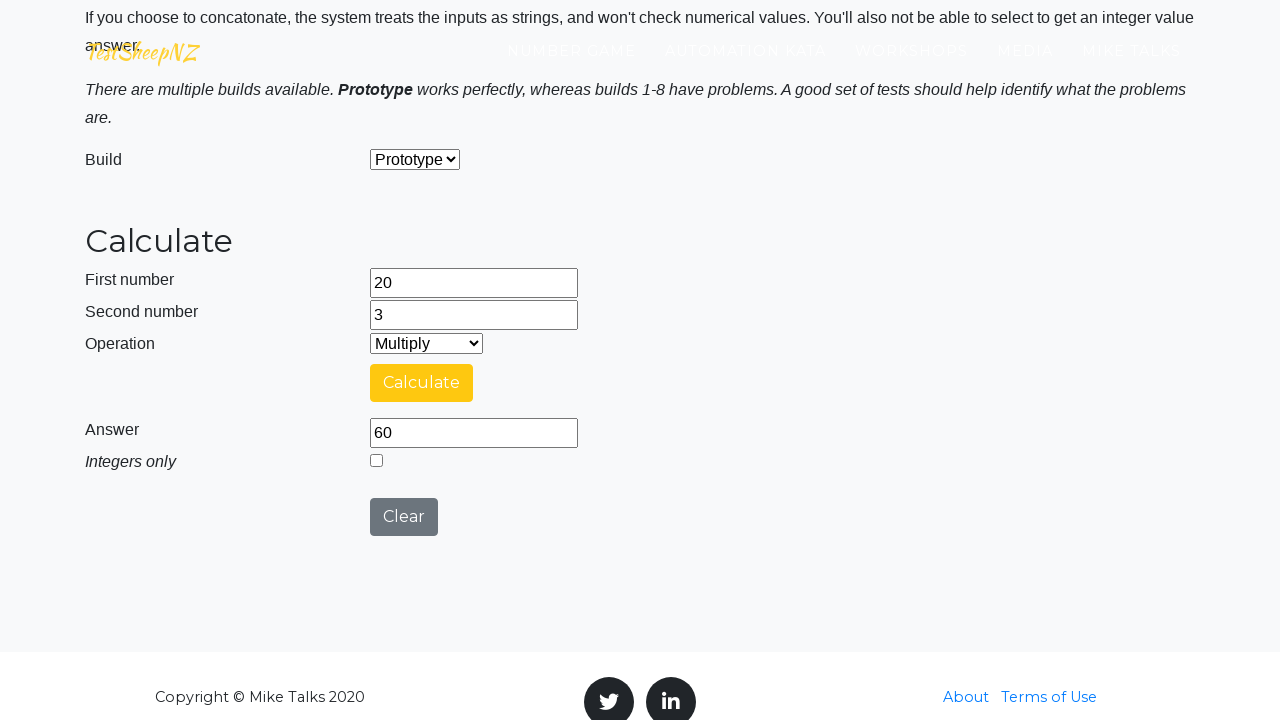

Retrieved answer from result field: 60
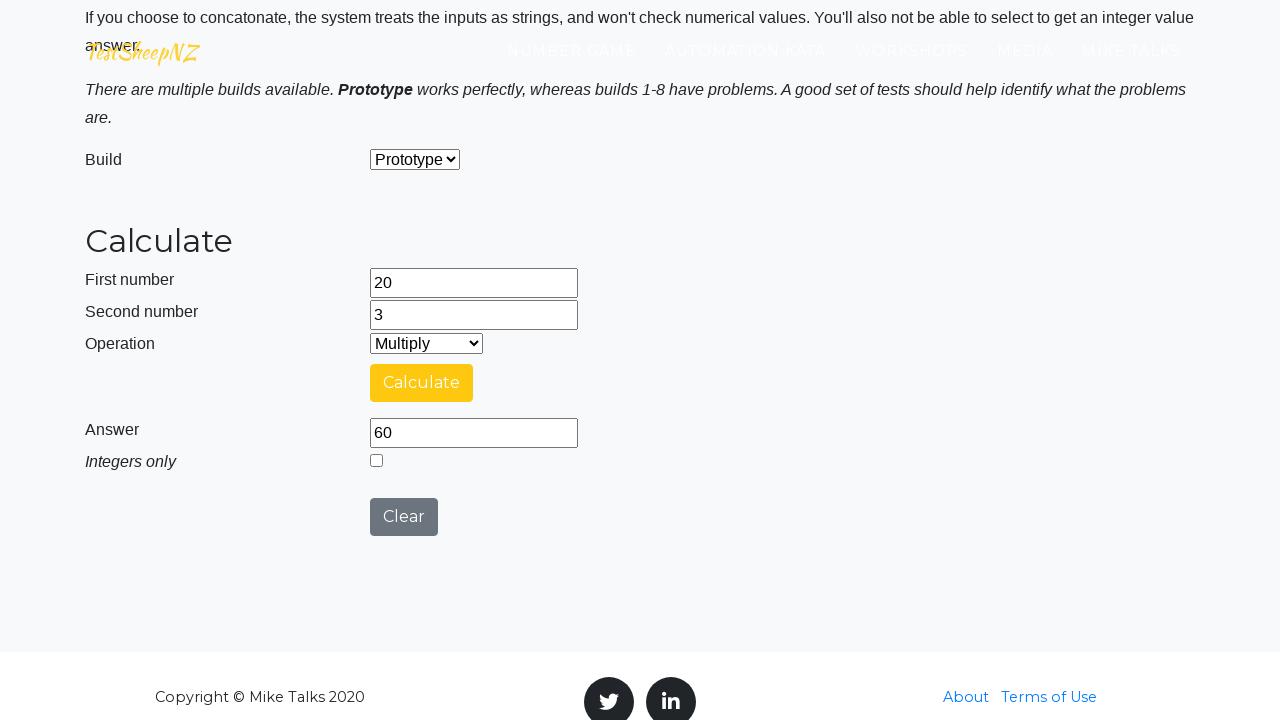

Verified multiplication result: 20 × 3 = 60
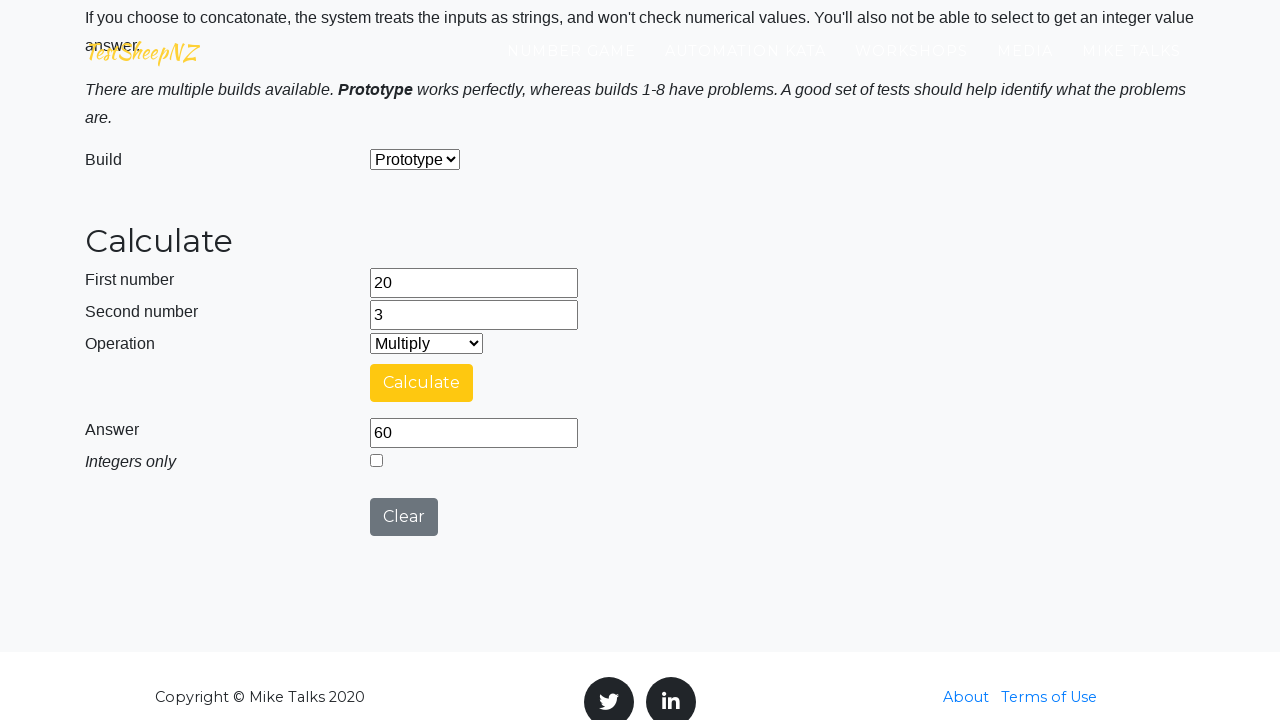

Cleared first number field on #number1Field
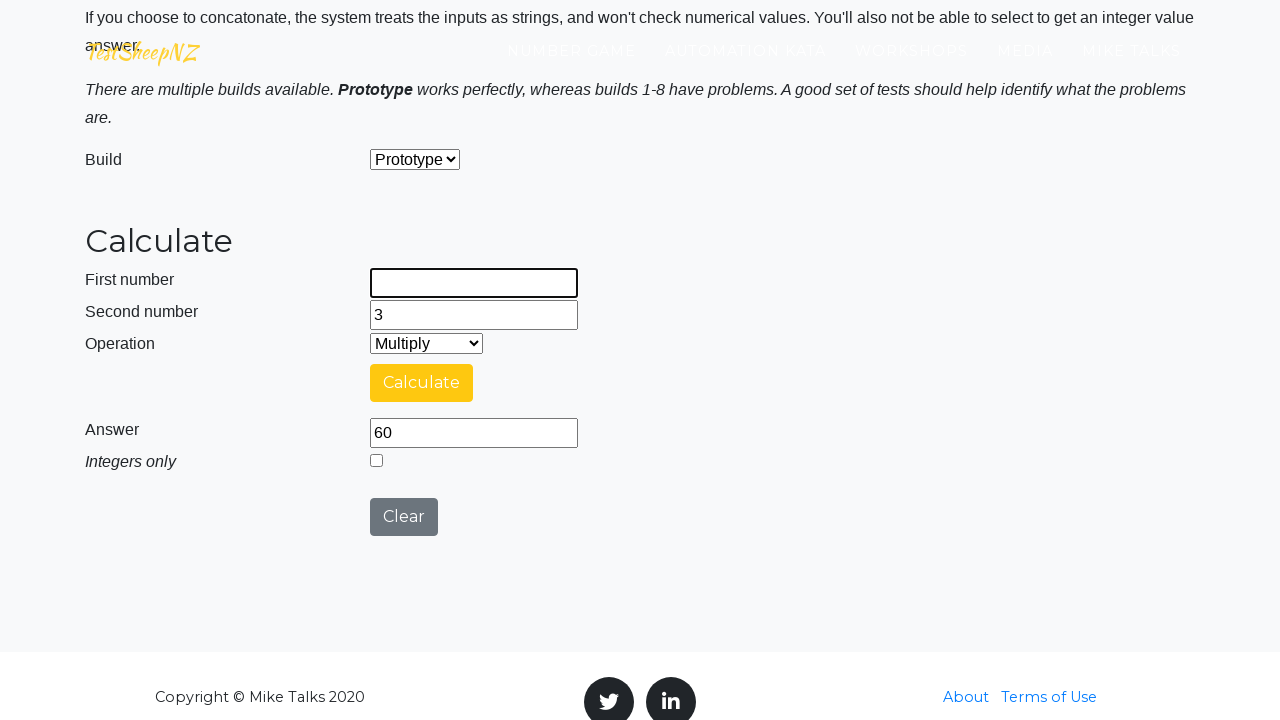

Cleared second number field on #number2Field
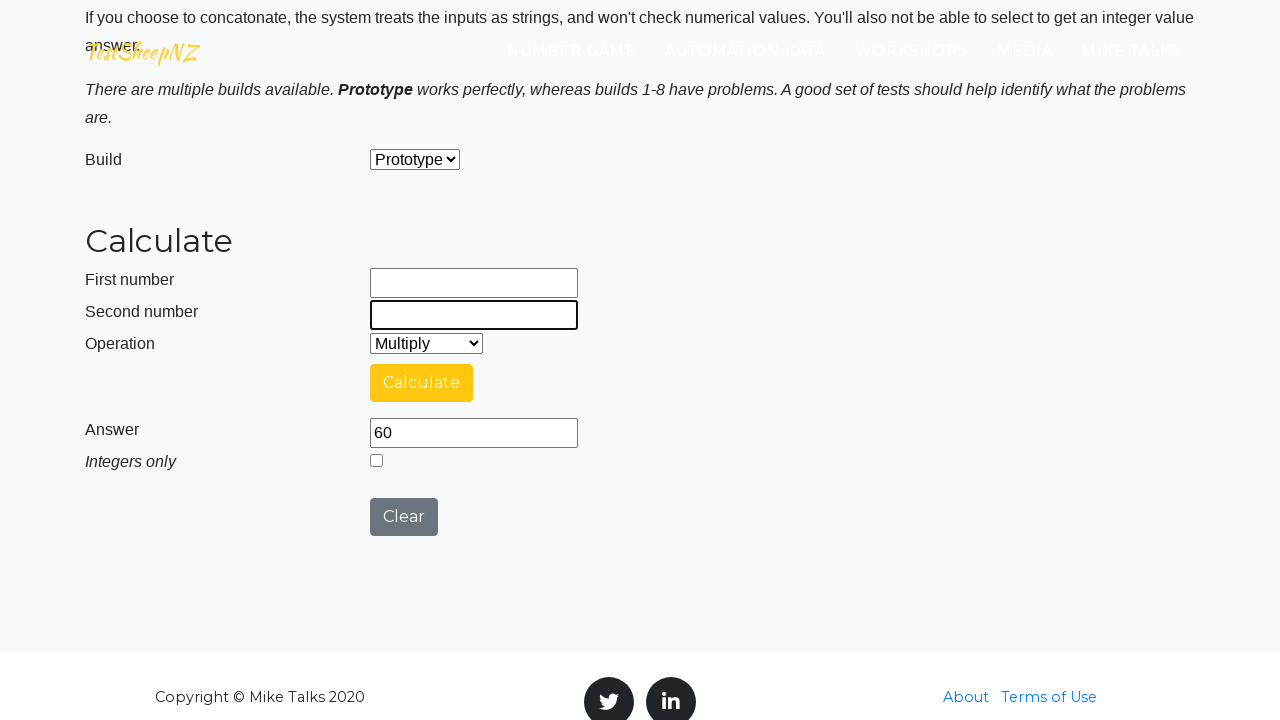

Filled first number field with 11 on #number1Field
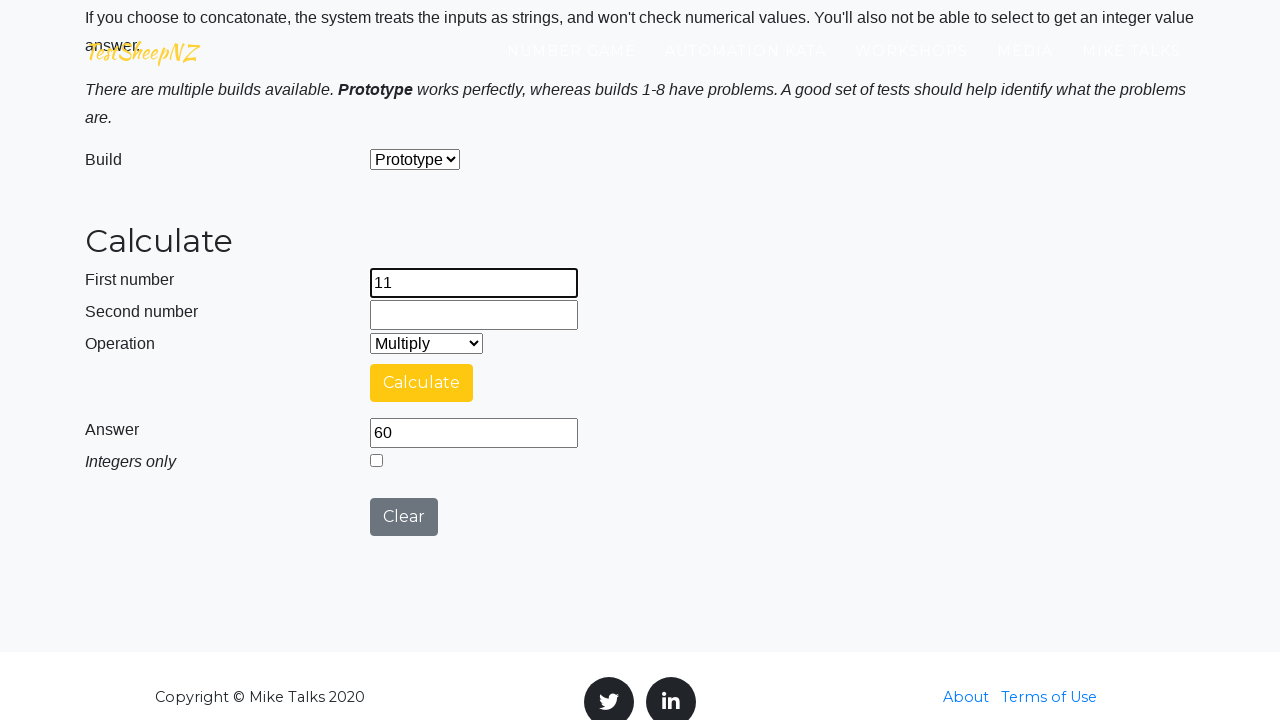

Filled second number field with 4 on #number2Field
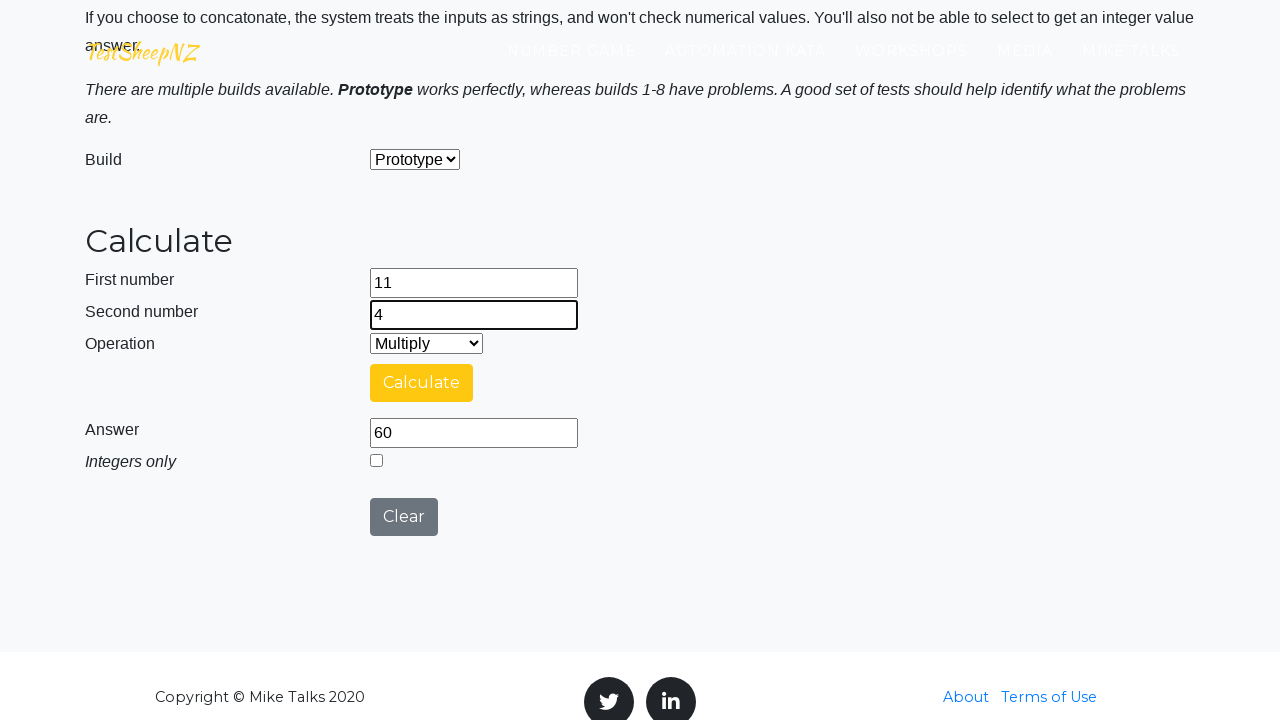

Selected operation: Divide on #selectOperationDropdown
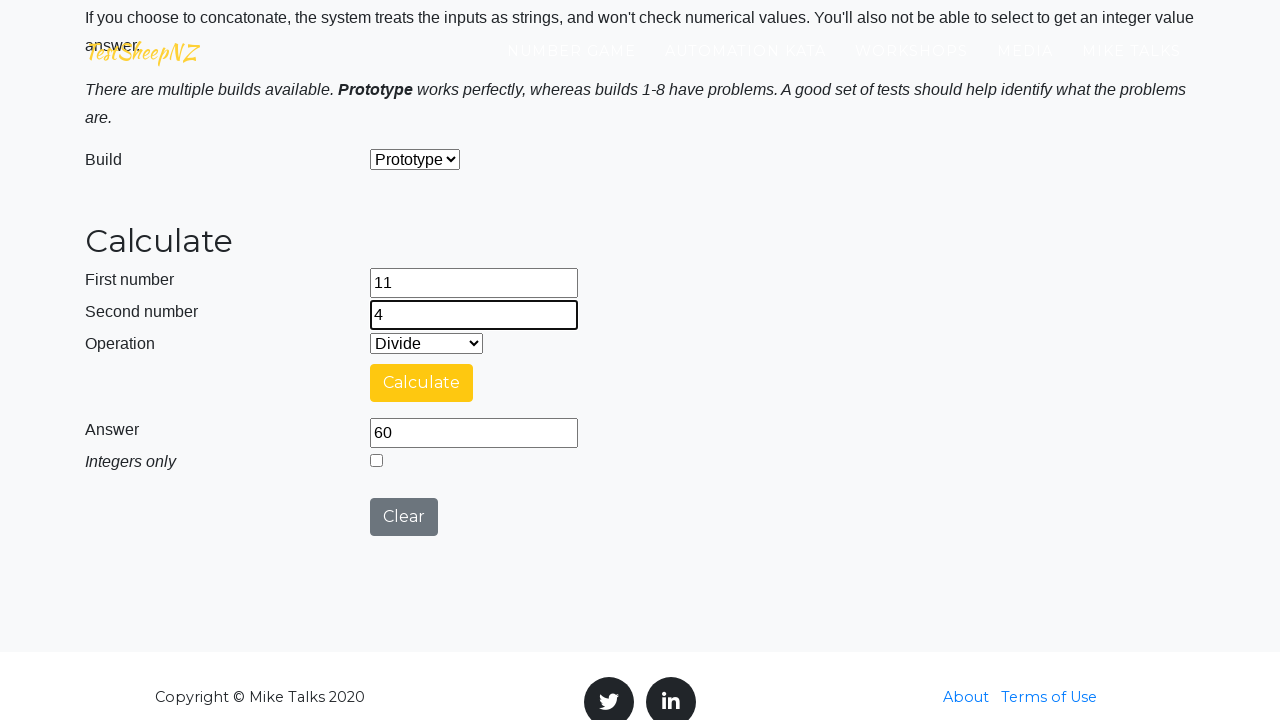

Clicked calculate button at (422, 383) on #calculateButton
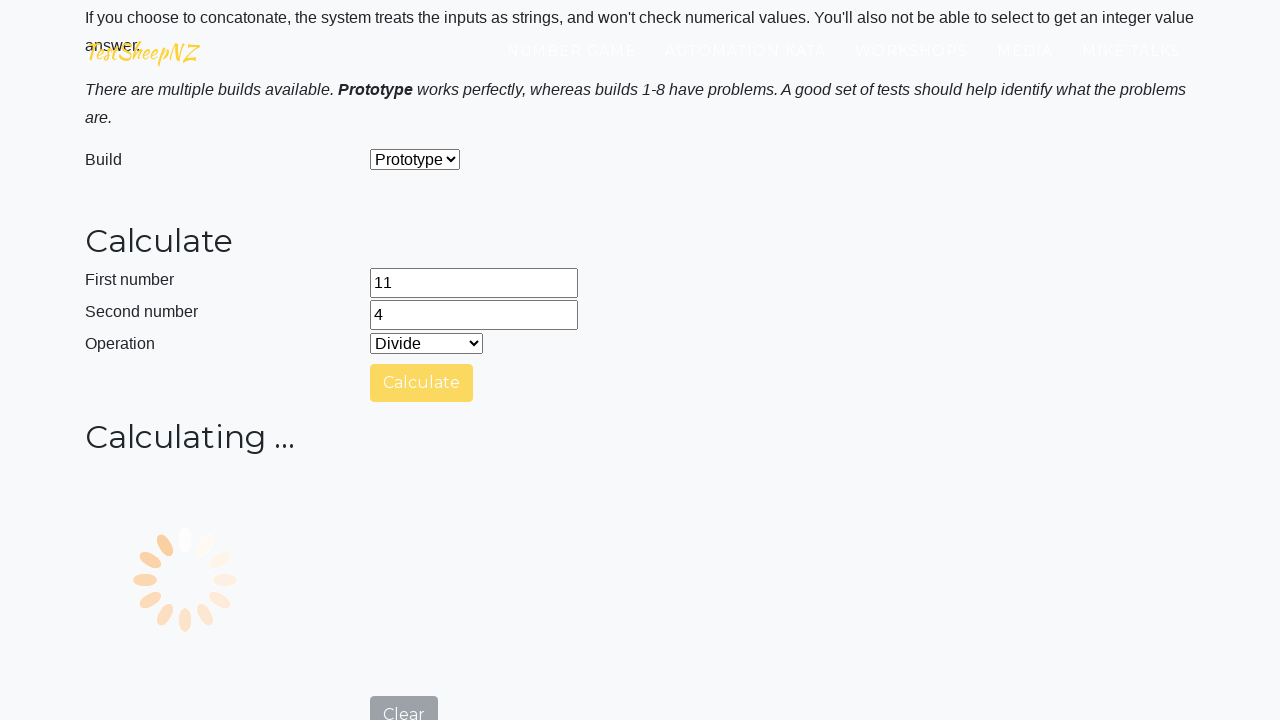

Answer field became visible
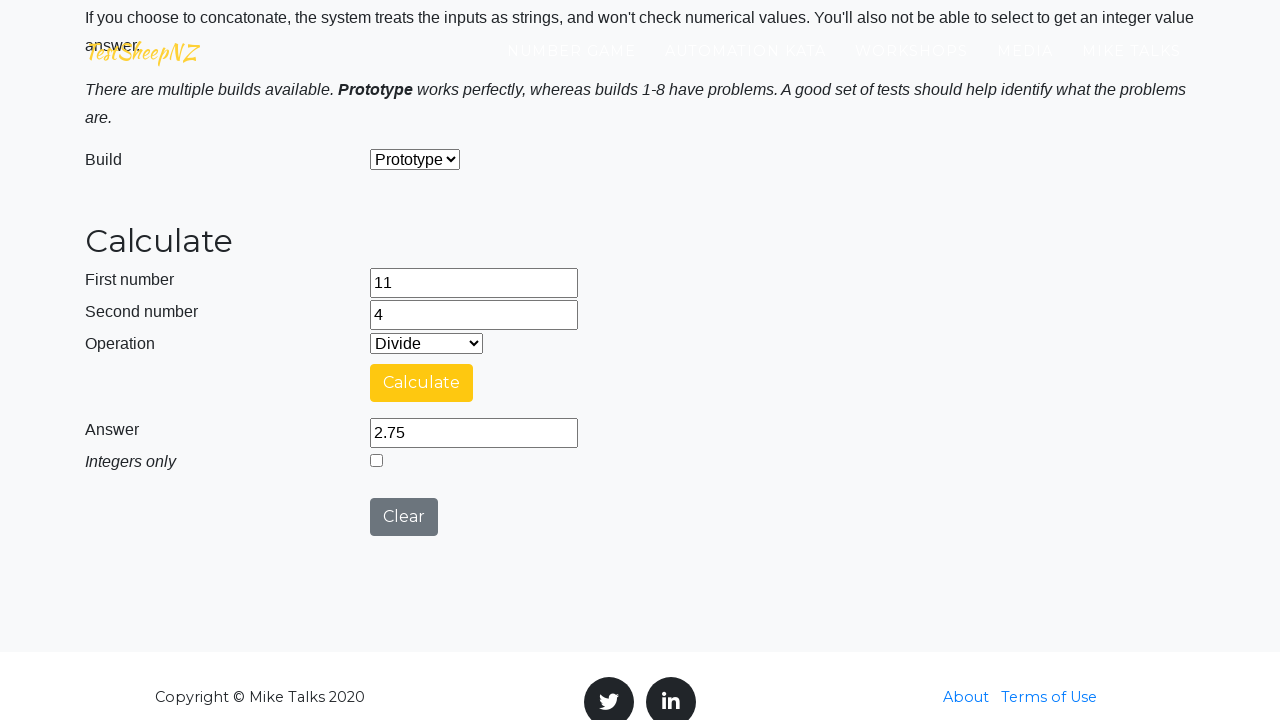

Retrieved answer from result field: 2.75
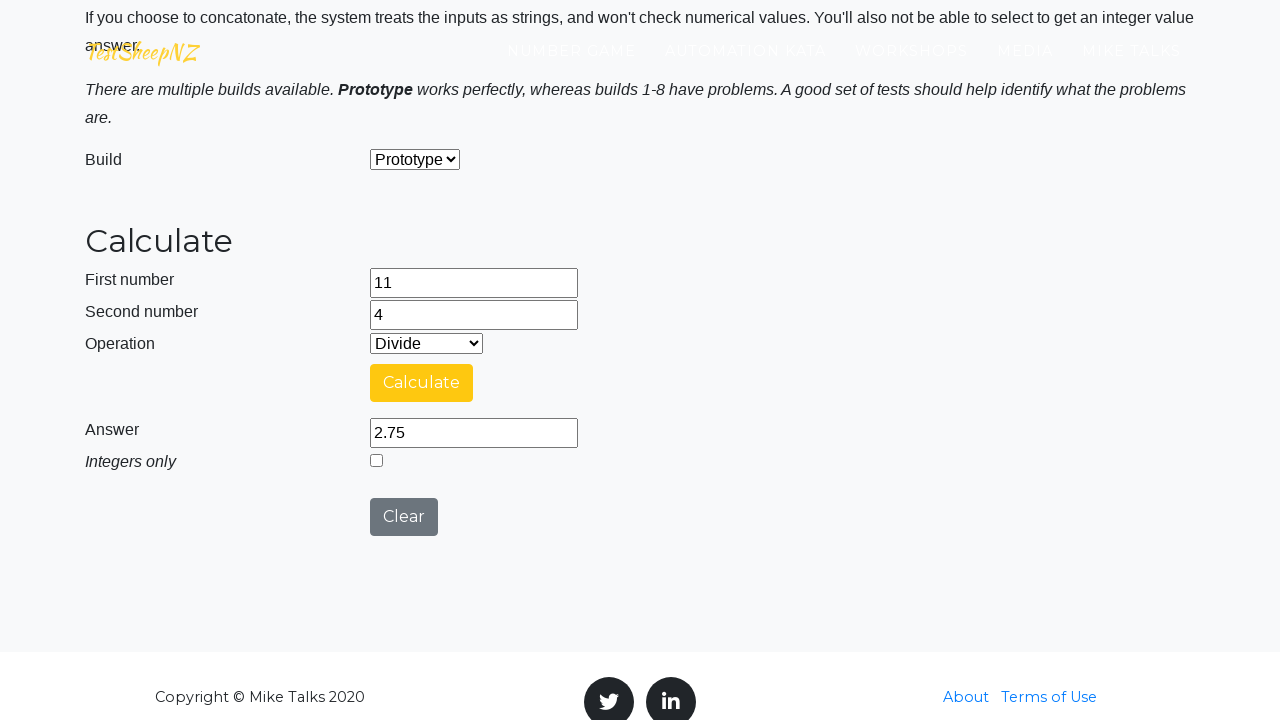

Verified division result: 11 ÷ 4 = 2
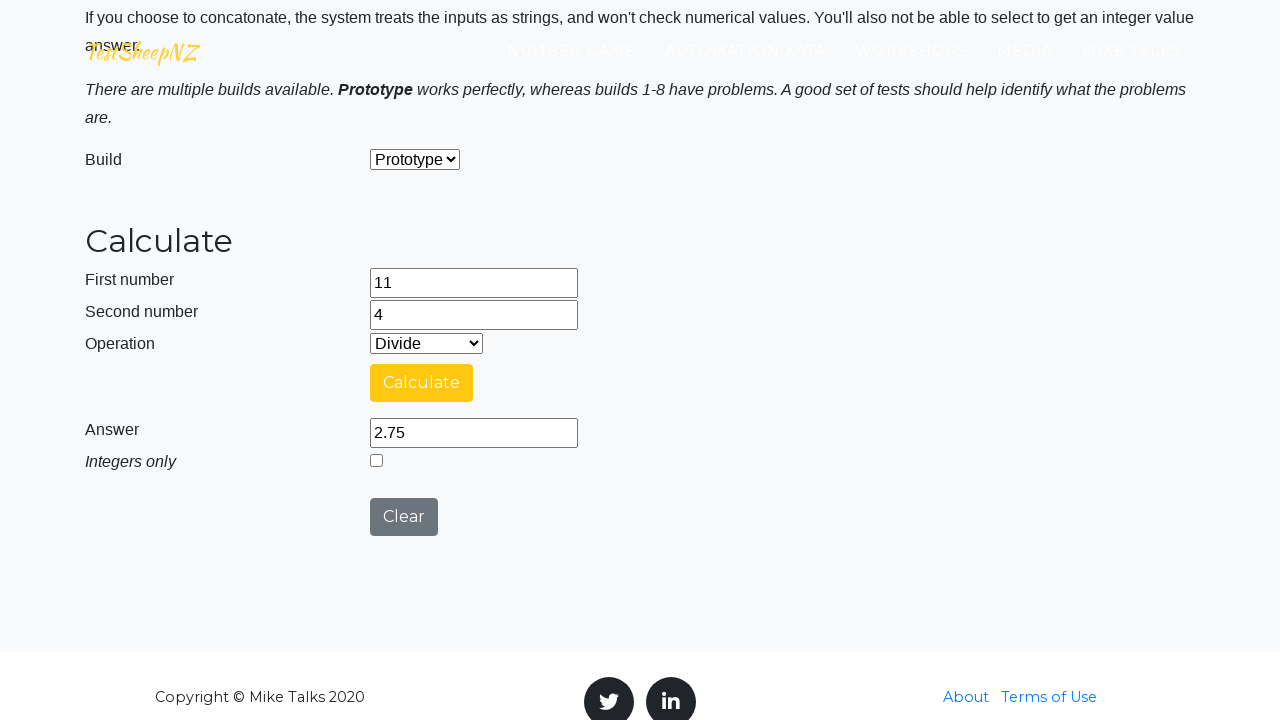

Cleared first number field on #number1Field
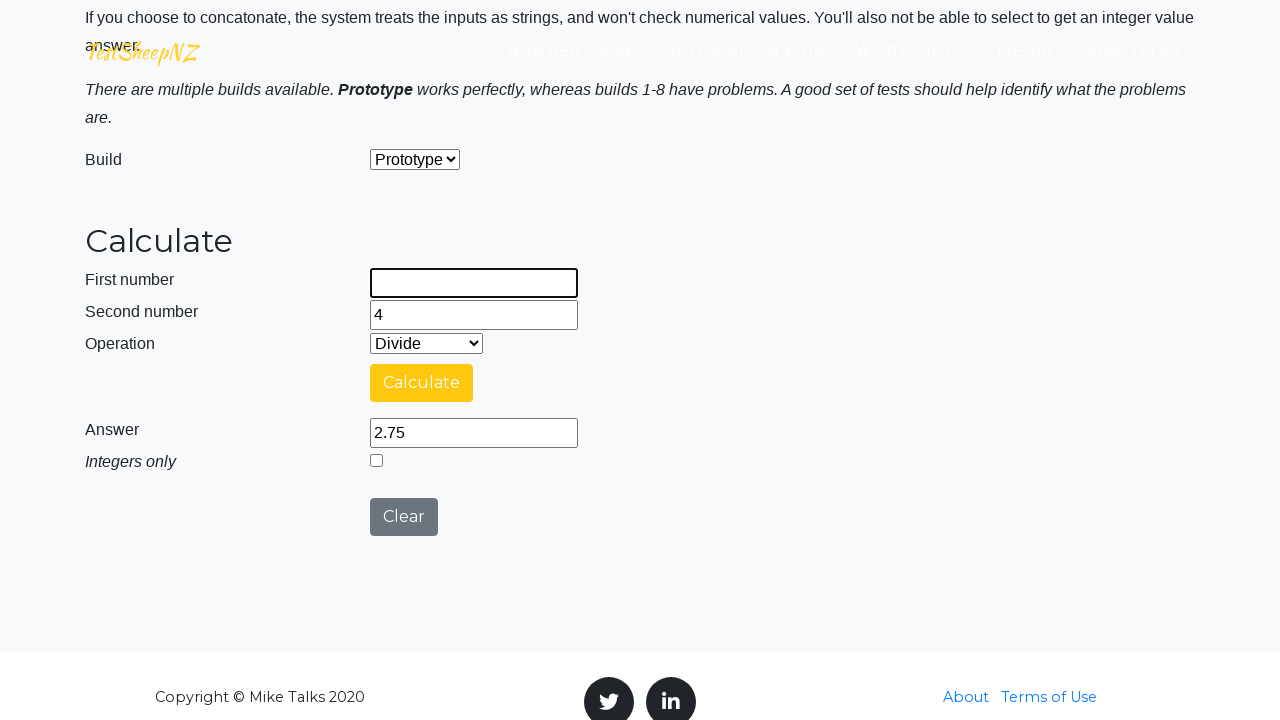

Cleared second number field on #number2Field
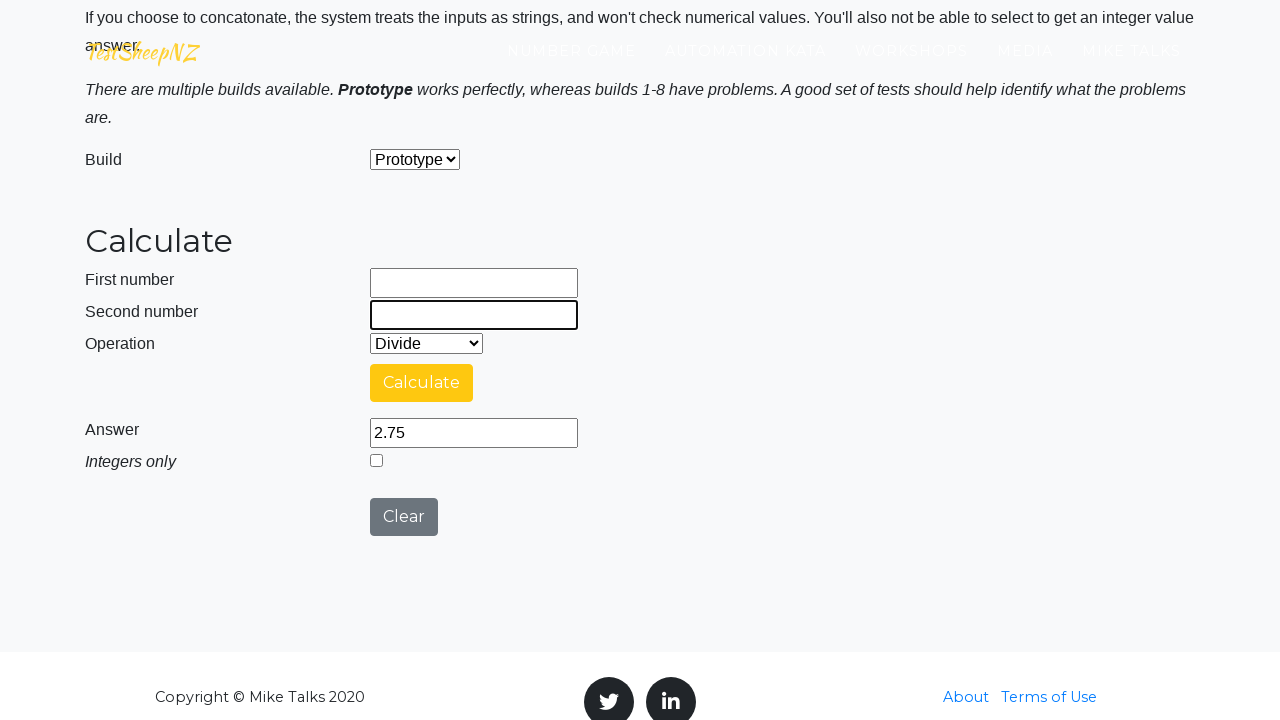

Filled first number field with 15 on #number1Field
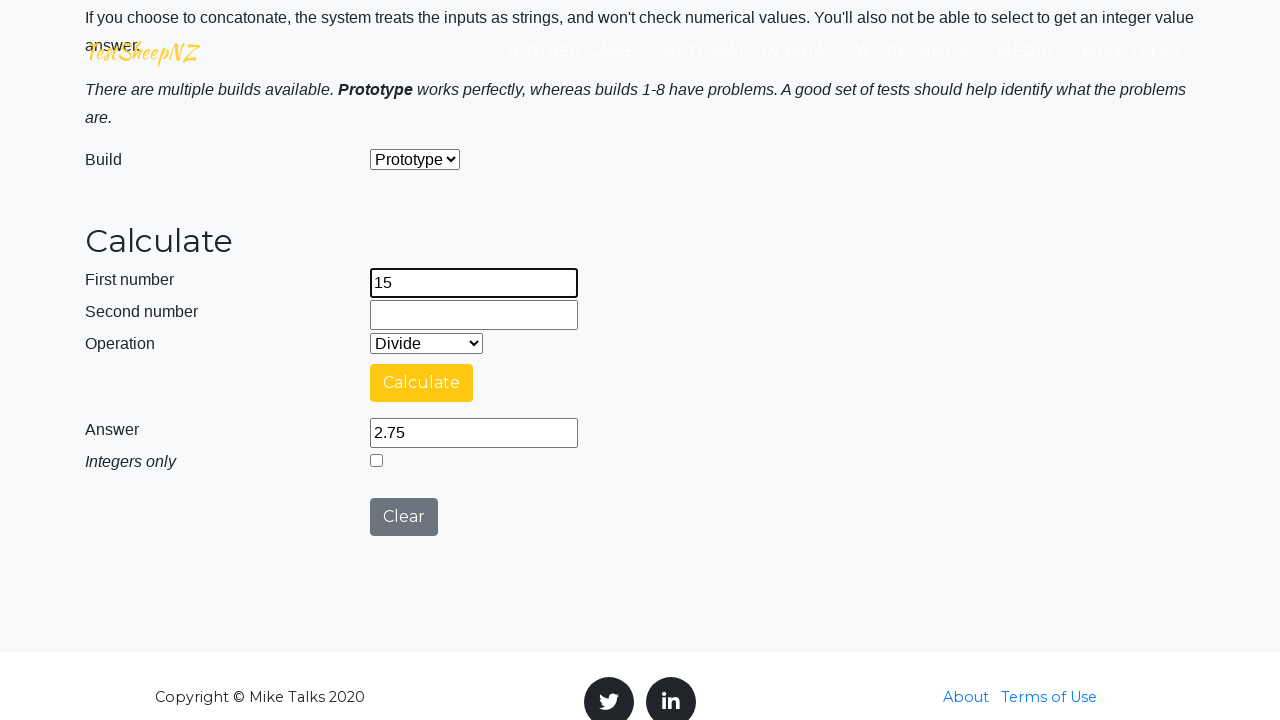

Filled second number field with 5 on #number2Field
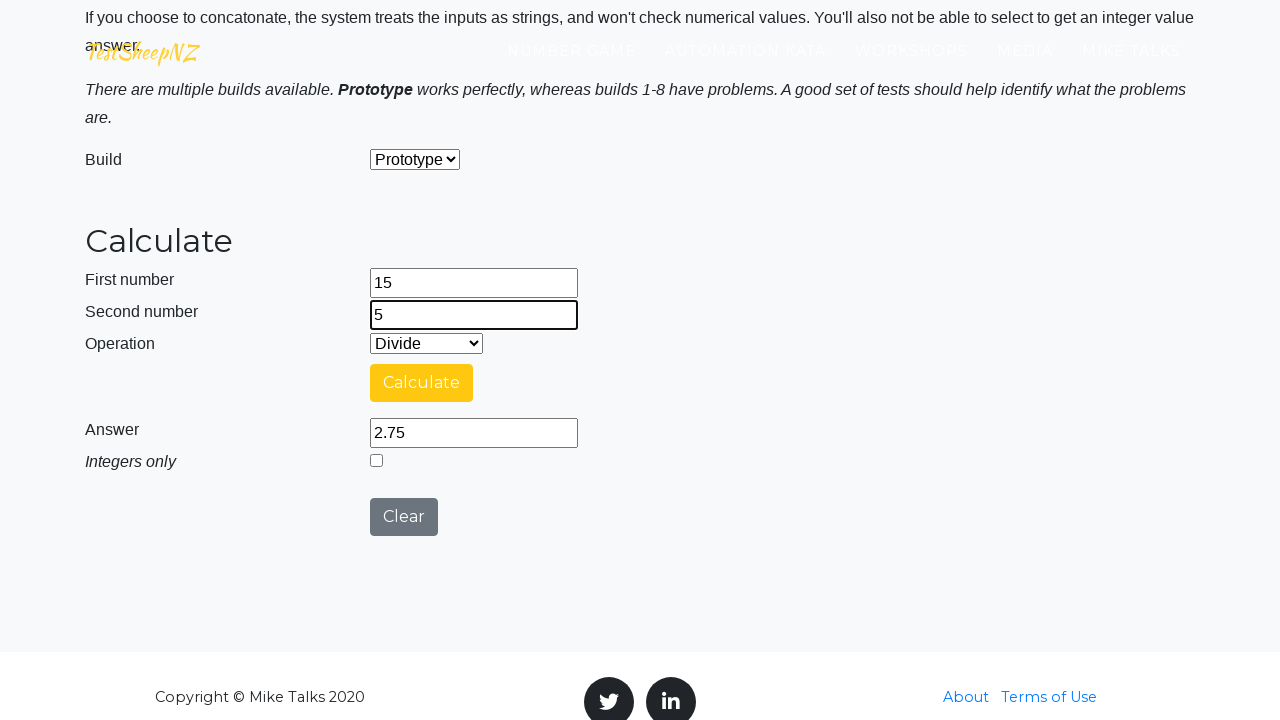

Selected operation: Concatenate on #selectOperationDropdown
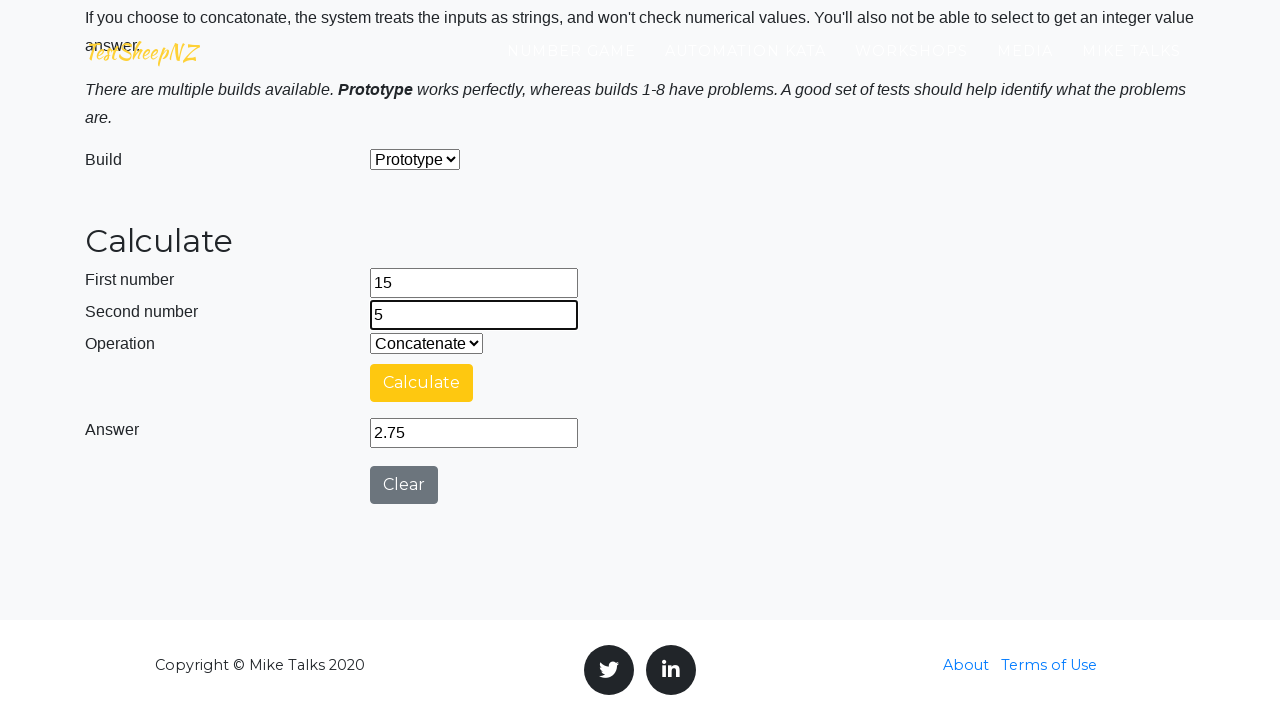

Clicked calculate button at (422, 383) on #calculateButton
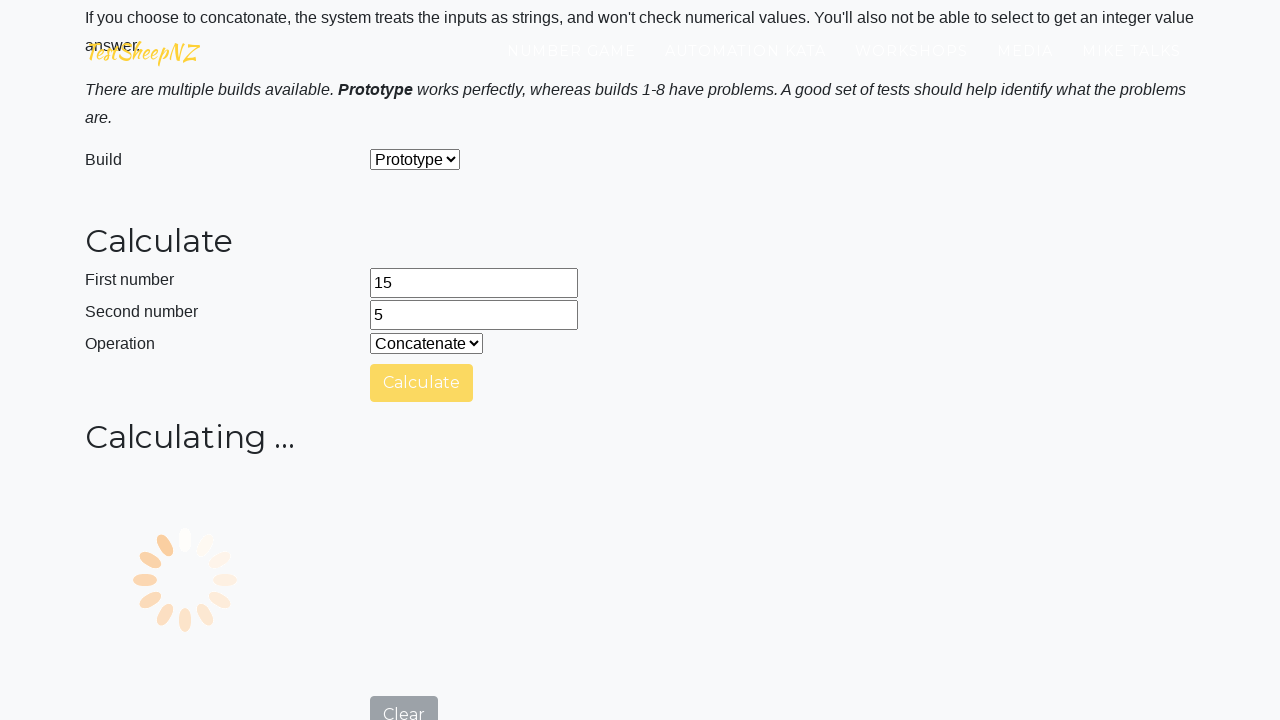

Answer field became visible
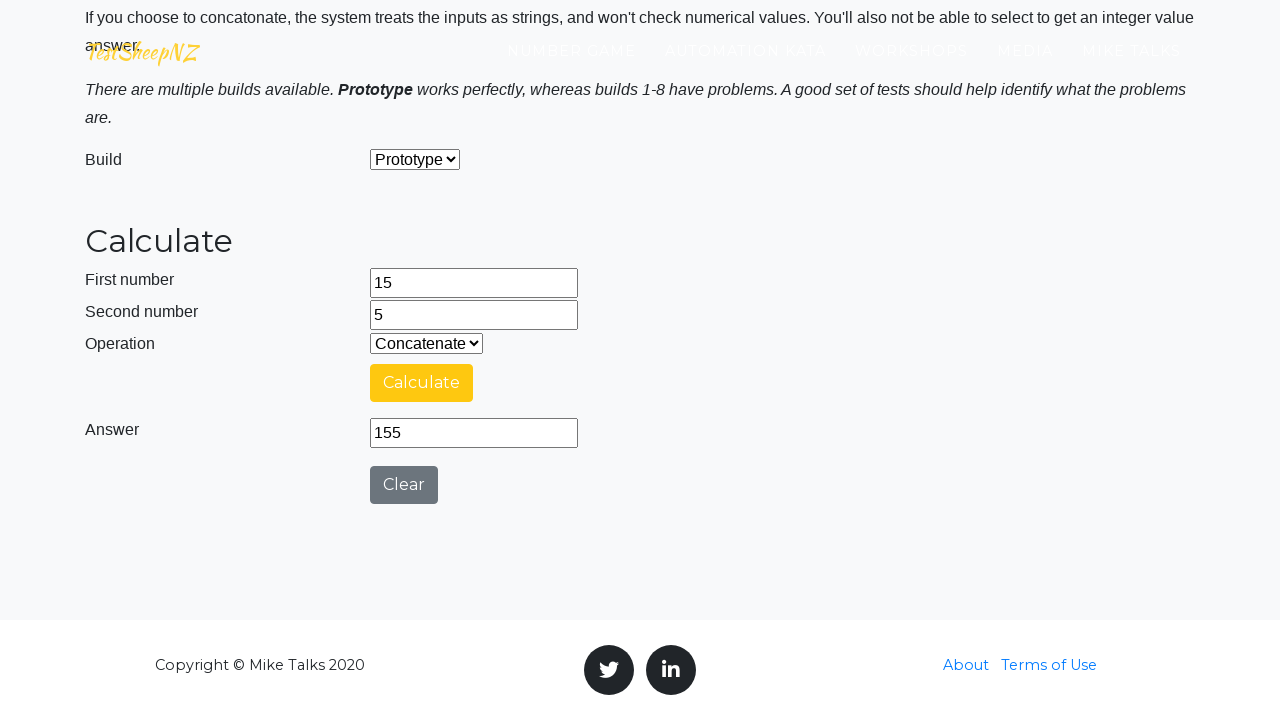

Retrieved answer from result field: 155
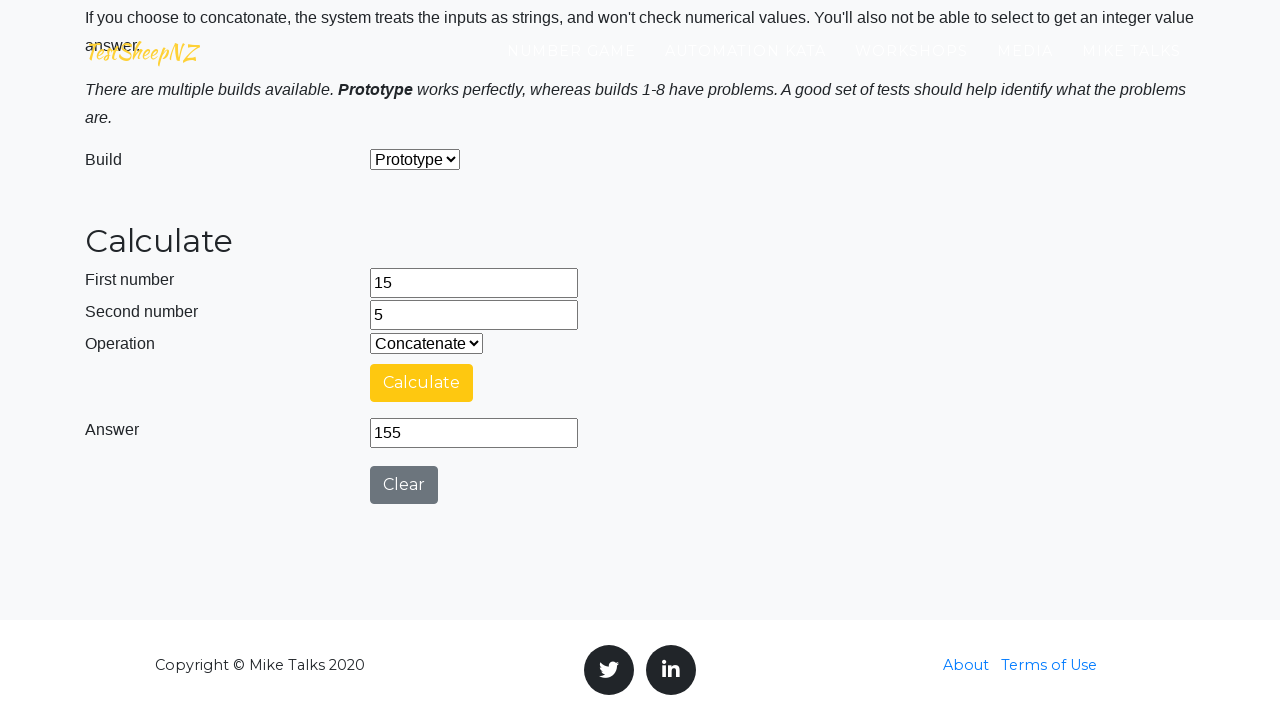

Verified concatenation result: 15 concatenated with 5 = 155
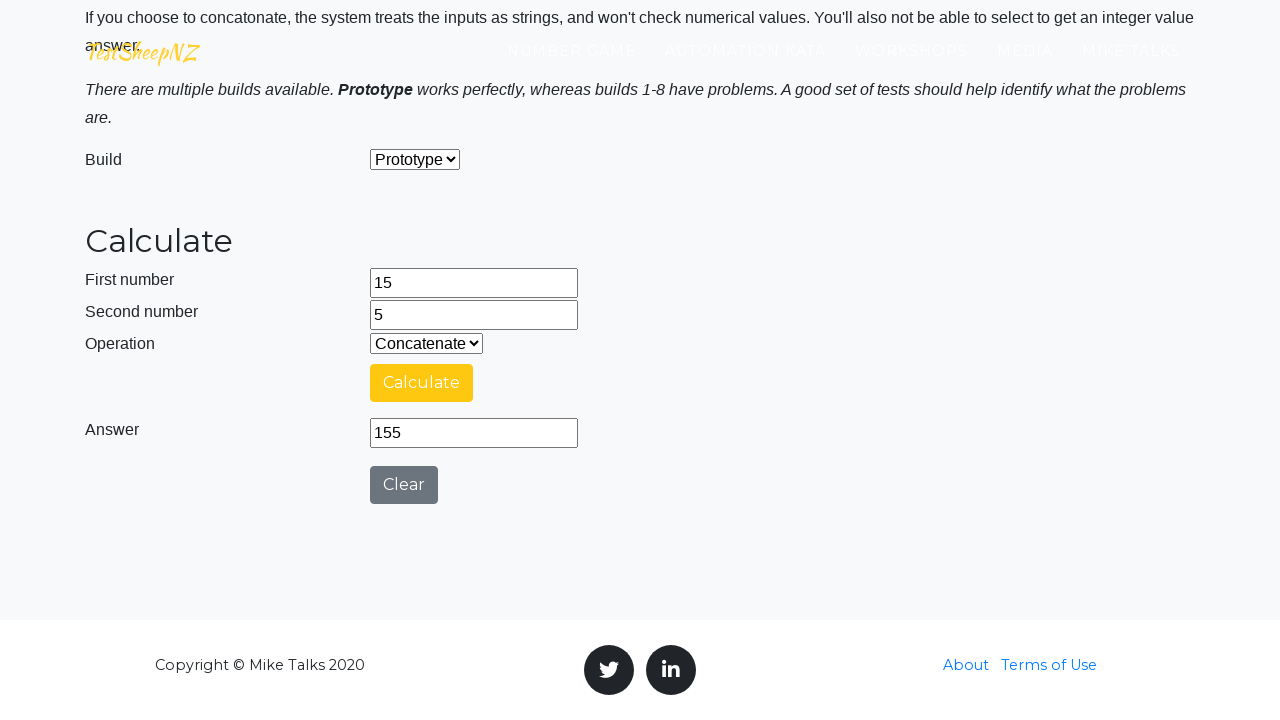

Cleared first number field on #number1Field
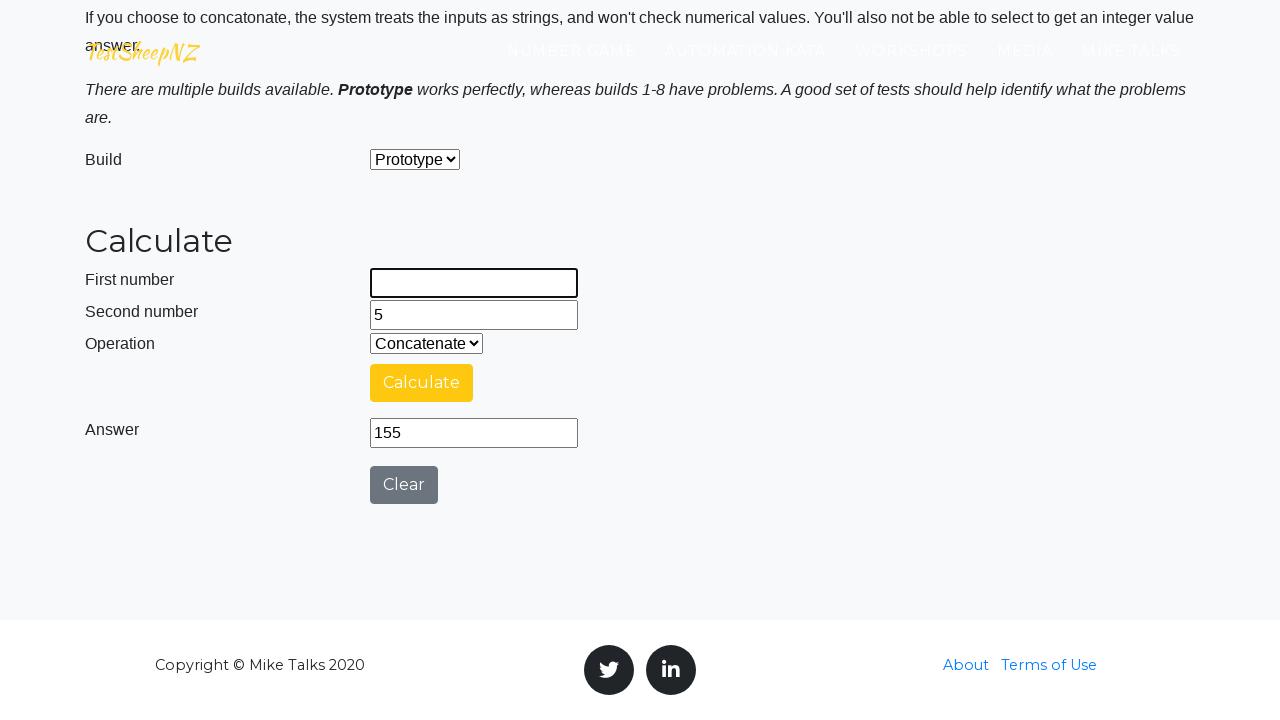

Cleared second number field on #number2Field
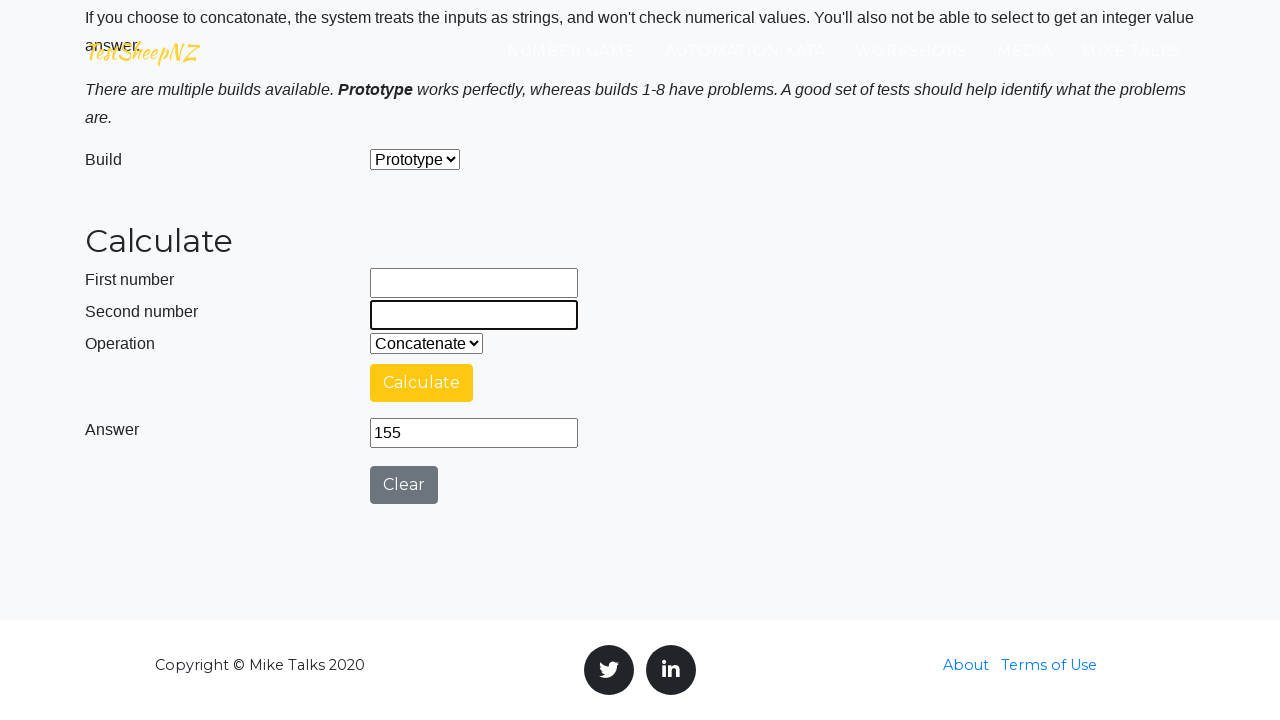

Filled first number field with 13 on #number1Field
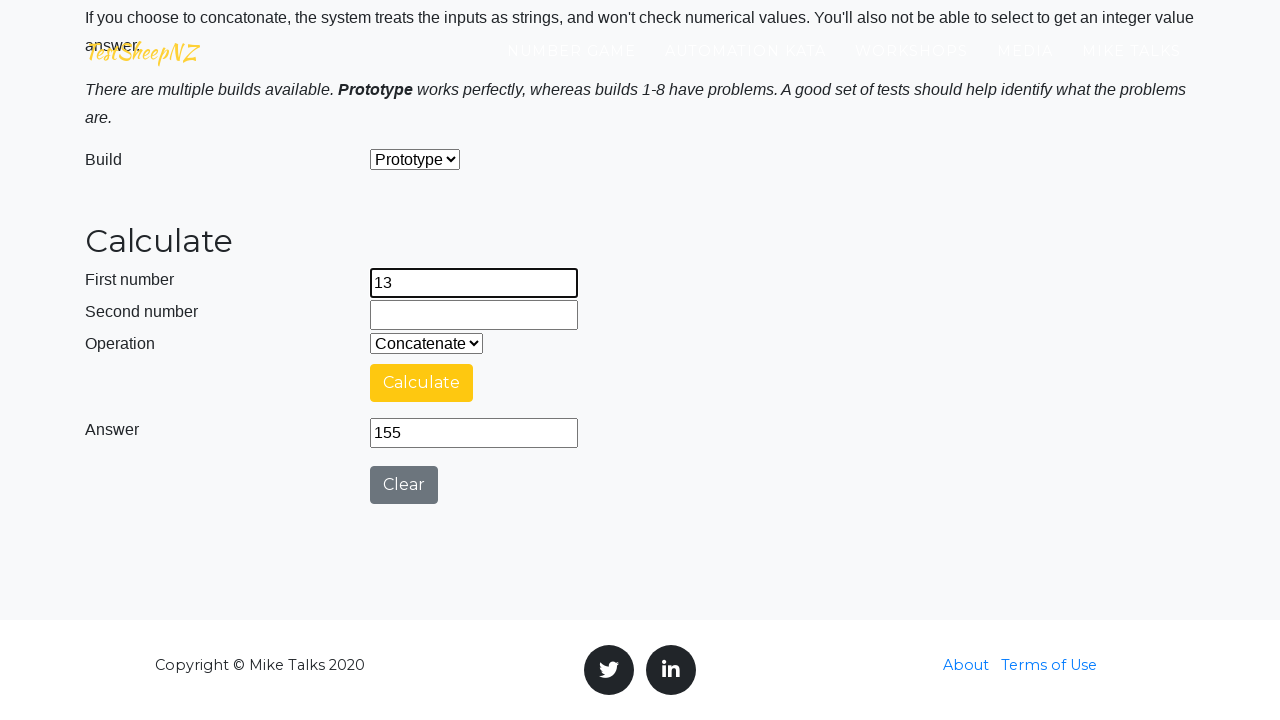

Filled second number field with 6 on #number2Field
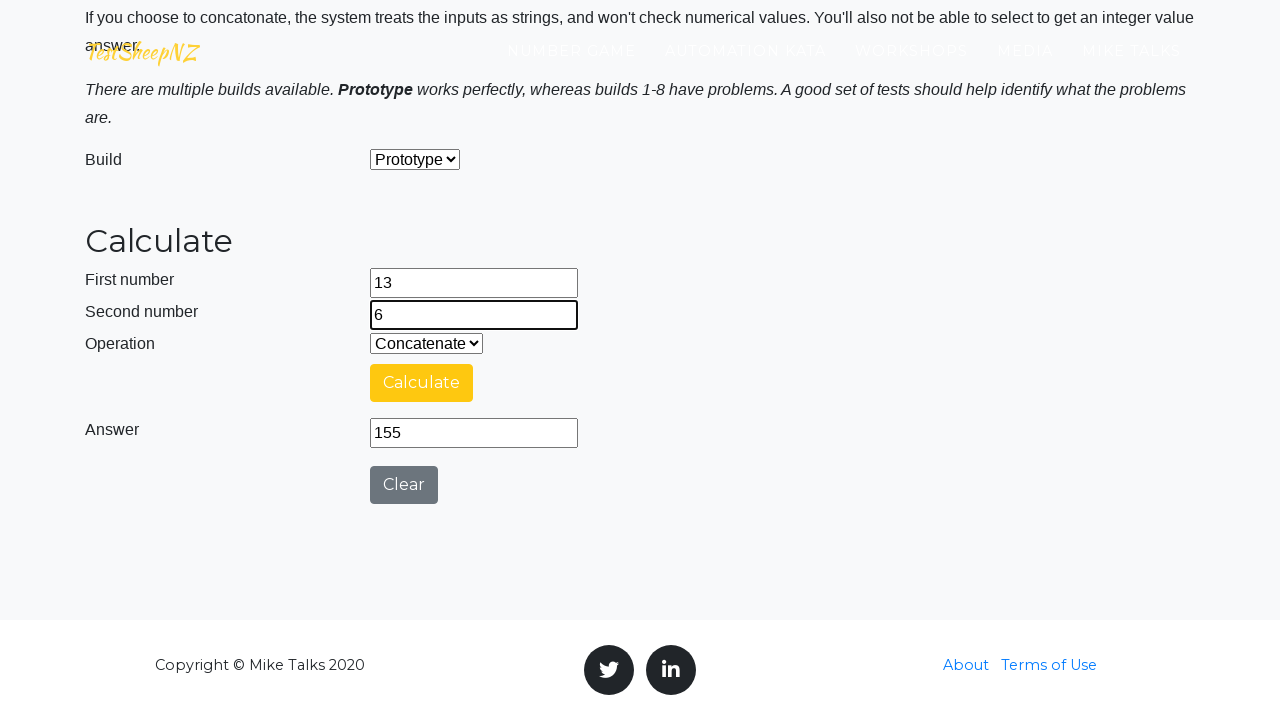

Selected operation: Add on #selectOperationDropdown
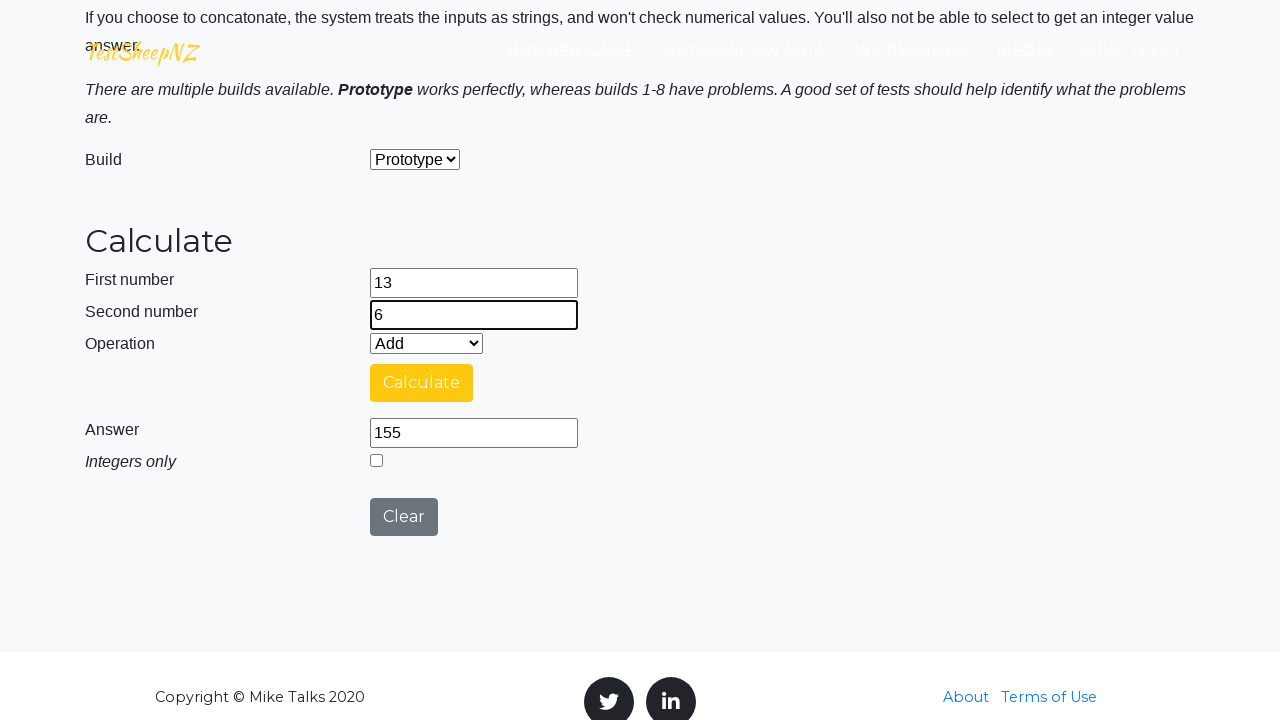

Clicked calculate button at (422, 383) on #calculateButton
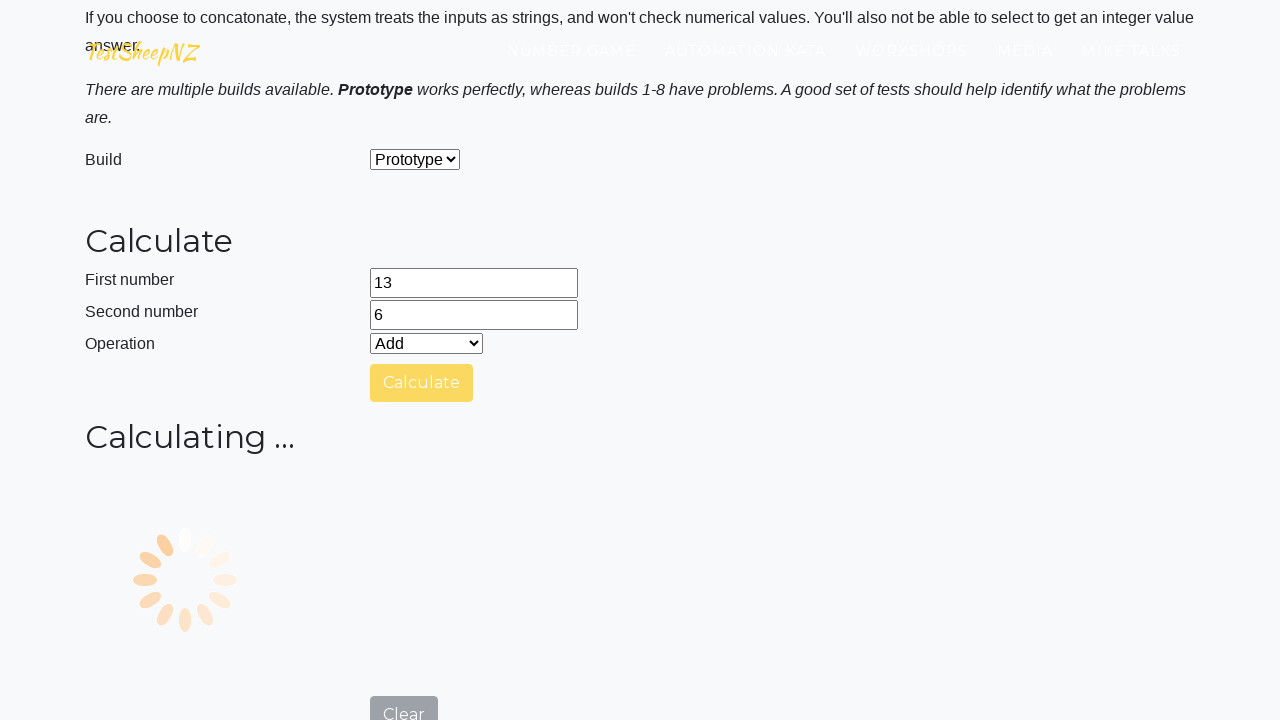

Answer field became visible
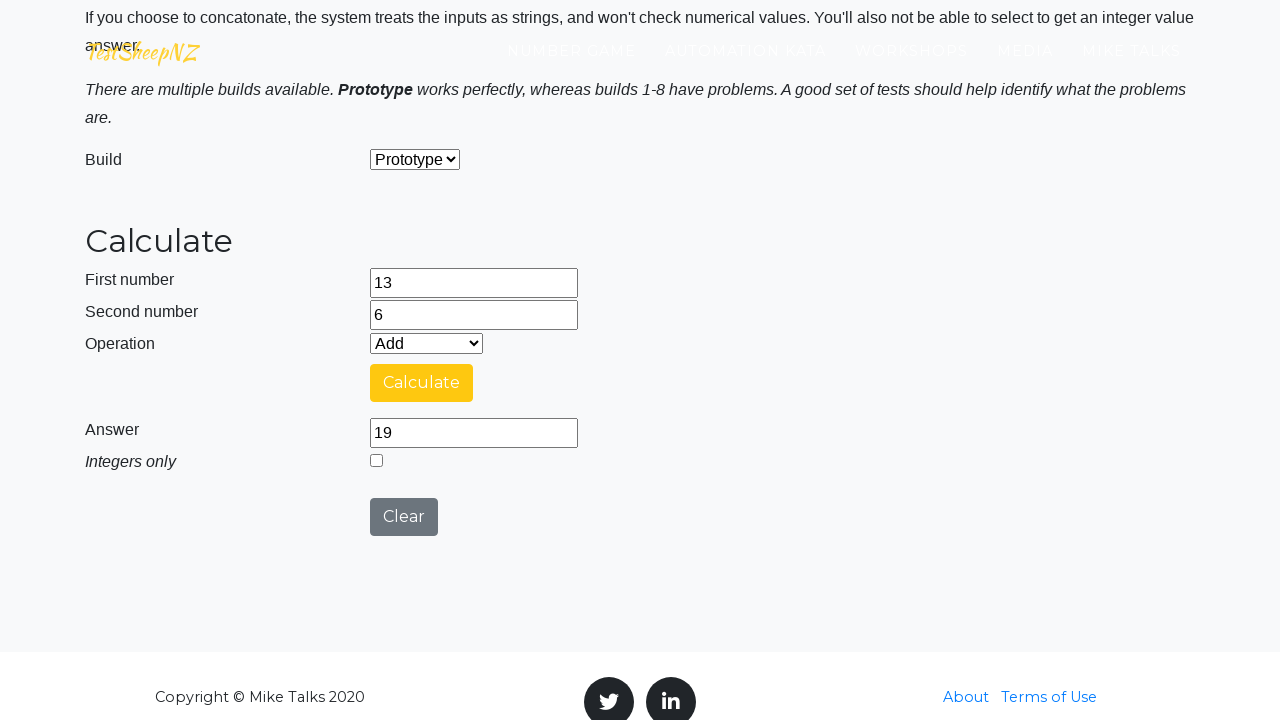

Retrieved answer from result field: 19
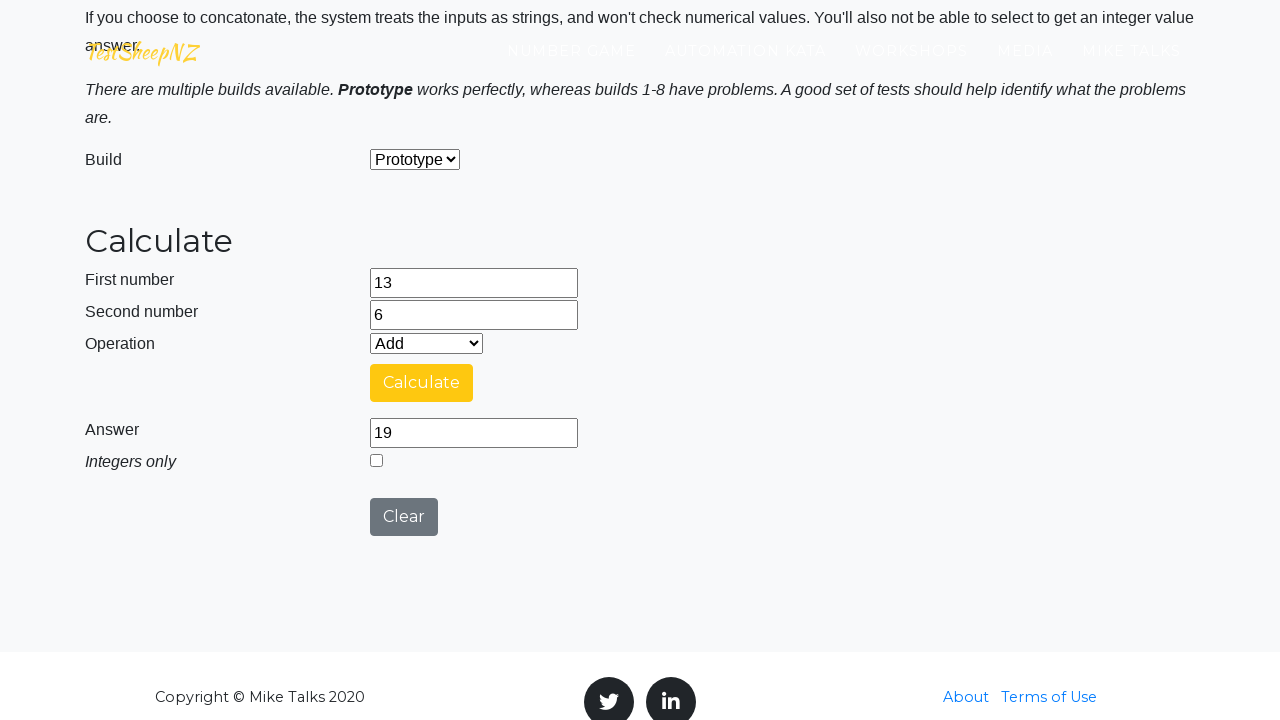

Verified addition result: 13 + 6 = 19
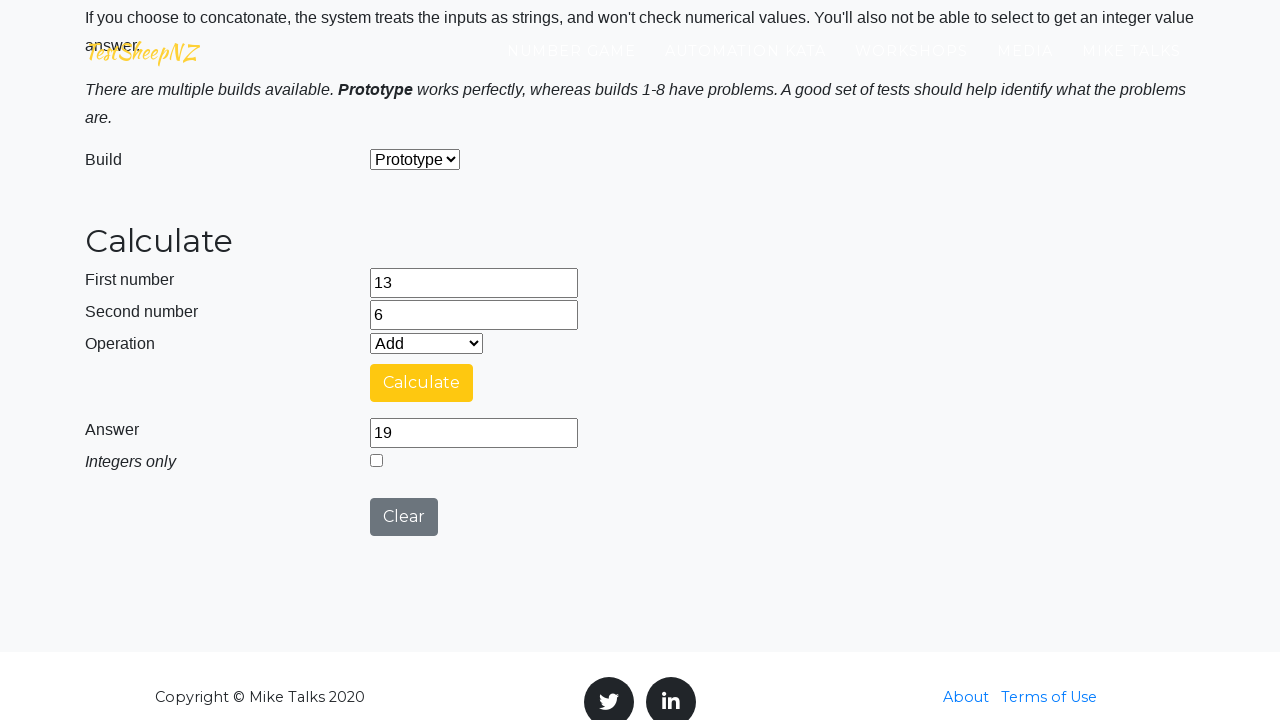

Cleared first number field on #number1Field
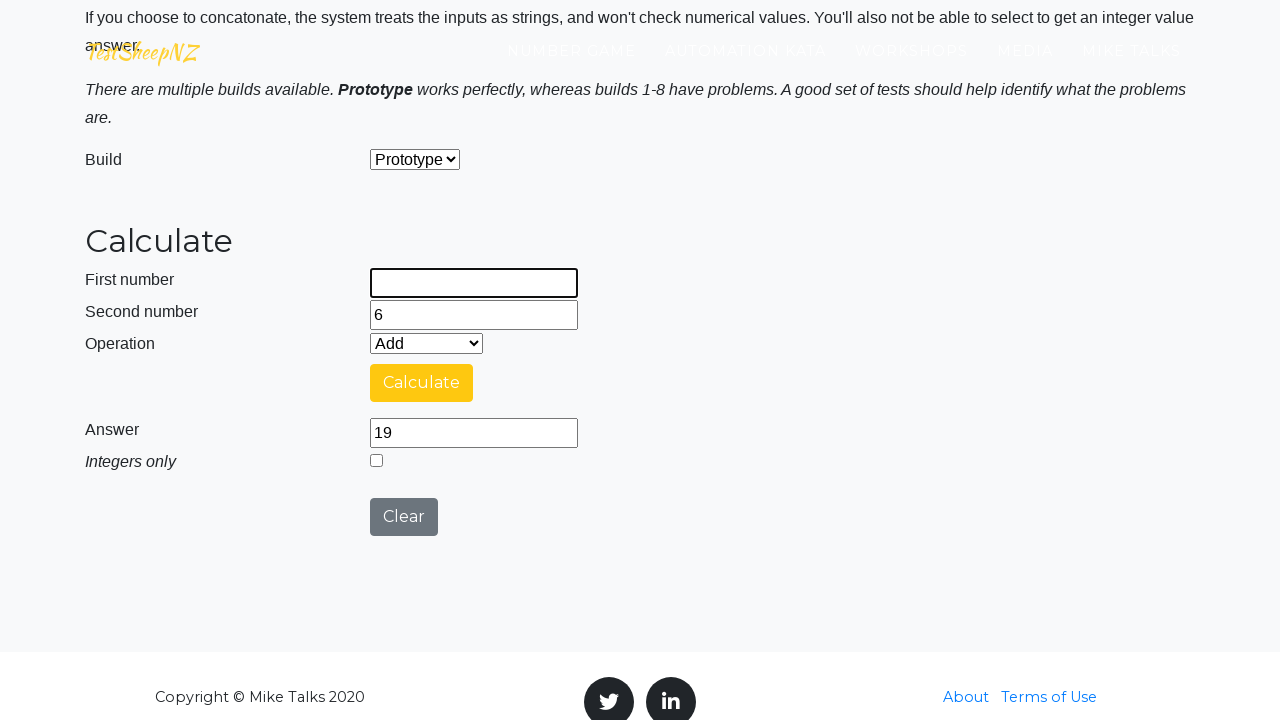

Cleared second number field on #number2Field
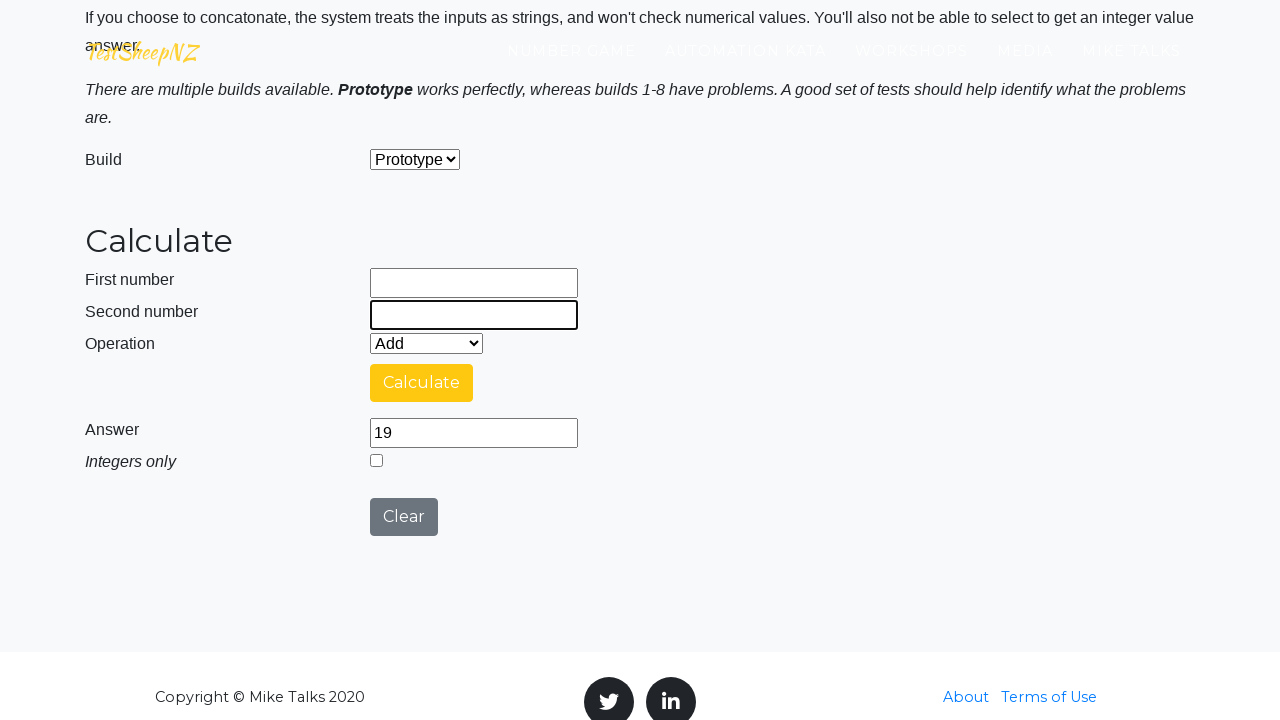

Filled first number field with 7 on #number1Field
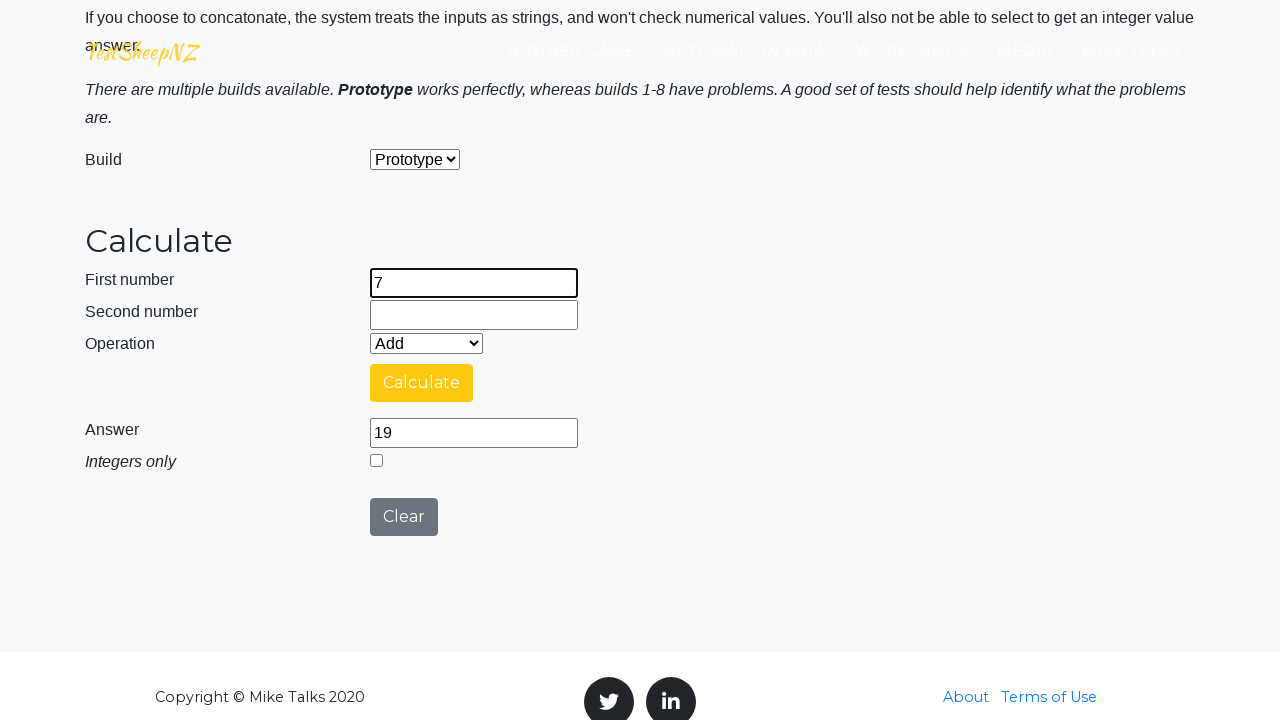

Filled second number field with 5 on #number2Field
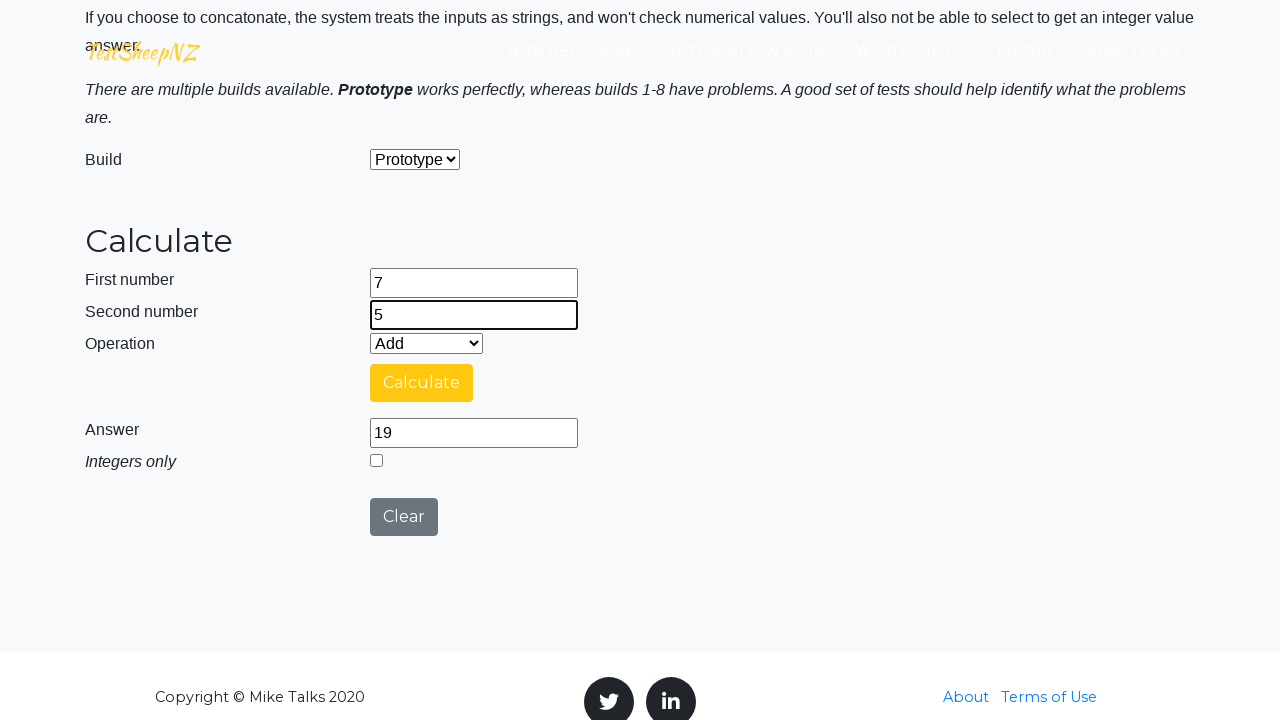

Selected operation: Subtract on #selectOperationDropdown
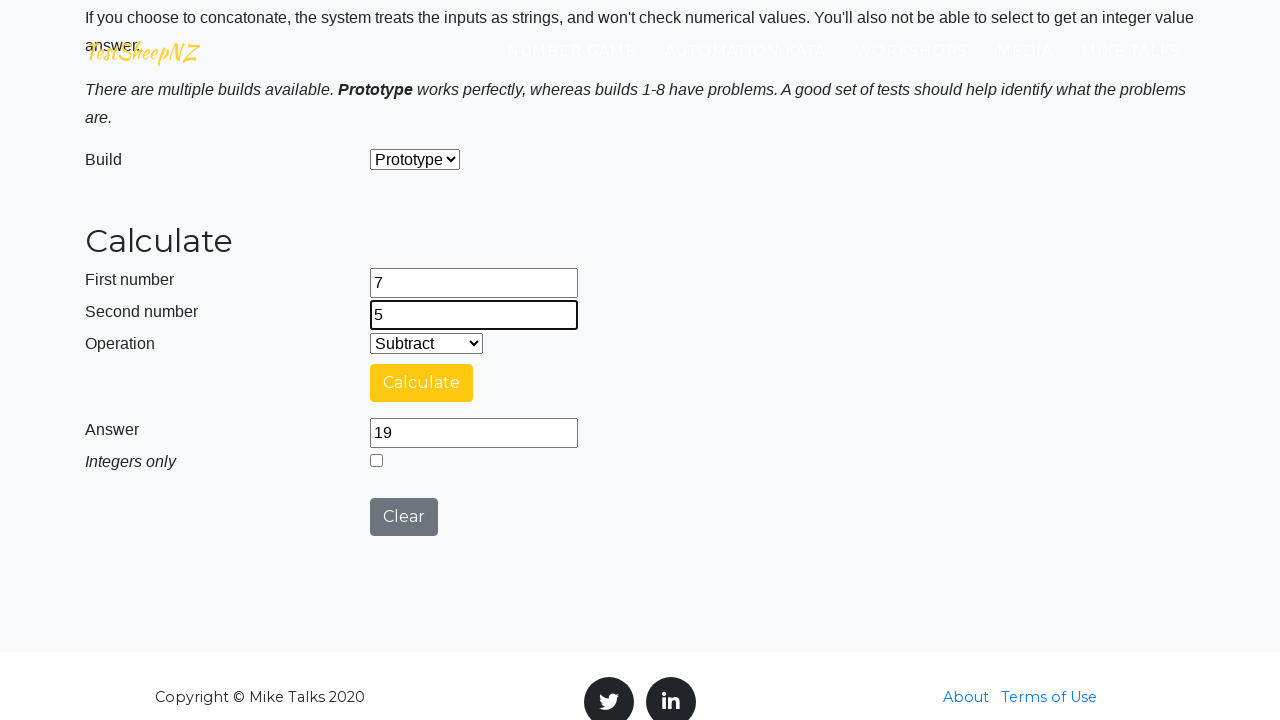

Clicked calculate button at (422, 383) on #calculateButton
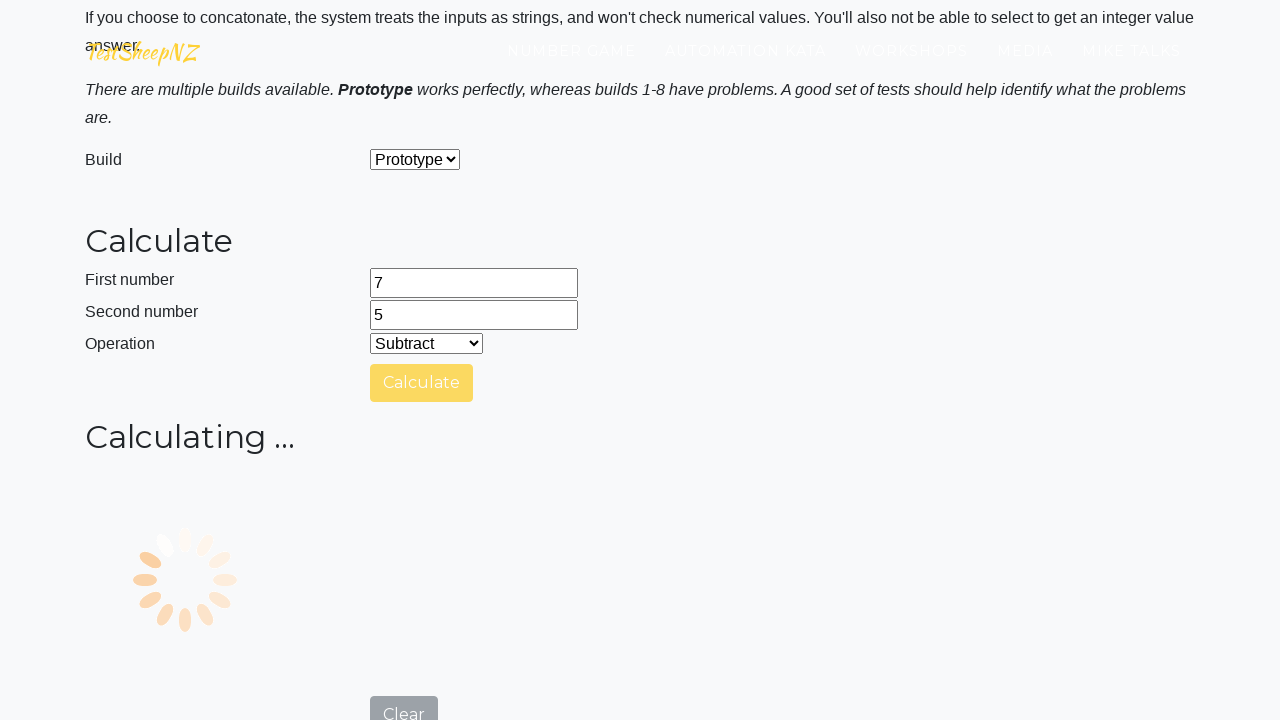

Answer field became visible
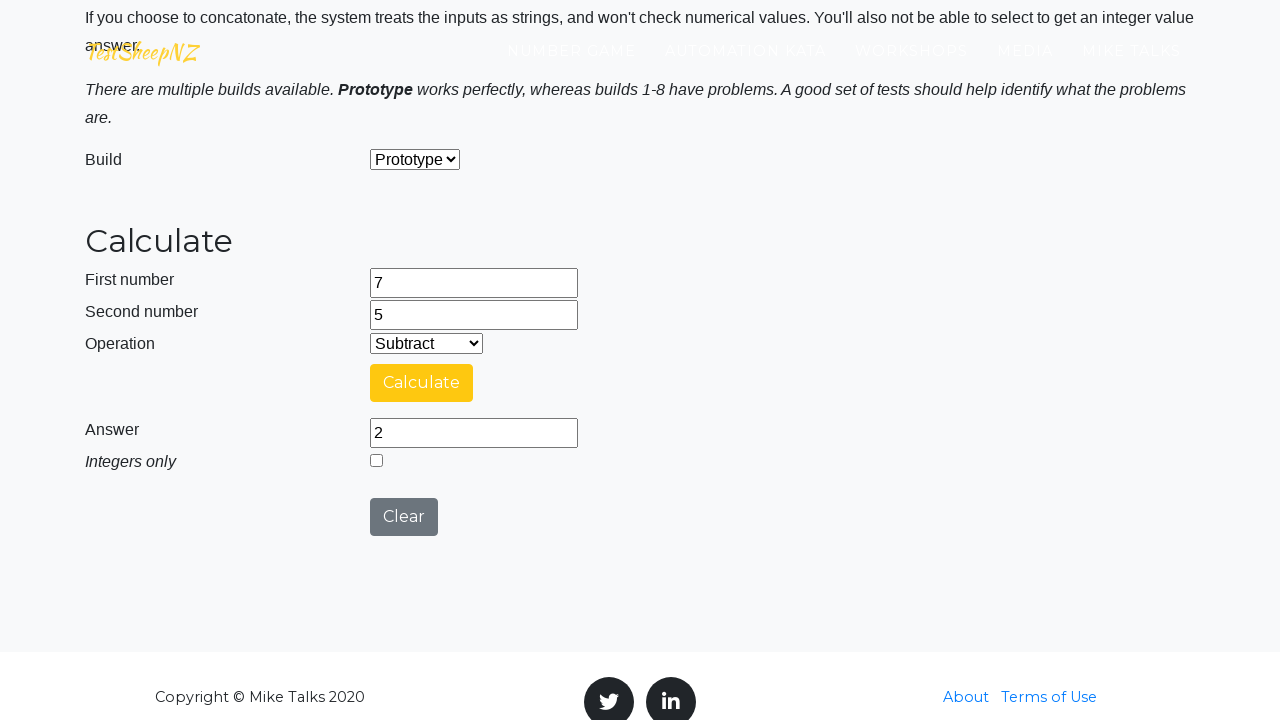

Retrieved answer from result field: 2
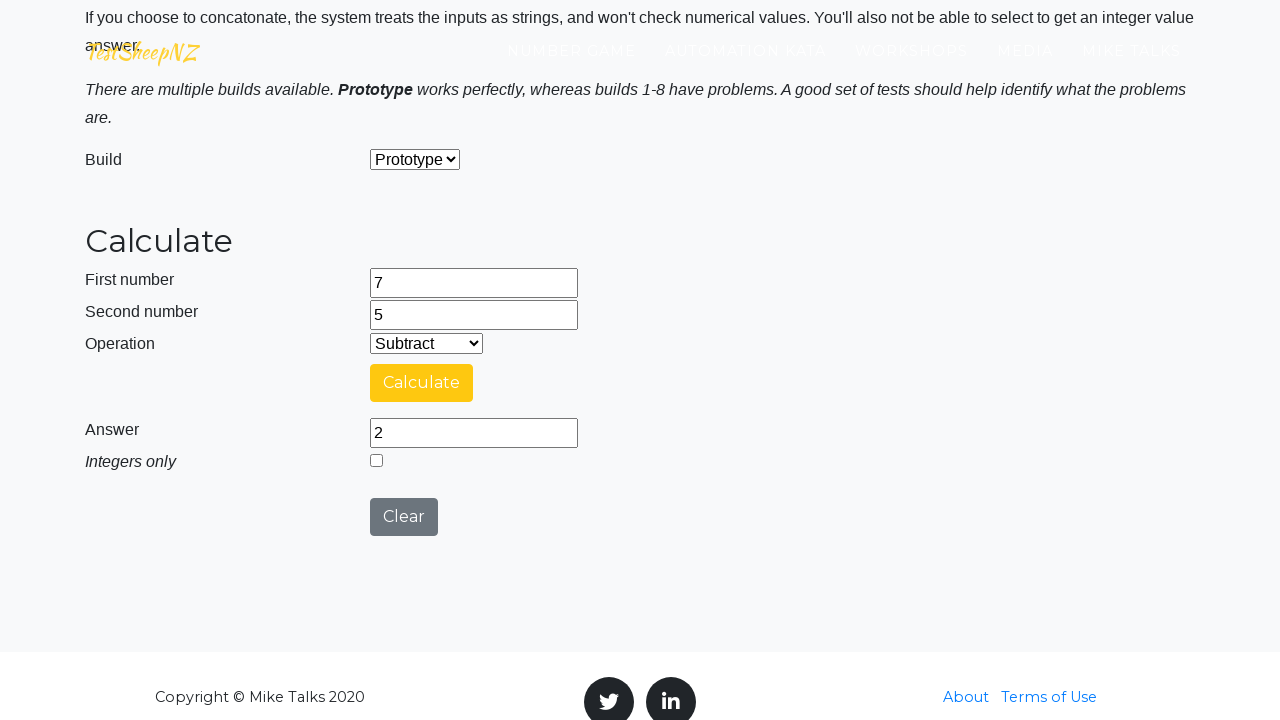

Verified subtraction result: 7 - 5 = 2
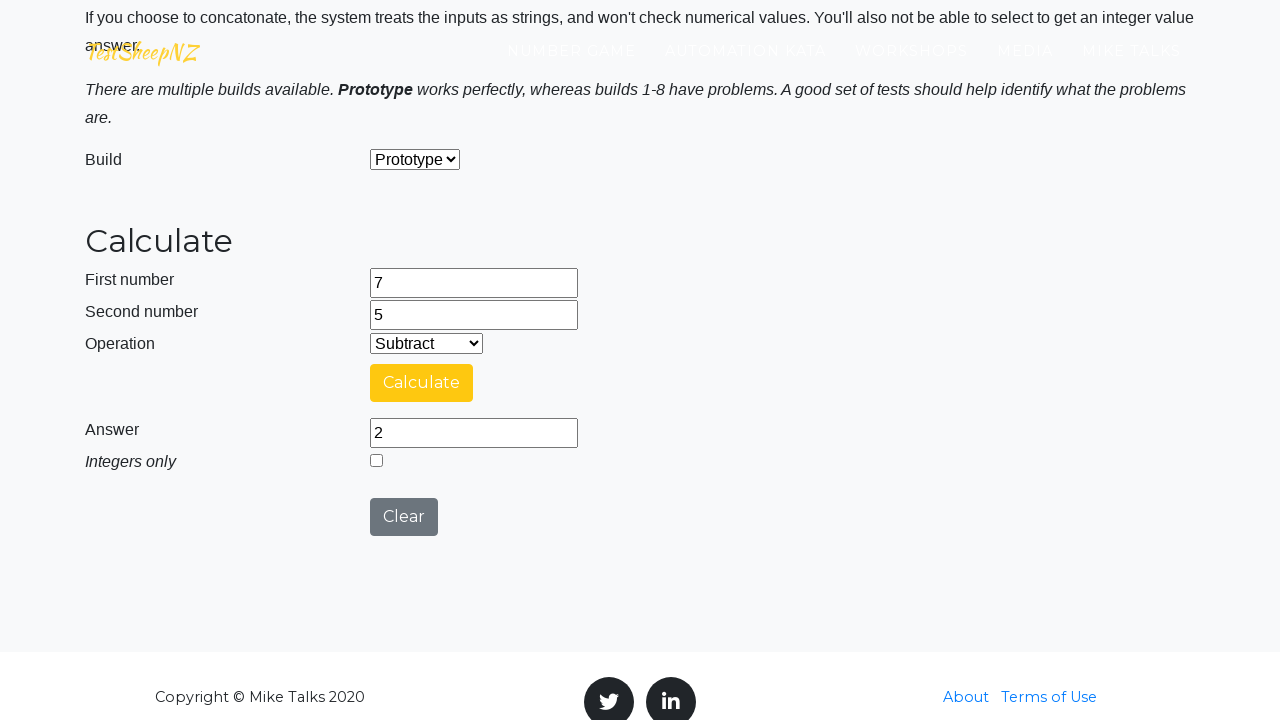

Cleared first number field on #number1Field
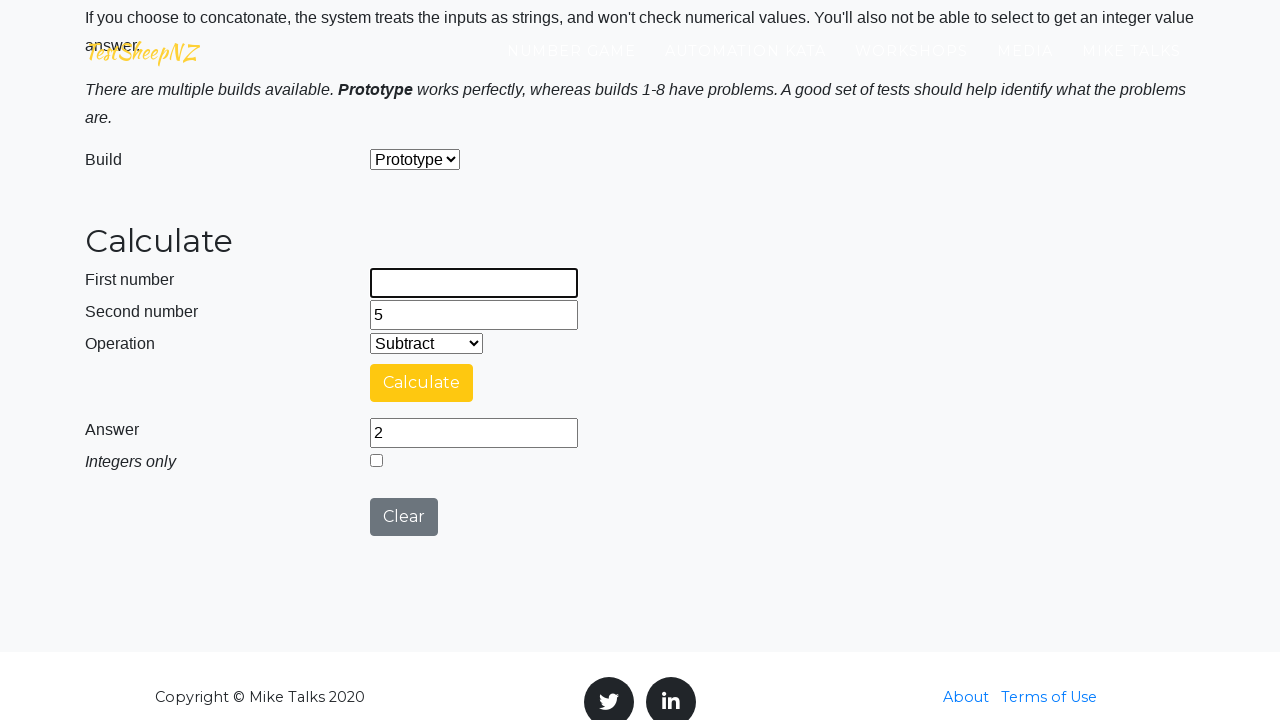

Cleared second number field on #number2Field
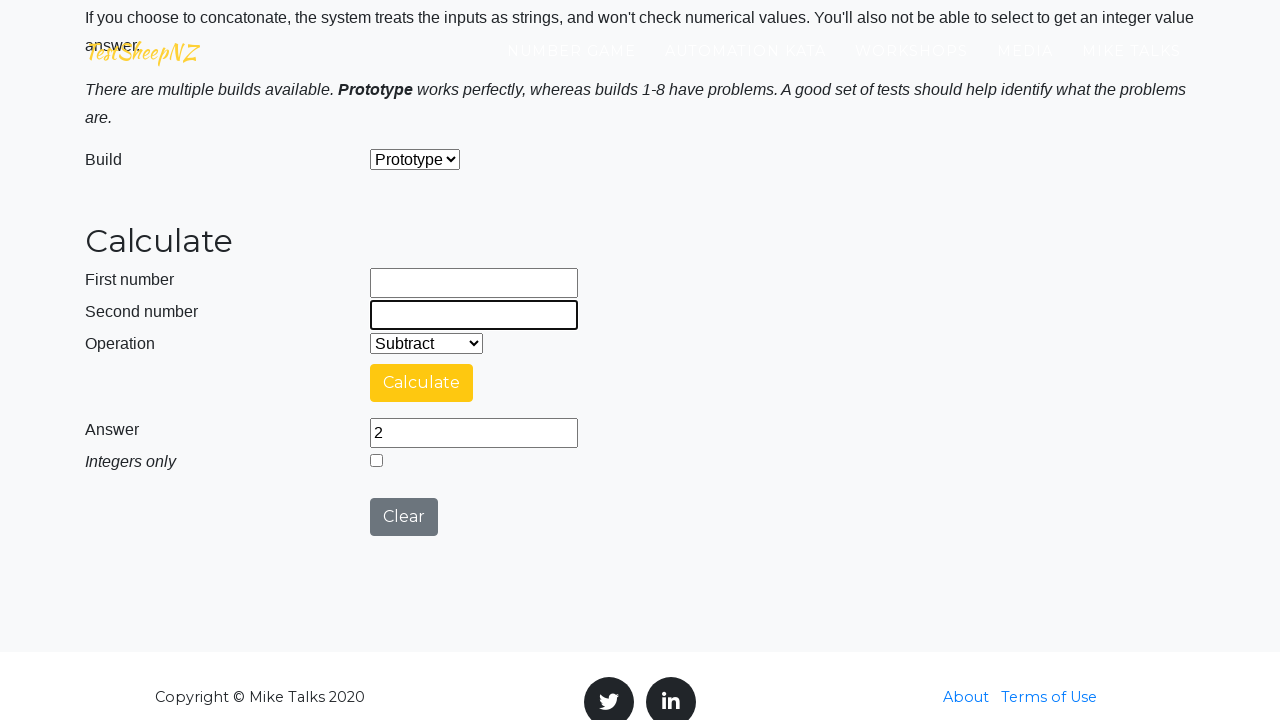

Filled first number field with 4 on #number1Field
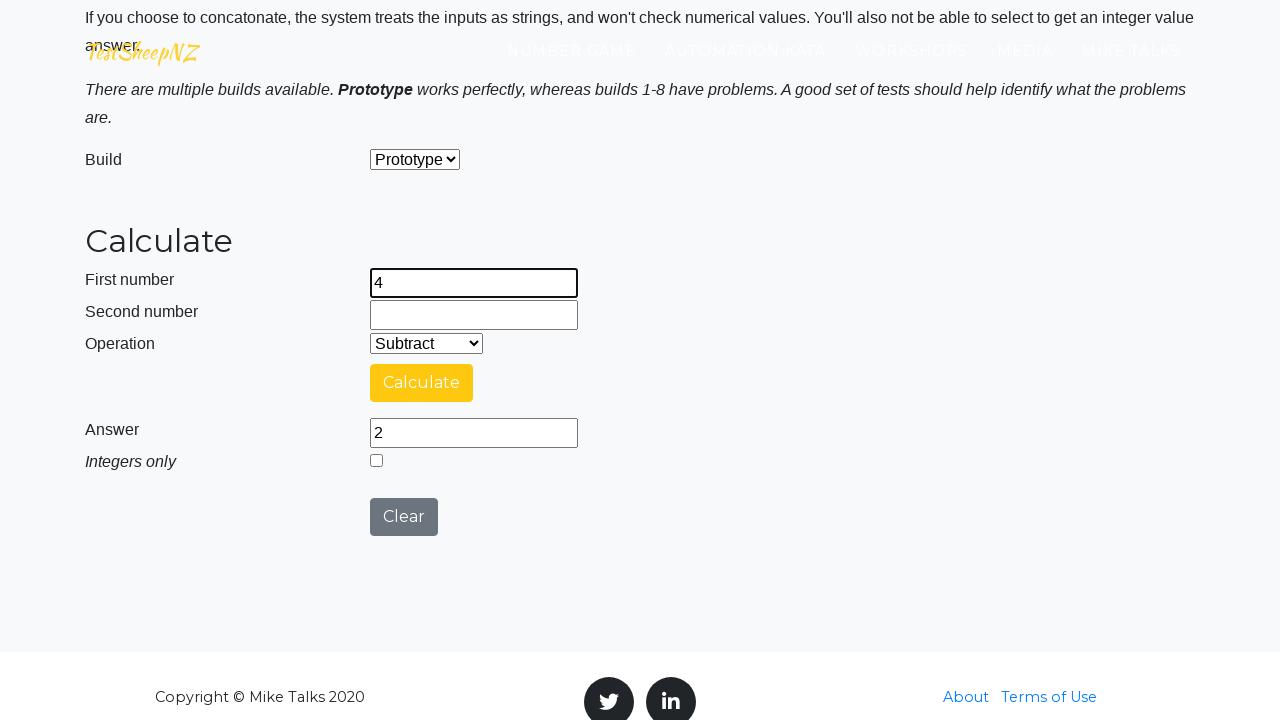

Filled second number field with 10 on #number2Field
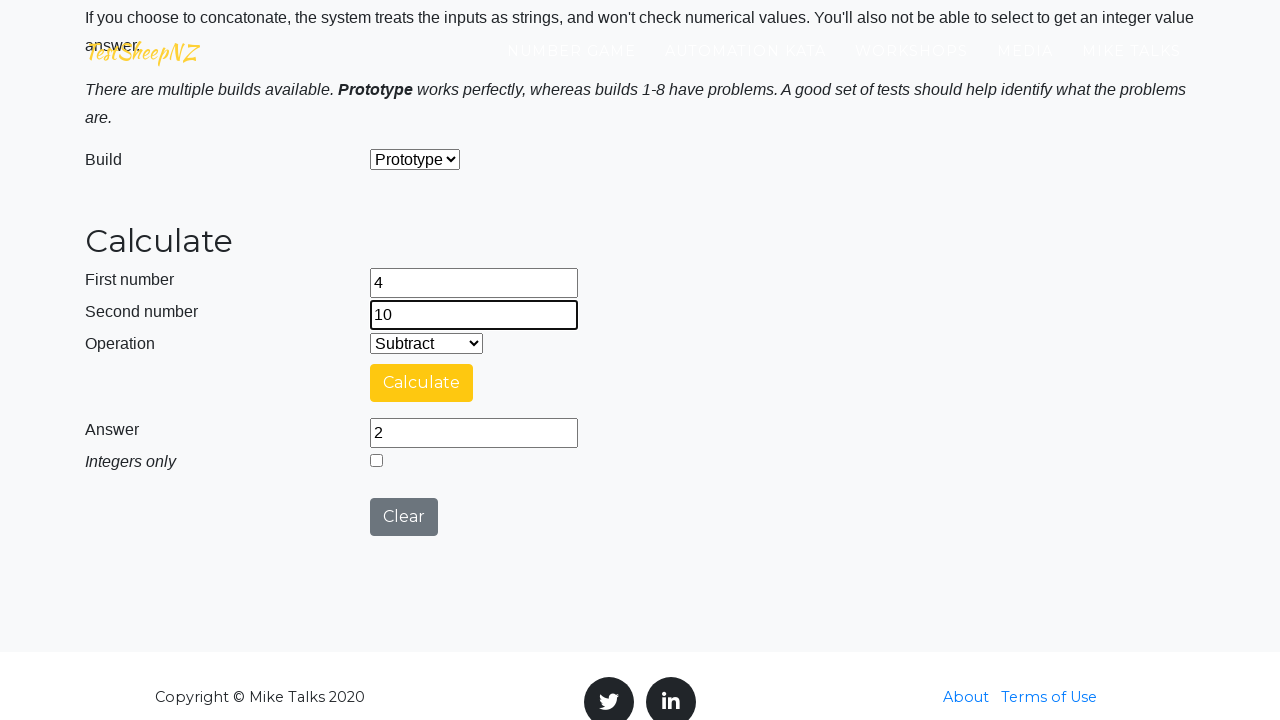

Selected operation: Multiply on #selectOperationDropdown
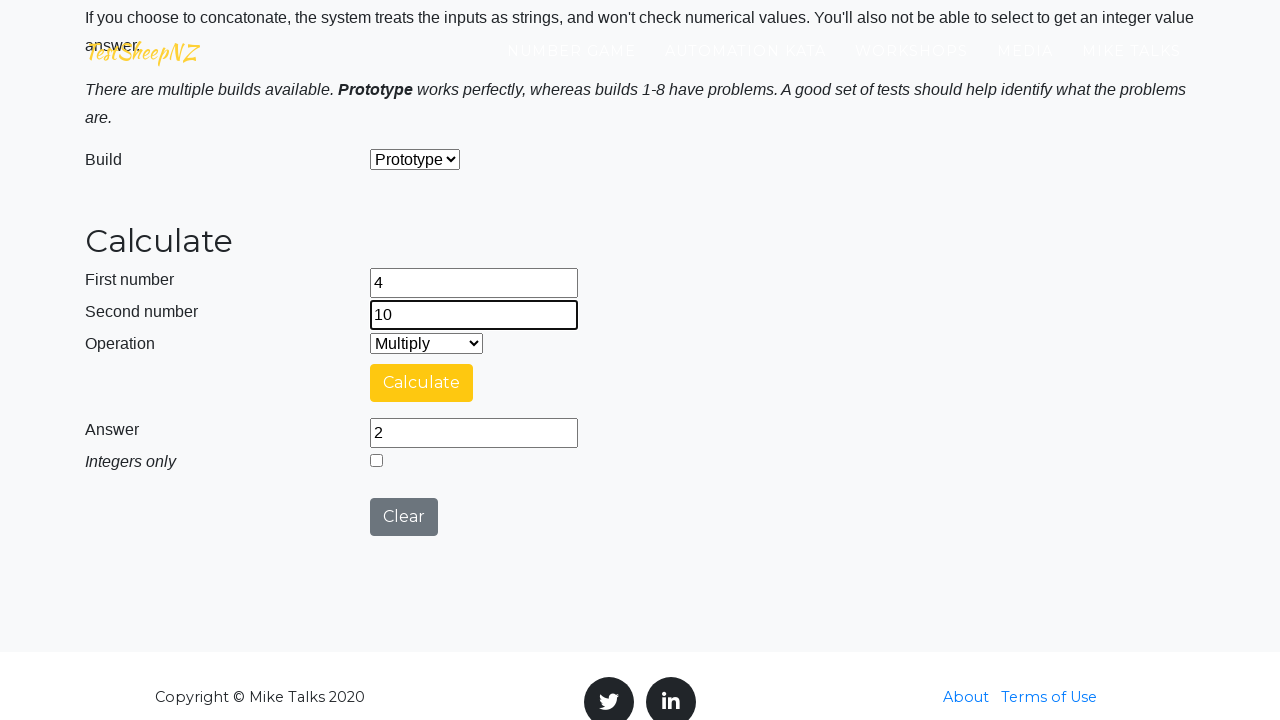

Clicked calculate button at (422, 383) on #calculateButton
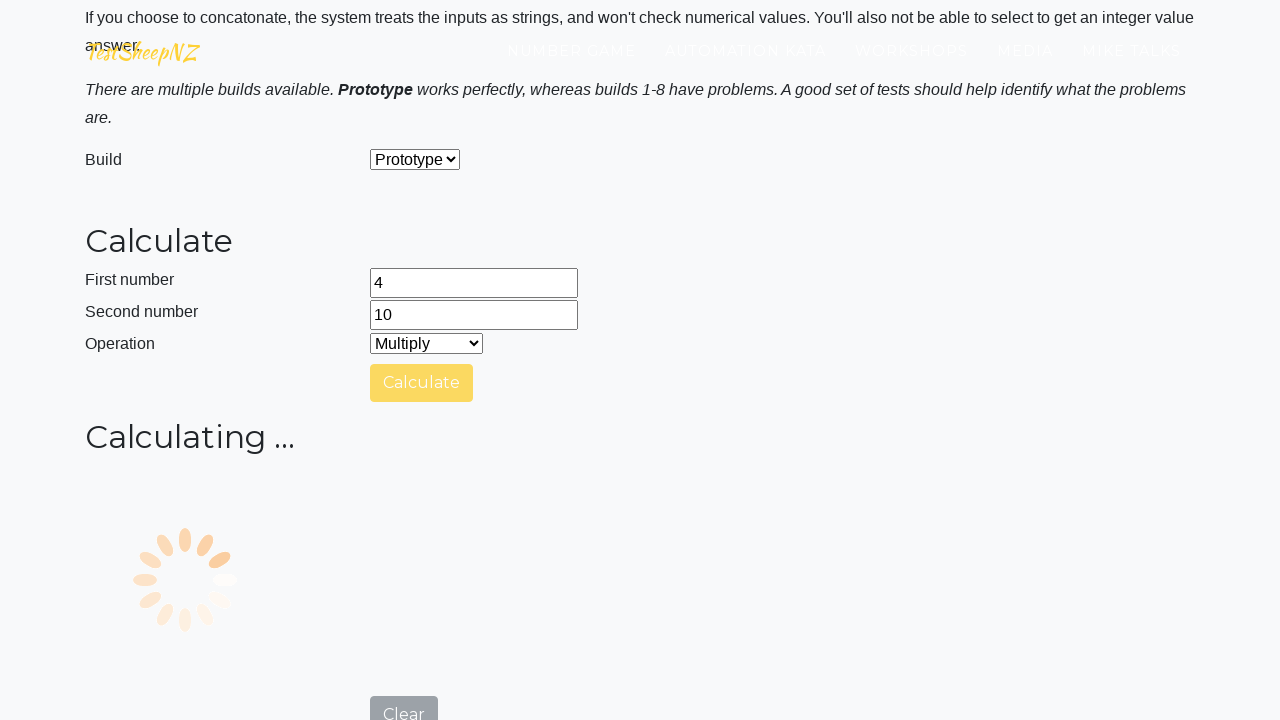

Answer field became visible
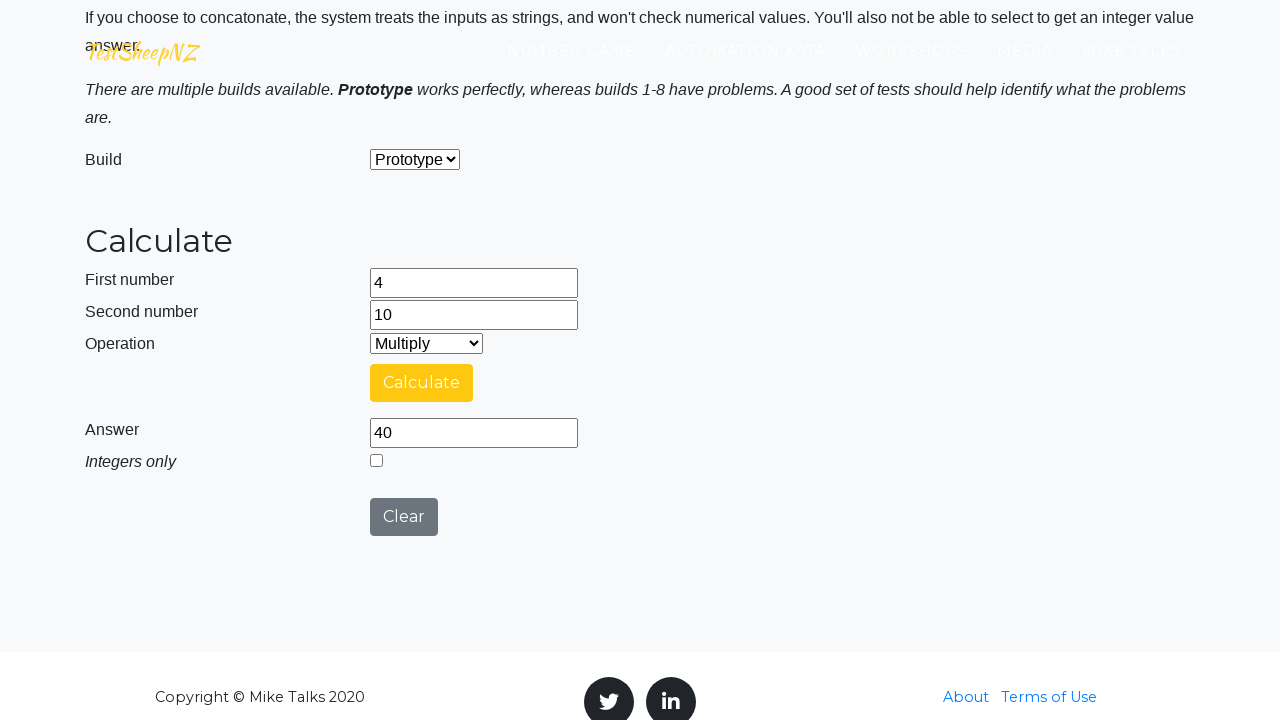

Retrieved answer from result field: 40
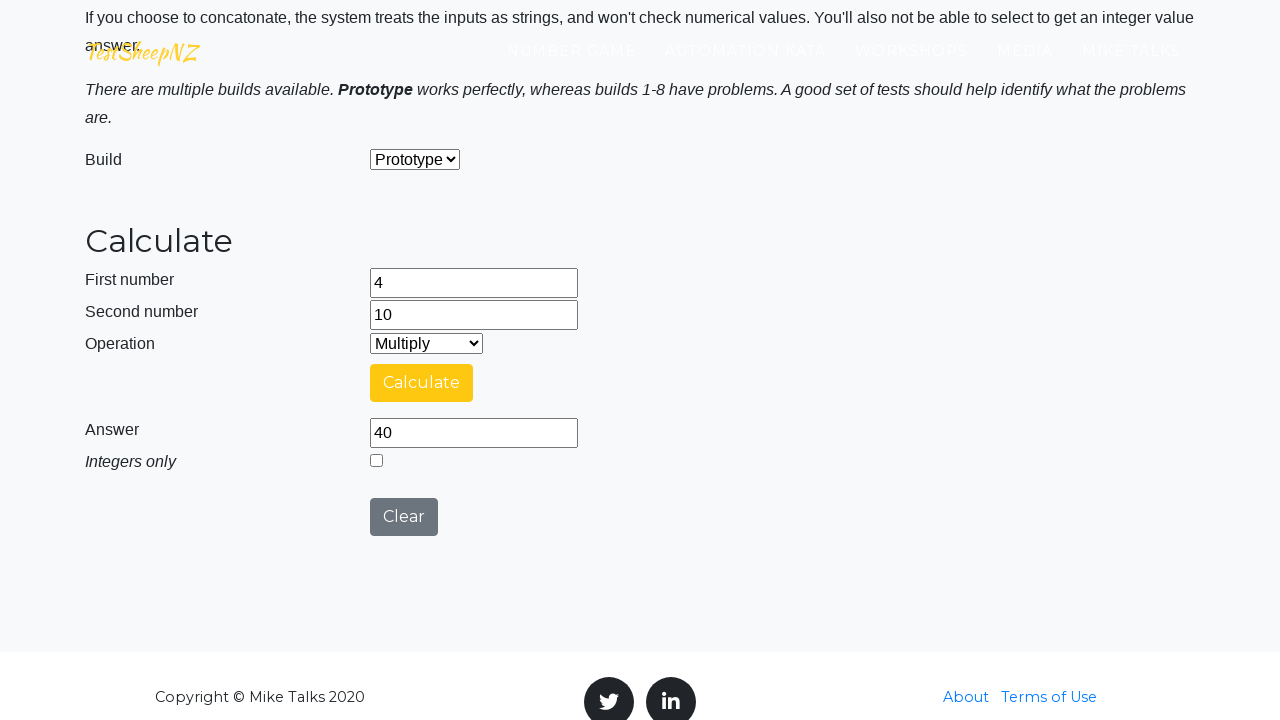

Verified multiplication result: 4 × 10 = 40
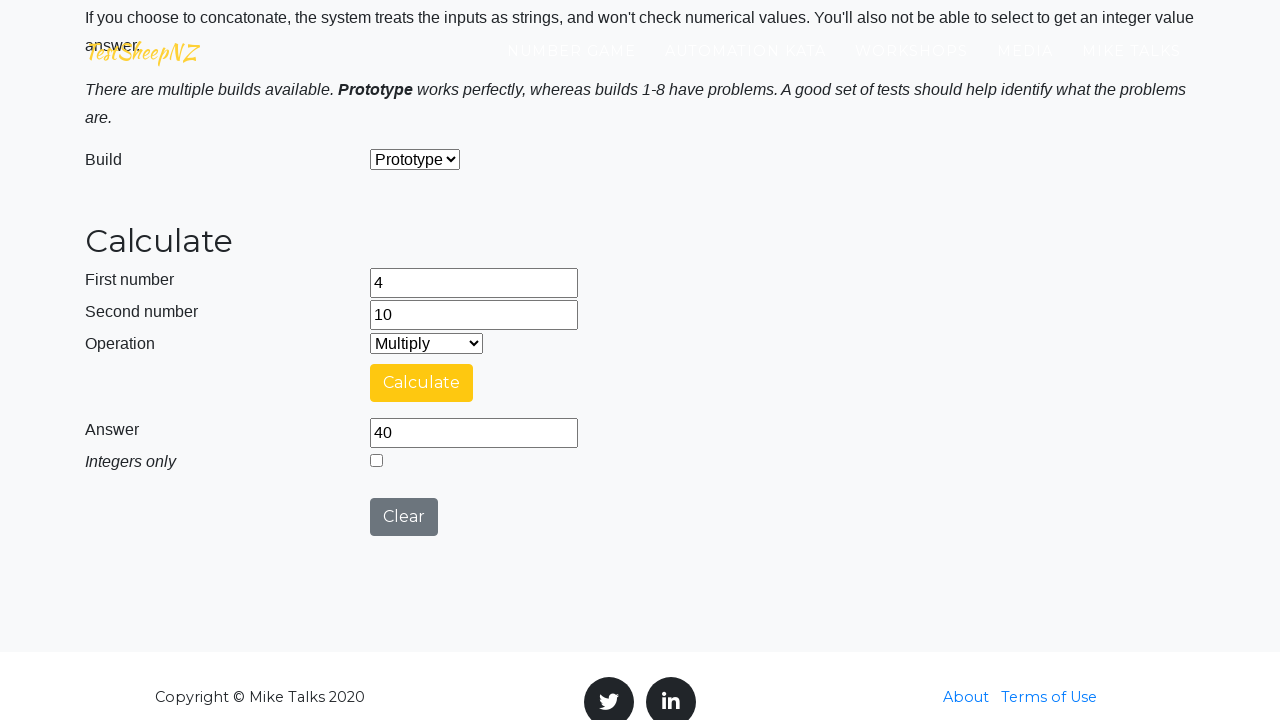

Cleared first number field on #number1Field
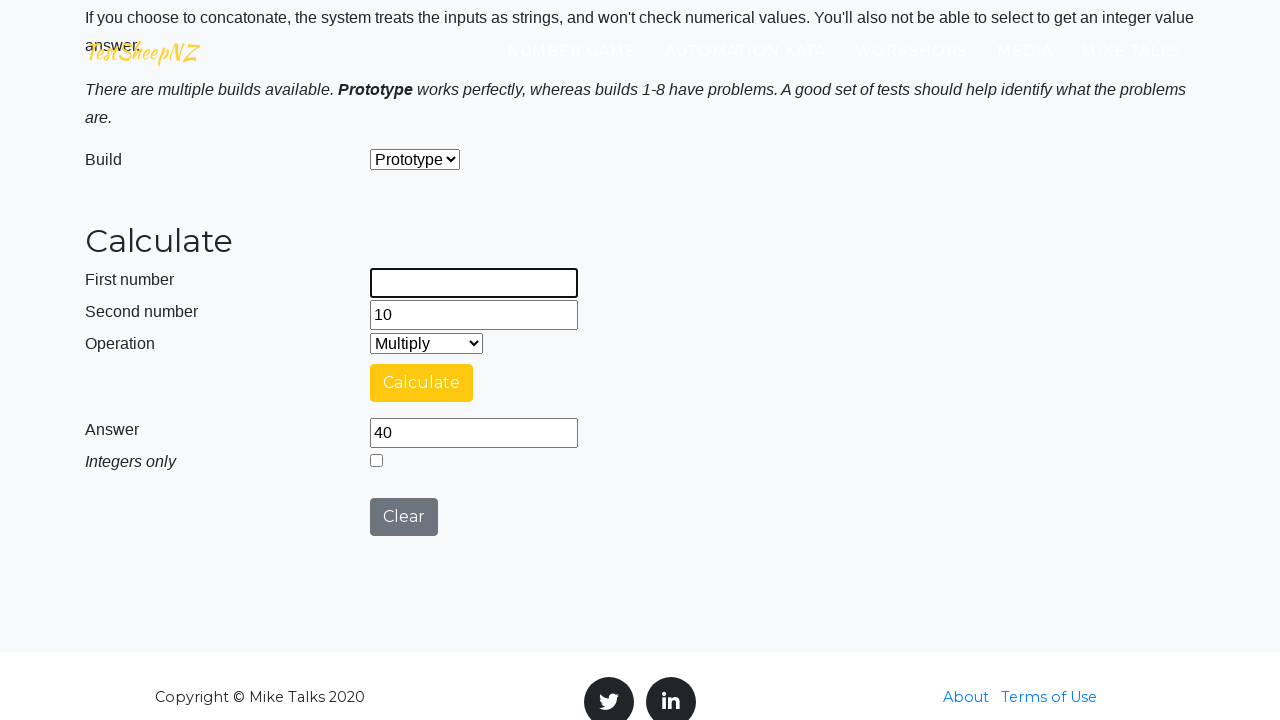

Cleared second number field on #number2Field
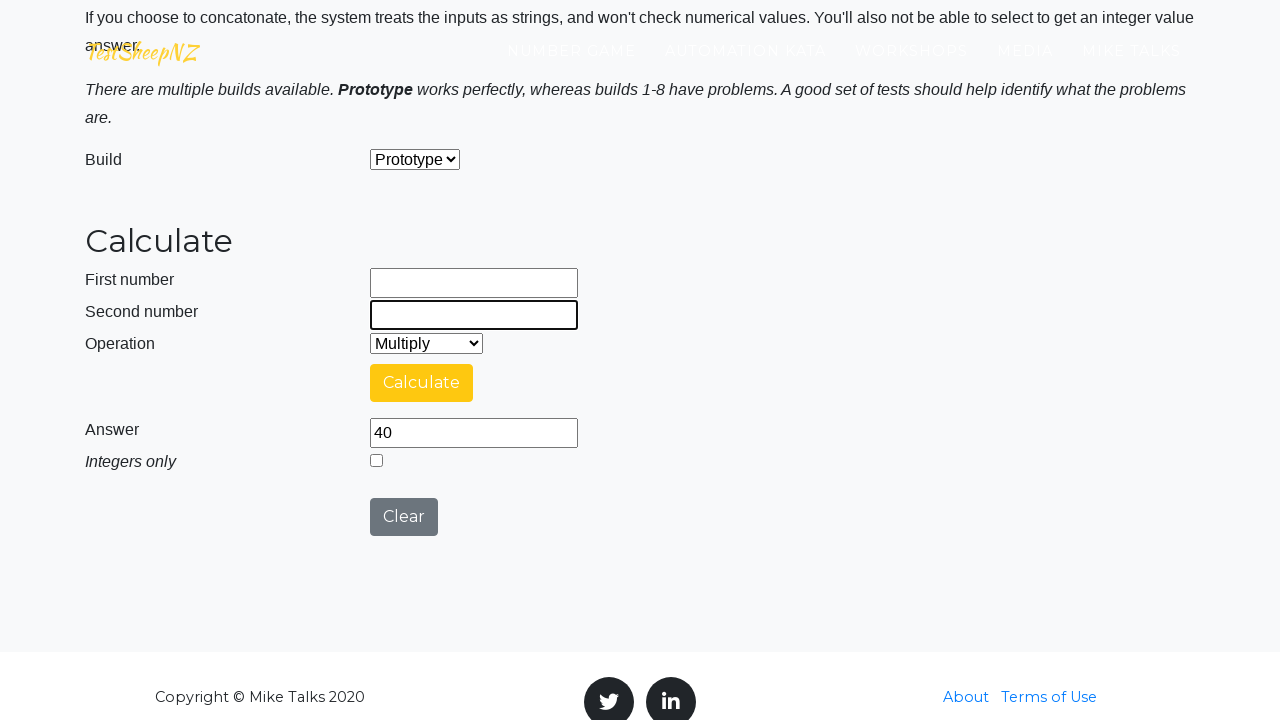

Filled first number field with 4 on #number1Field
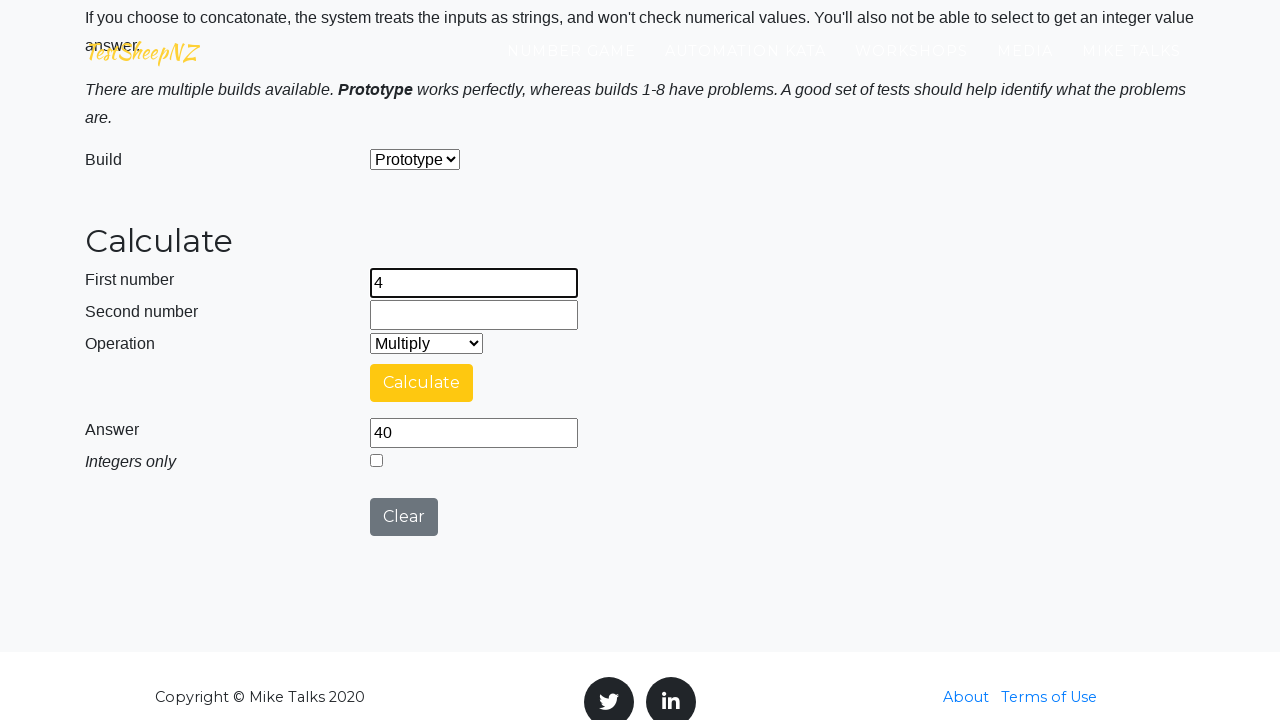

Filled second number field with 6 on #number2Field
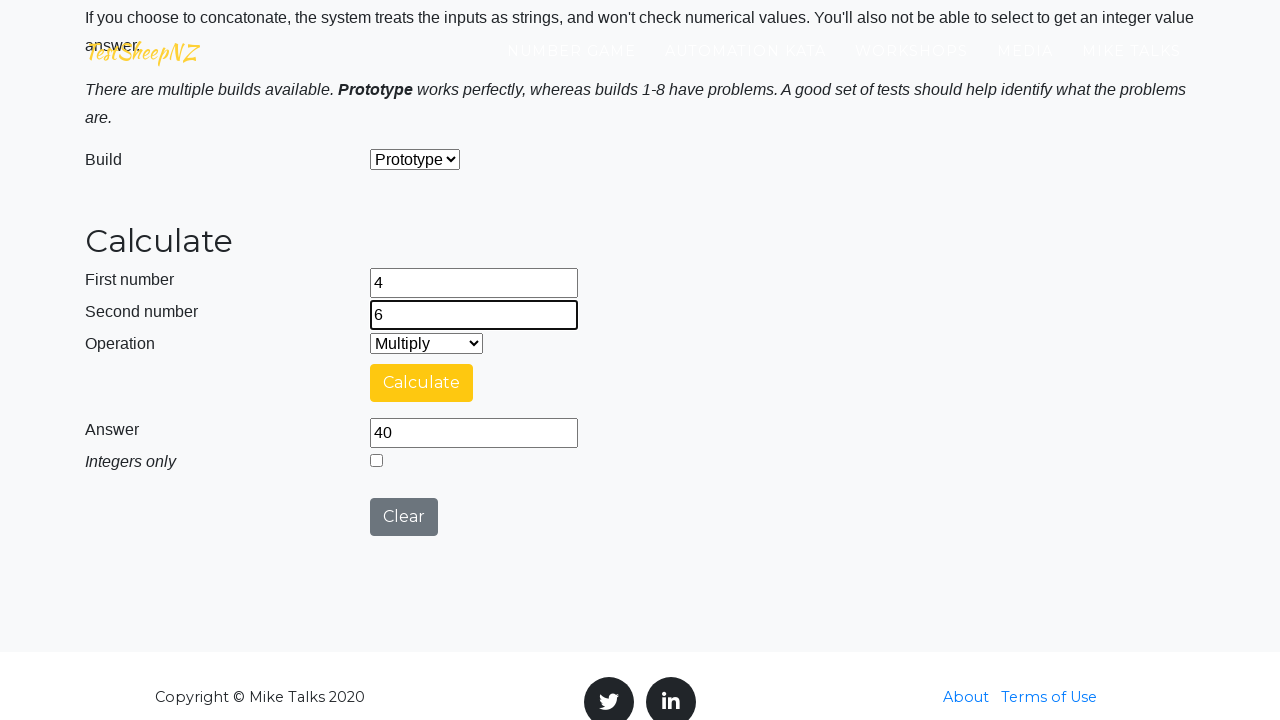

Selected operation: Divide on #selectOperationDropdown
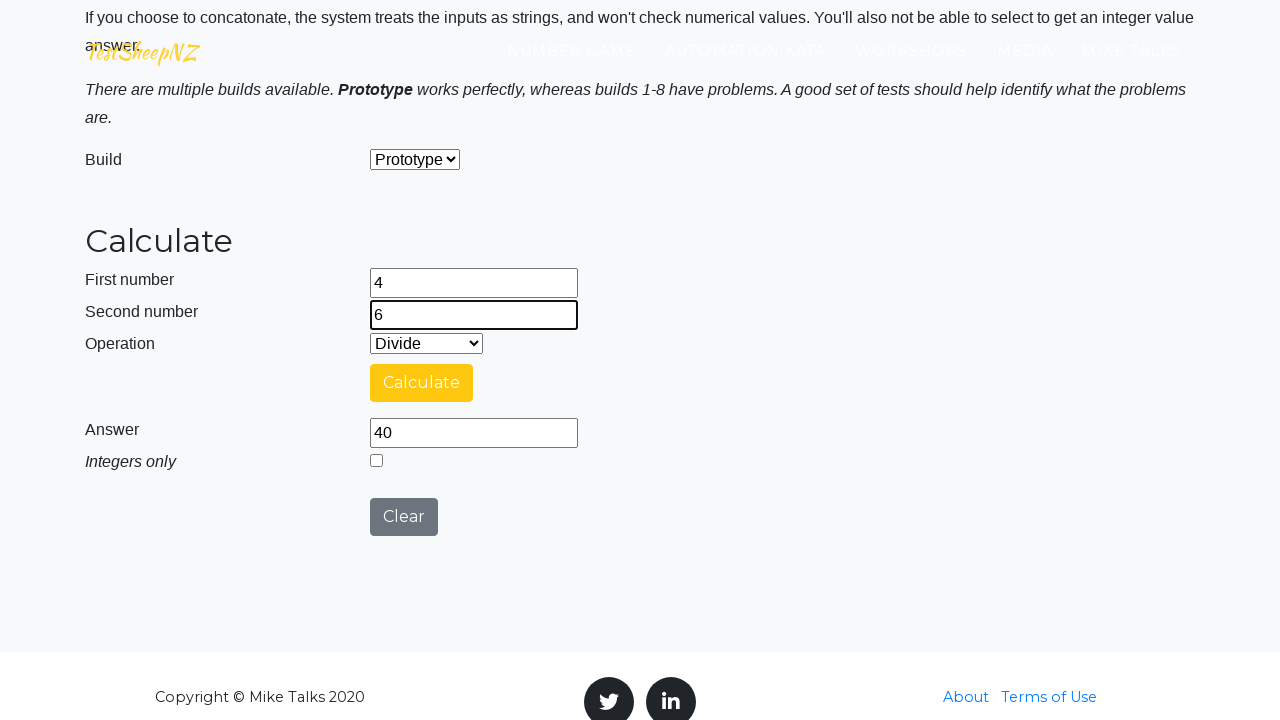

Clicked calculate button at (422, 383) on #calculateButton
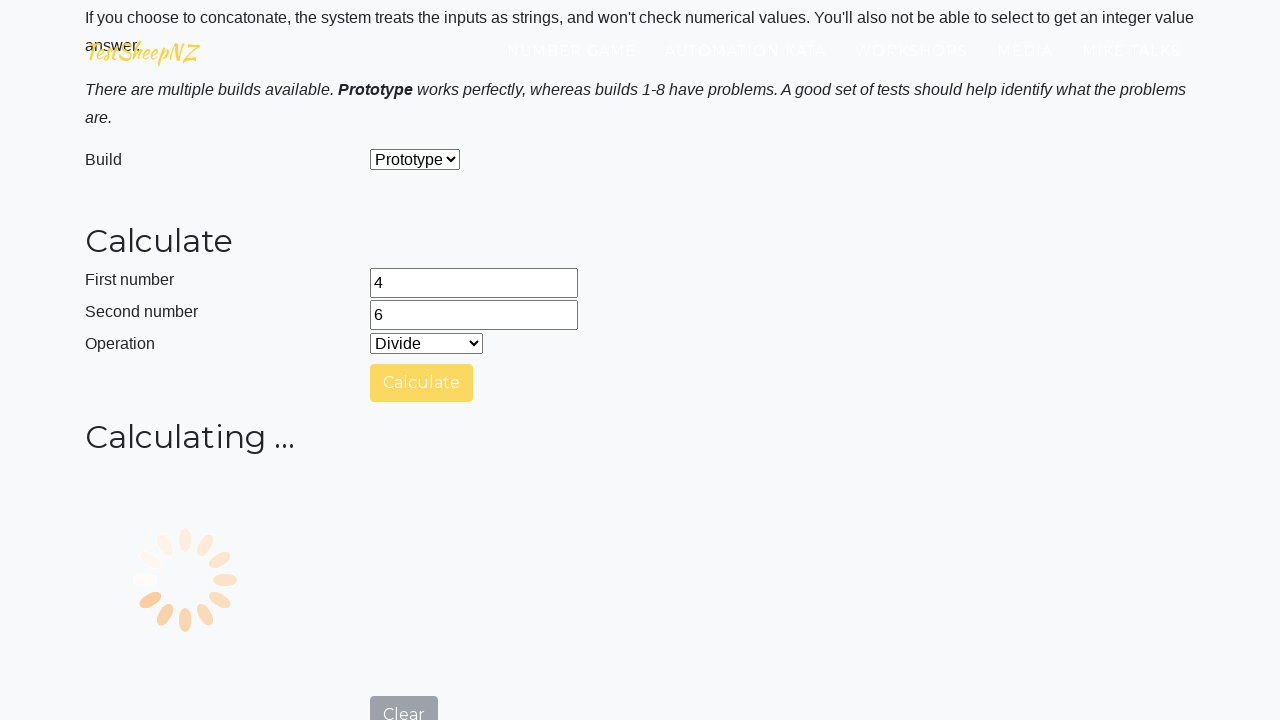

Answer field became visible
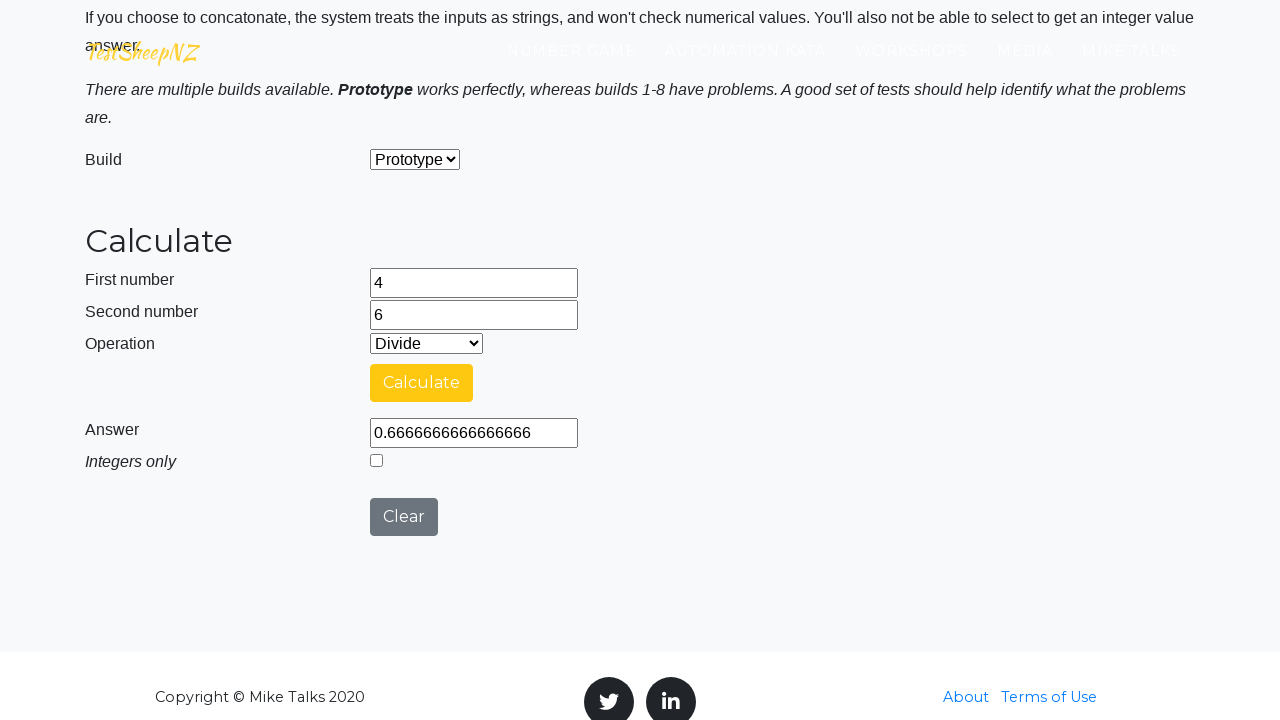

Retrieved answer from result field: 0.6666666666666666
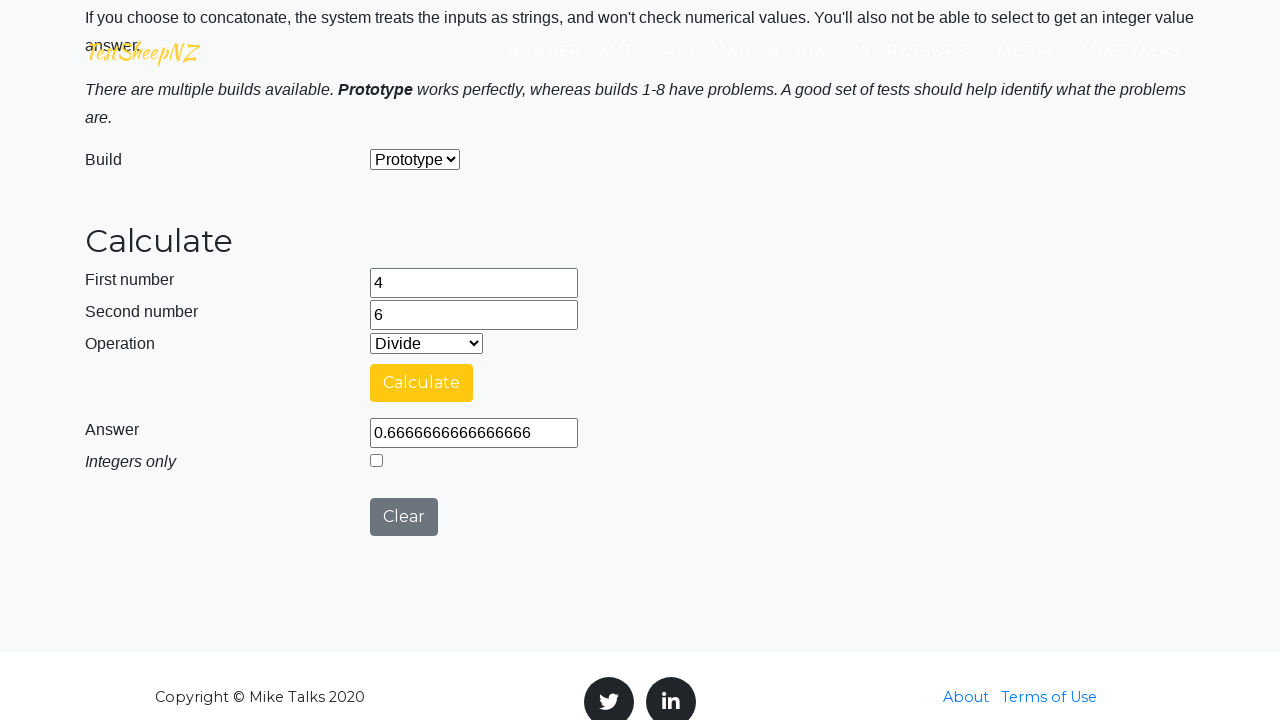

Verified division result: 4 ÷ 6 = 0
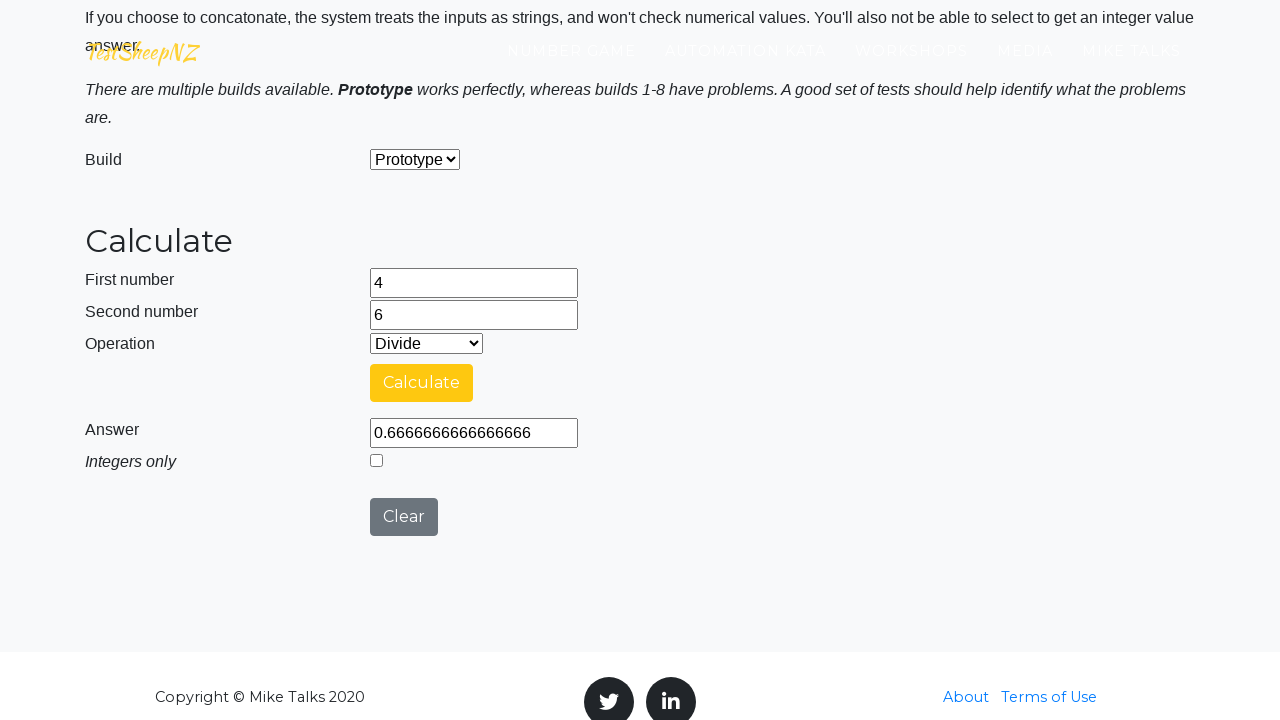

Cleared first number field on #number1Field
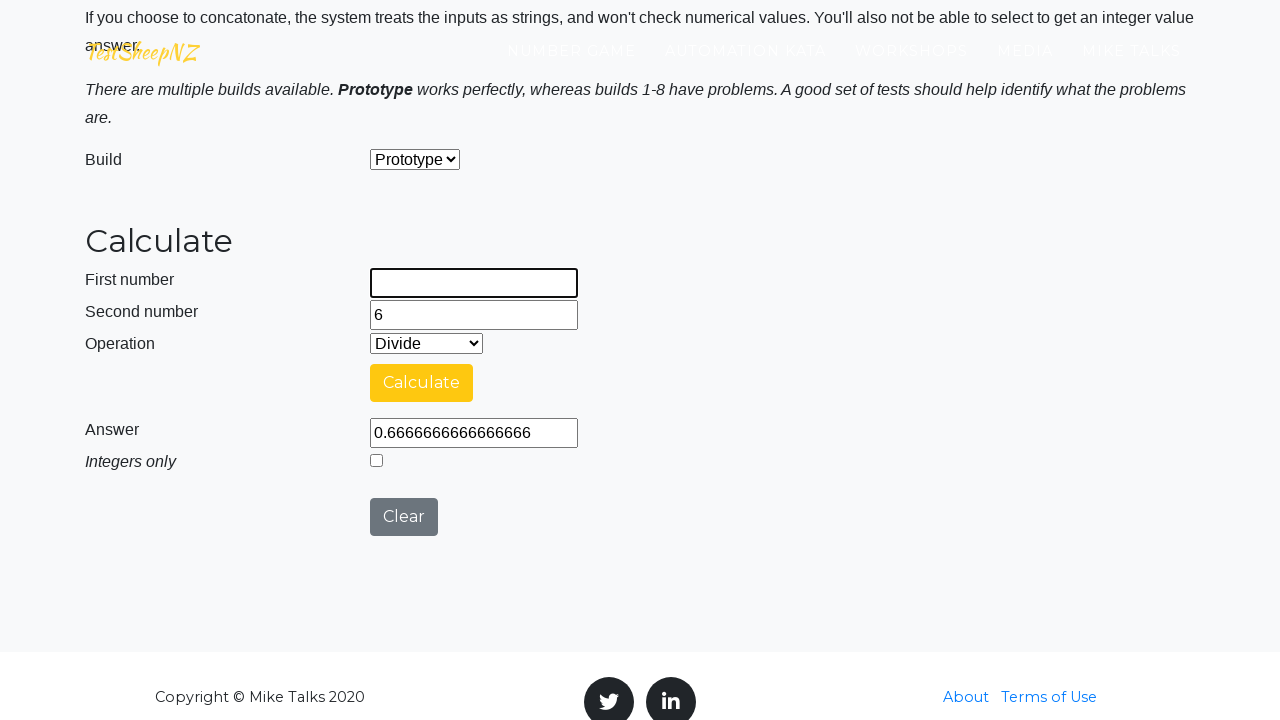

Cleared second number field on #number2Field
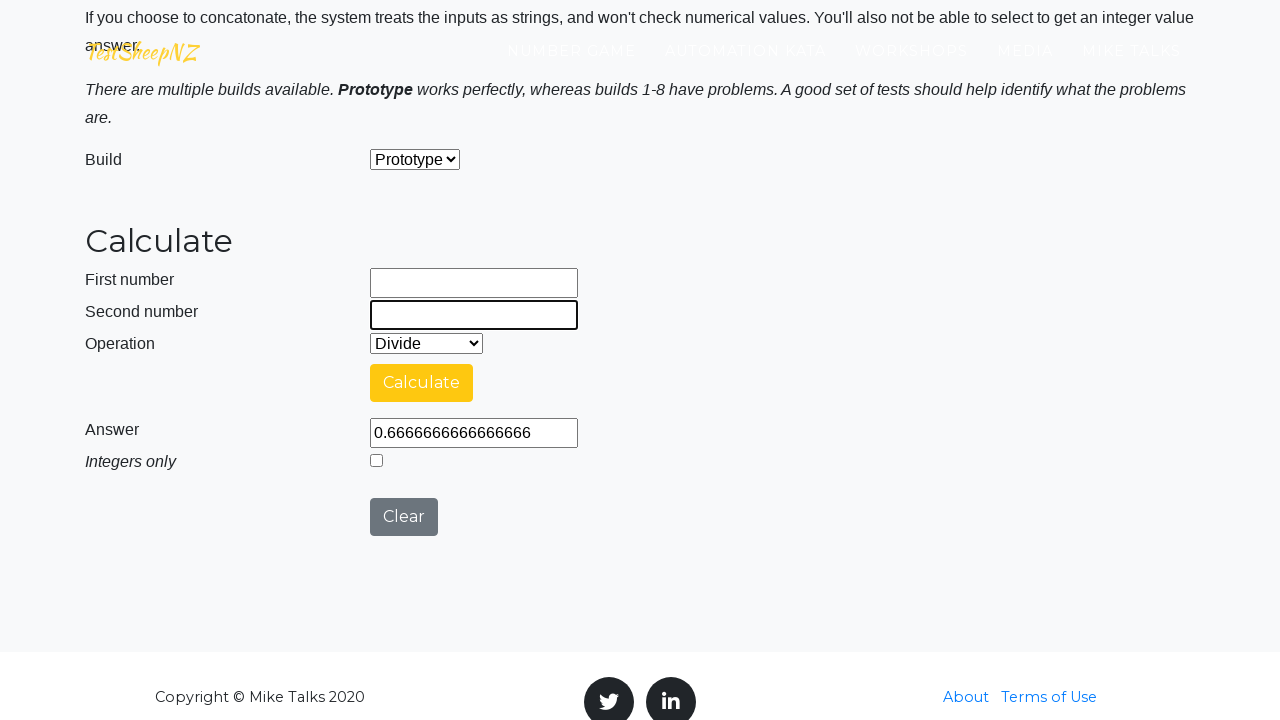

Filled first number field with 8 on #number1Field
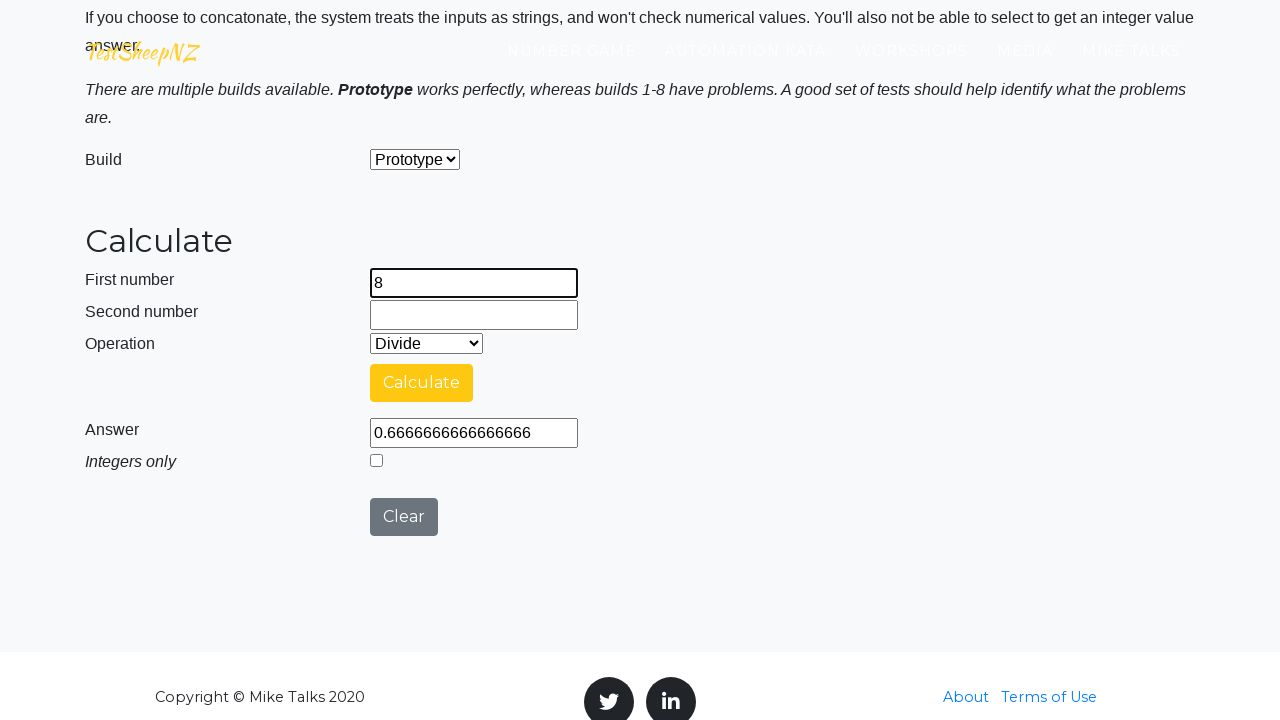

Filled second number field with 19 on #number2Field
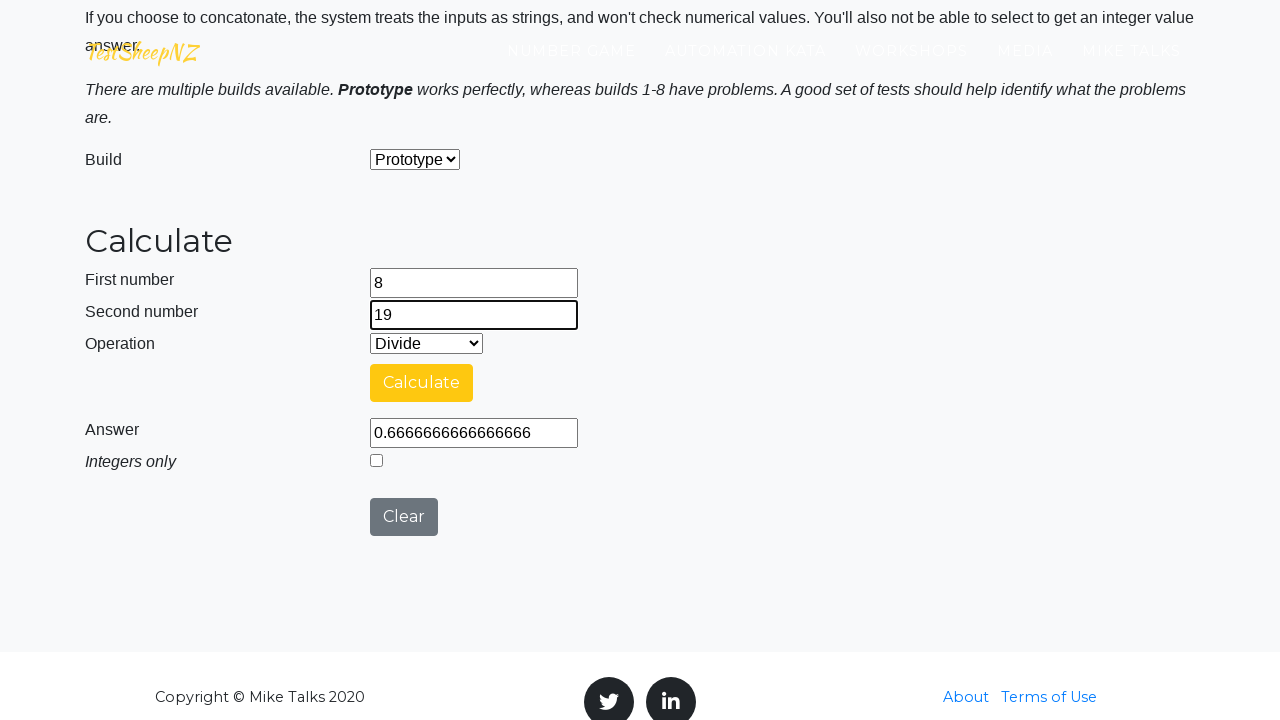

Selected operation: Concatenate on #selectOperationDropdown
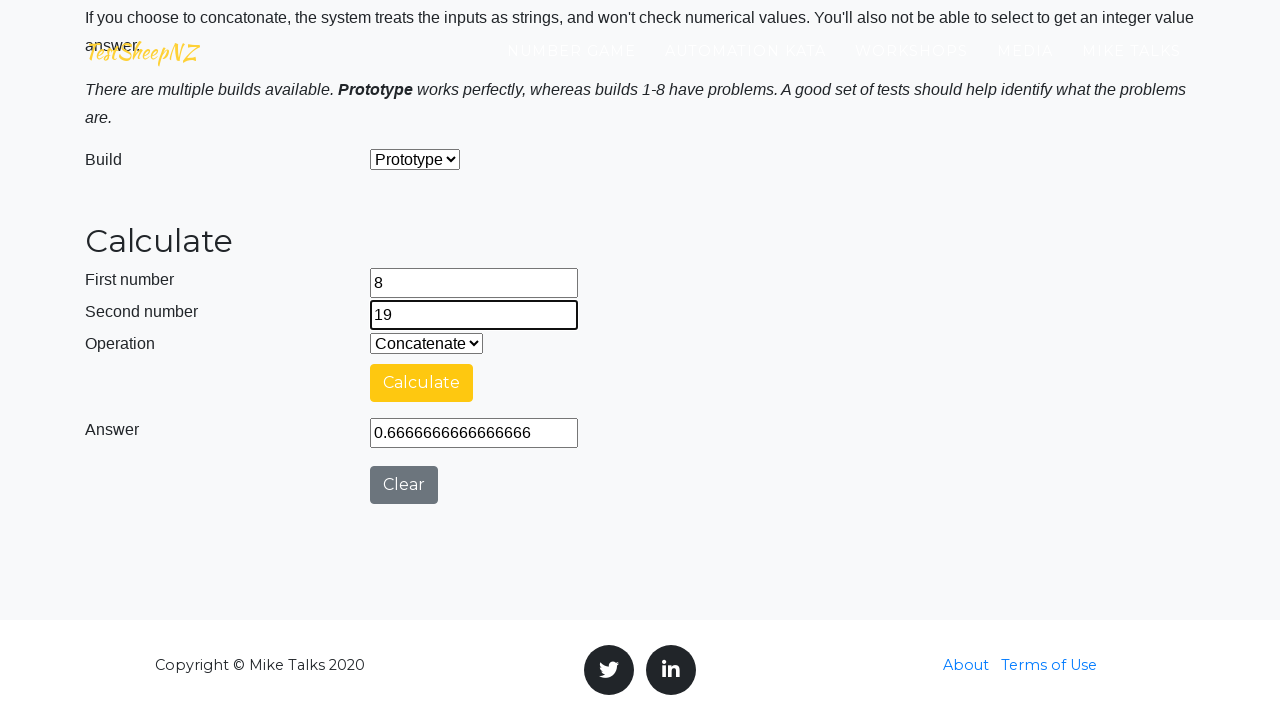

Clicked calculate button at (422, 383) on #calculateButton
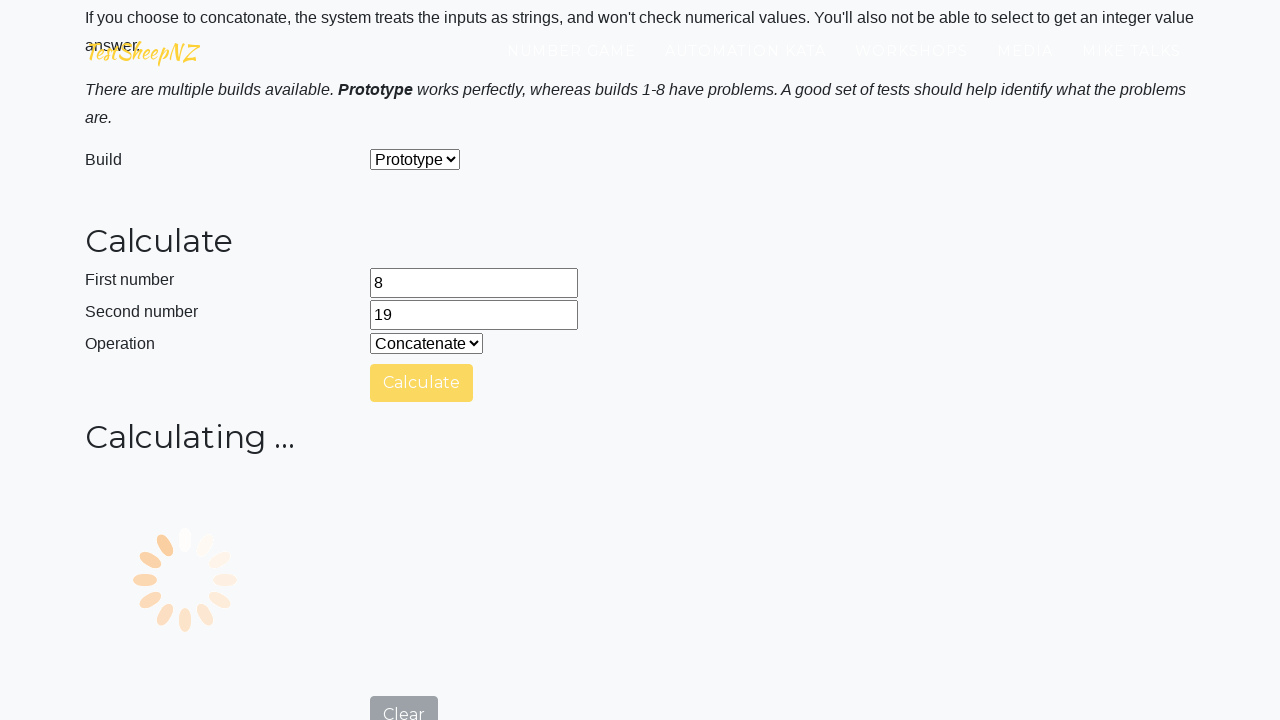

Answer field became visible
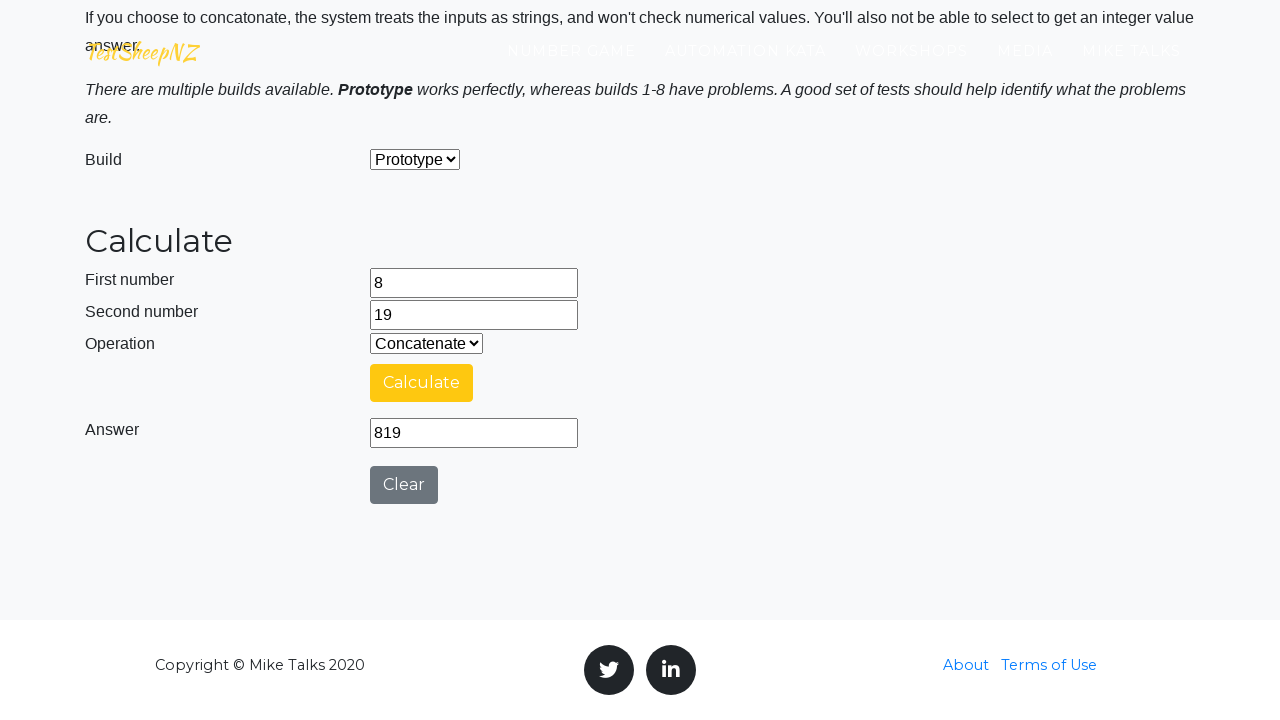

Retrieved answer from result field: 819
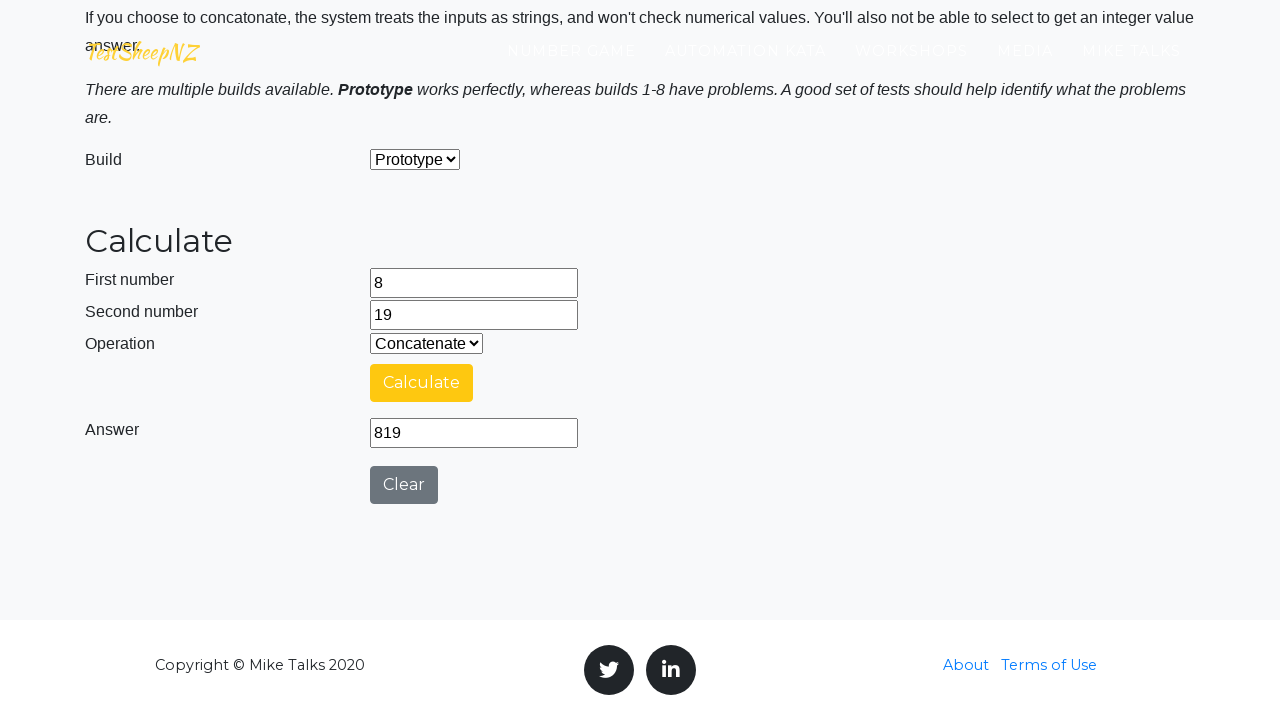

Verified concatenation result: 8 concatenated with 19 = 819
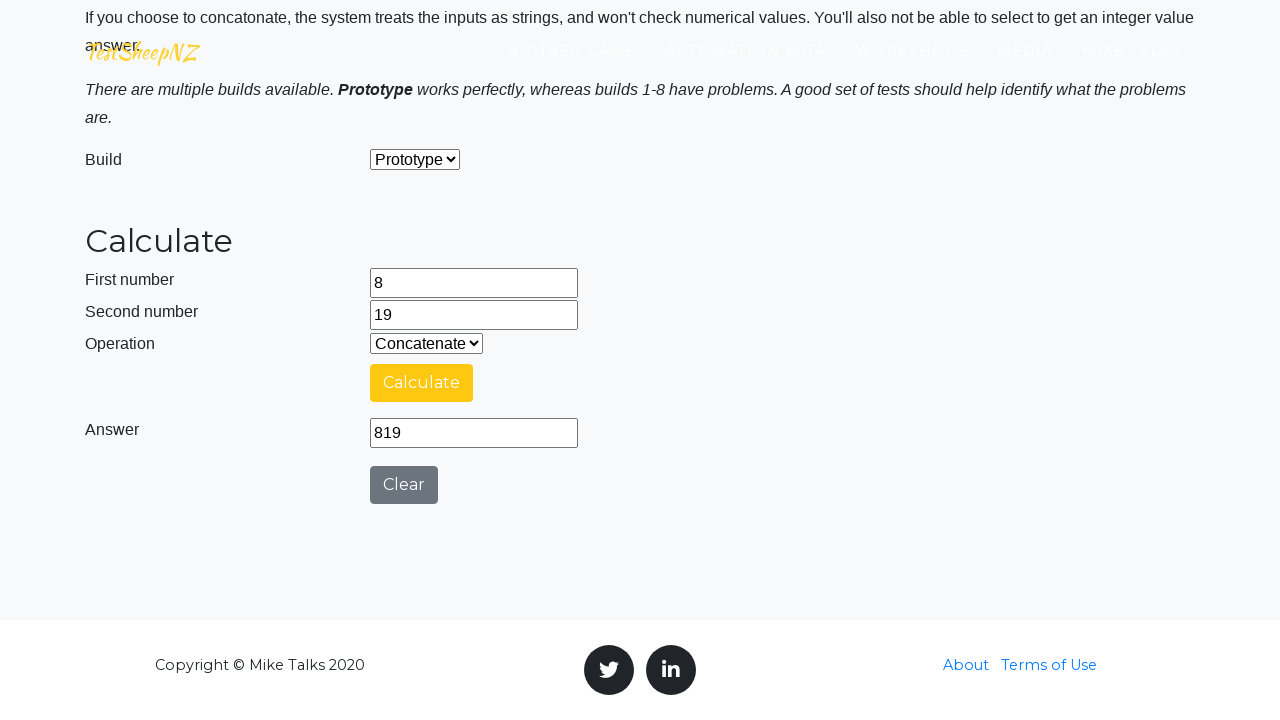

Cleared first number field on #number1Field
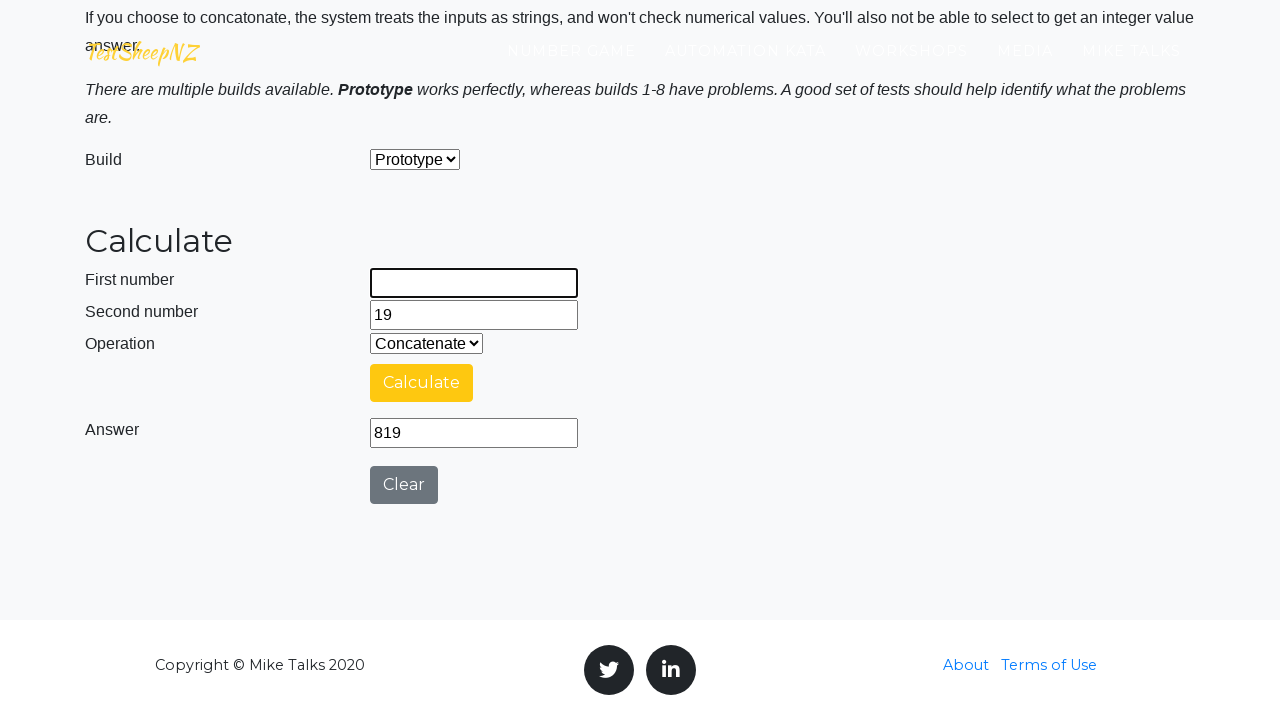

Cleared second number field on #number2Field
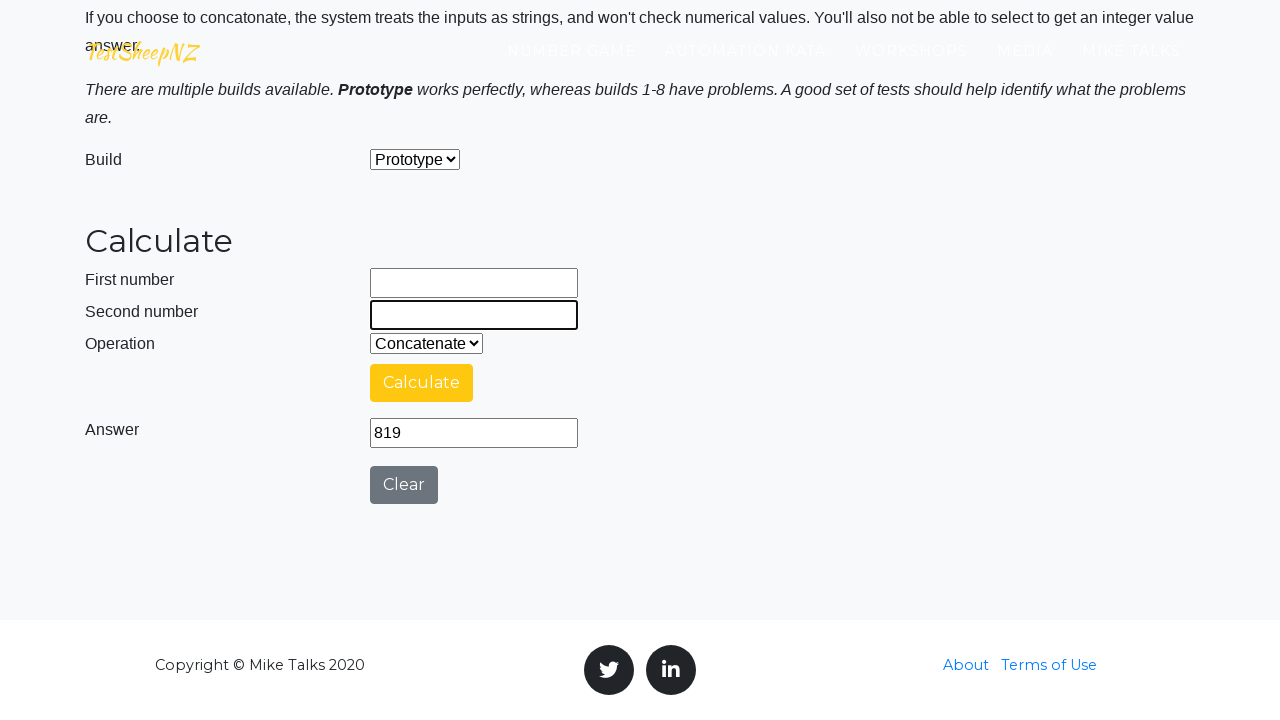

Filled first number field with 16 on #number1Field
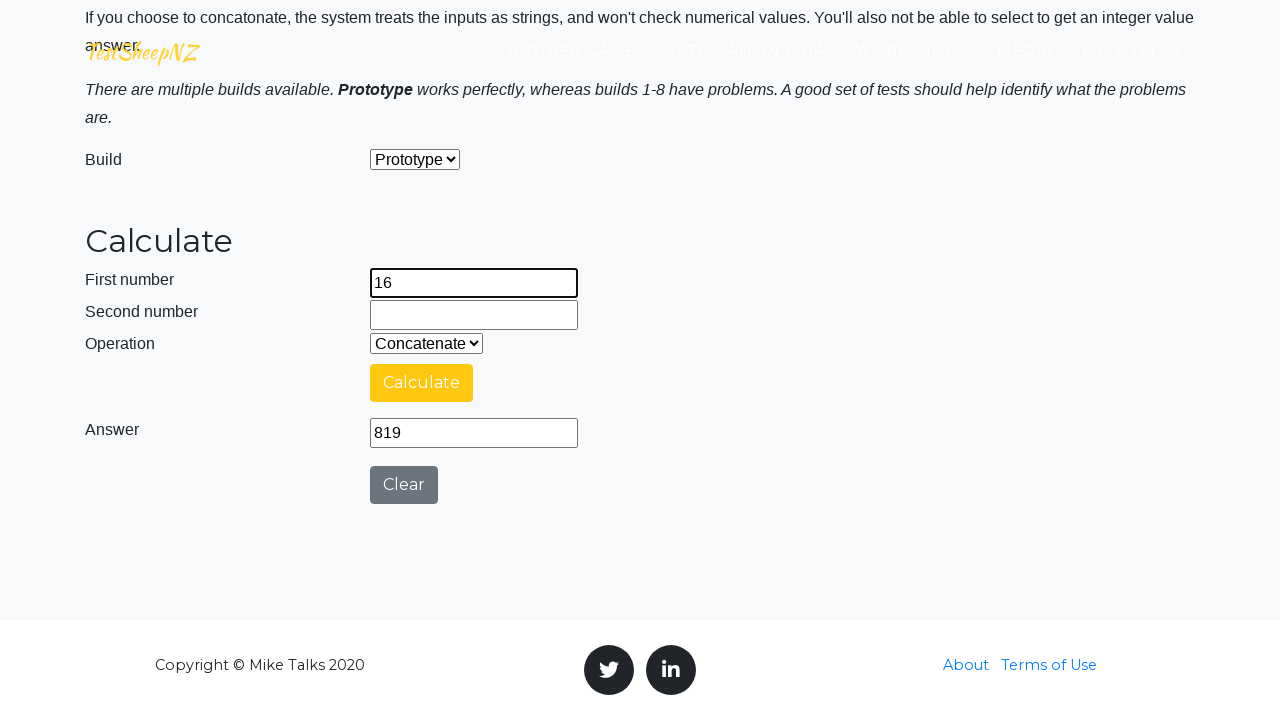

Filled second number field with 11 on #number2Field
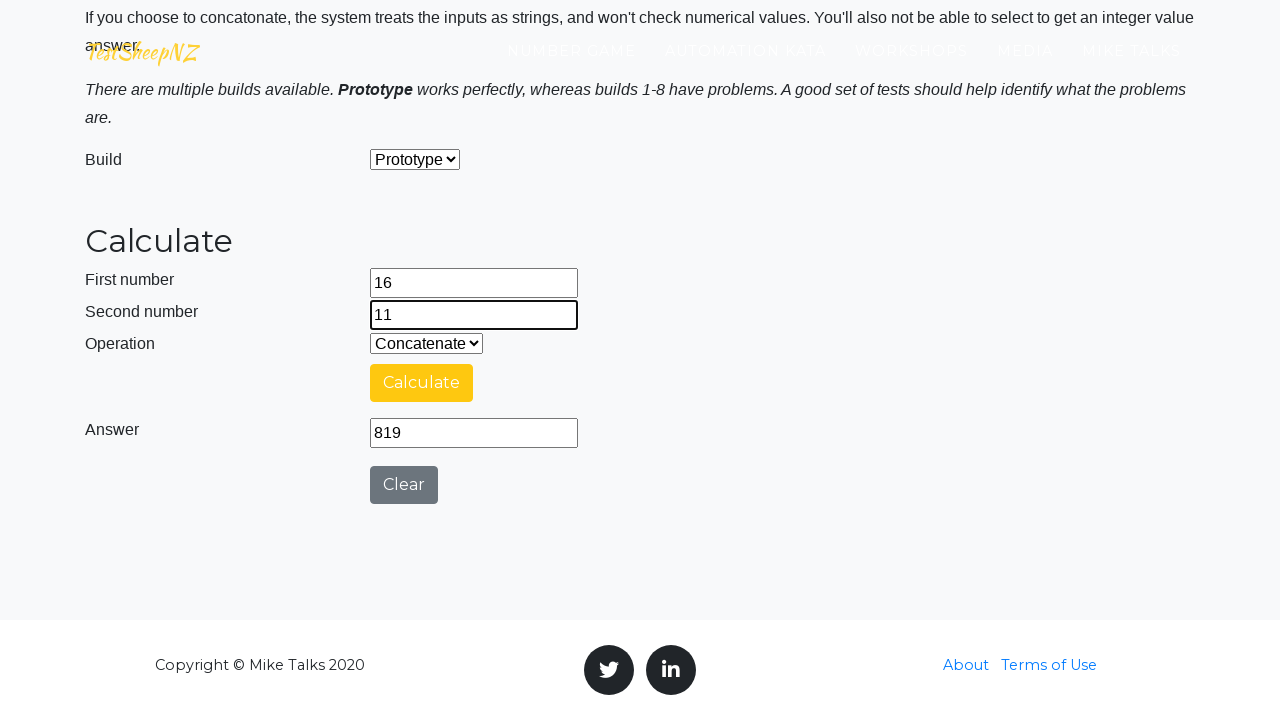

Selected operation: Add on #selectOperationDropdown
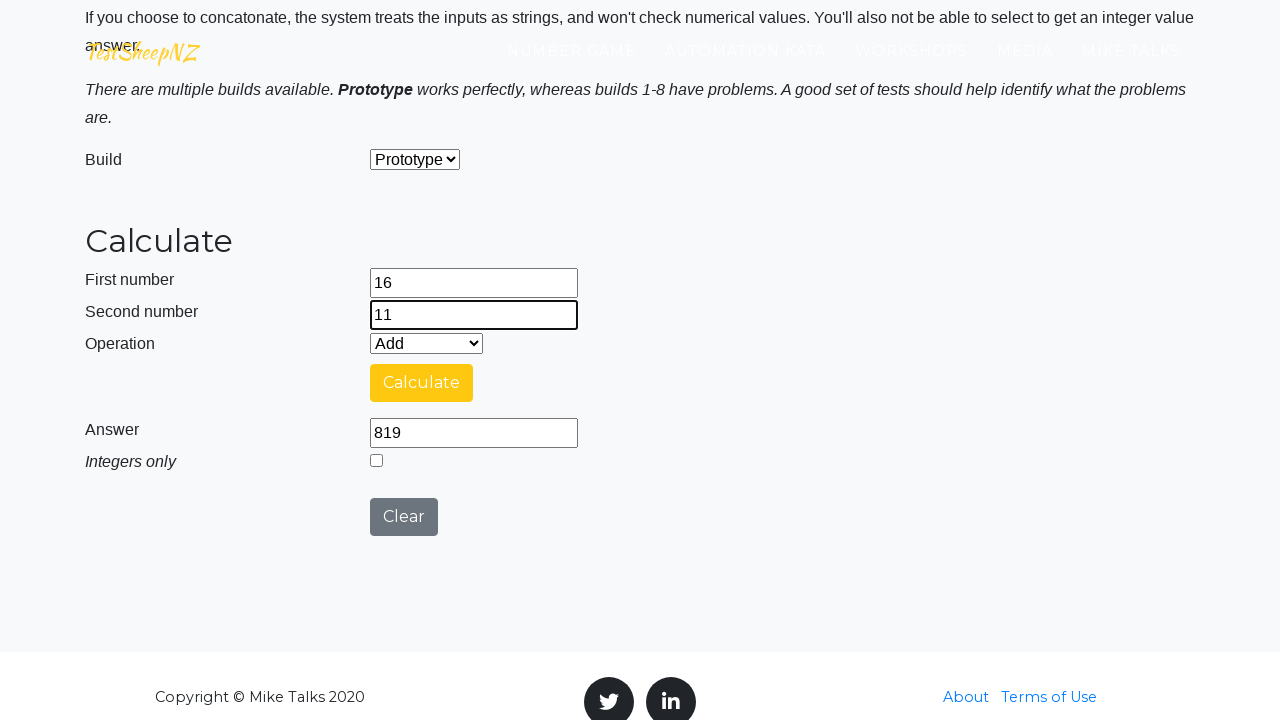

Clicked calculate button at (422, 383) on #calculateButton
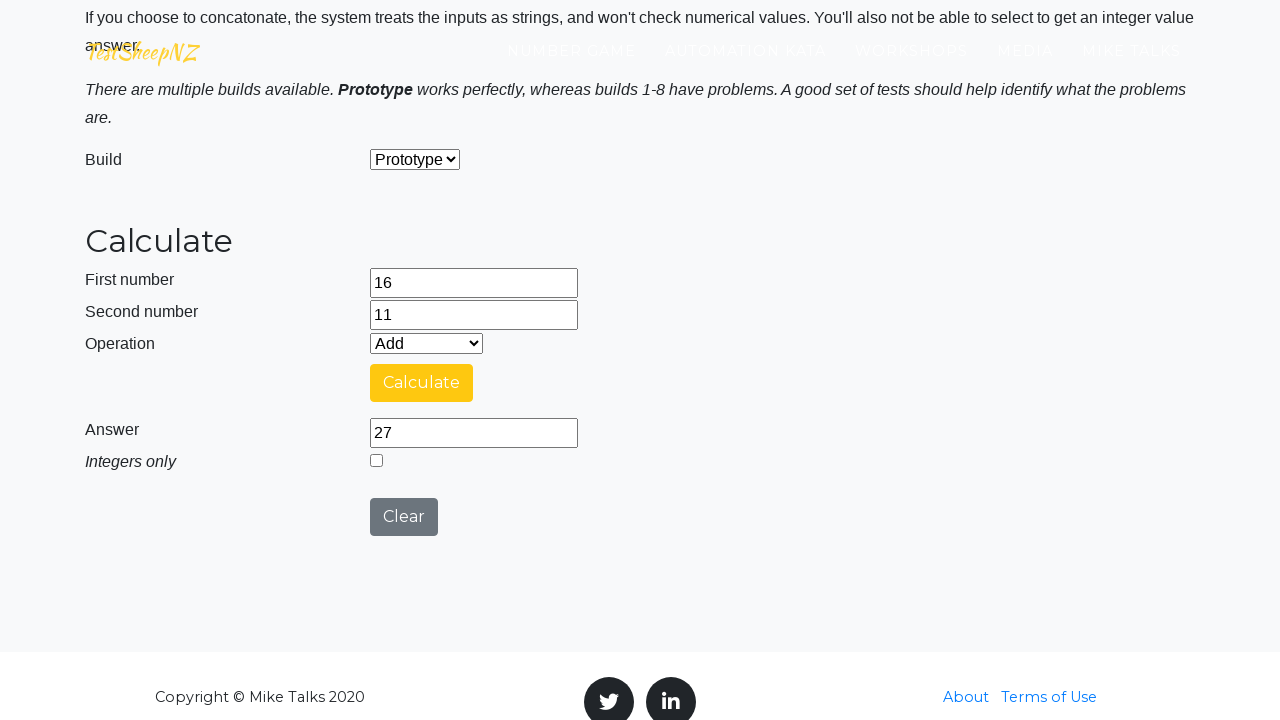

Answer field became visible
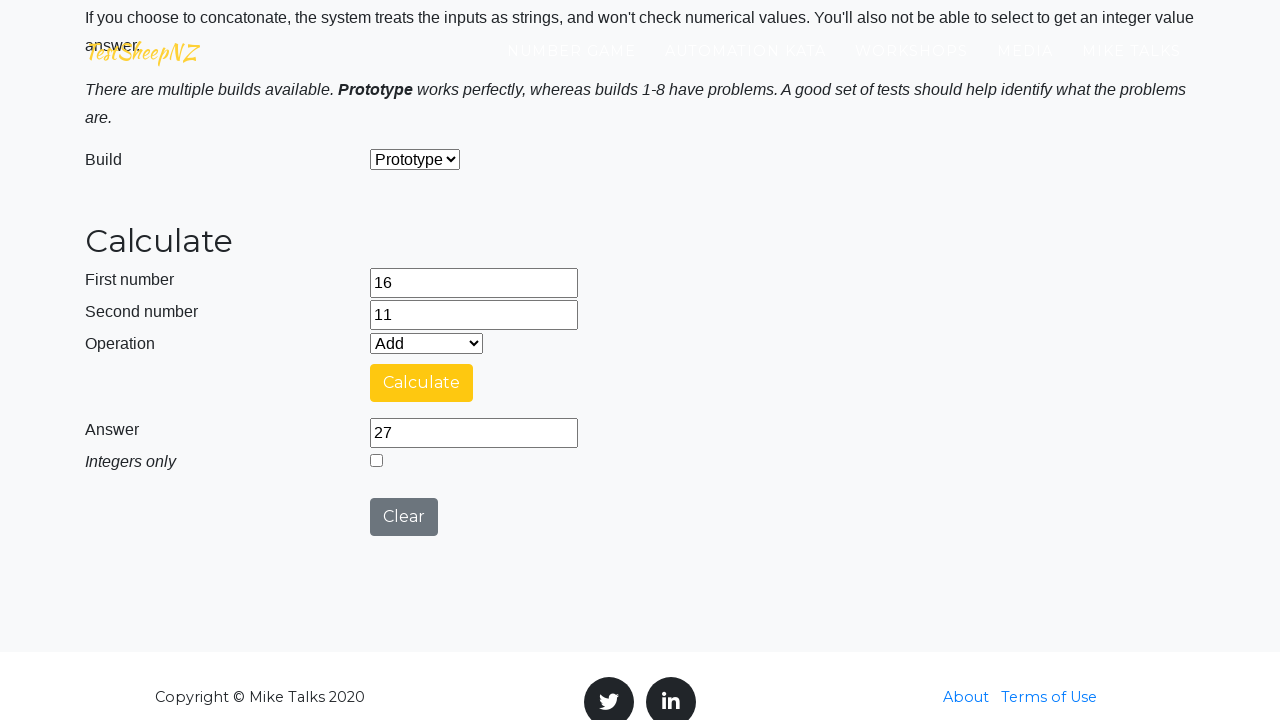

Retrieved answer from result field: 27
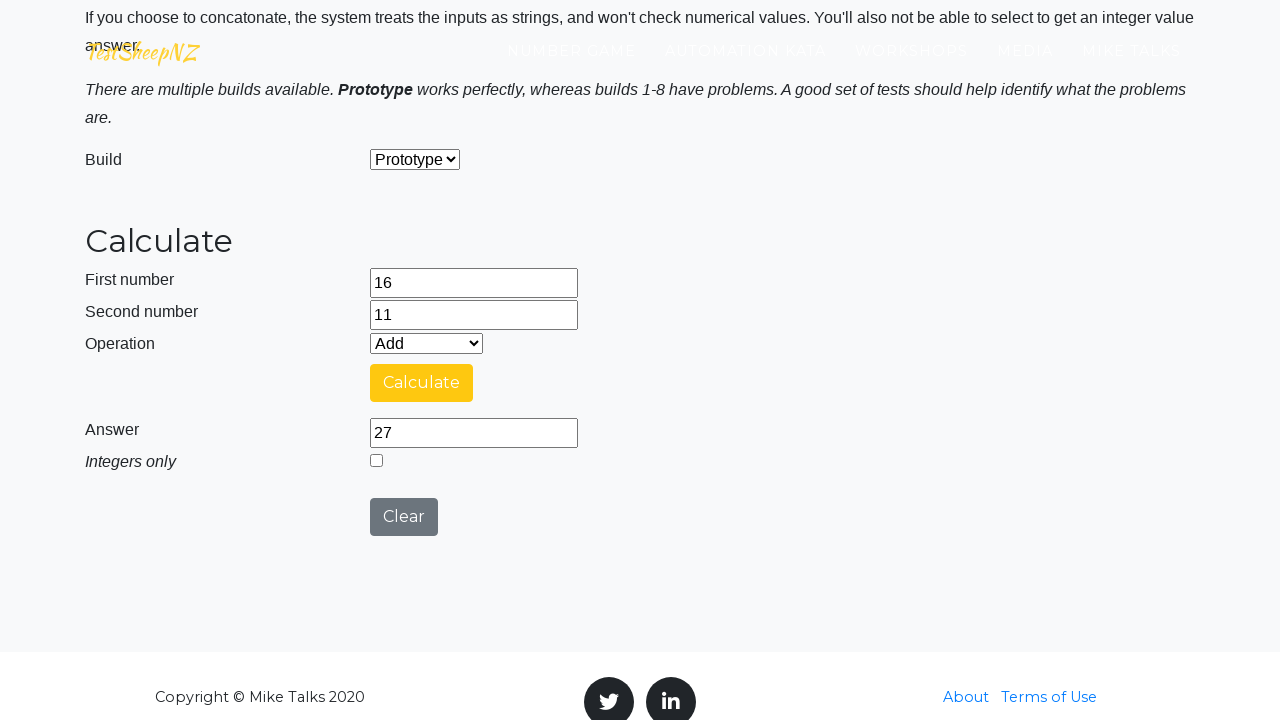

Verified addition result: 16 + 11 = 27
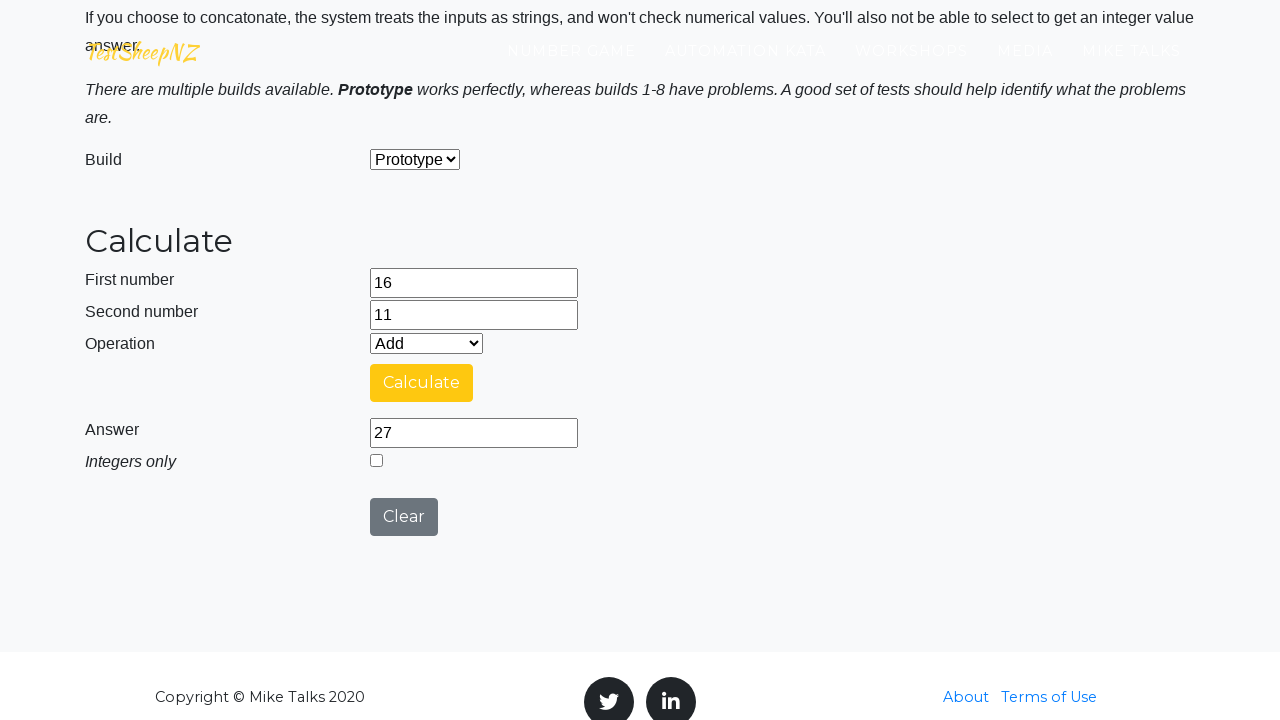

Cleared first number field on #number1Field
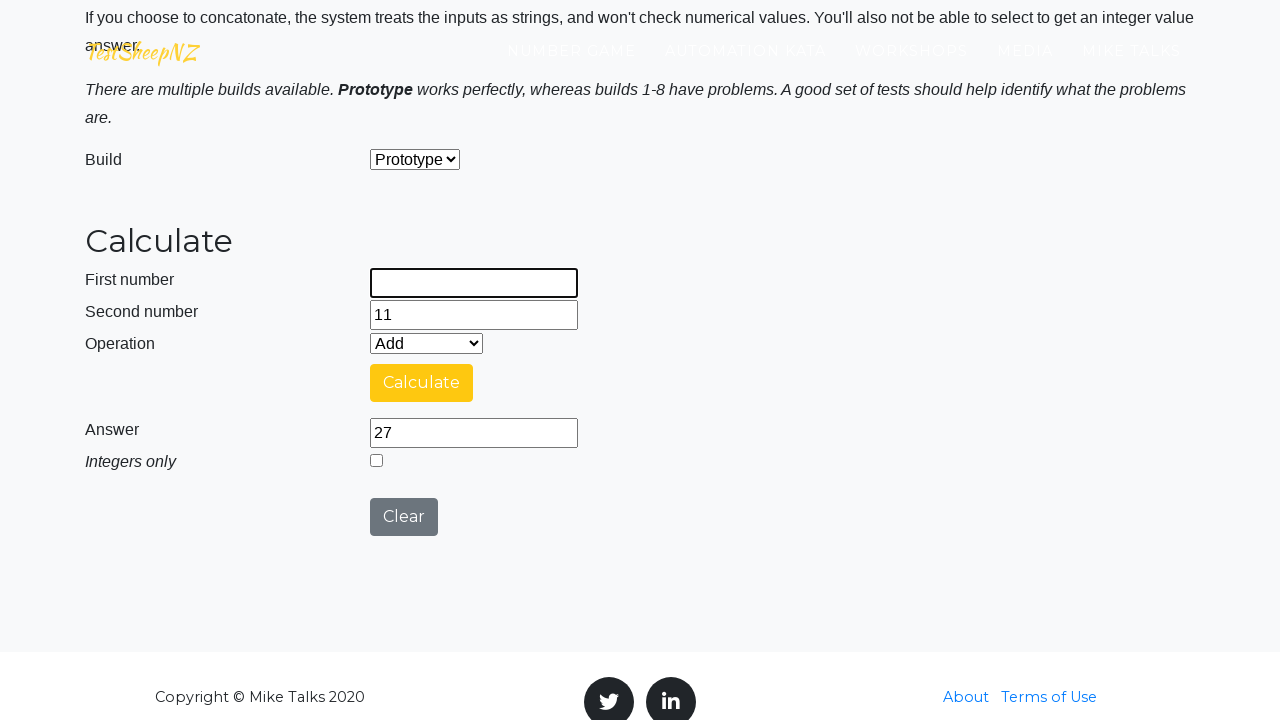

Cleared second number field on #number2Field
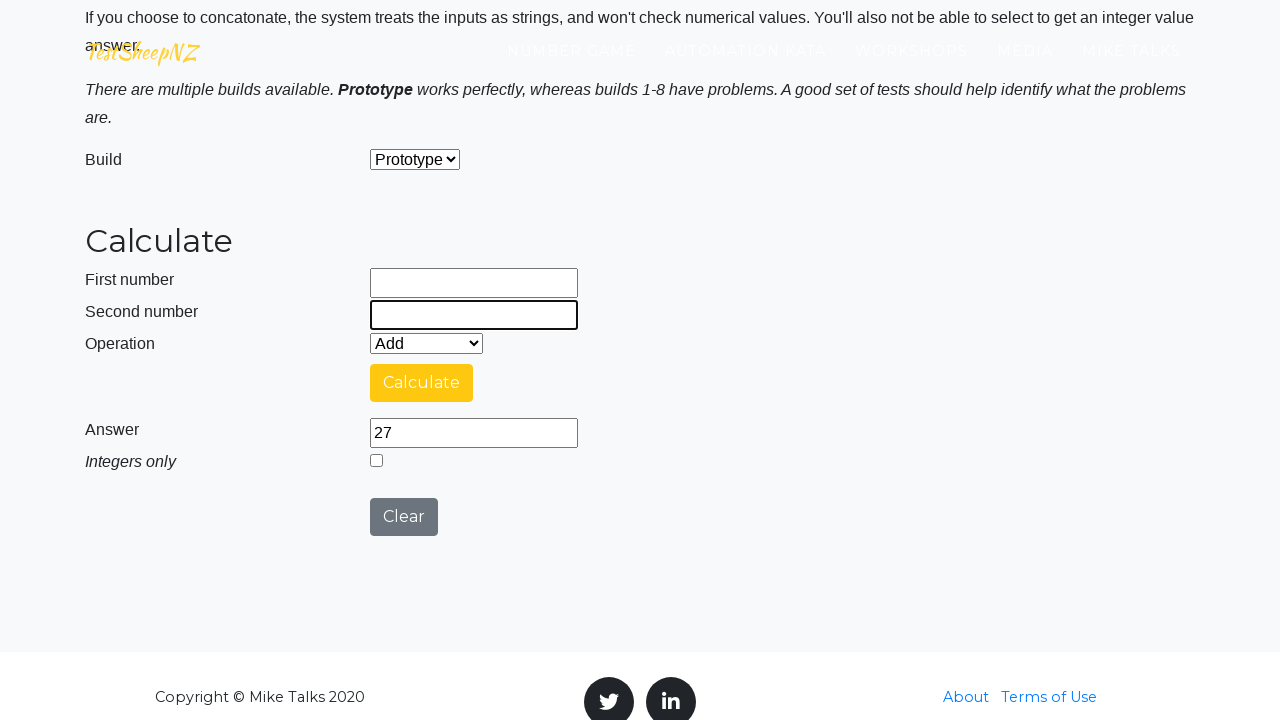

Filled first number field with 4 on #number1Field
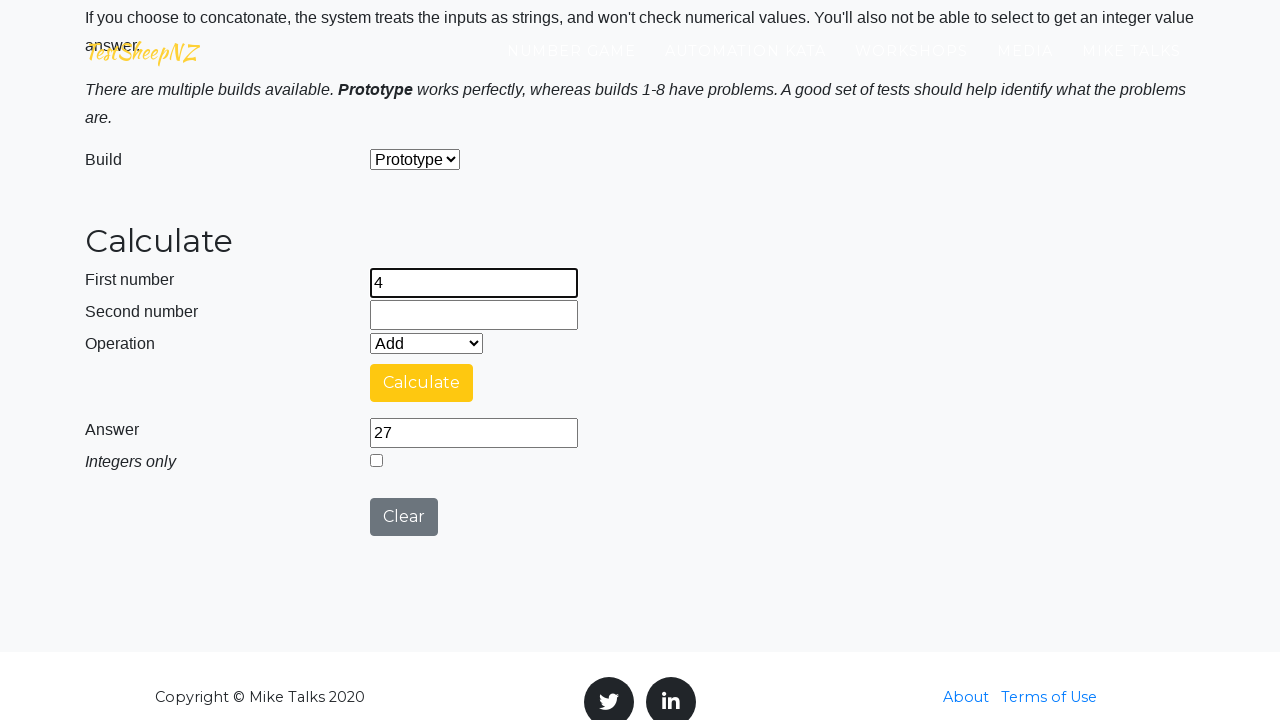

Filled second number field with 4 on #number2Field
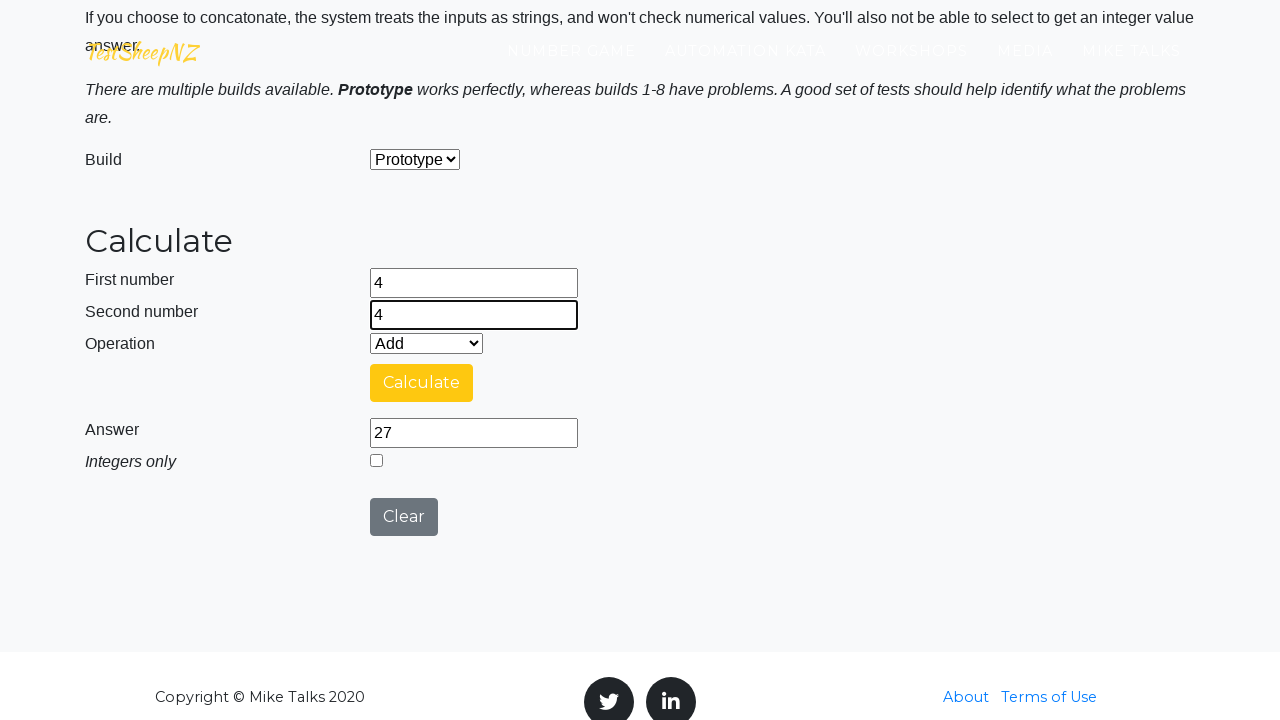

Selected operation: Subtract on #selectOperationDropdown
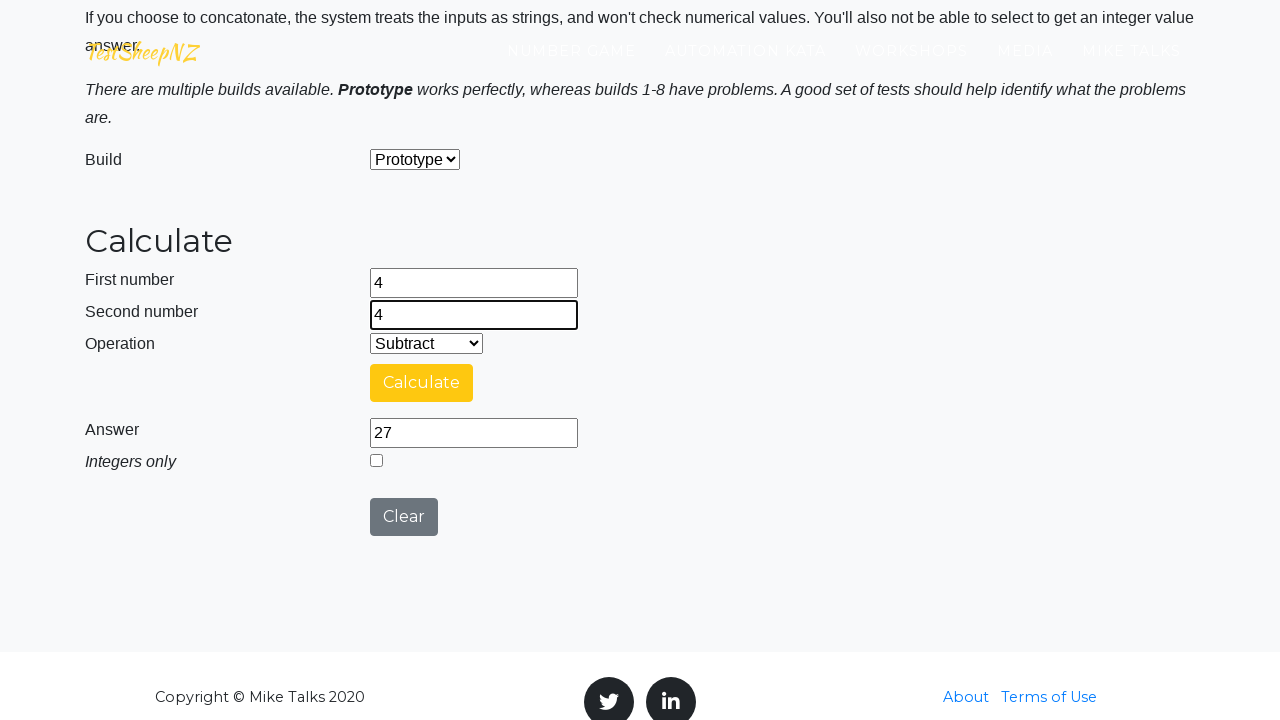

Clicked calculate button at (422, 383) on #calculateButton
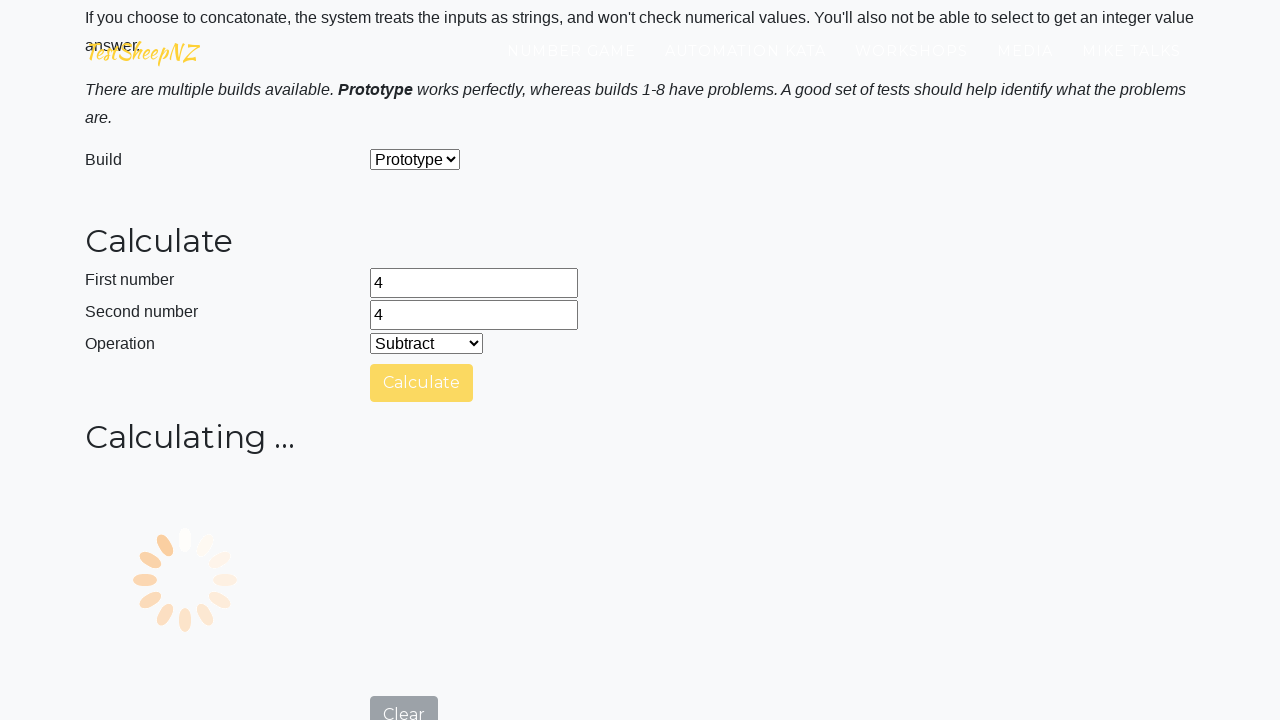

Answer field became visible
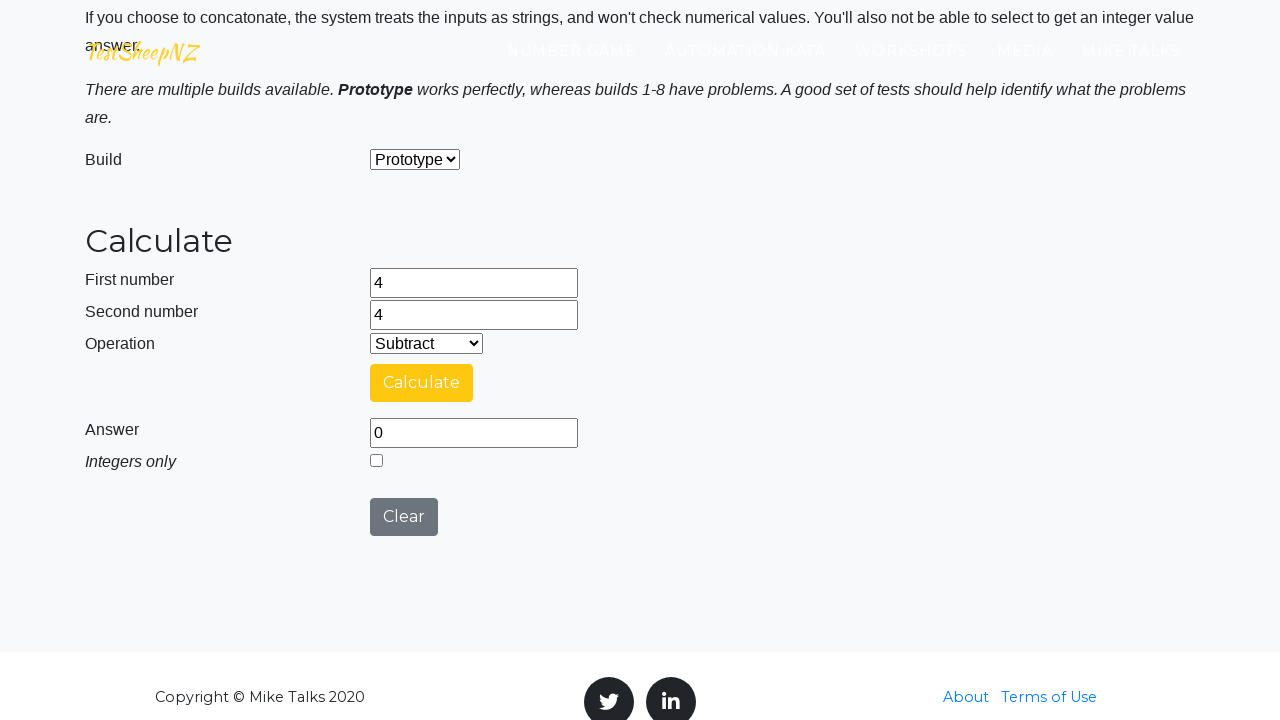

Retrieved answer from result field: 0
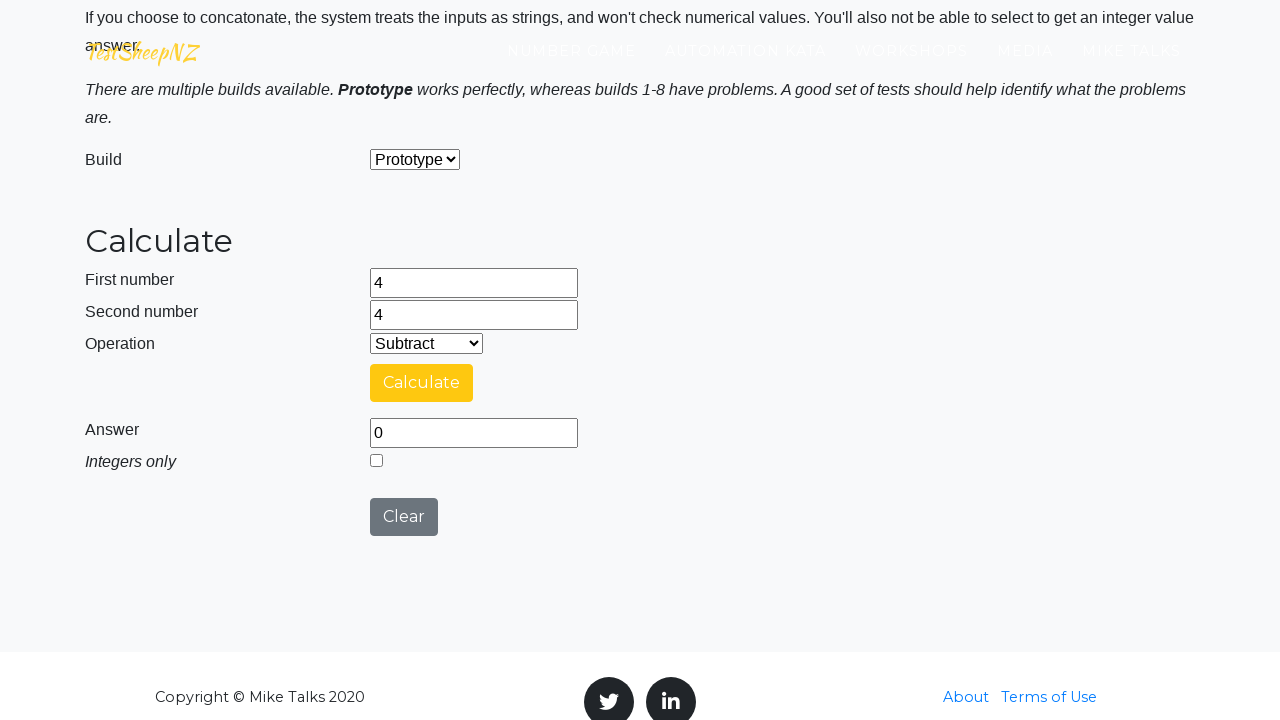

Verified subtraction result: 4 - 4 = 0
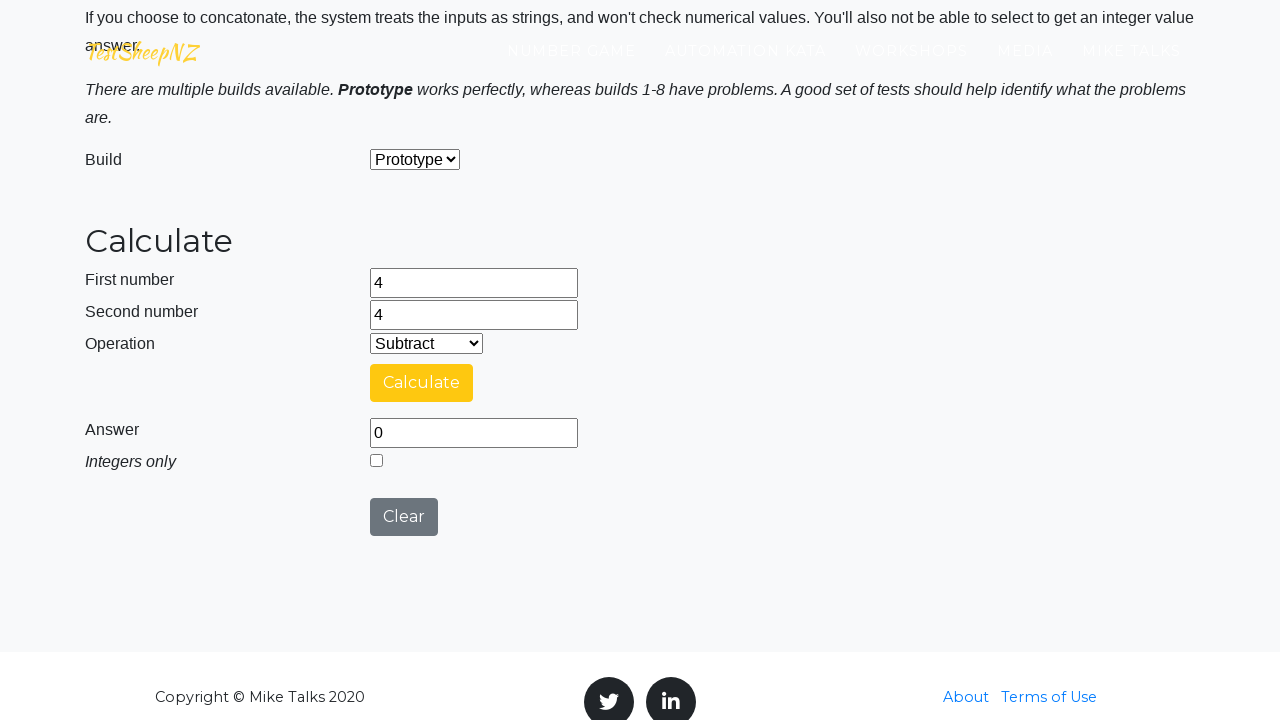

Cleared first number field on #number1Field
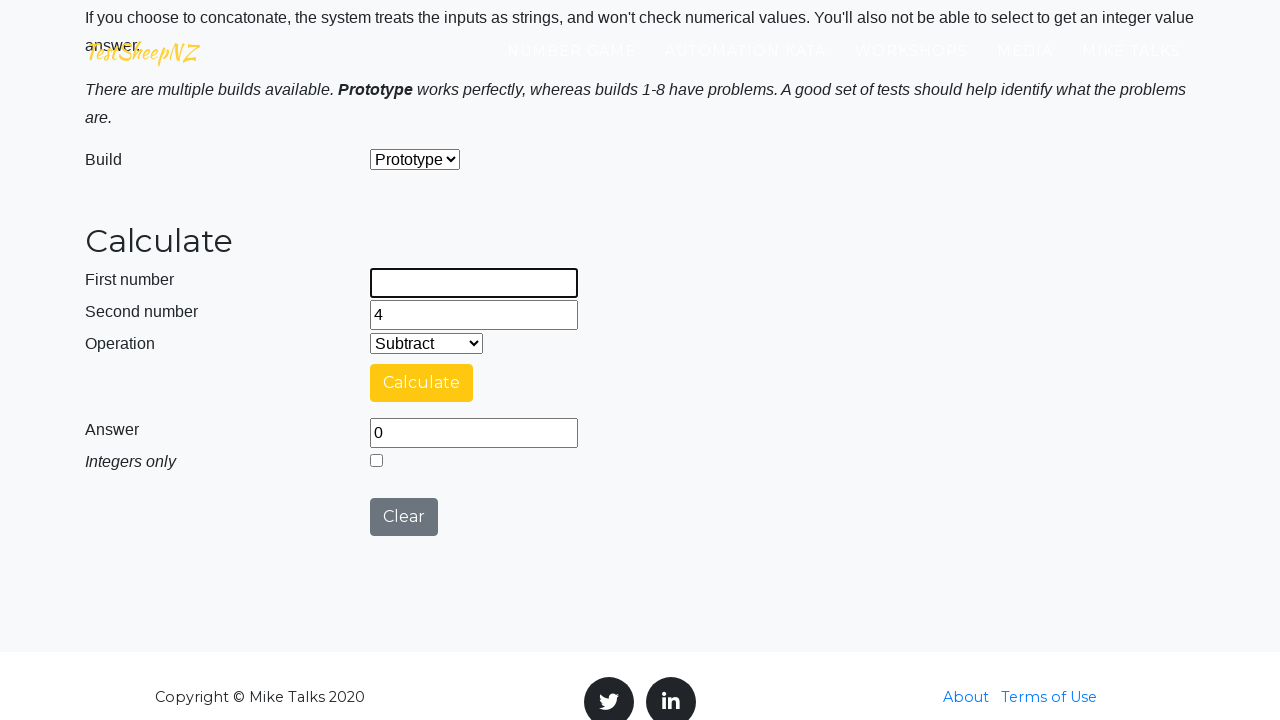

Cleared second number field on #number2Field
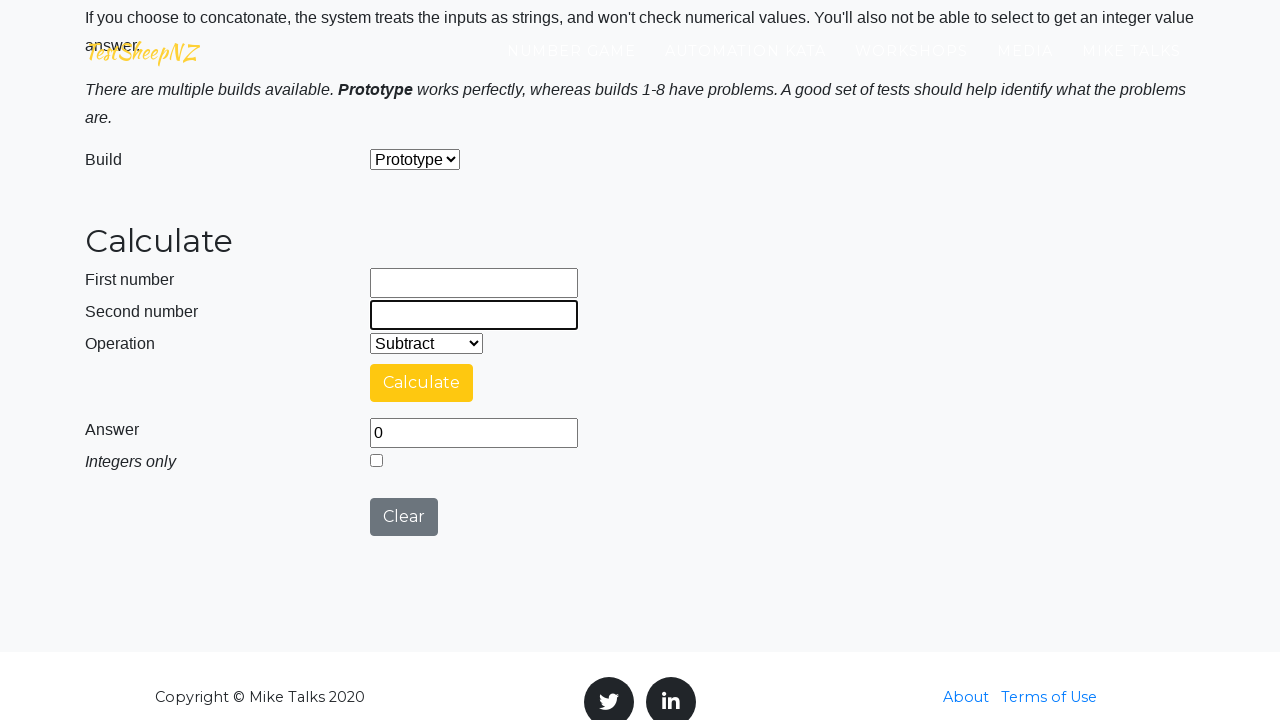

Filled first number field with 9 on #number1Field
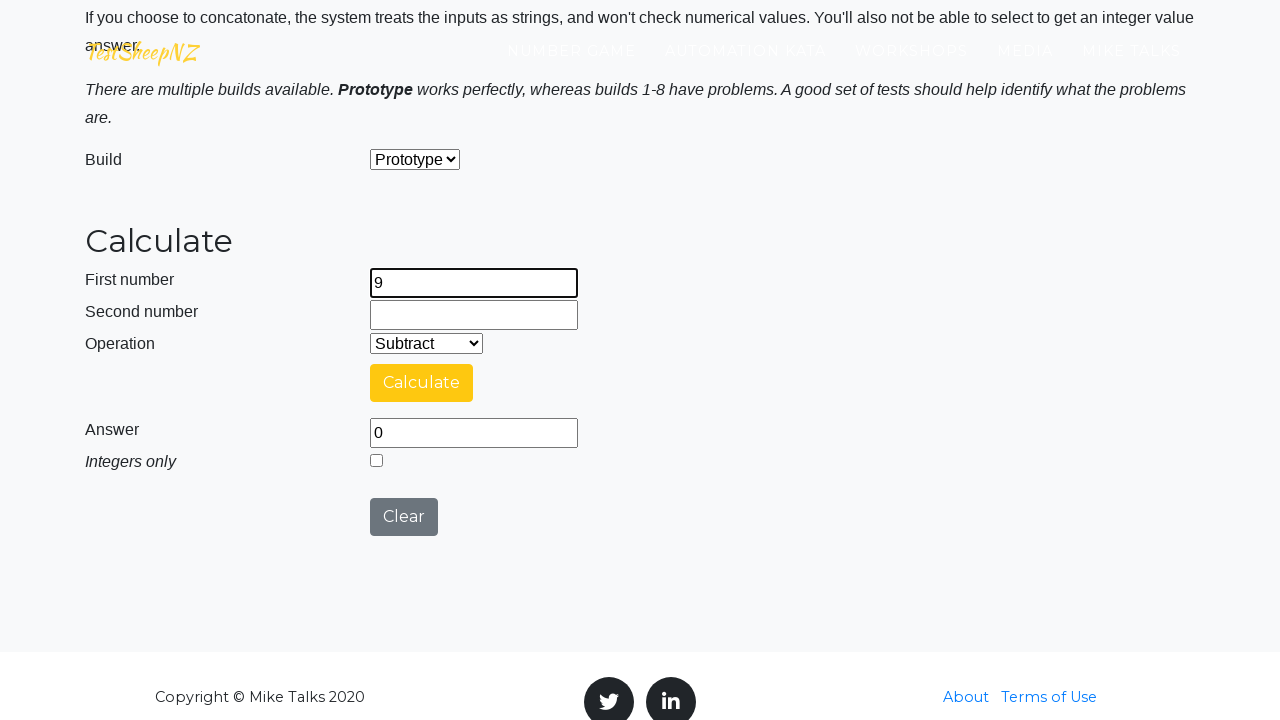

Filled second number field with 17 on #number2Field
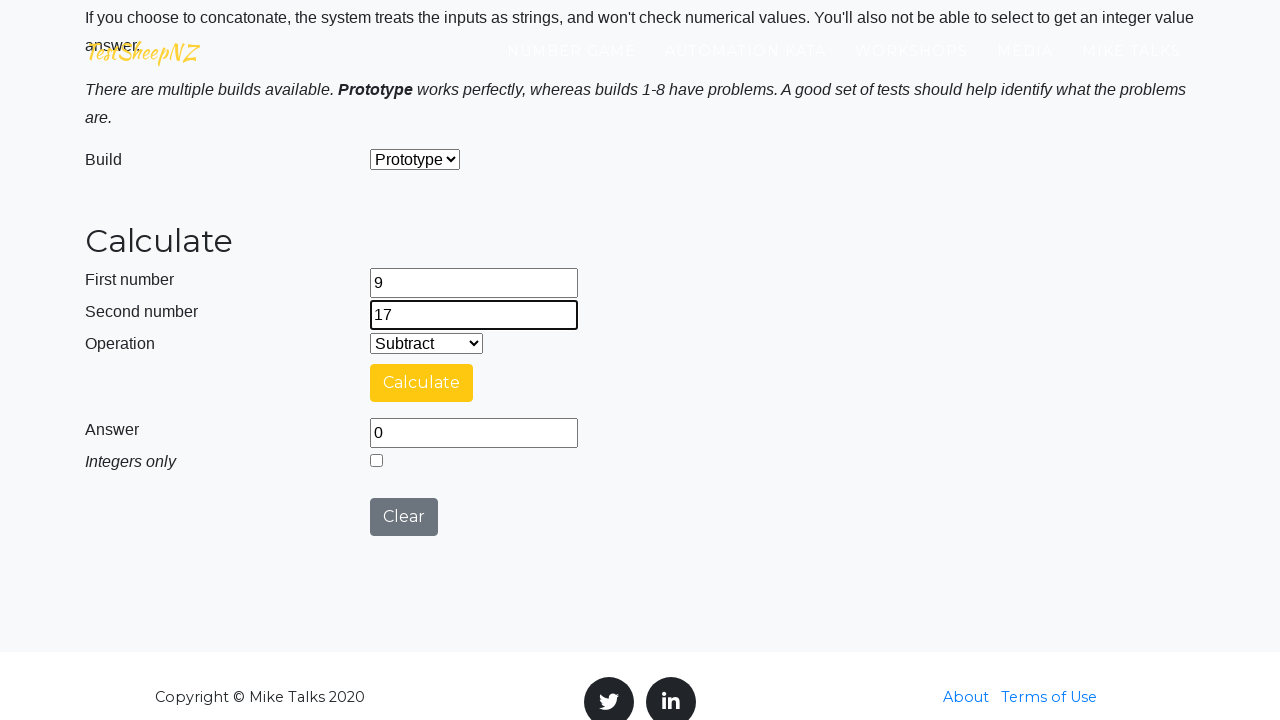

Selected operation: Multiply on #selectOperationDropdown
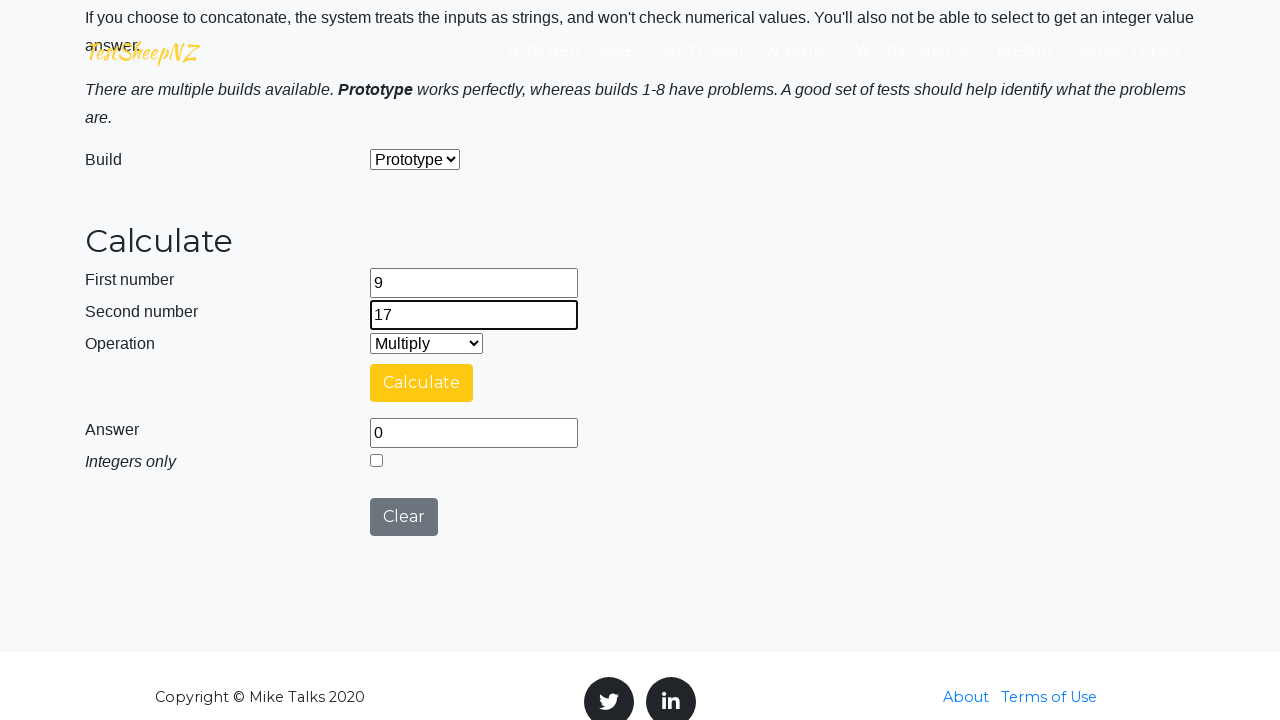

Clicked calculate button at (422, 383) on #calculateButton
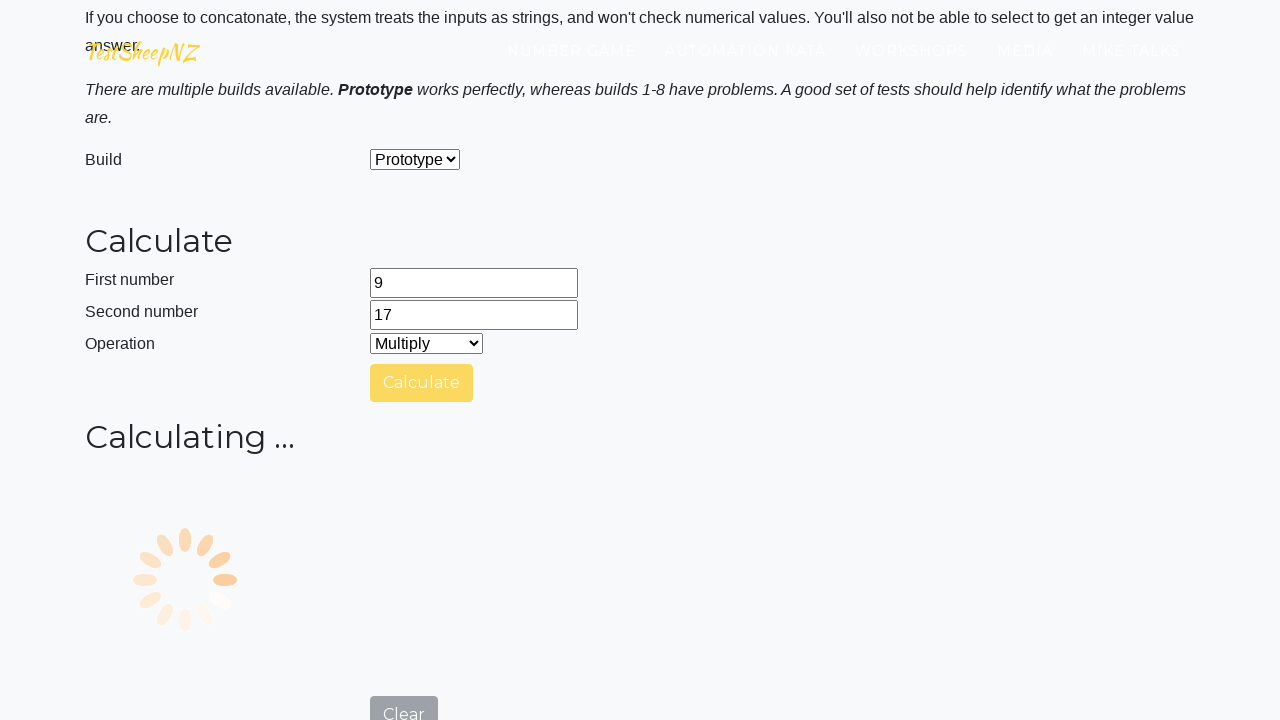

Answer field became visible
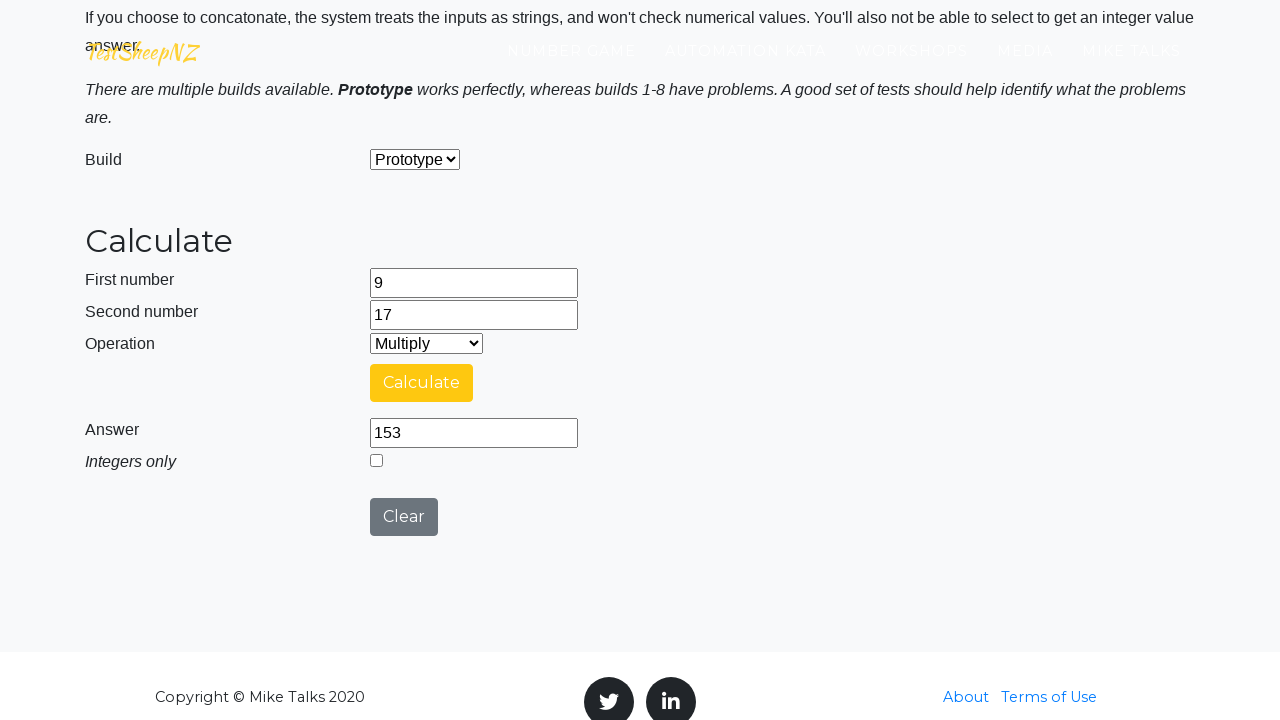

Retrieved answer from result field: 153
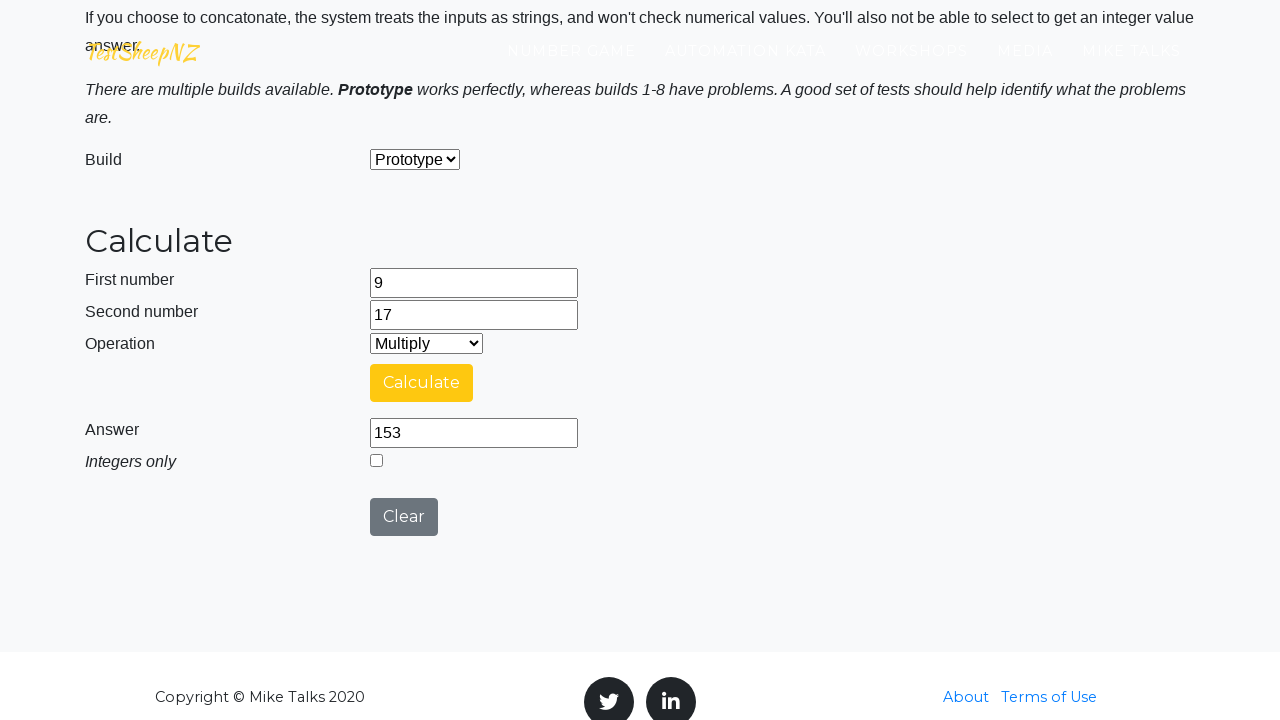

Verified multiplication result: 9 × 17 = 153
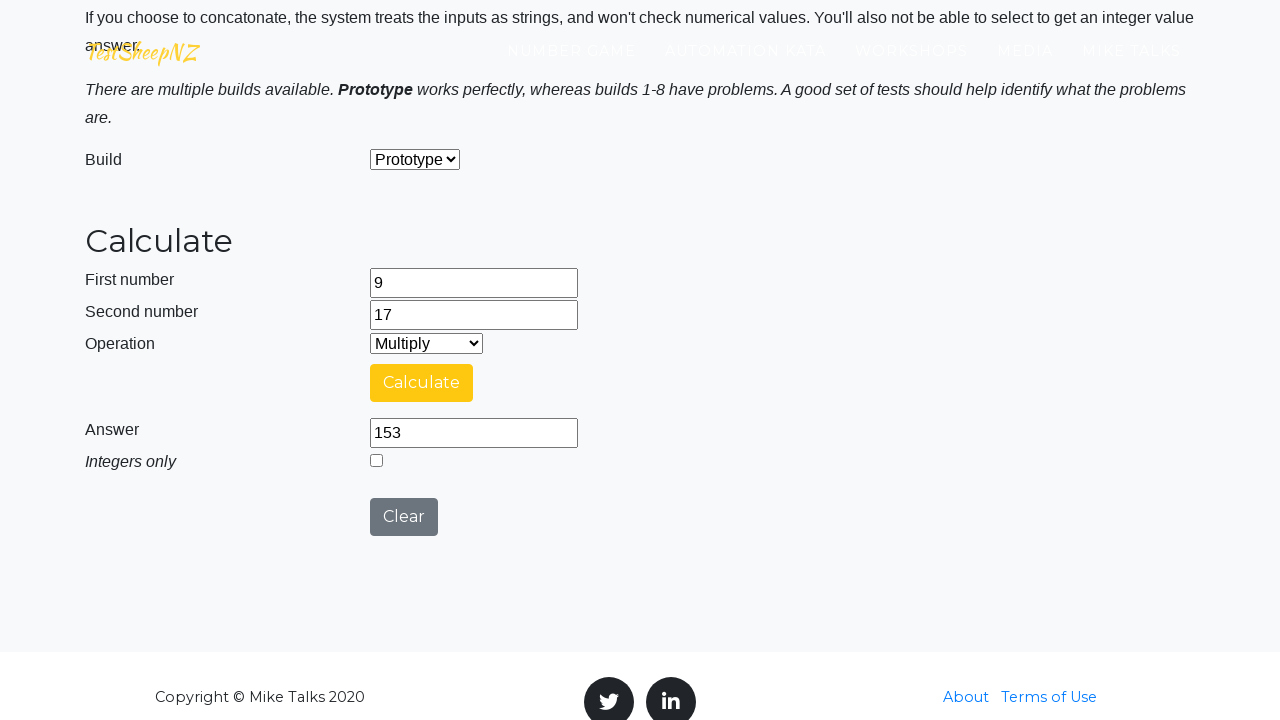

Cleared first number field on #number1Field
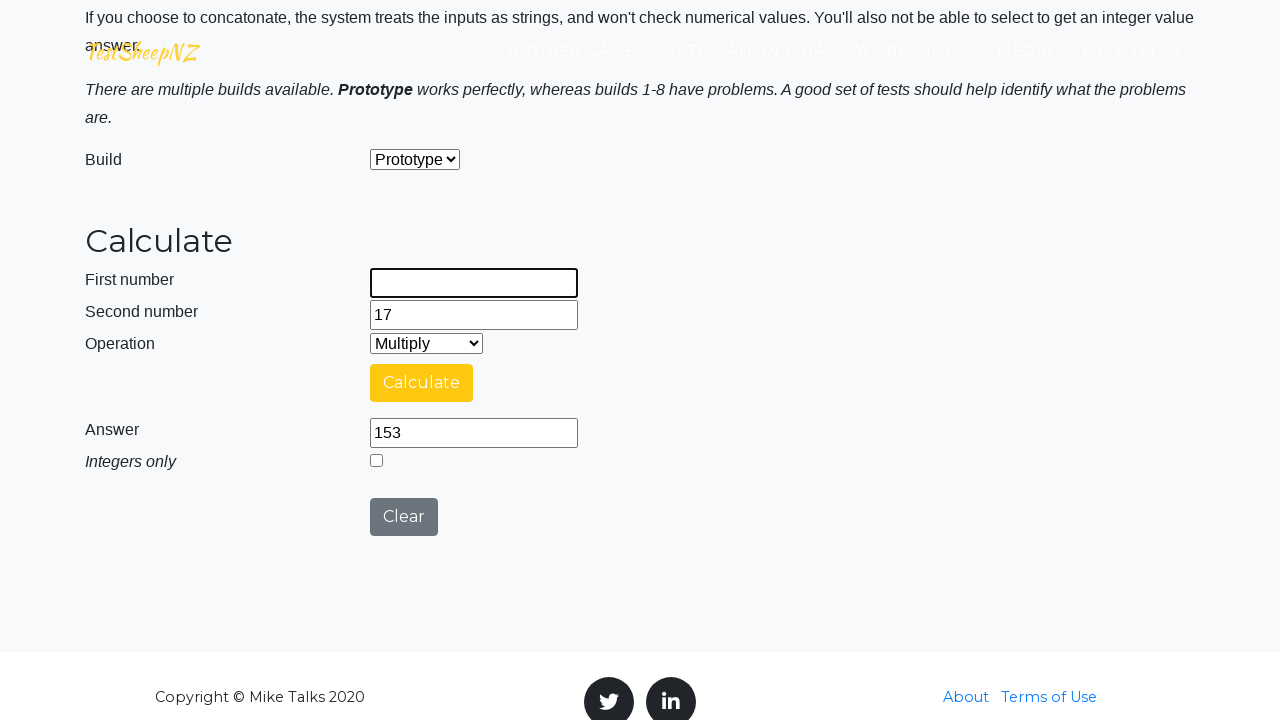

Cleared second number field on #number2Field
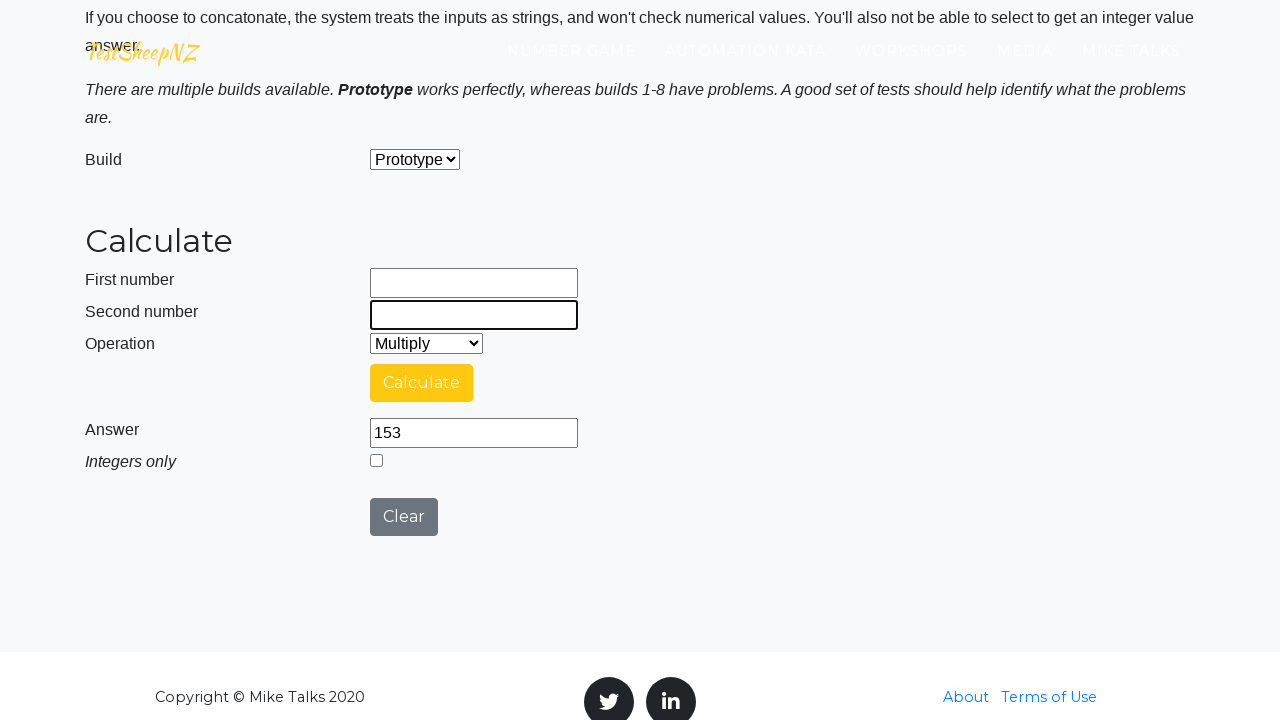

Filled first number field with 10 on #number1Field
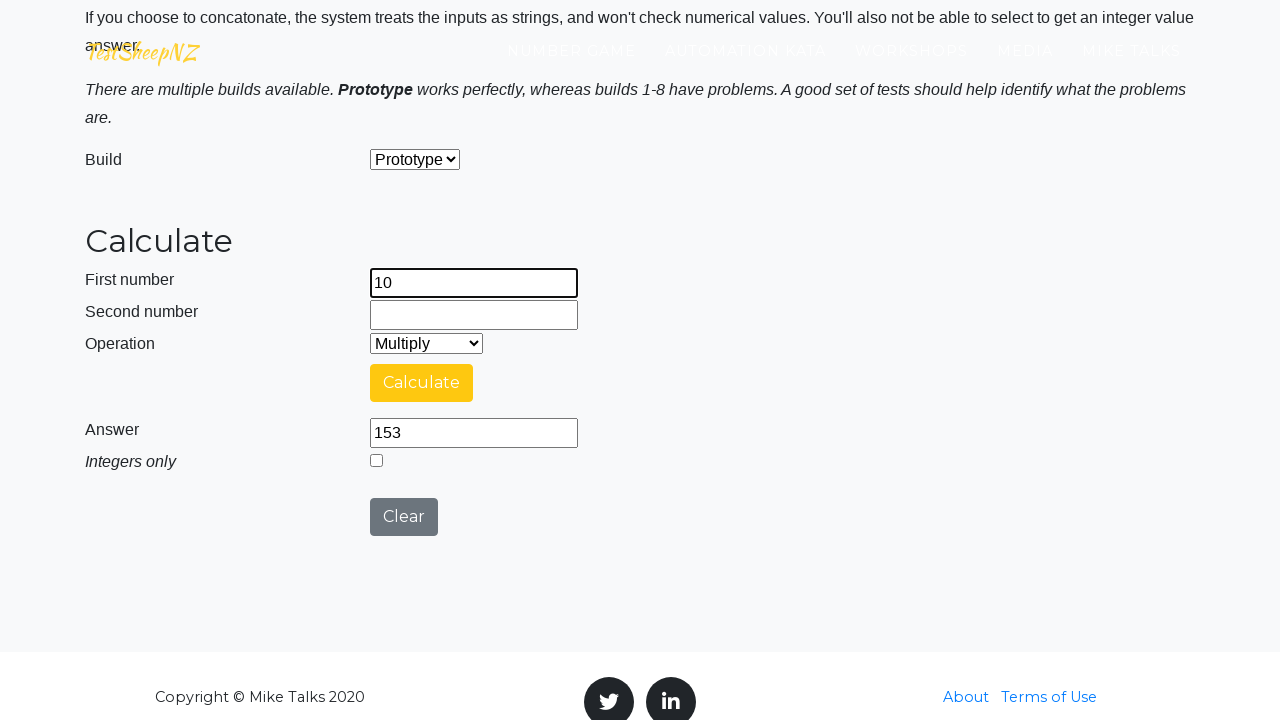

Filled second number field with 6 on #number2Field
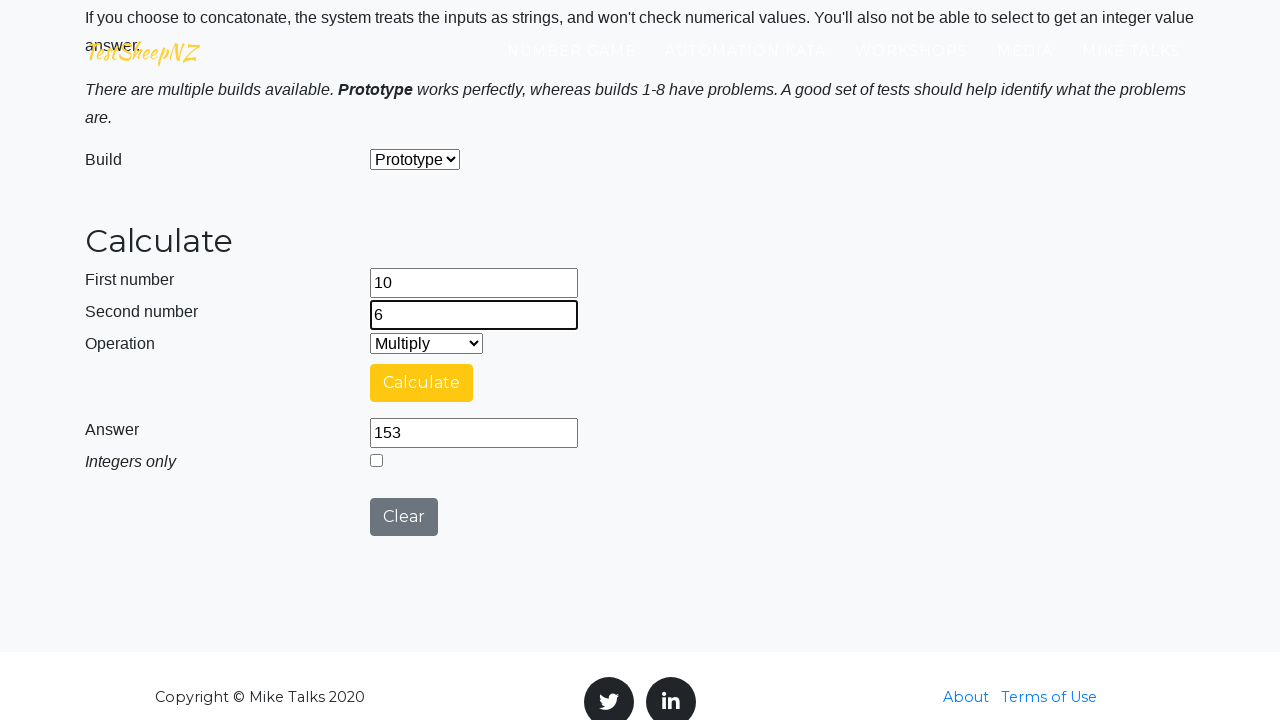

Selected operation: Divide on #selectOperationDropdown
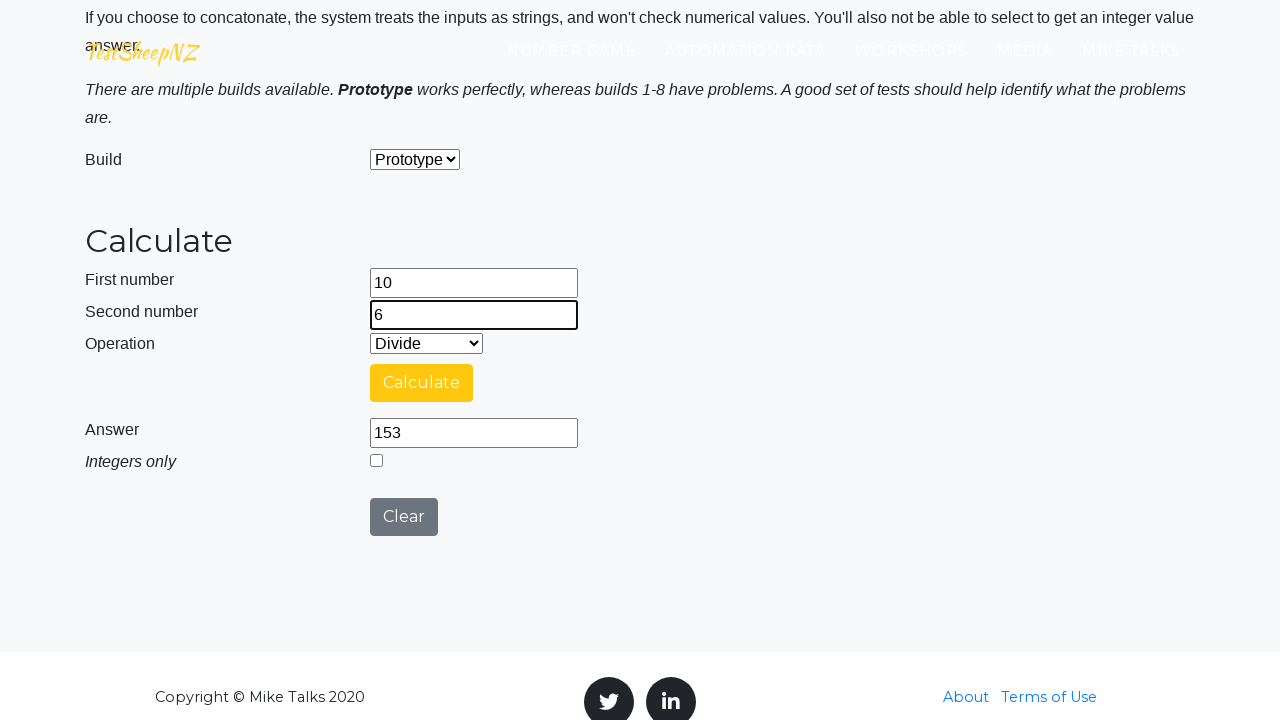

Clicked calculate button at (422, 383) on #calculateButton
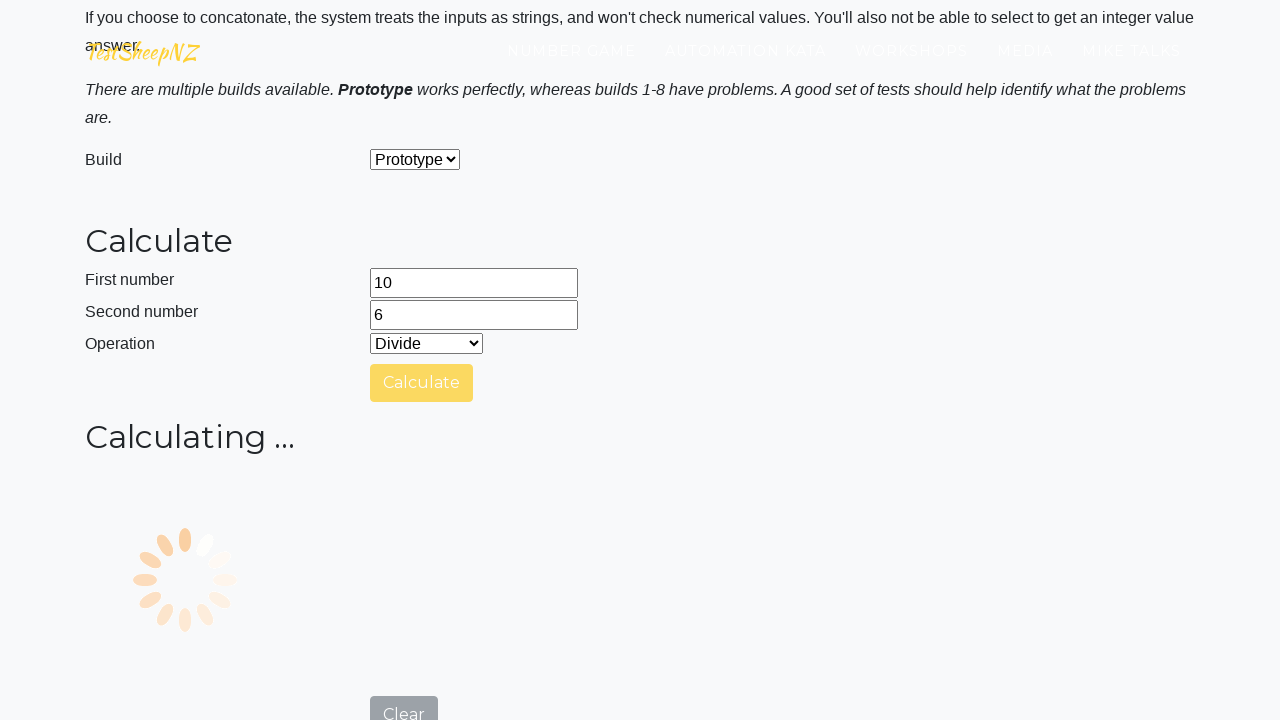

Answer field became visible
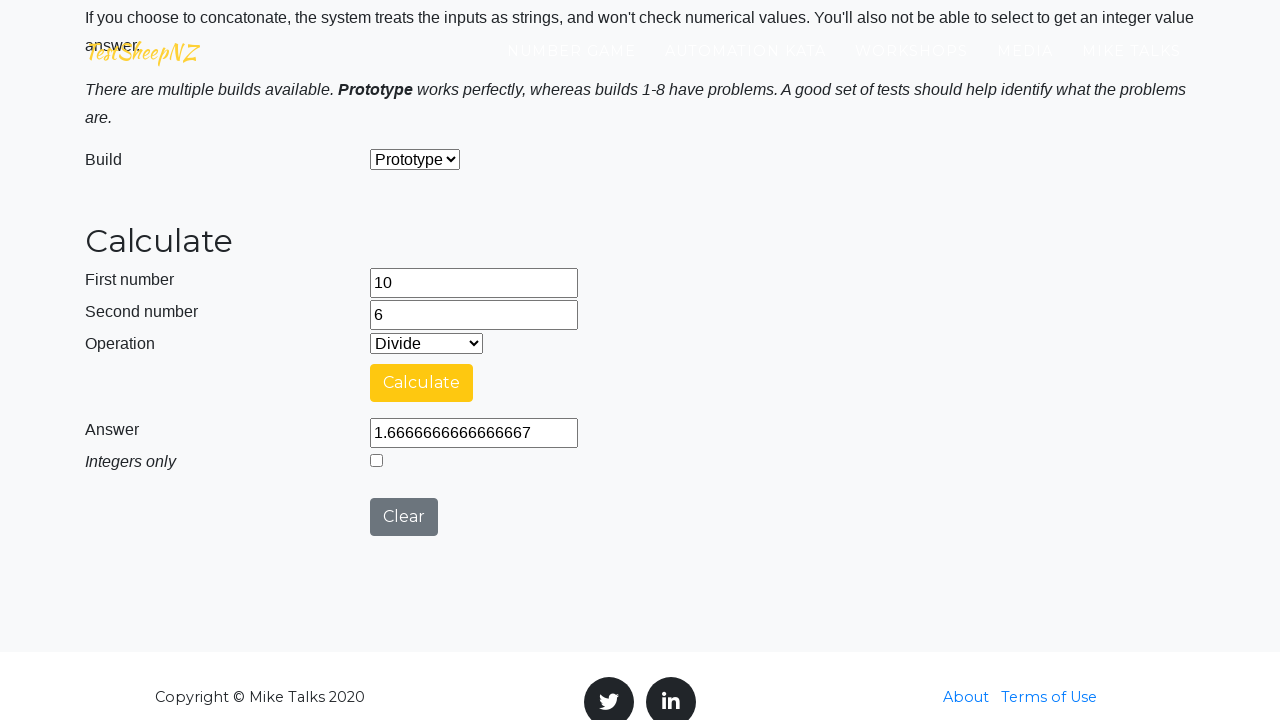

Retrieved answer from result field: 1.6666666666666667
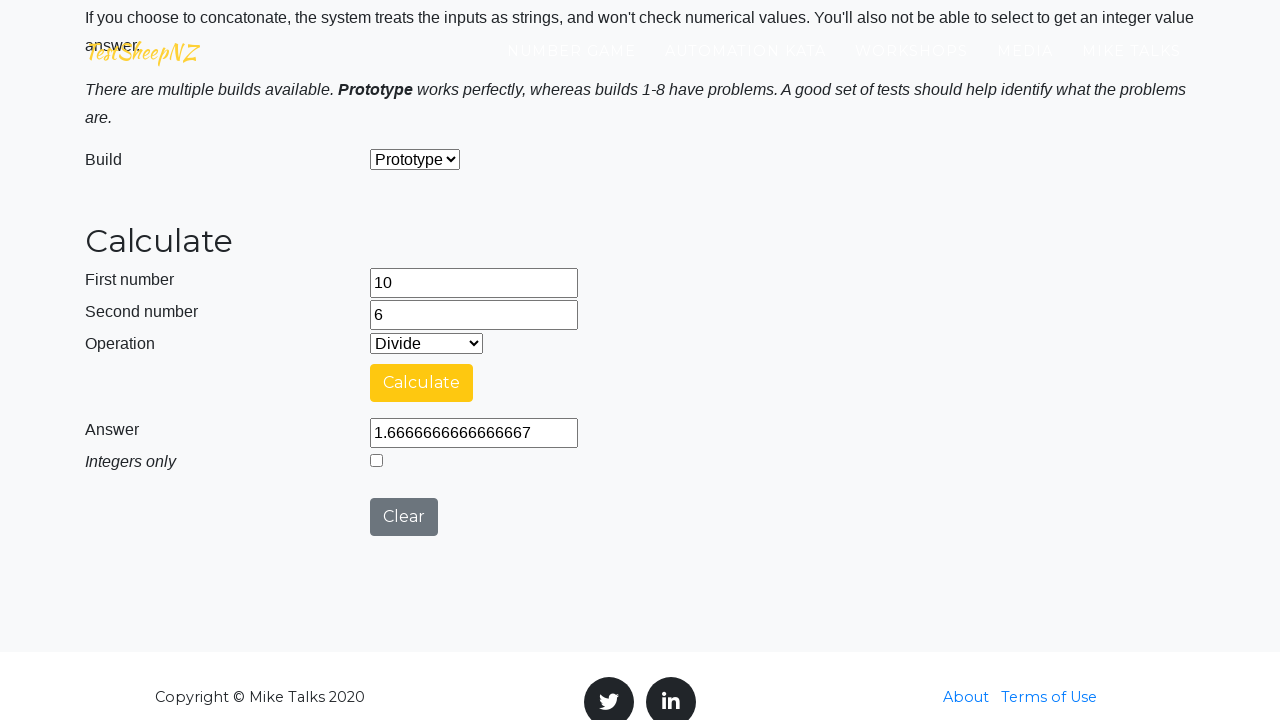

Verified division result: 10 ÷ 6 = 1
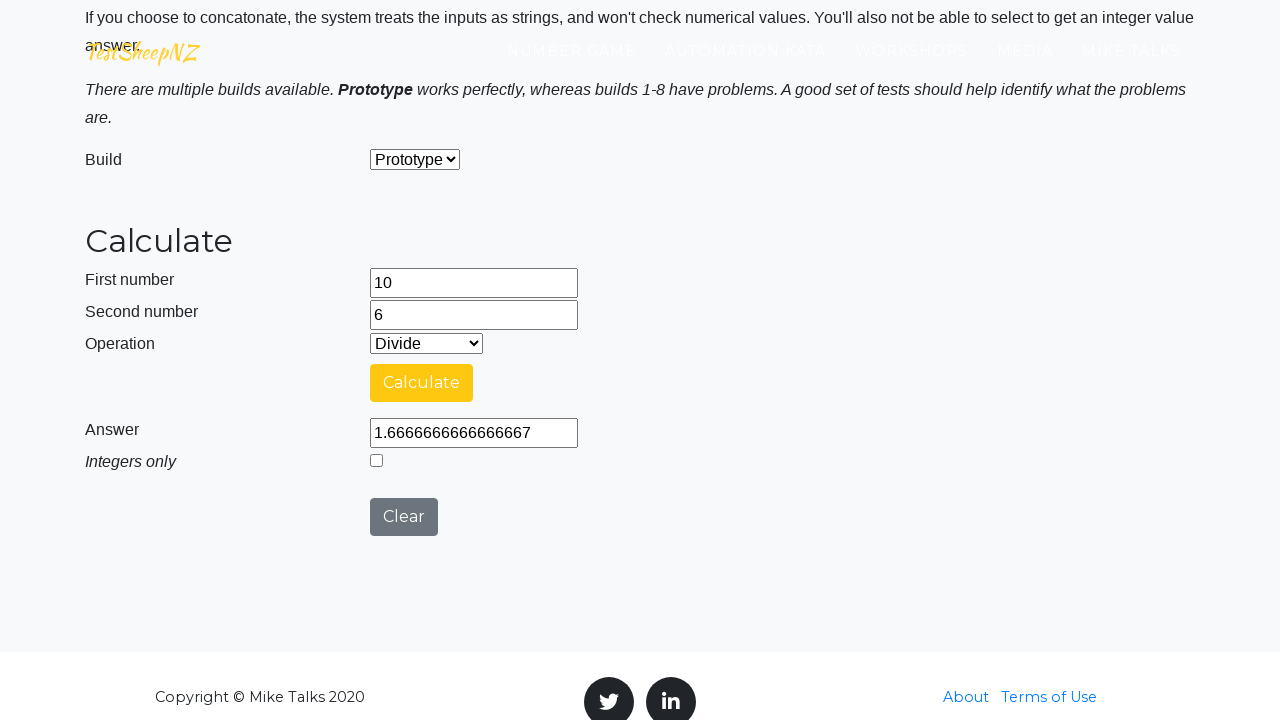

Cleared first number field on #number1Field
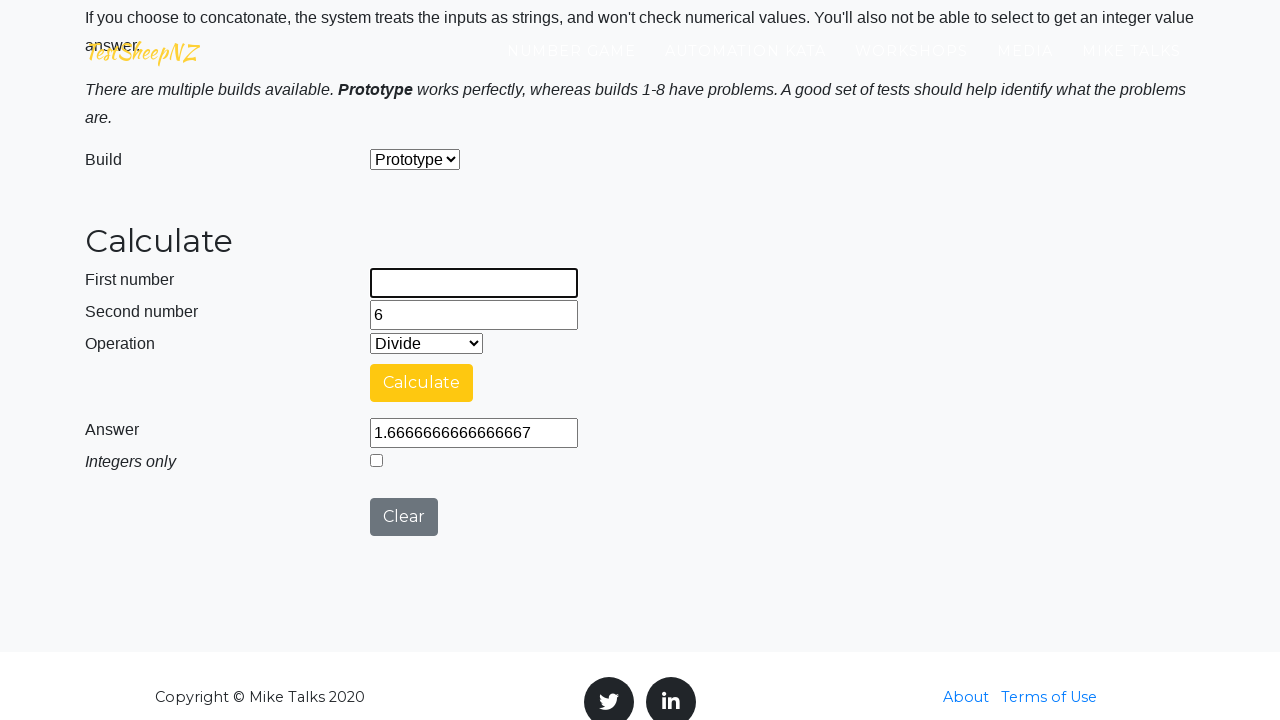

Cleared second number field on #number2Field
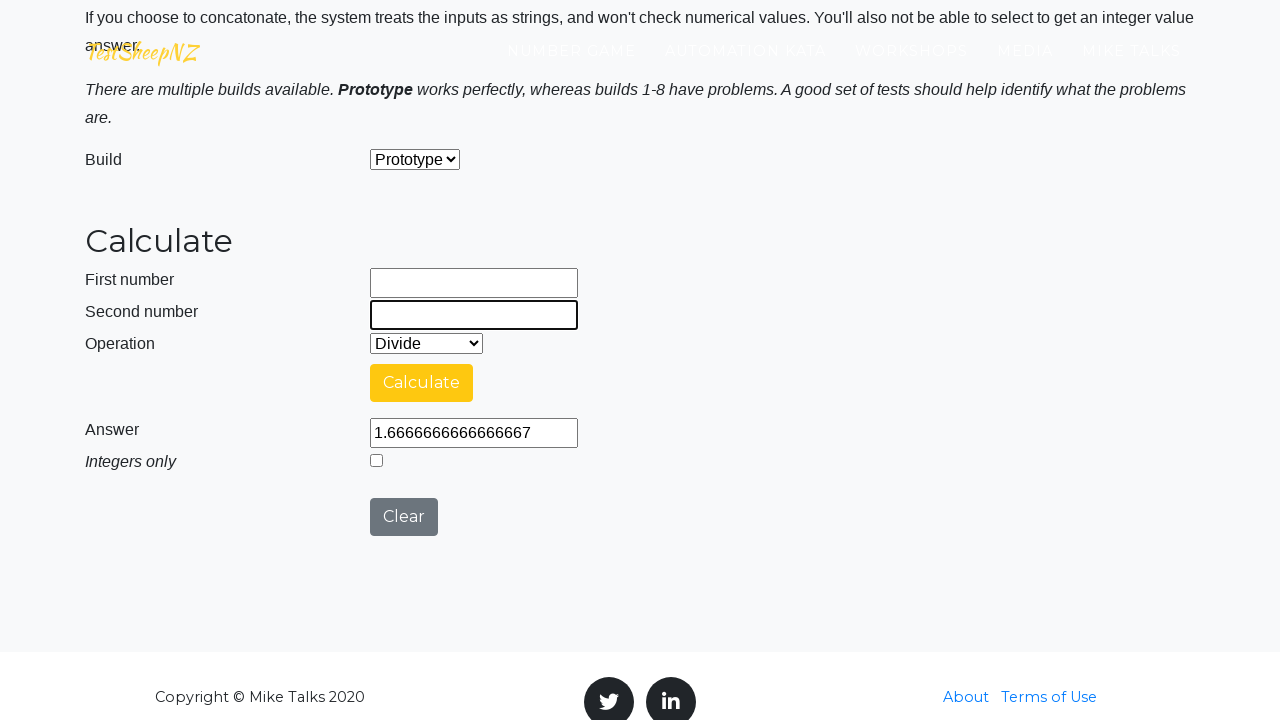

Filled first number field with 19 on #number1Field
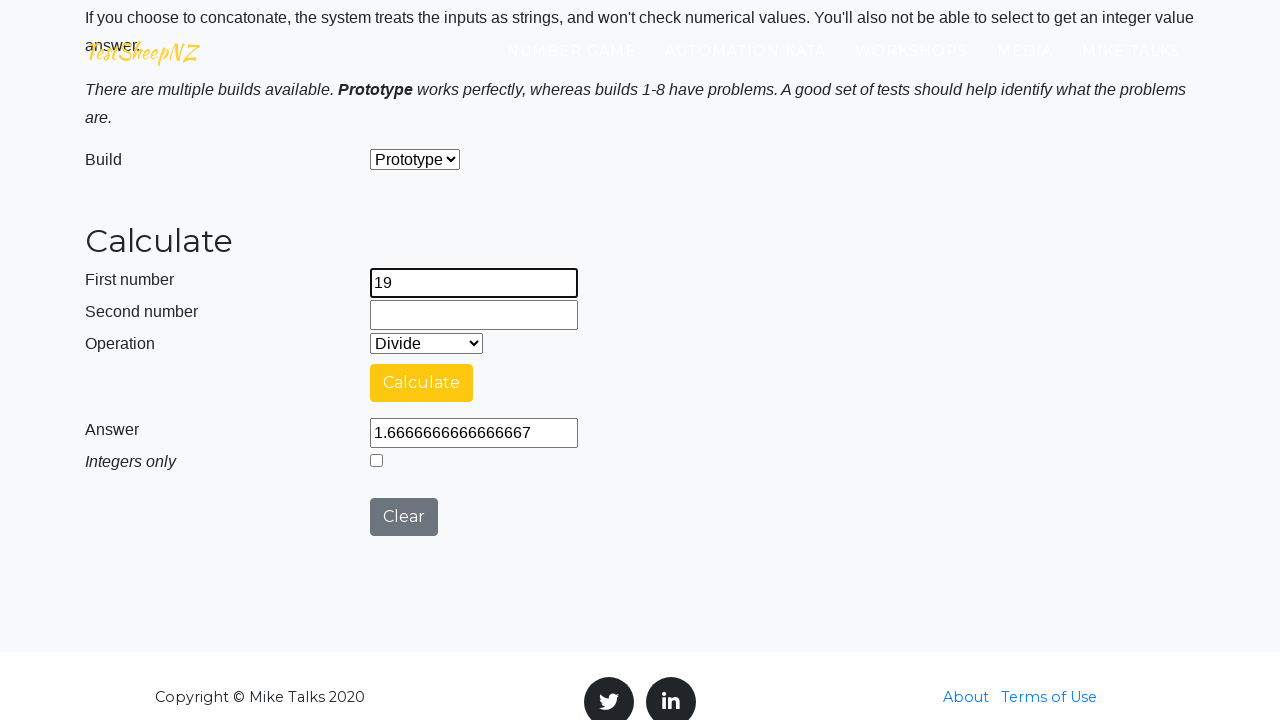

Filled second number field with 18 on #number2Field
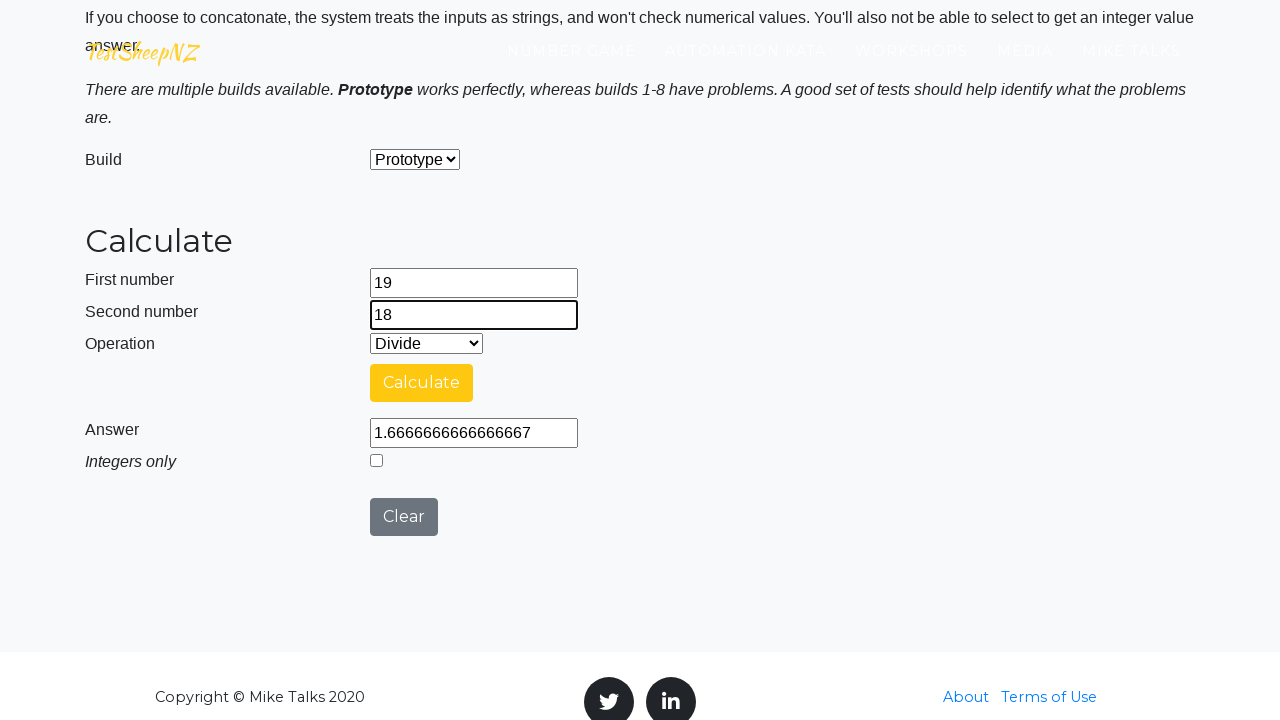

Selected operation: Concatenate on #selectOperationDropdown
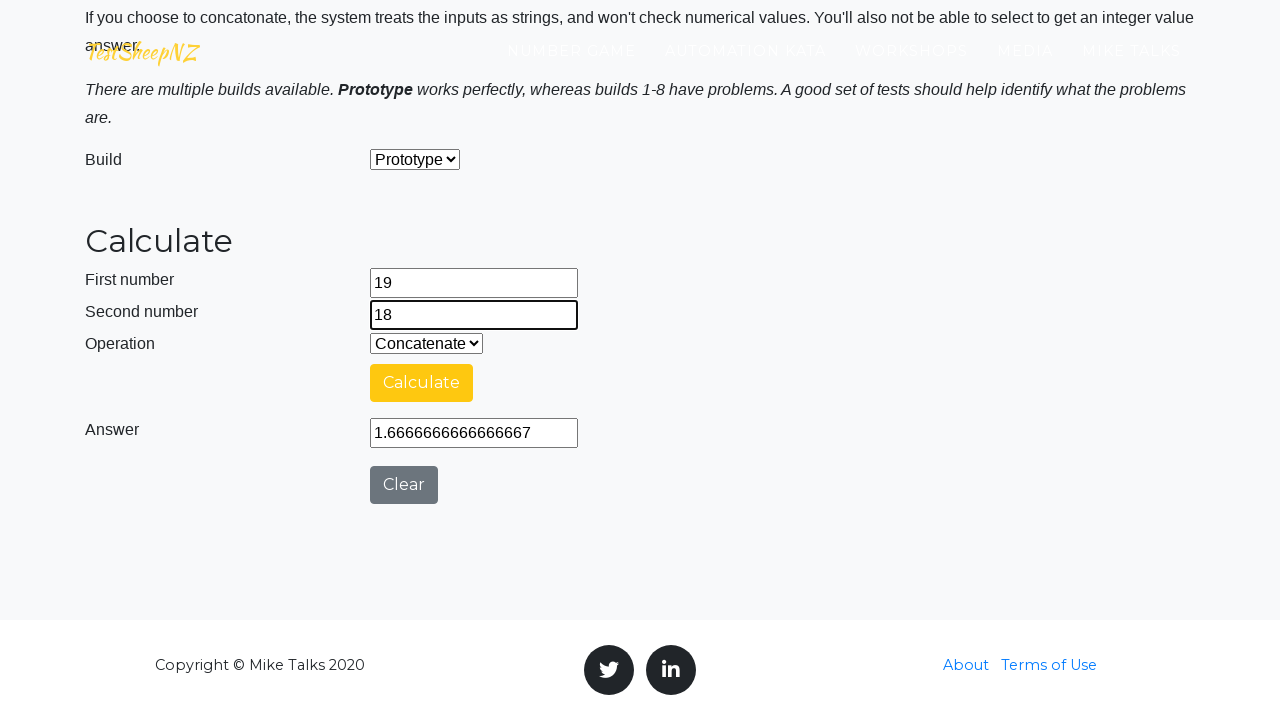

Clicked calculate button at (422, 383) on #calculateButton
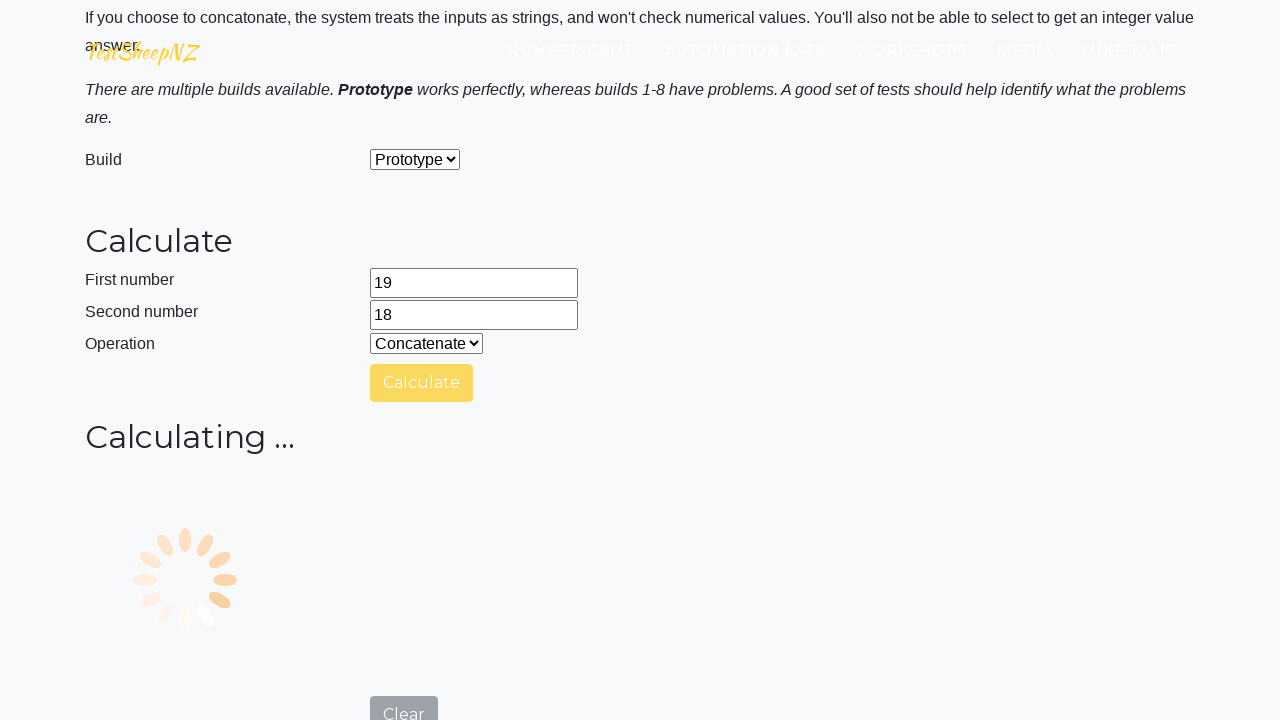

Answer field became visible
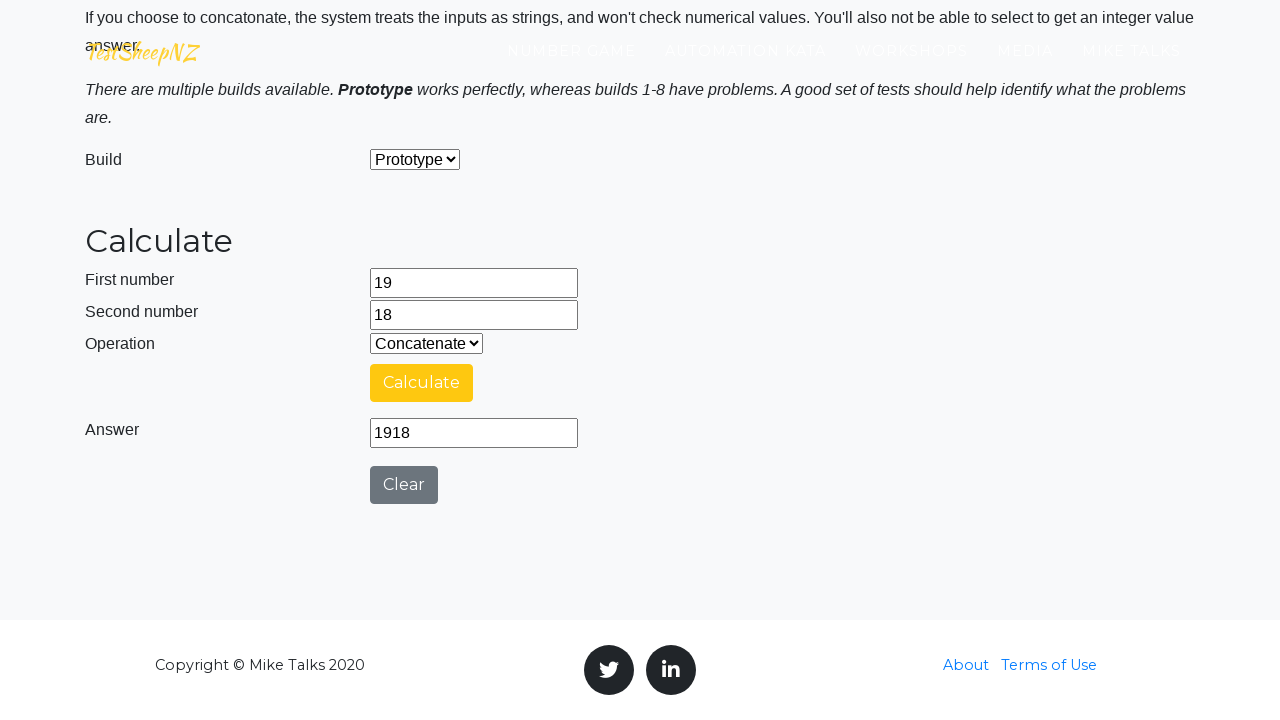

Retrieved answer from result field: 1918
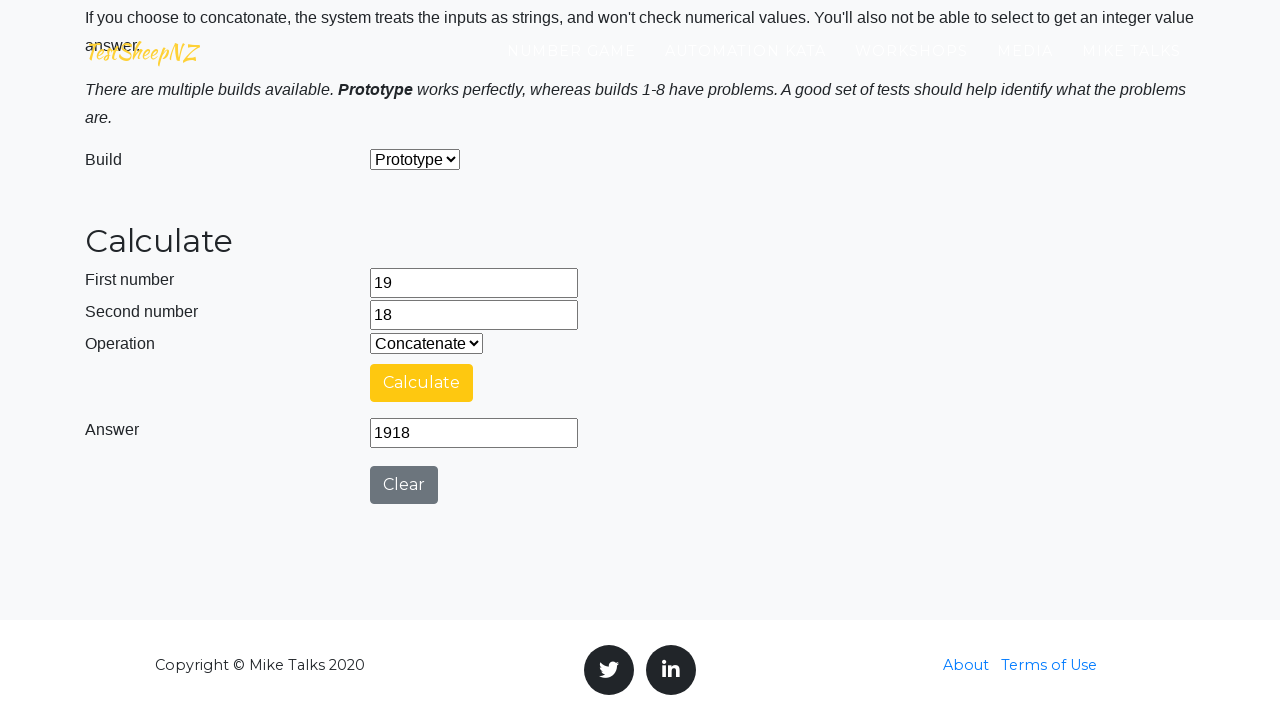

Verified concatenation result: 19 concatenated with 18 = 1918
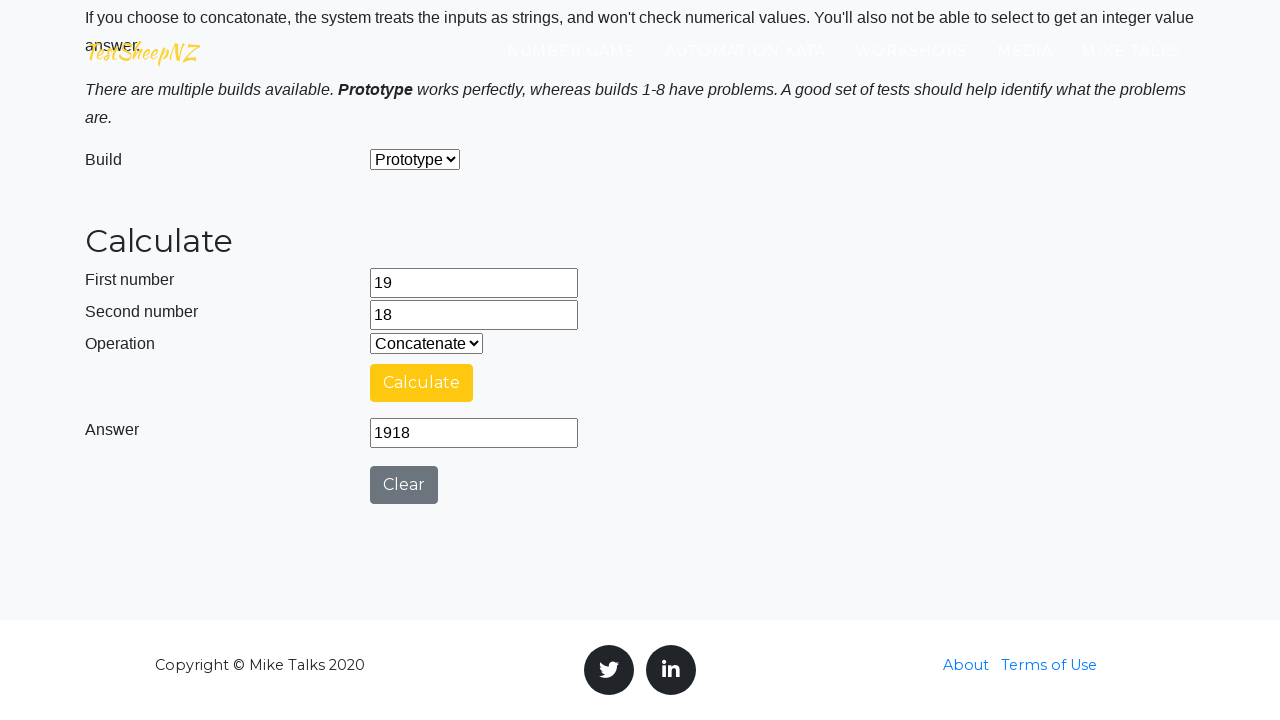

Cleared first number field on #number1Field
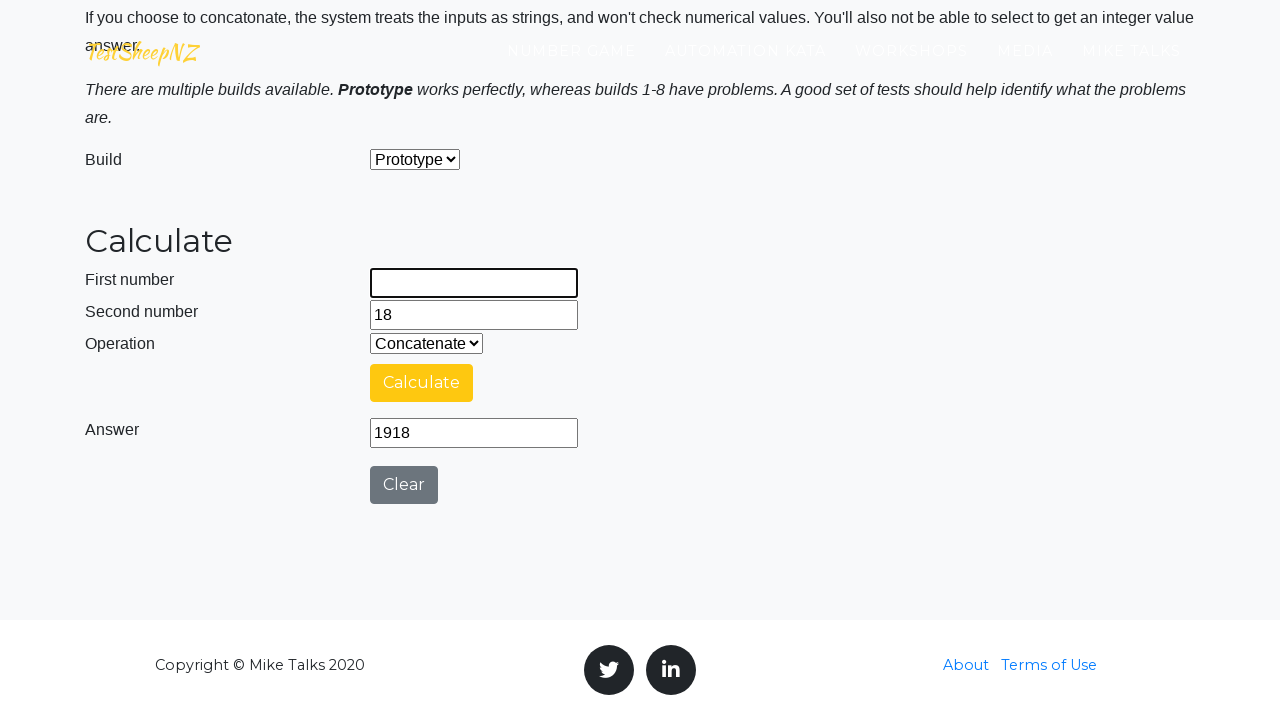

Cleared second number field on #number2Field
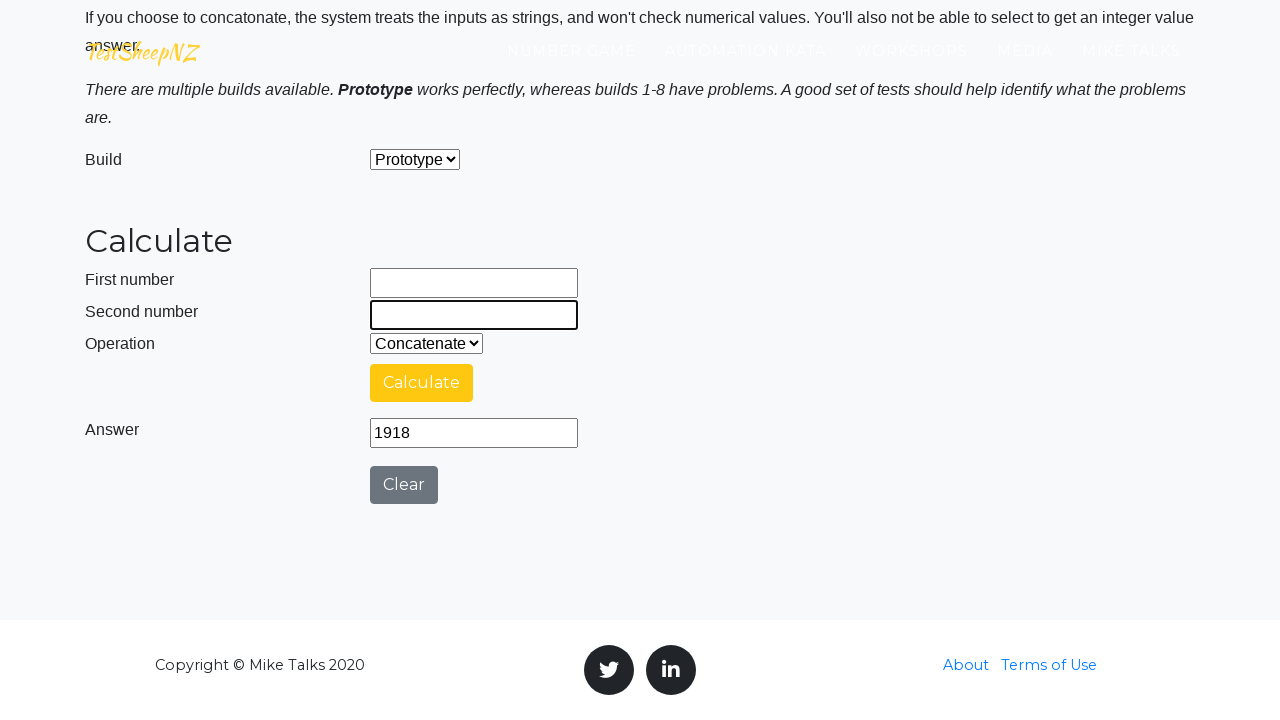

Filled first number field with 19 on #number1Field
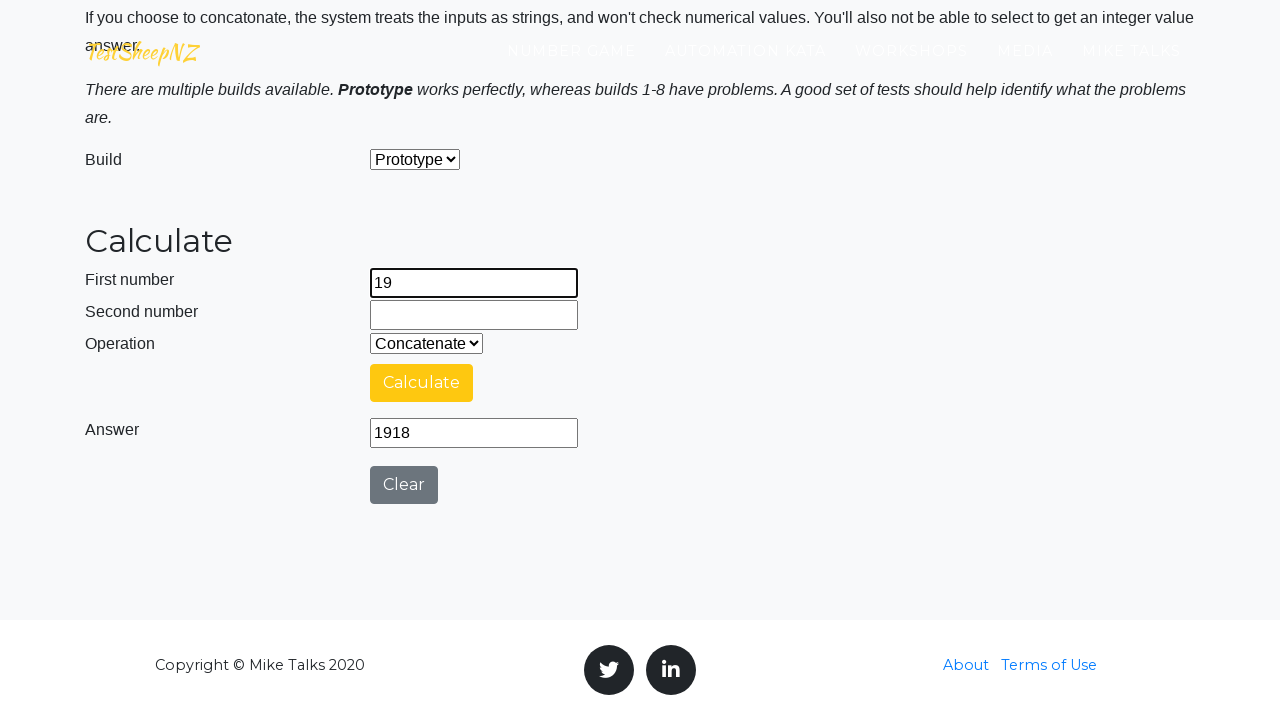

Filled second number field with 10 on #number2Field
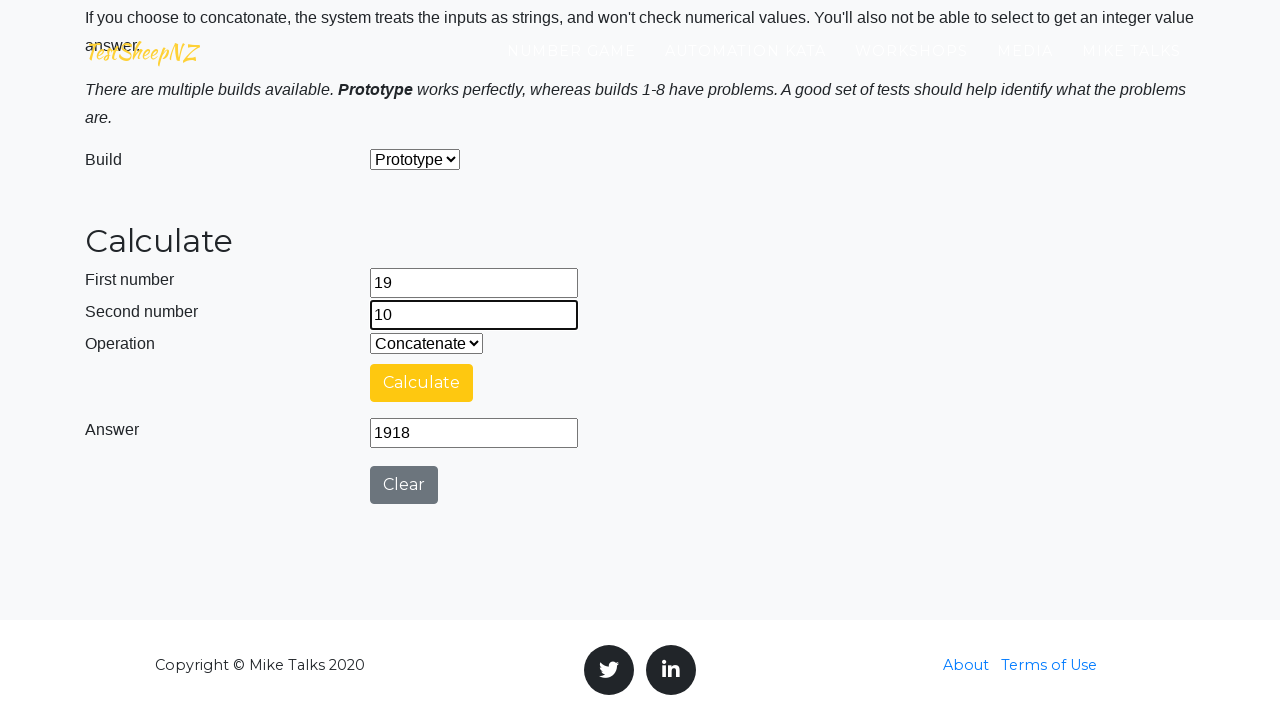

Selected operation: Add on #selectOperationDropdown
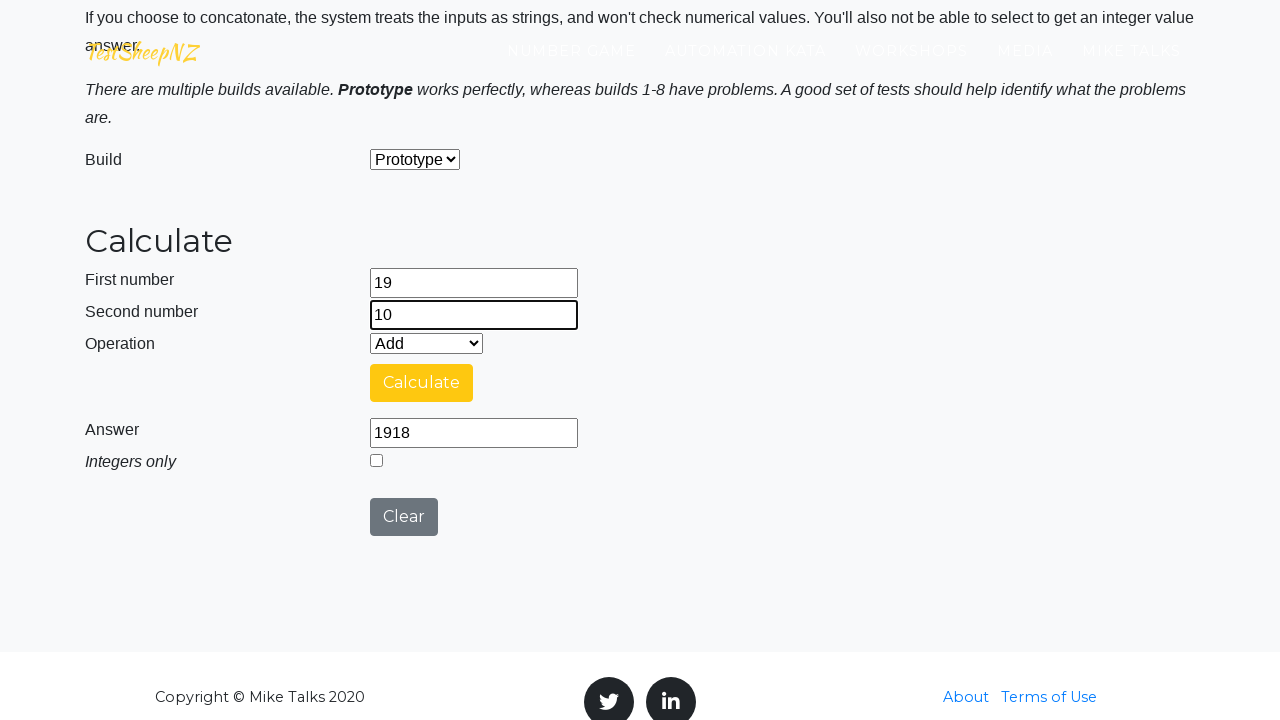

Clicked calculate button at (422, 383) on #calculateButton
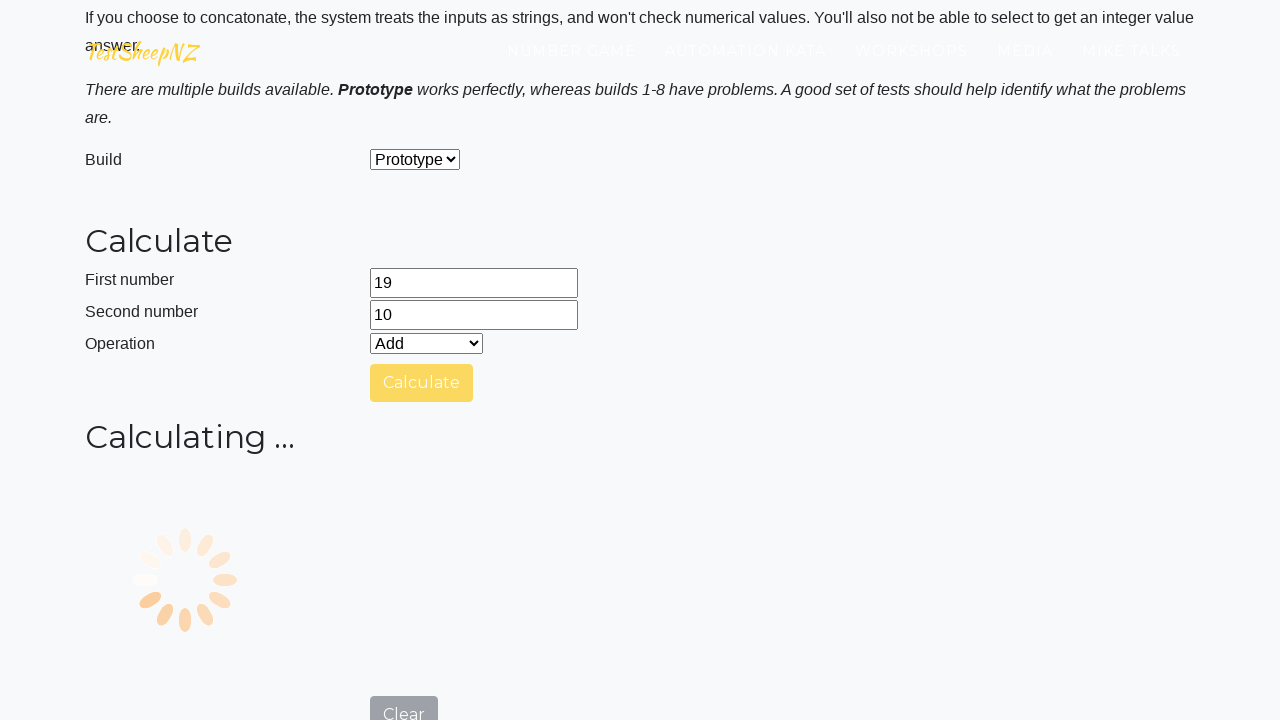

Answer field became visible
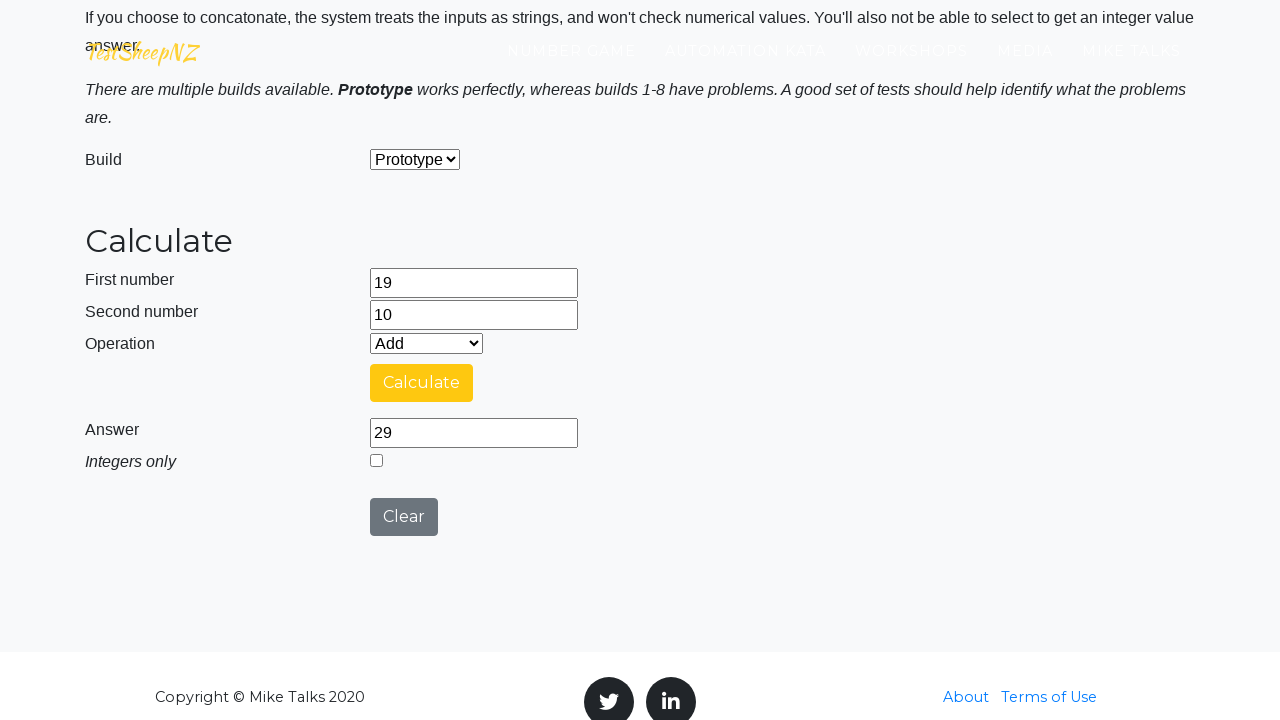

Retrieved answer from result field: 29
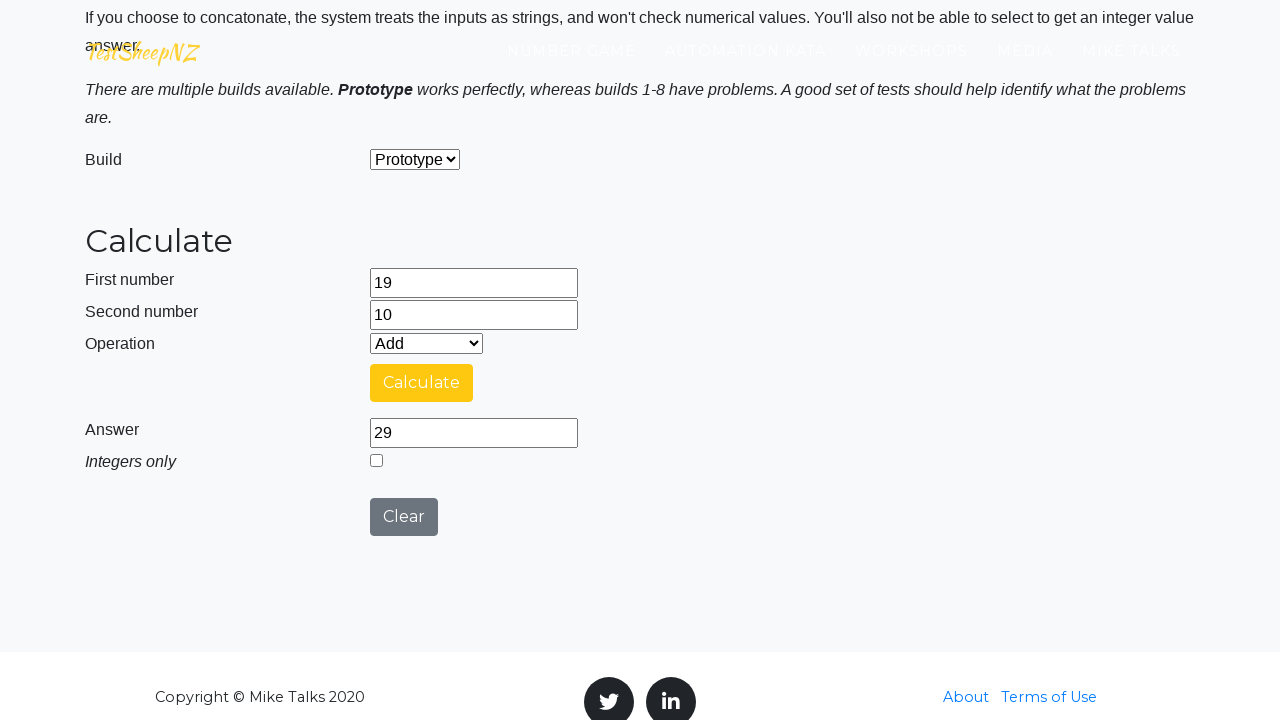

Verified addition result: 19 + 10 = 29
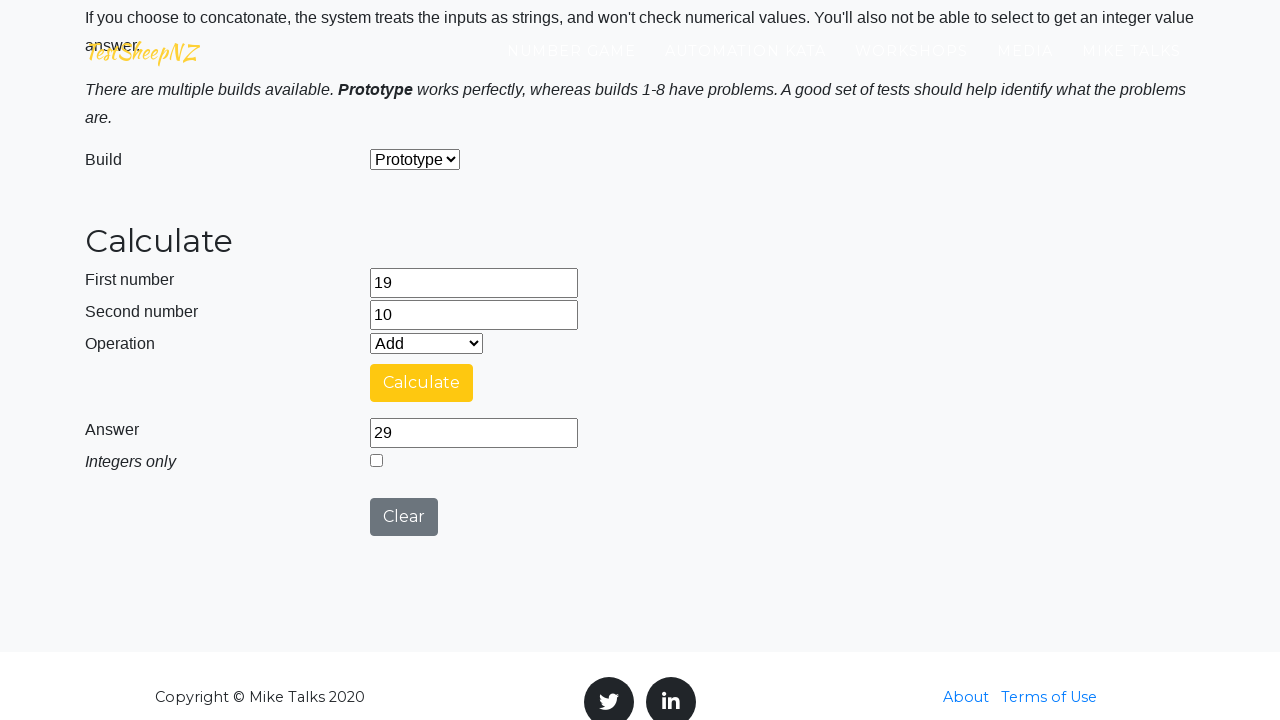

Cleared first number field on #number1Field
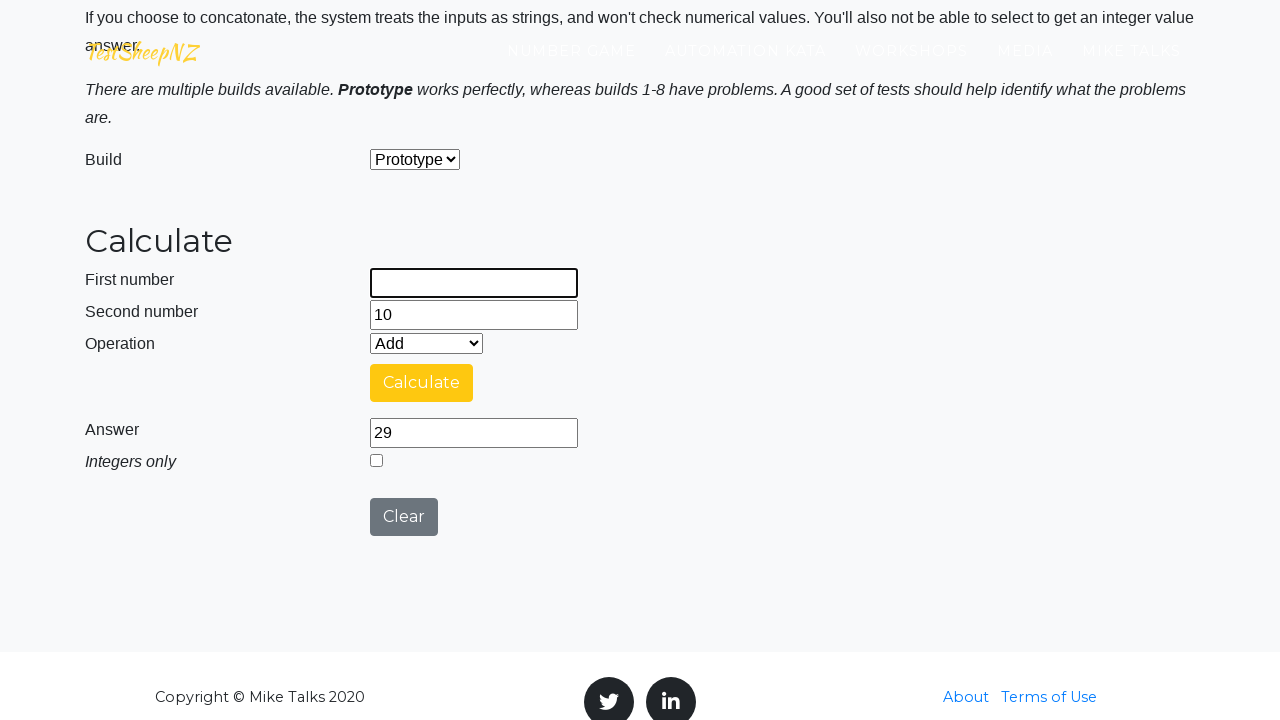

Cleared second number field on #number2Field
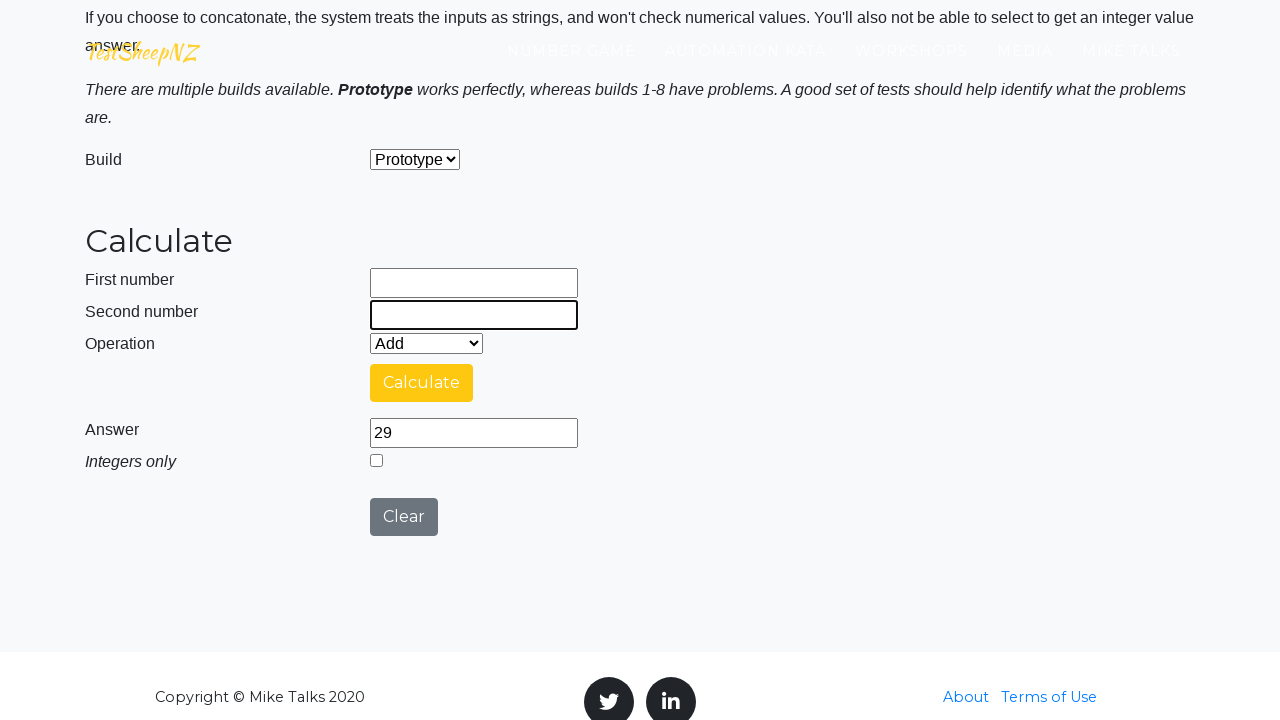

Filled first number field with 15 on #number1Field
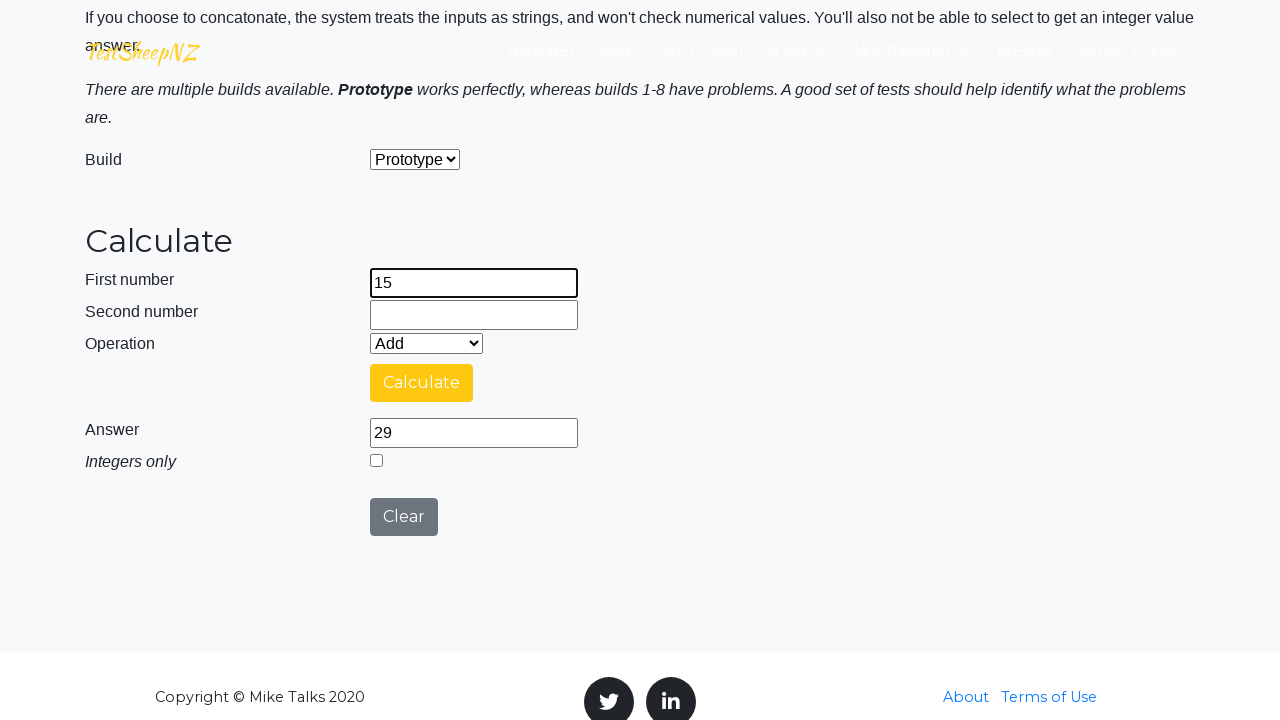

Filled second number field with 17 on #number2Field
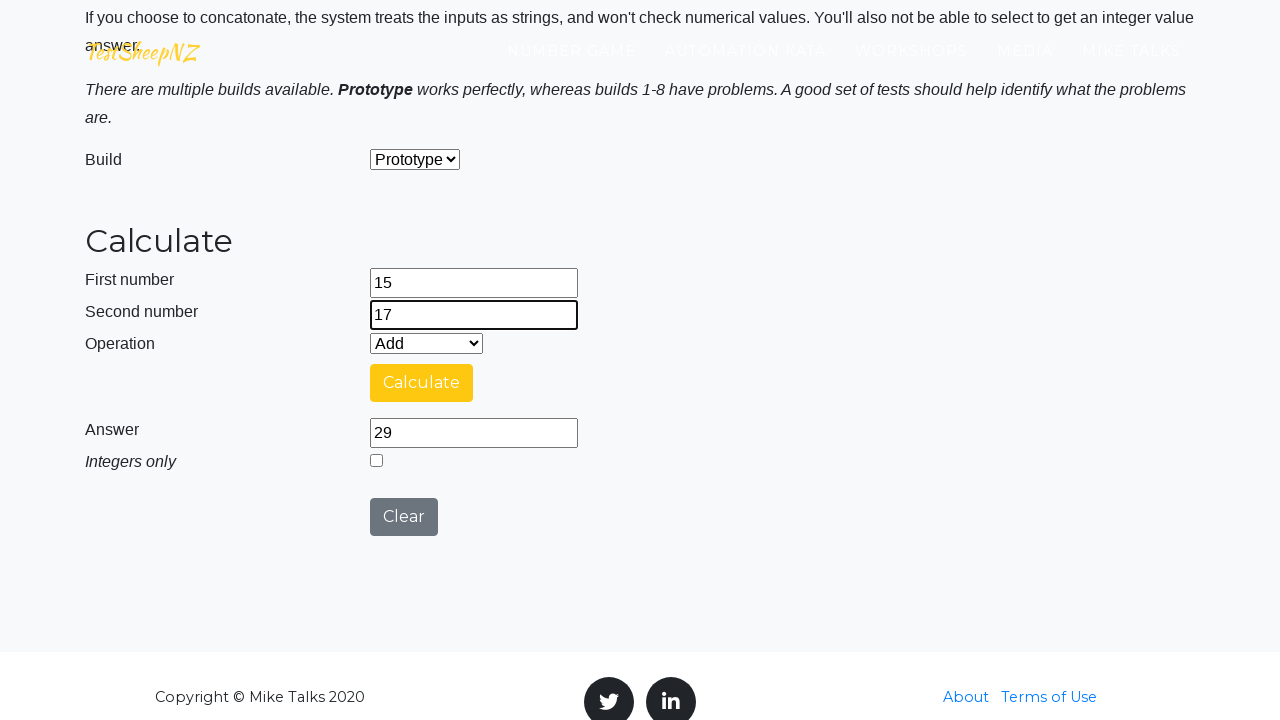

Selected operation: Subtract on #selectOperationDropdown
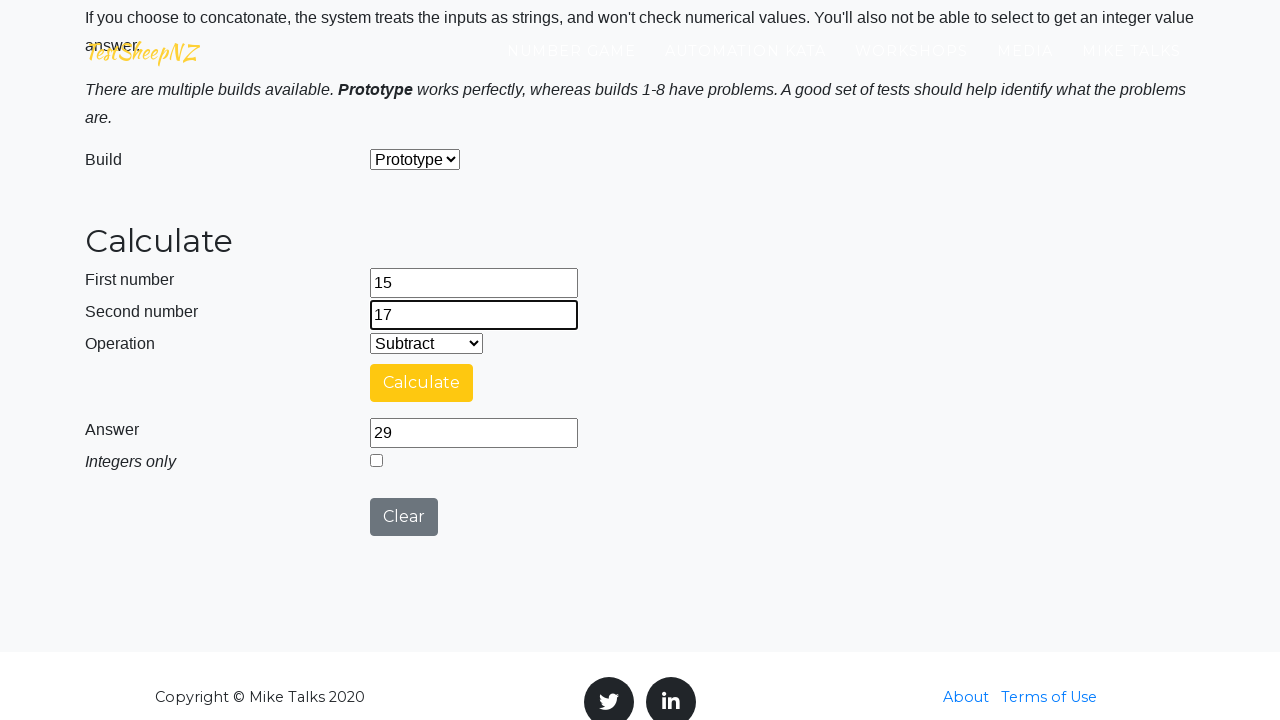

Clicked calculate button at (422, 383) on #calculateButton
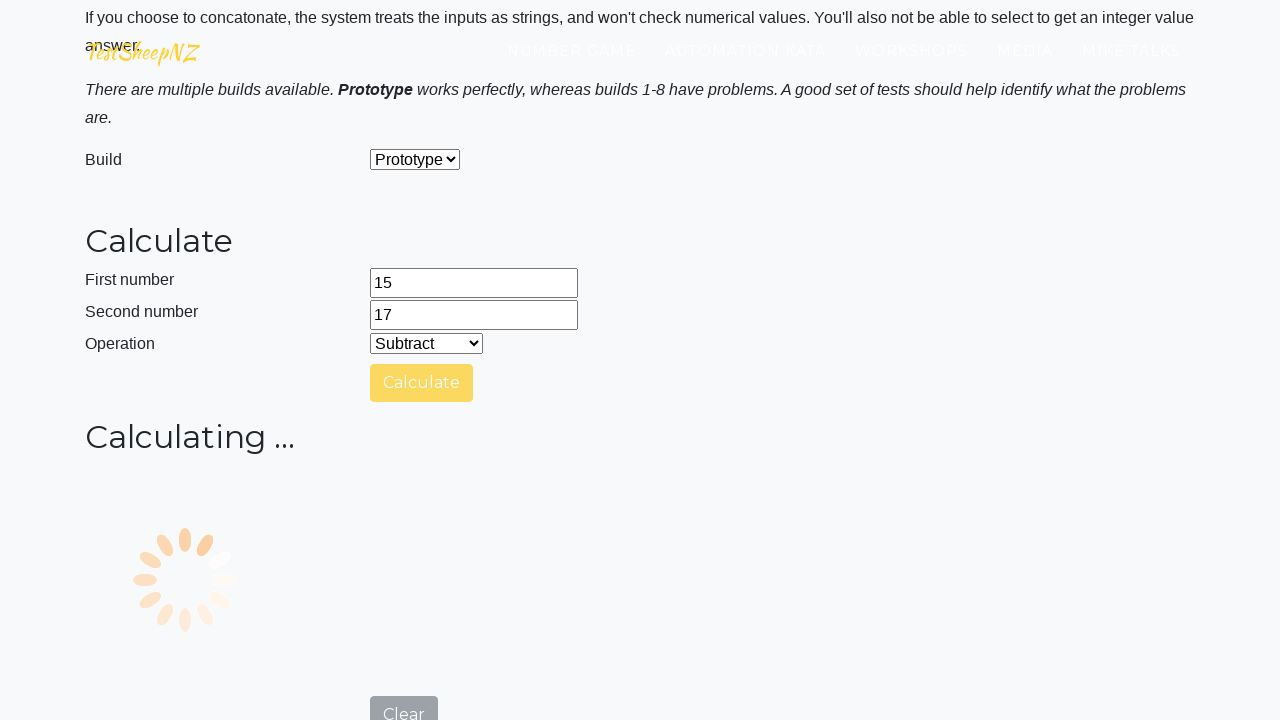

Answer field became visible
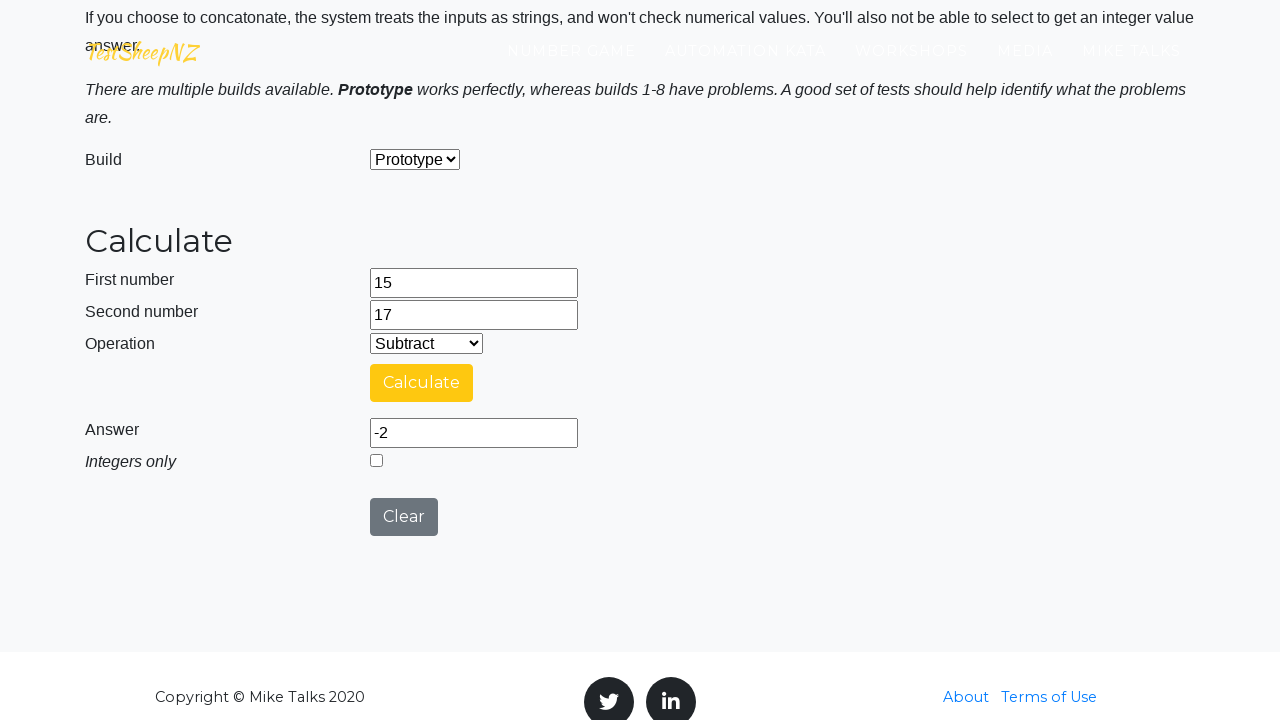

Retrieved answer from result field: -2
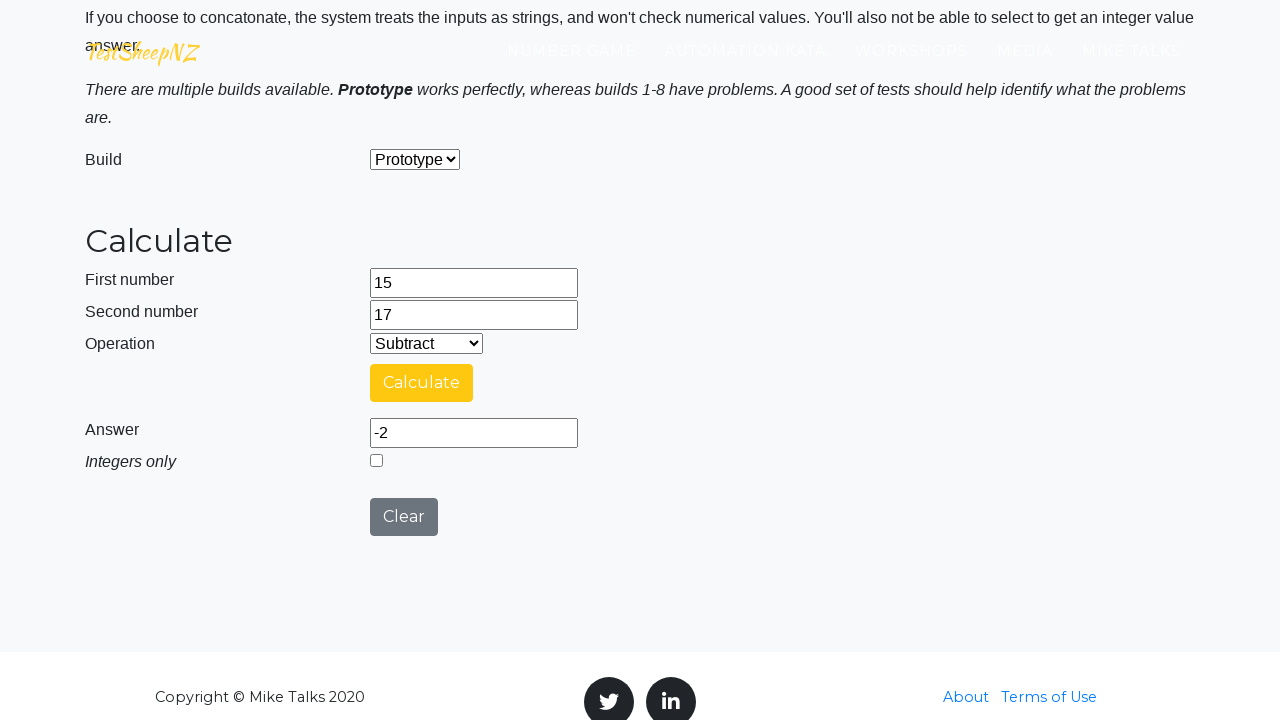

Verified subtraction result: 15 - 17 = -2
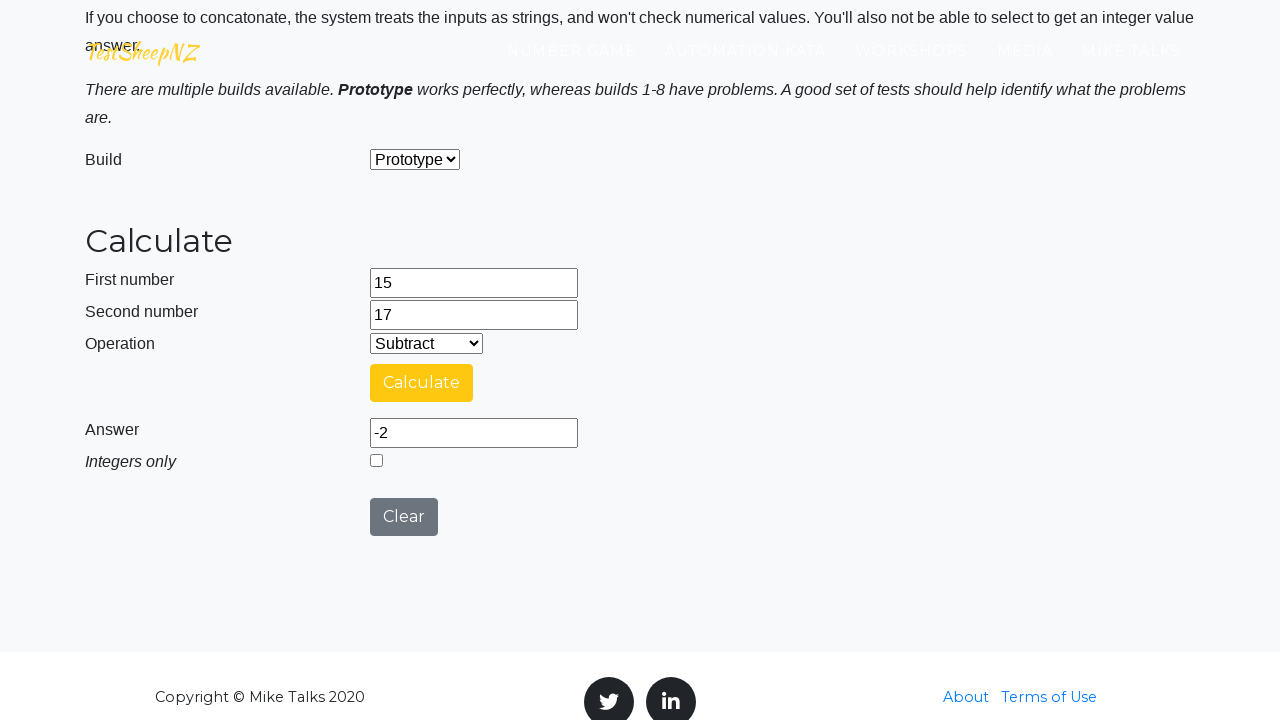

Cleared first number field on #number1Field
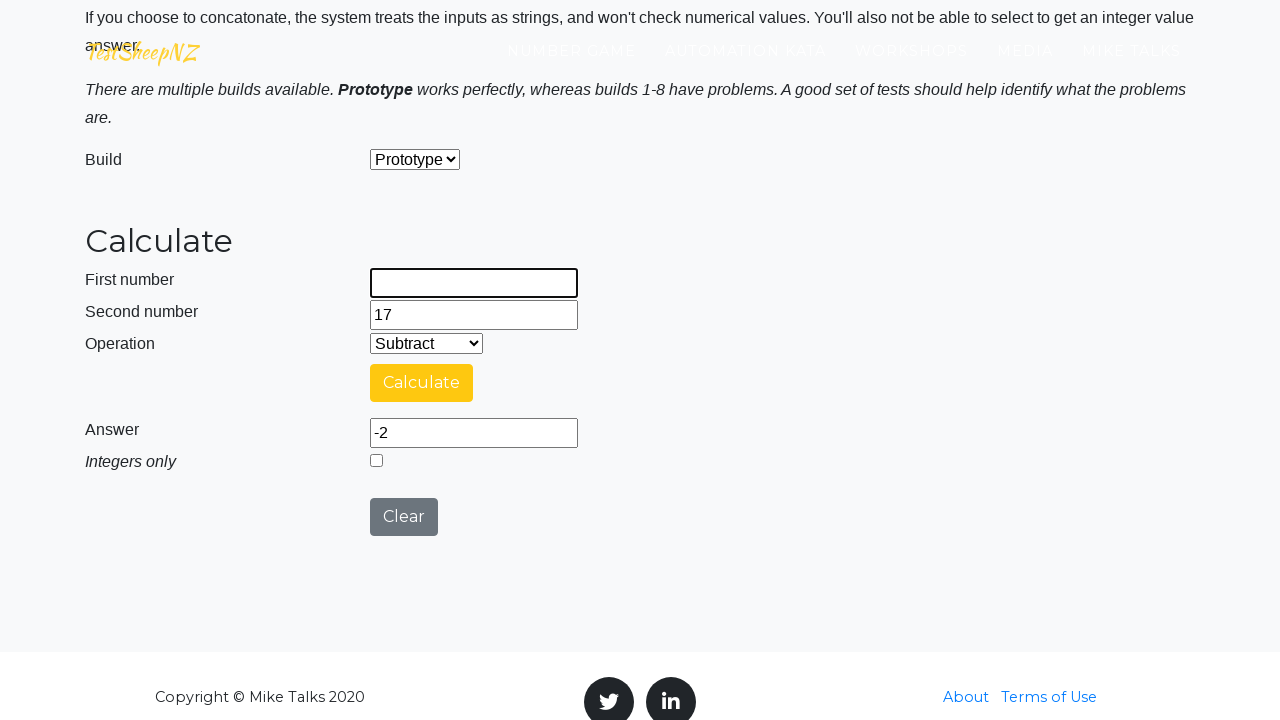

Cleared second number field on #number2Field
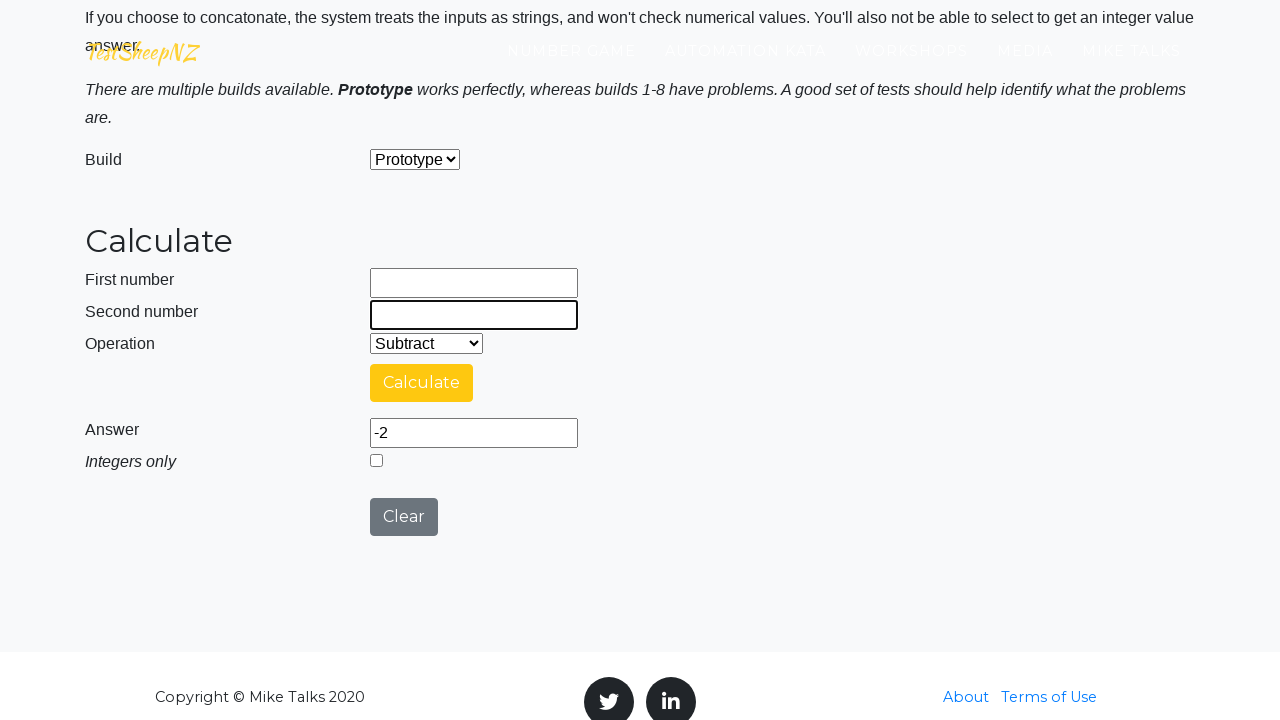

Filled first number field with 10 on #number1Field
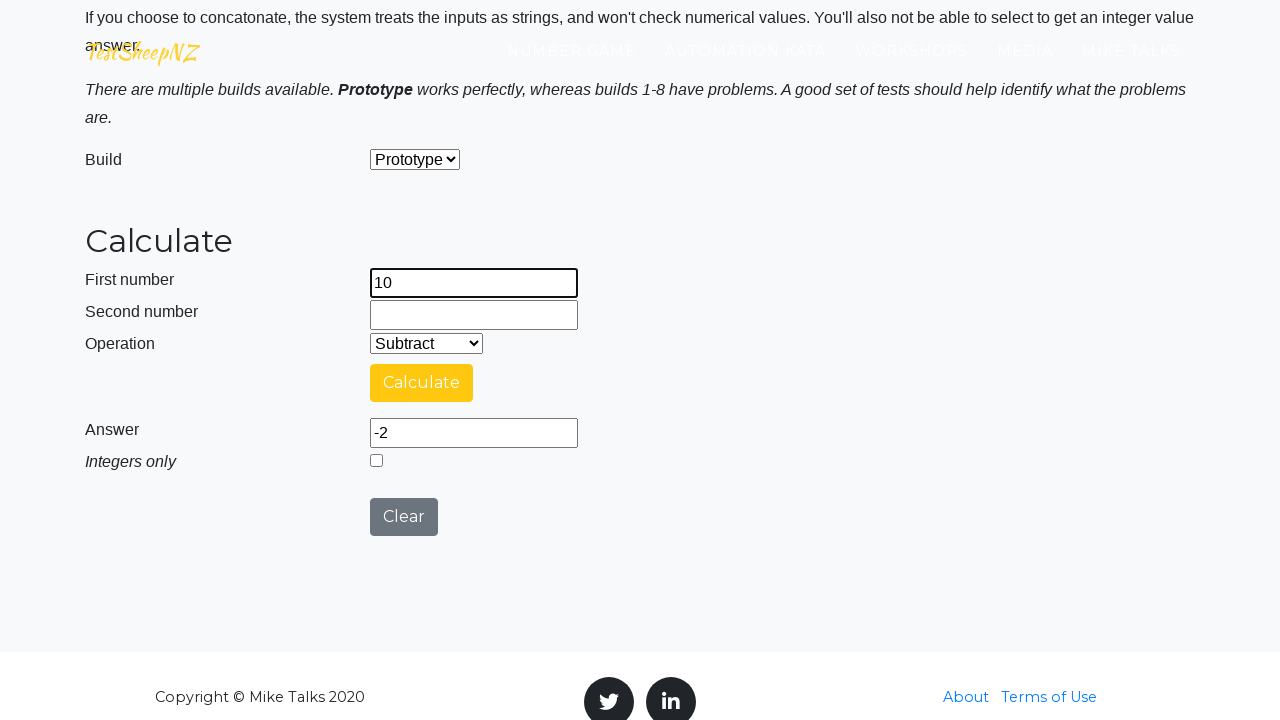

Filled second number field with 14 on #number2Field
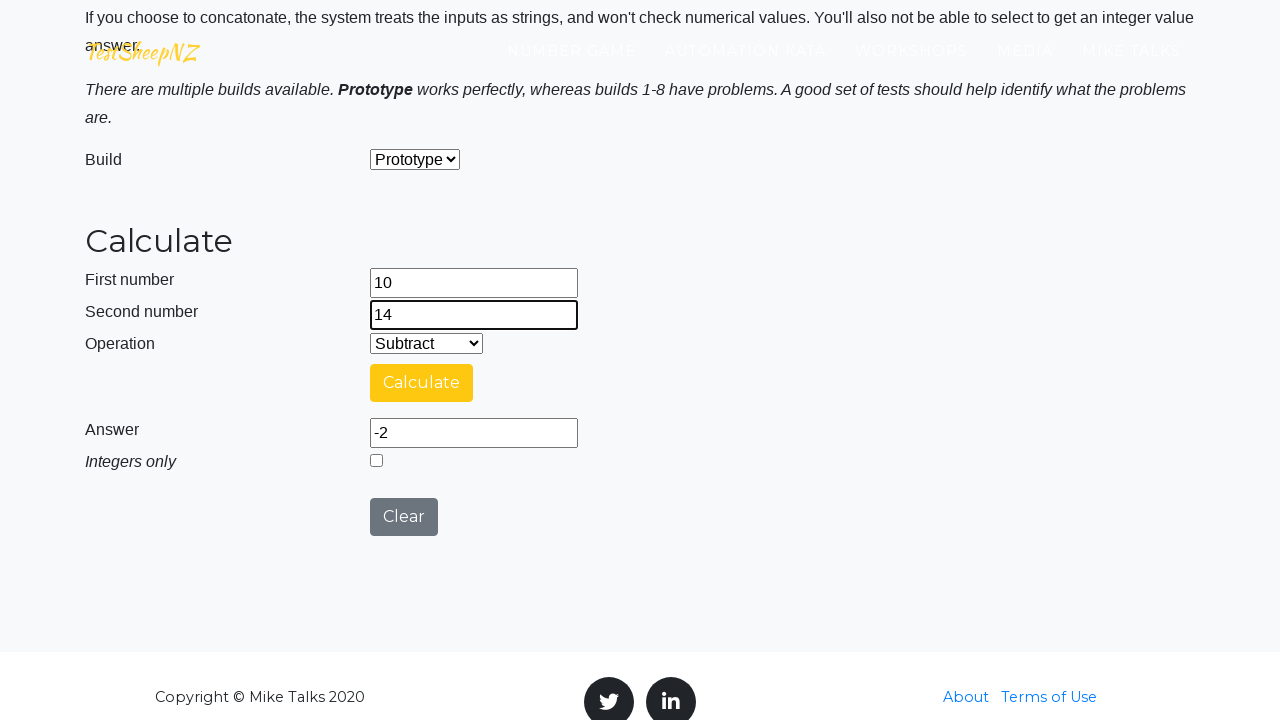

Selected operation: Multiply on #selectOperationDropdown
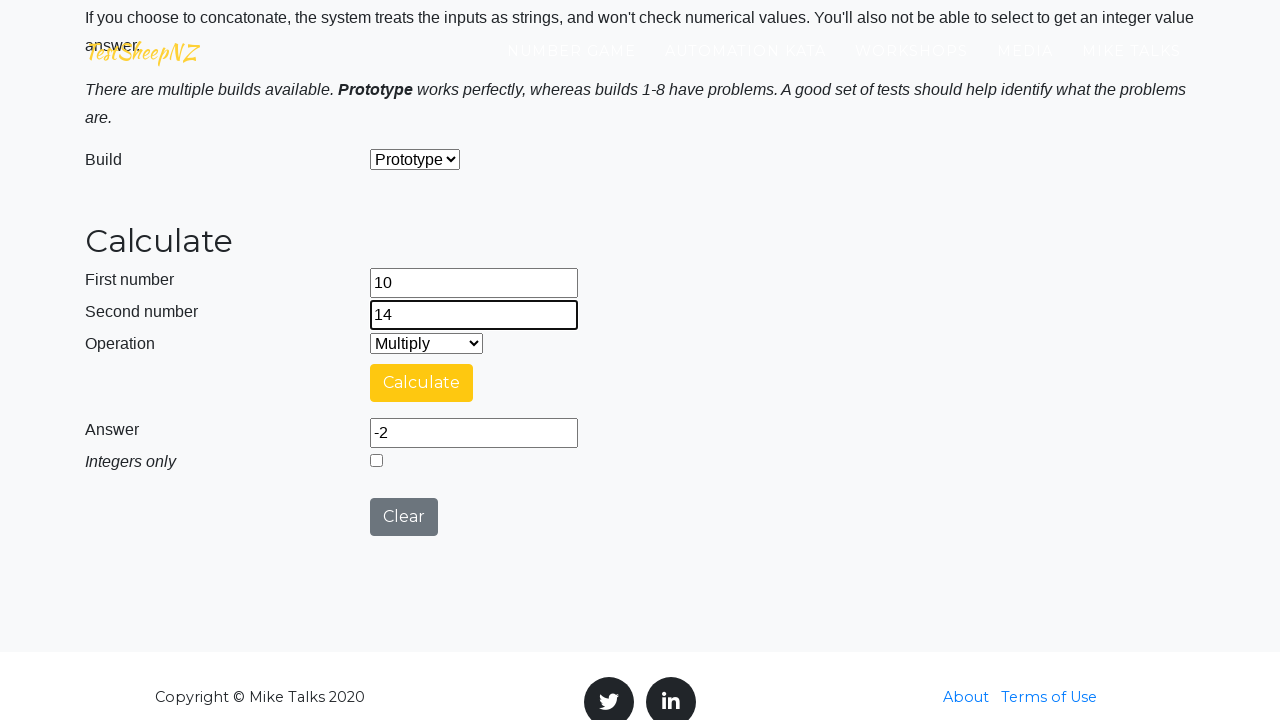

Clicked calculate button at (422, 383) on #calculateButton
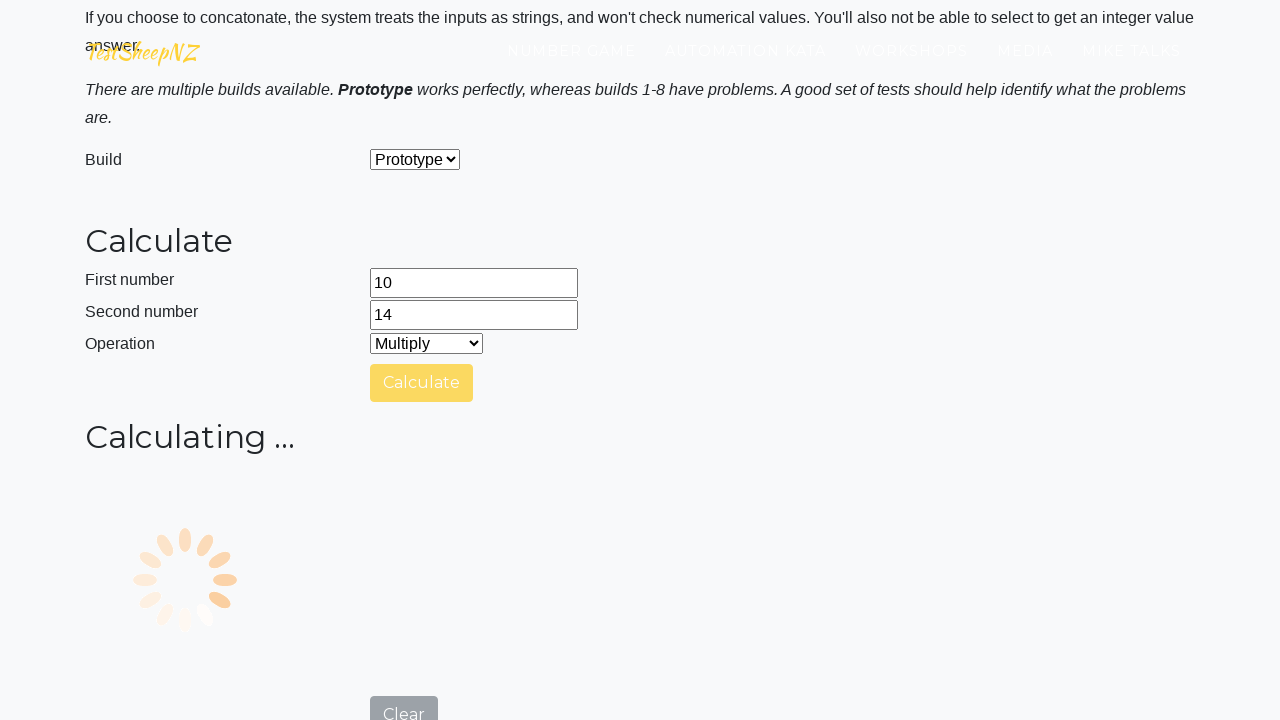

Answer field became visible
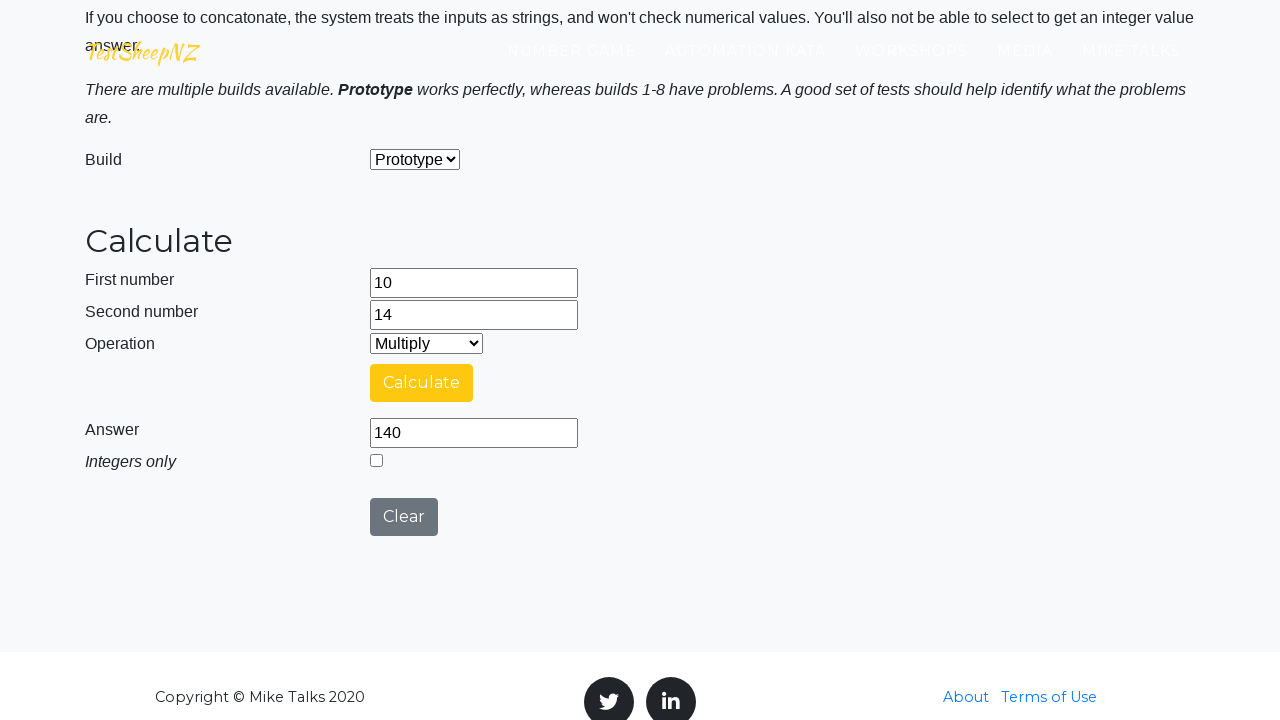

Retrieved answer from result field: 140
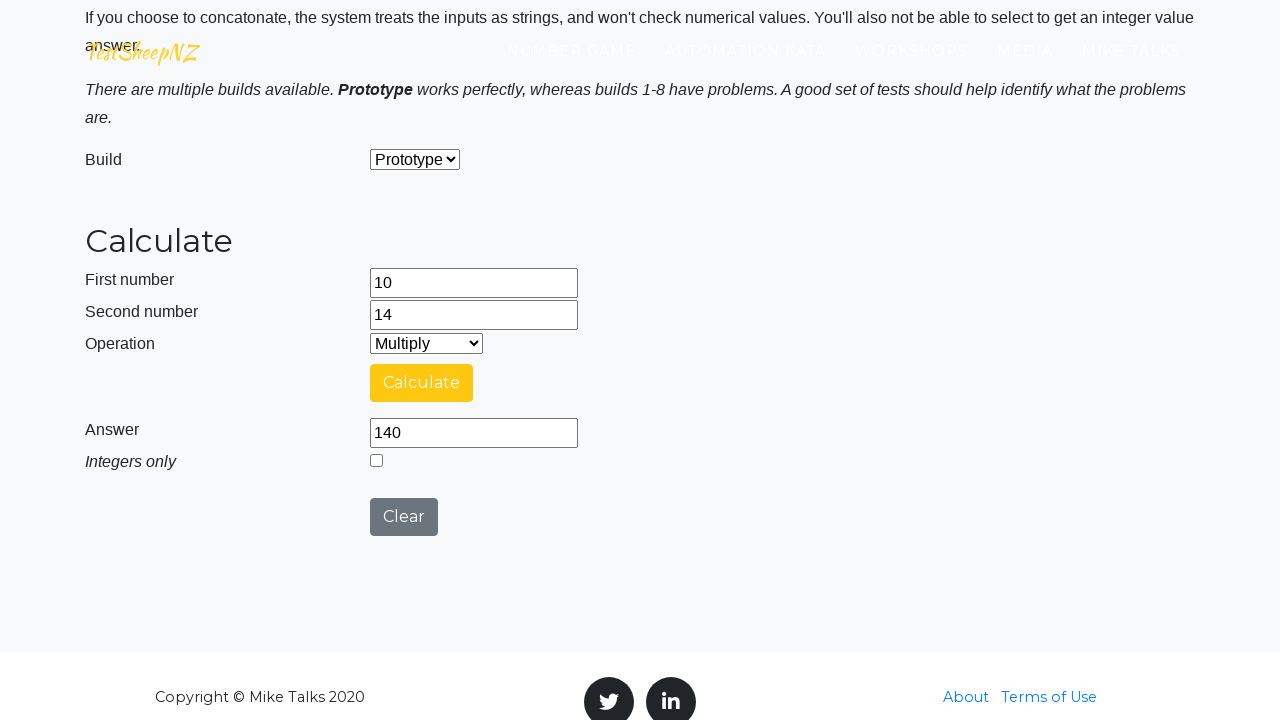

Verified multiplication result: 10 × 14 = 140
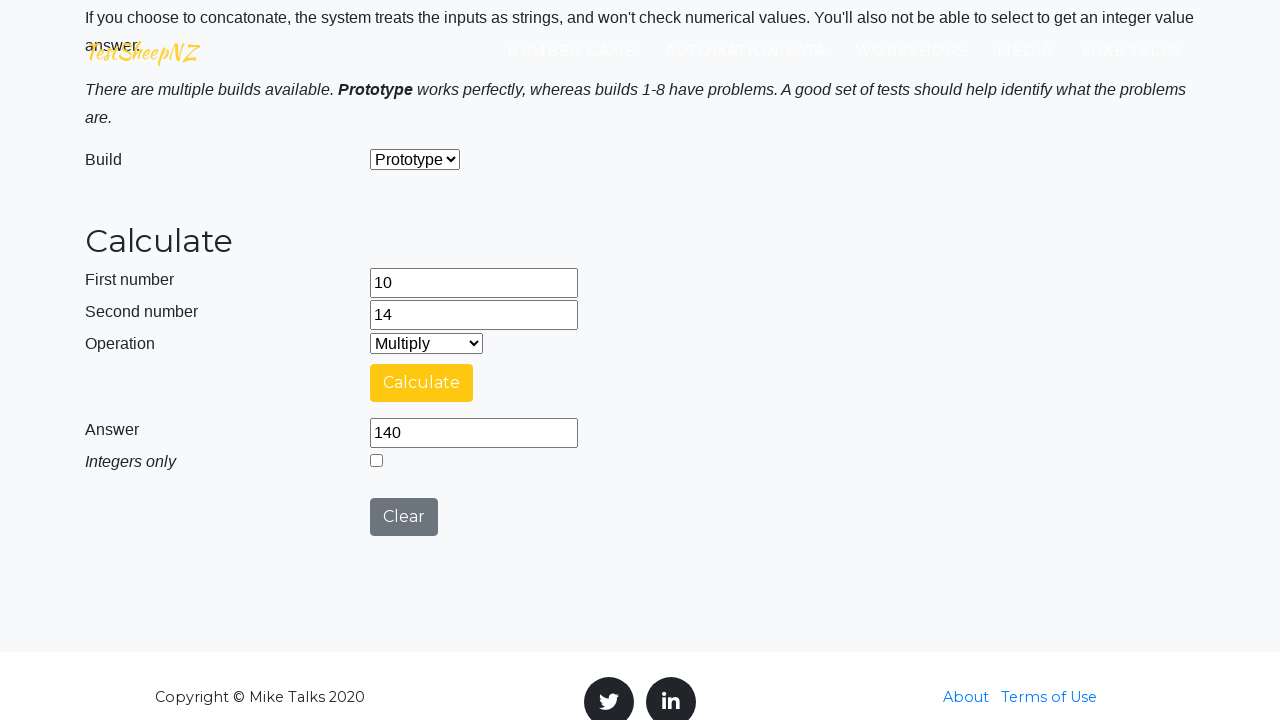

Cleared first number field on #number1Field
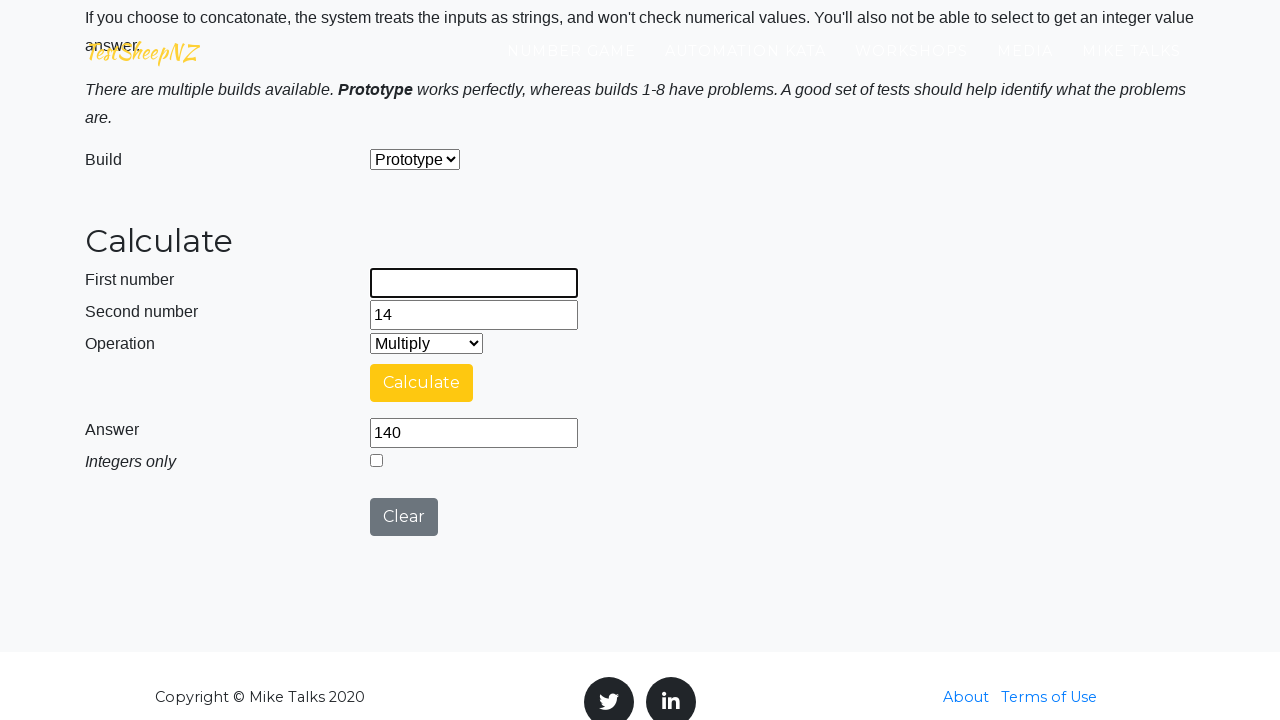

Cleared second number field on #number2Field
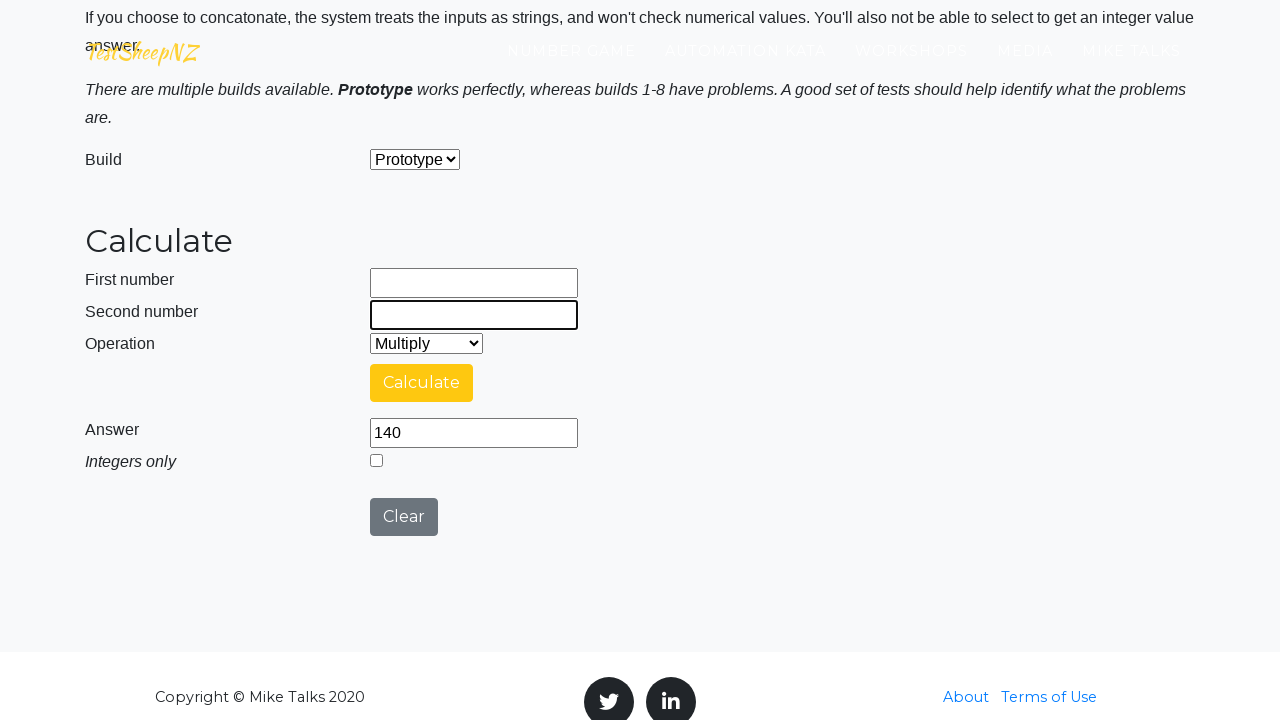

Filled first number field with 16 on #number1Field
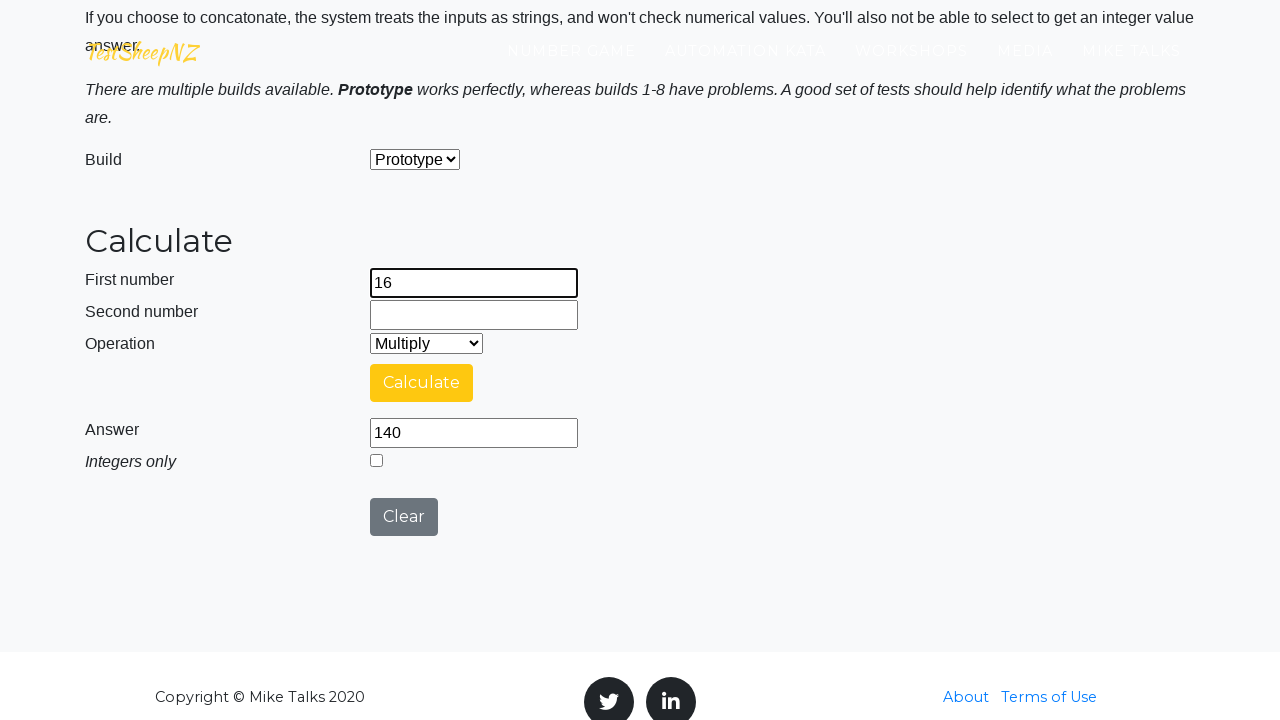

Filled second number field with 1 on #number2Field
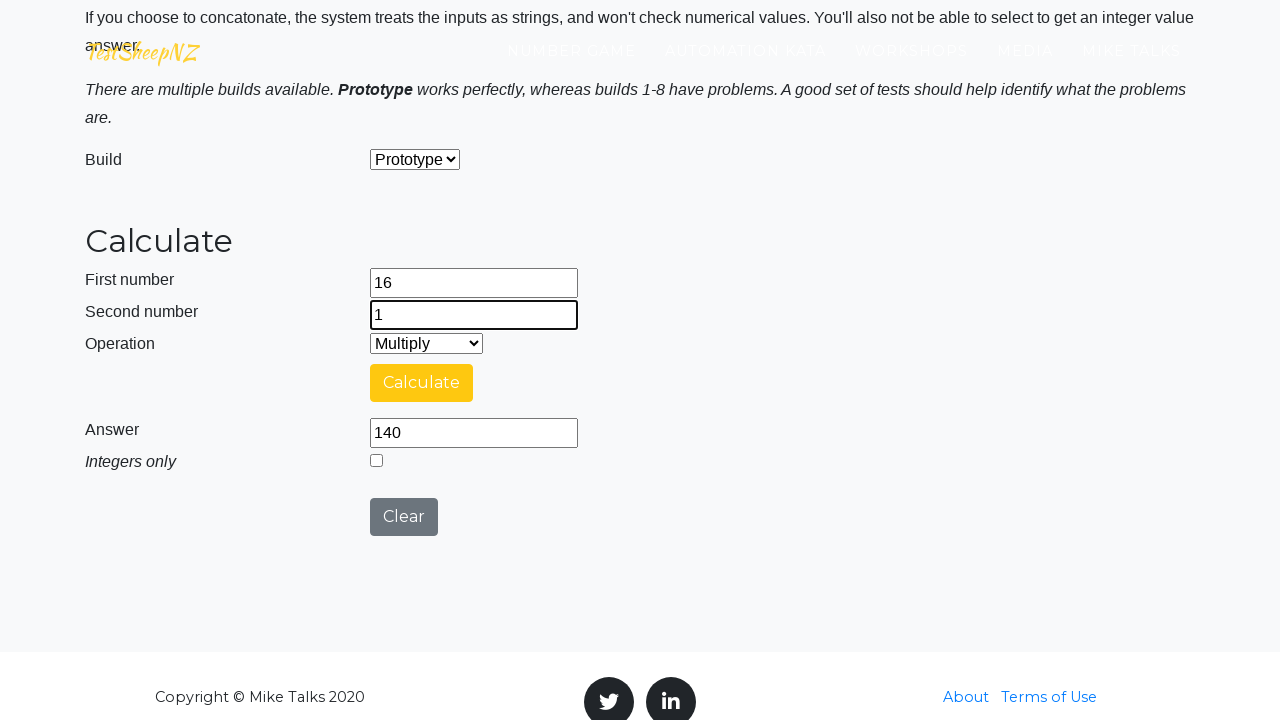

Selected operation: Divide on #selectOperationDropdown
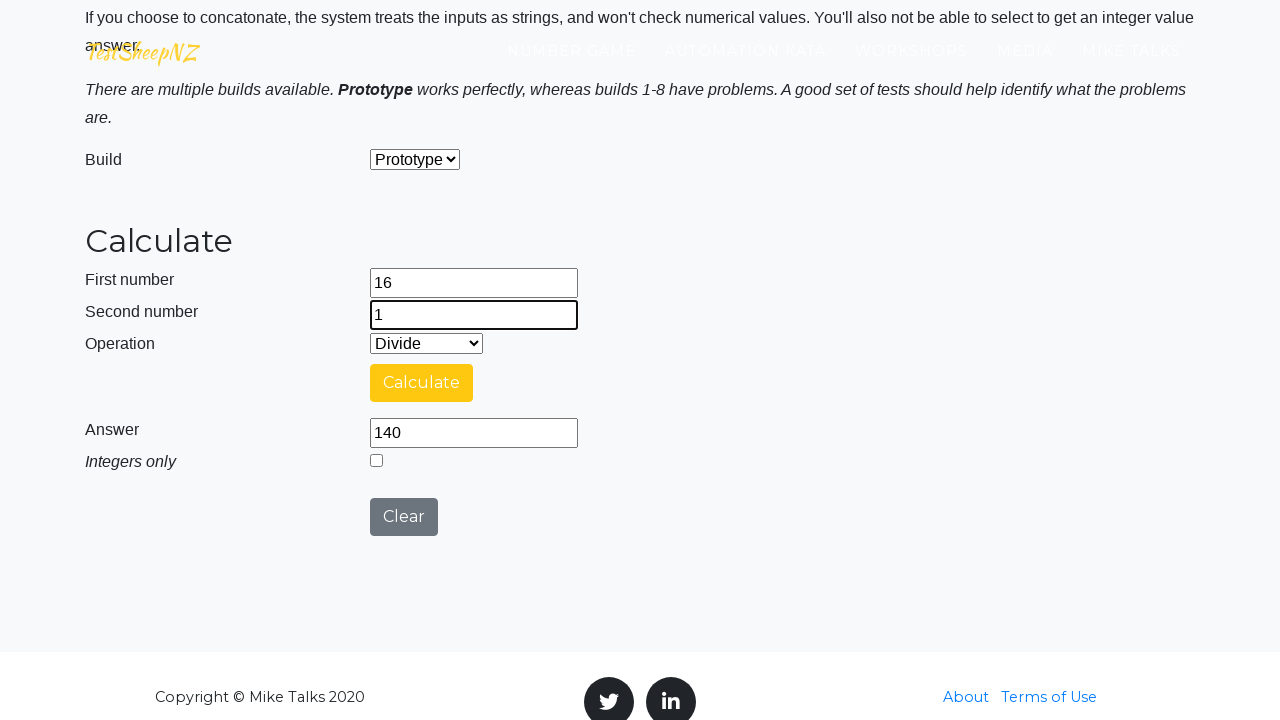

Clicked calculate button at (422, 383) on #calculateButton
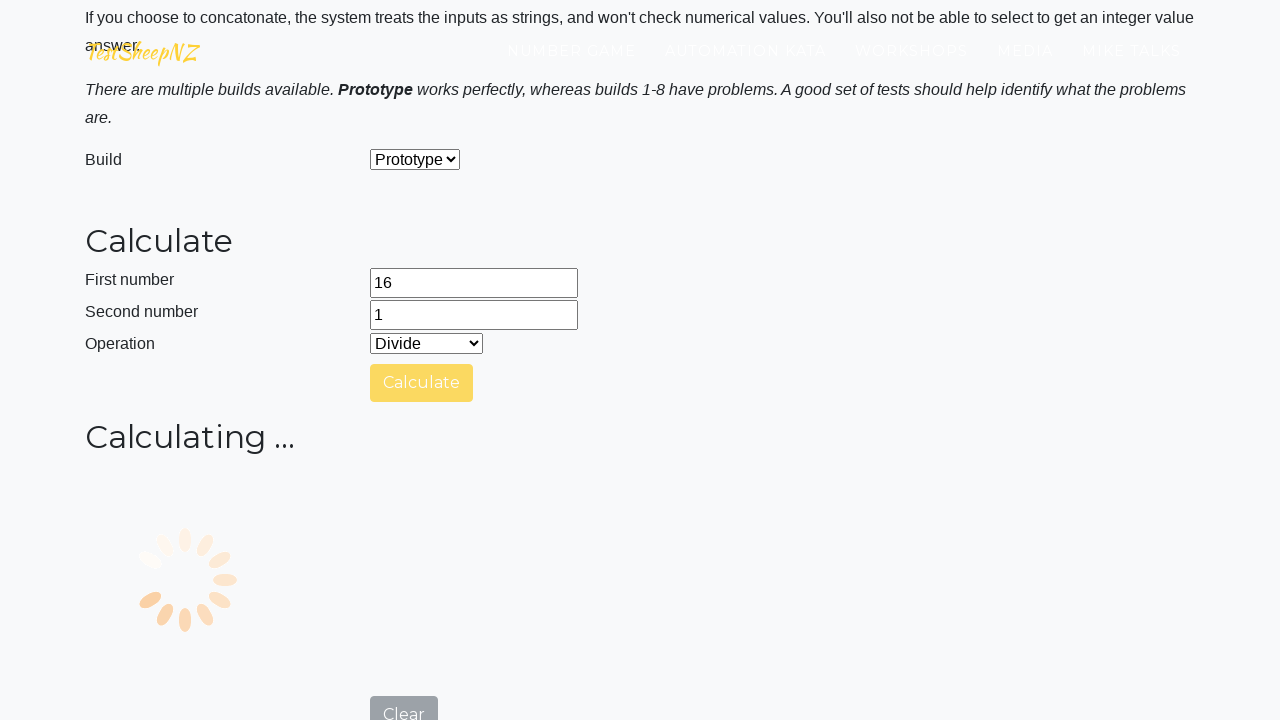

Answer field became visible
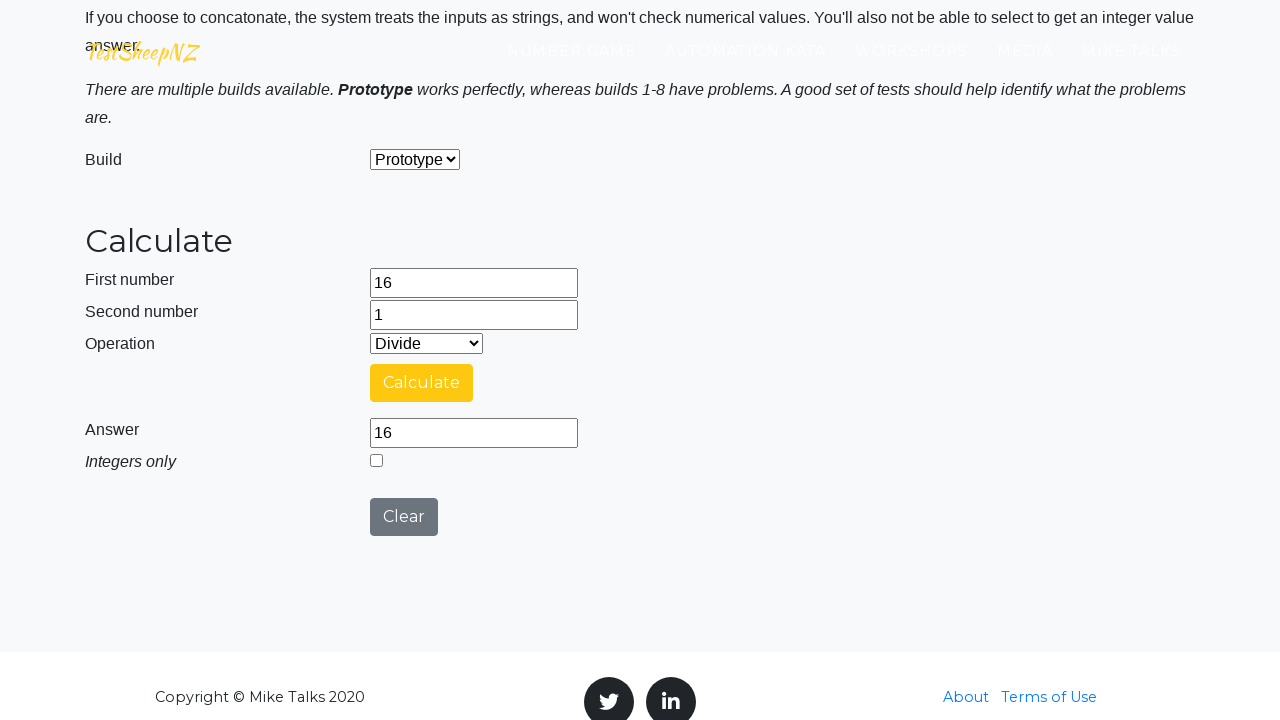

Retrieved answer from result field: 16
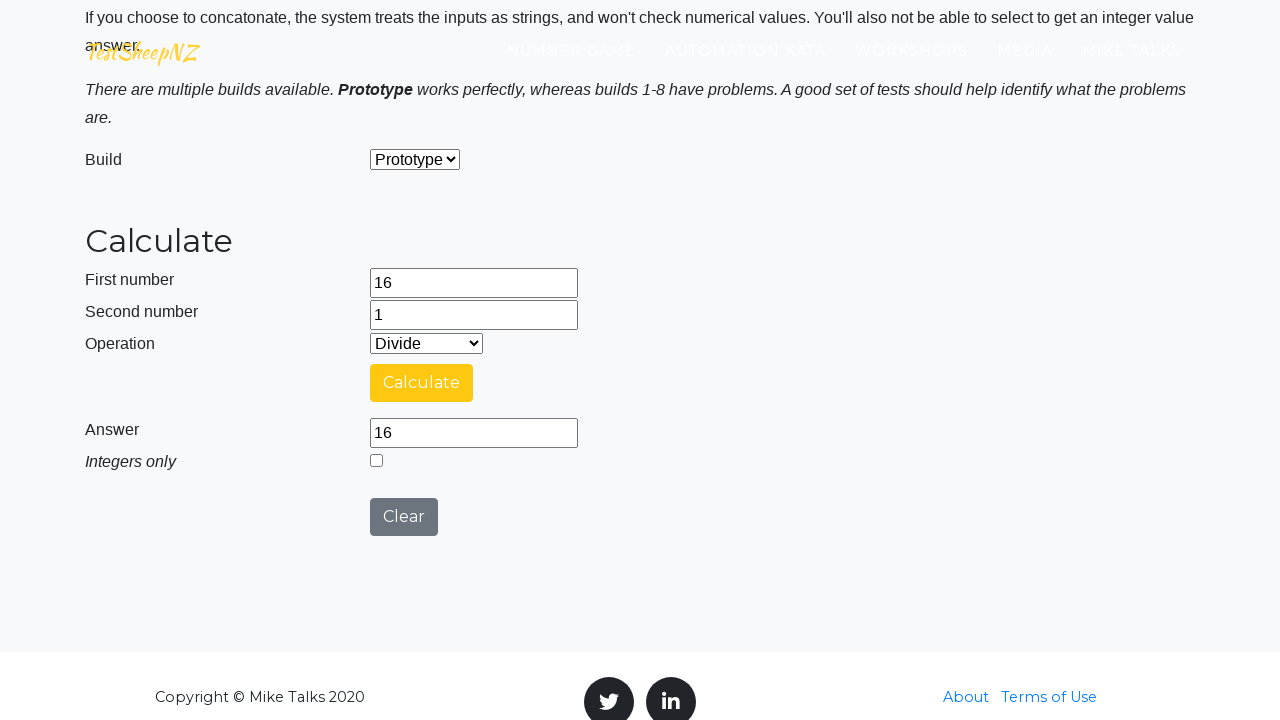

Verified division result: 16 ÷ 1 = 16
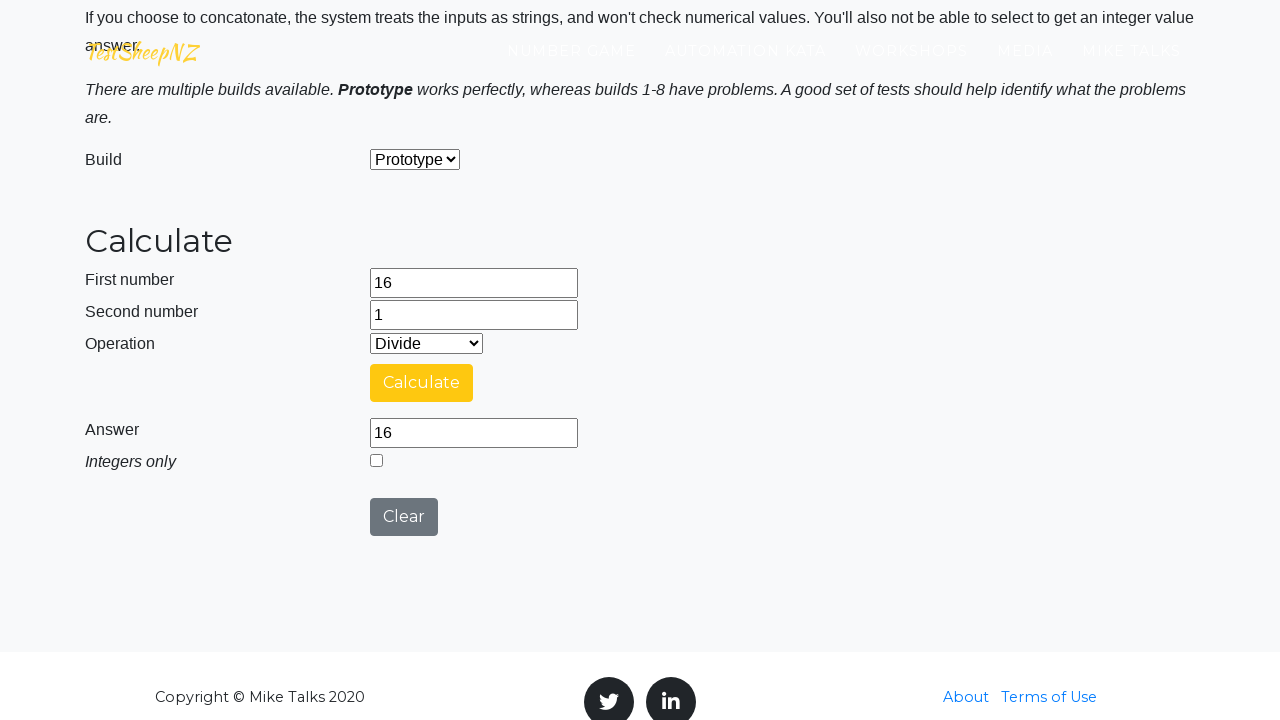

Cleared first number field on #number1Field
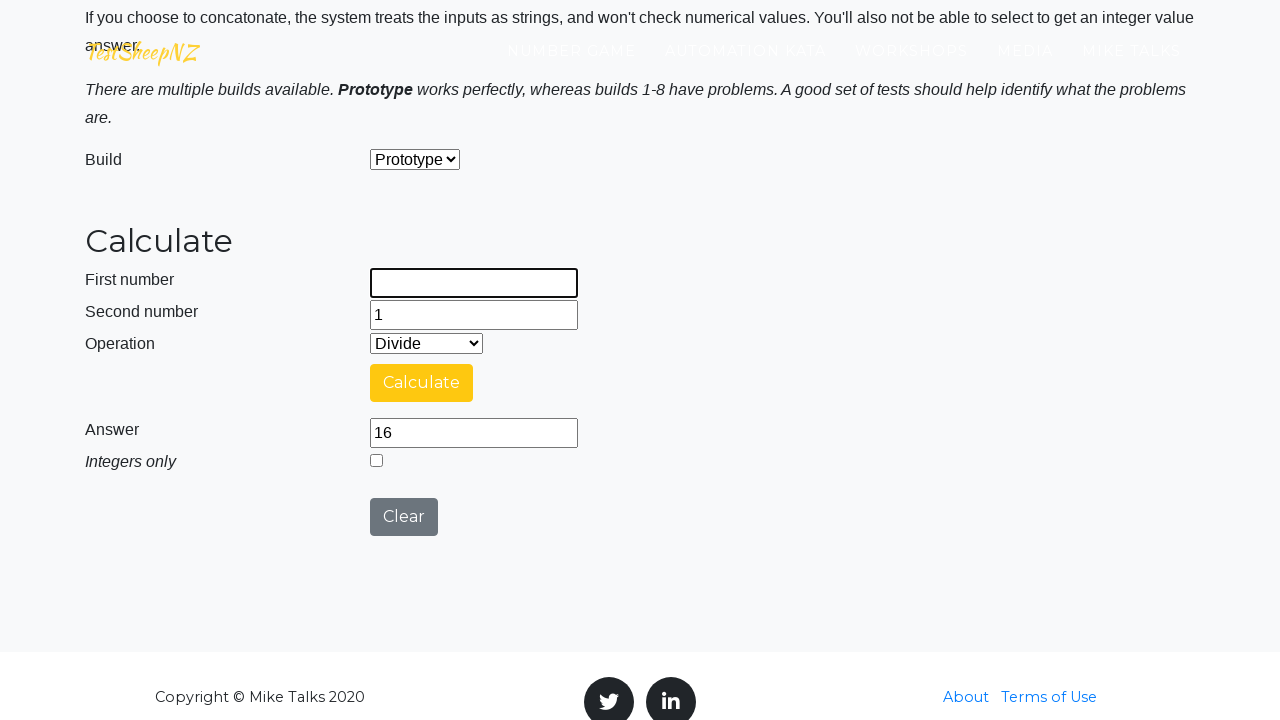

Cleared second number field on #number2Field
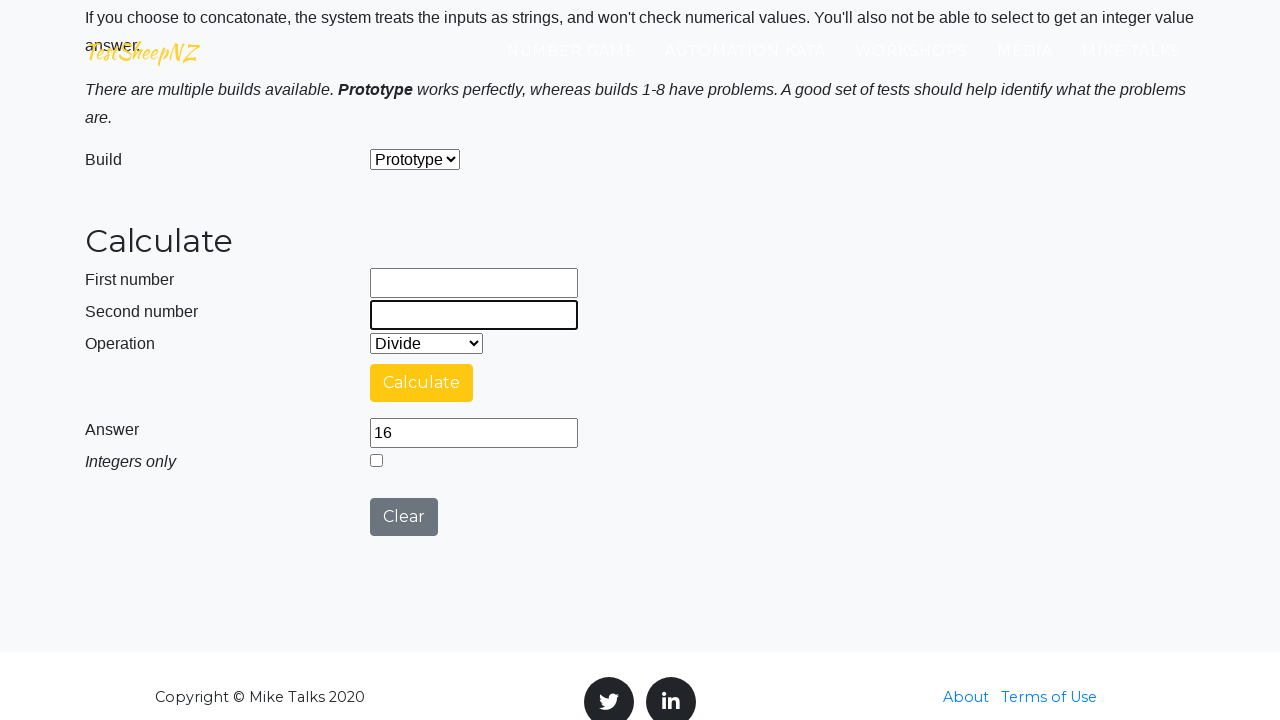

Filled first number field with 7 on #number1Field
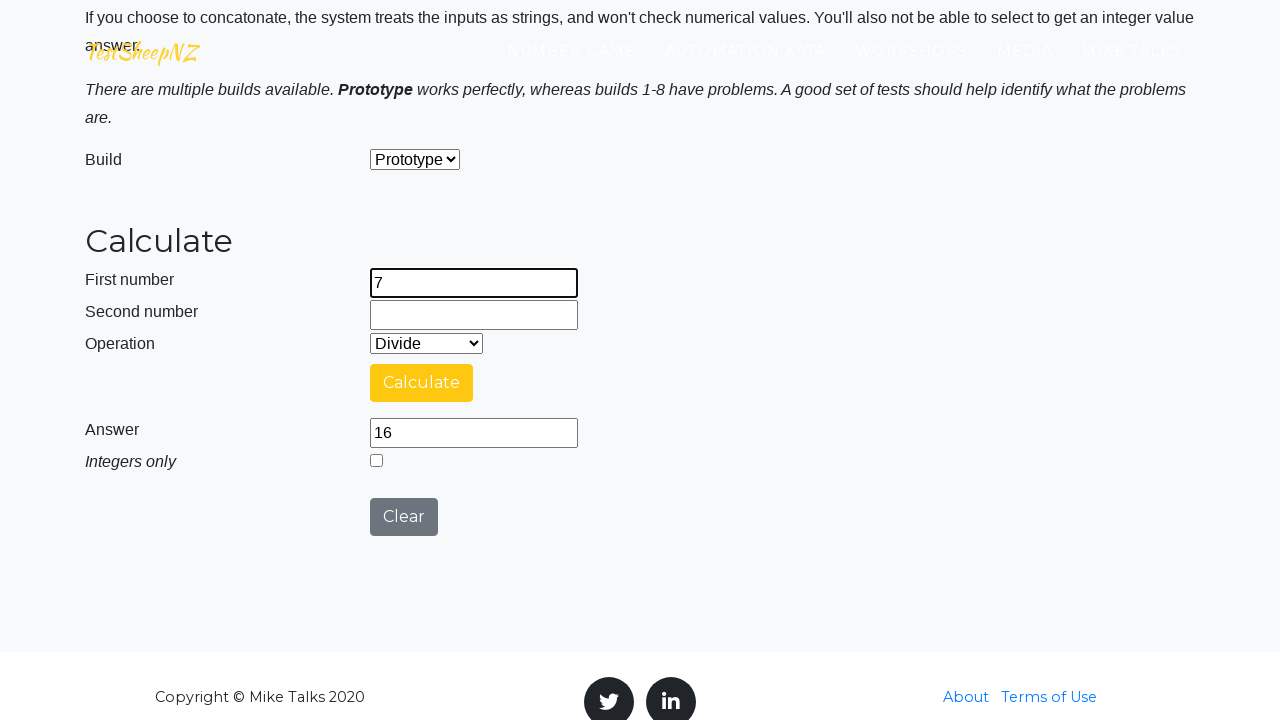

Filled second number field with 4 on #number2Field
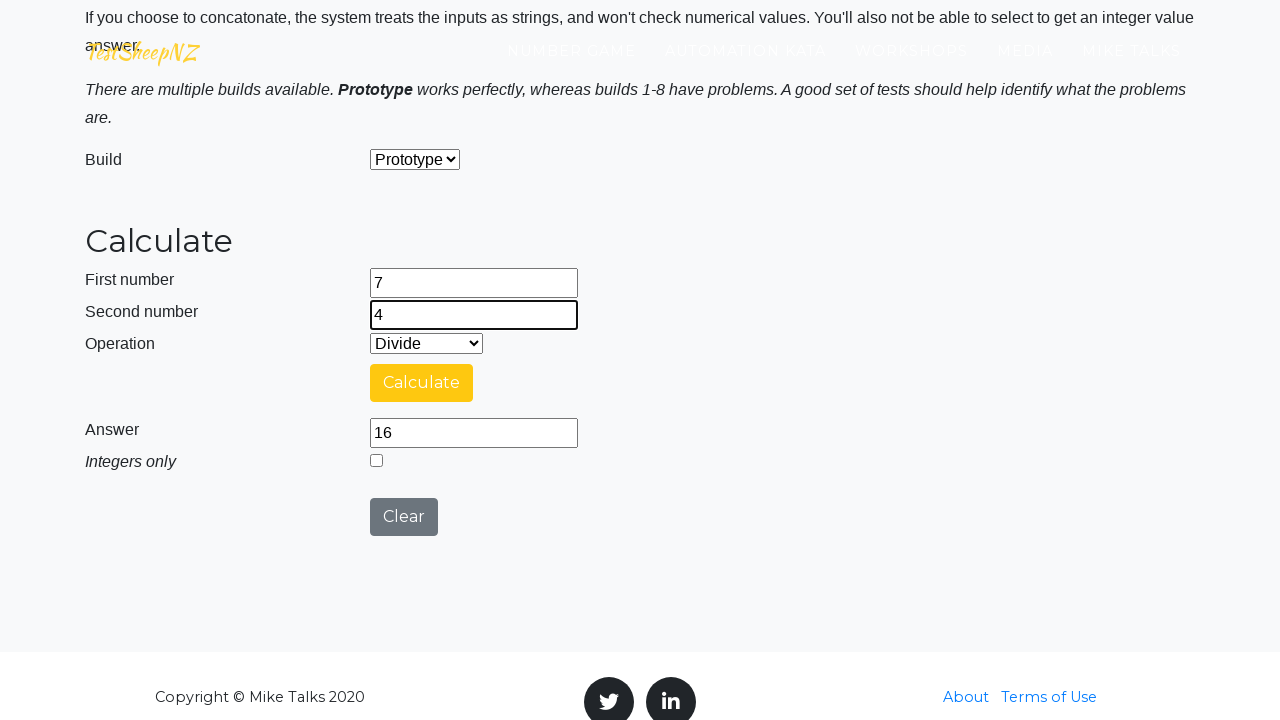

Selected operation: Concatenate on #selectOperationDropdown
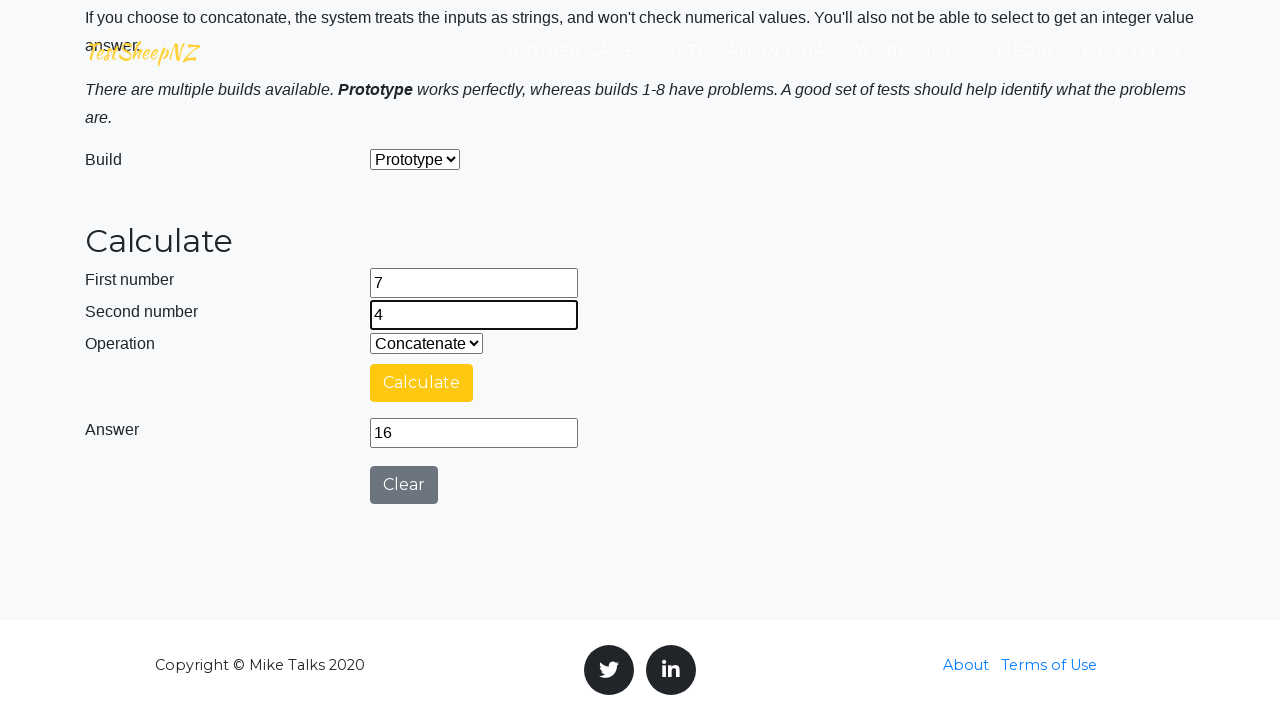

Clicked calculate button at (422, 383) on #calculateButton
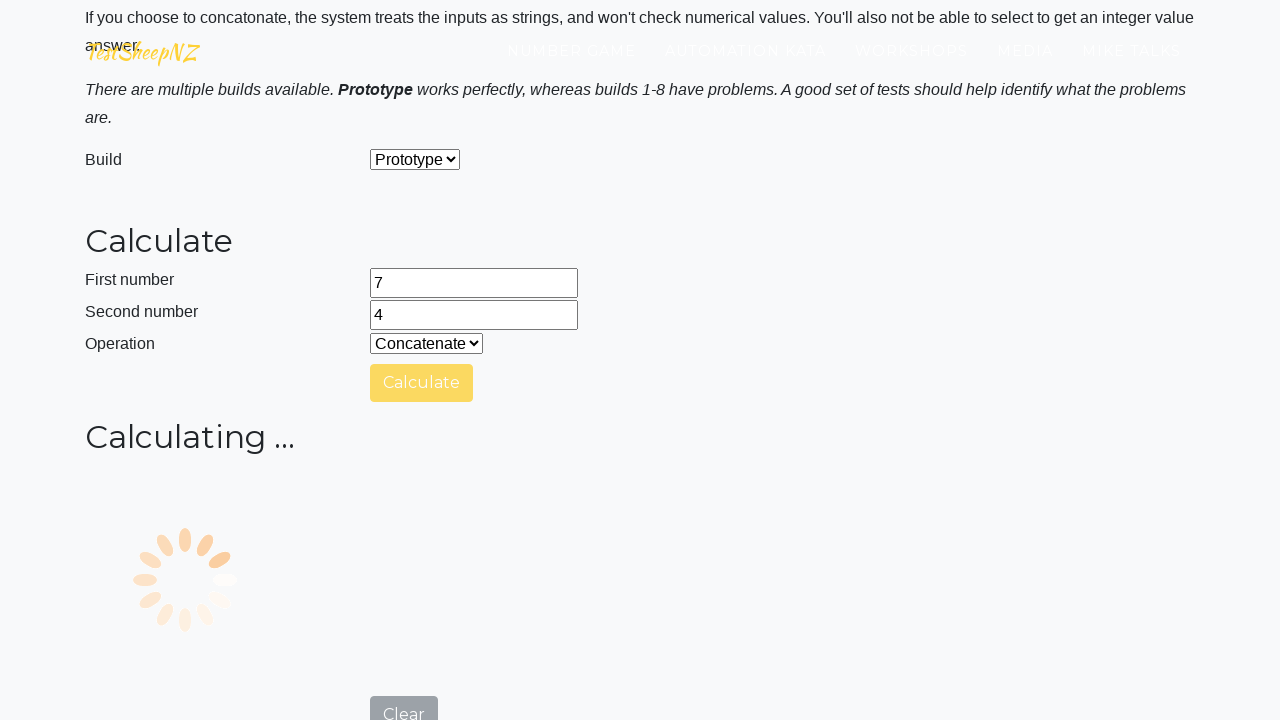

Answer field became visible
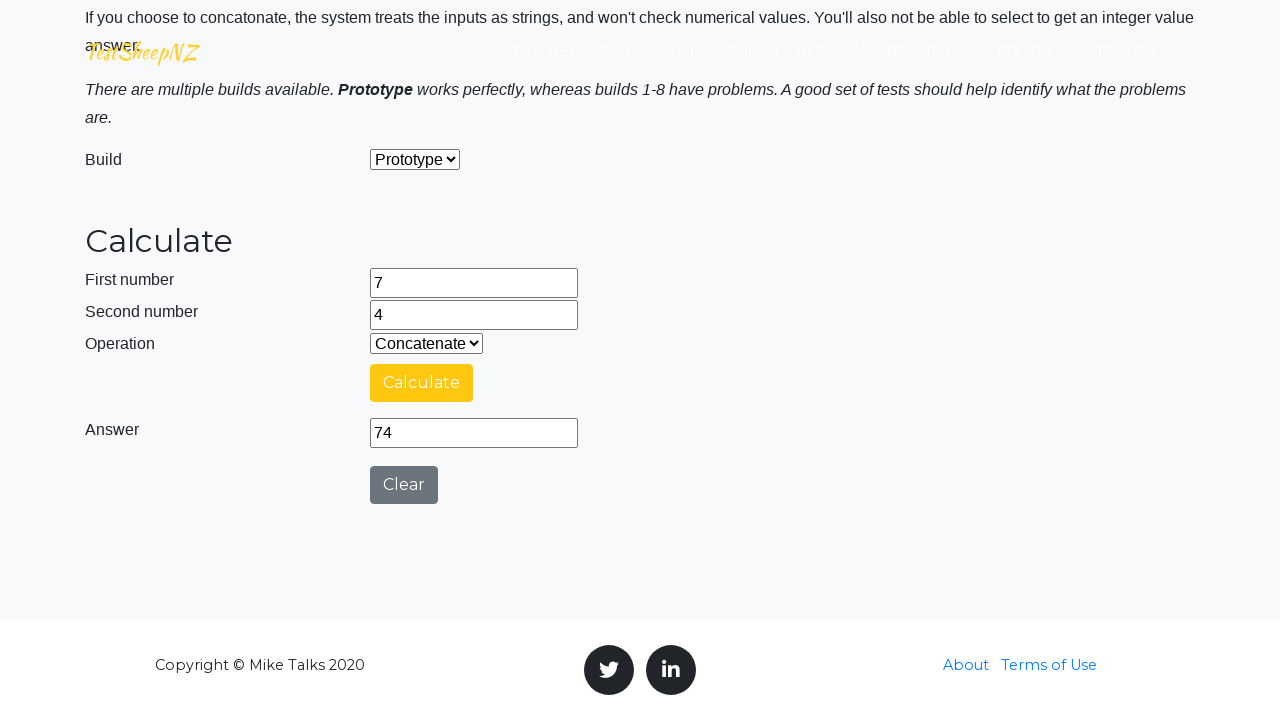

Retrieved answer from result field: 74
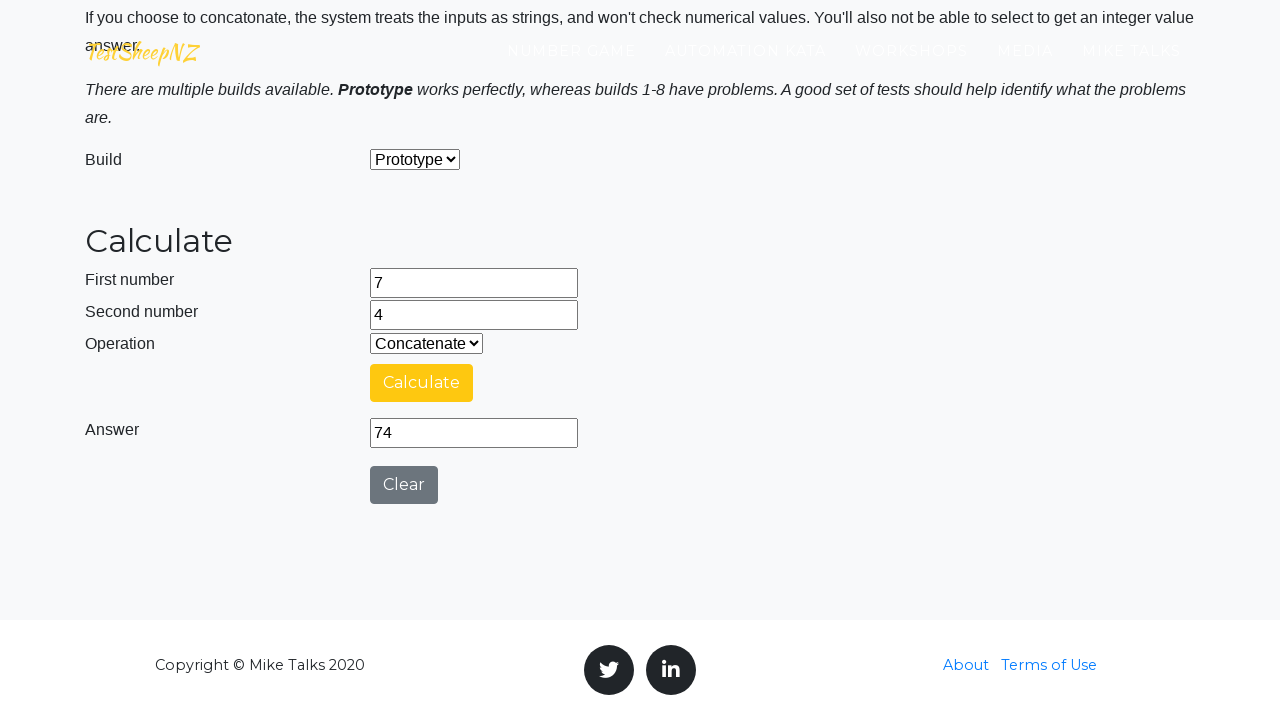

Verified concatenation result: 7 concatenated with 4 = 74
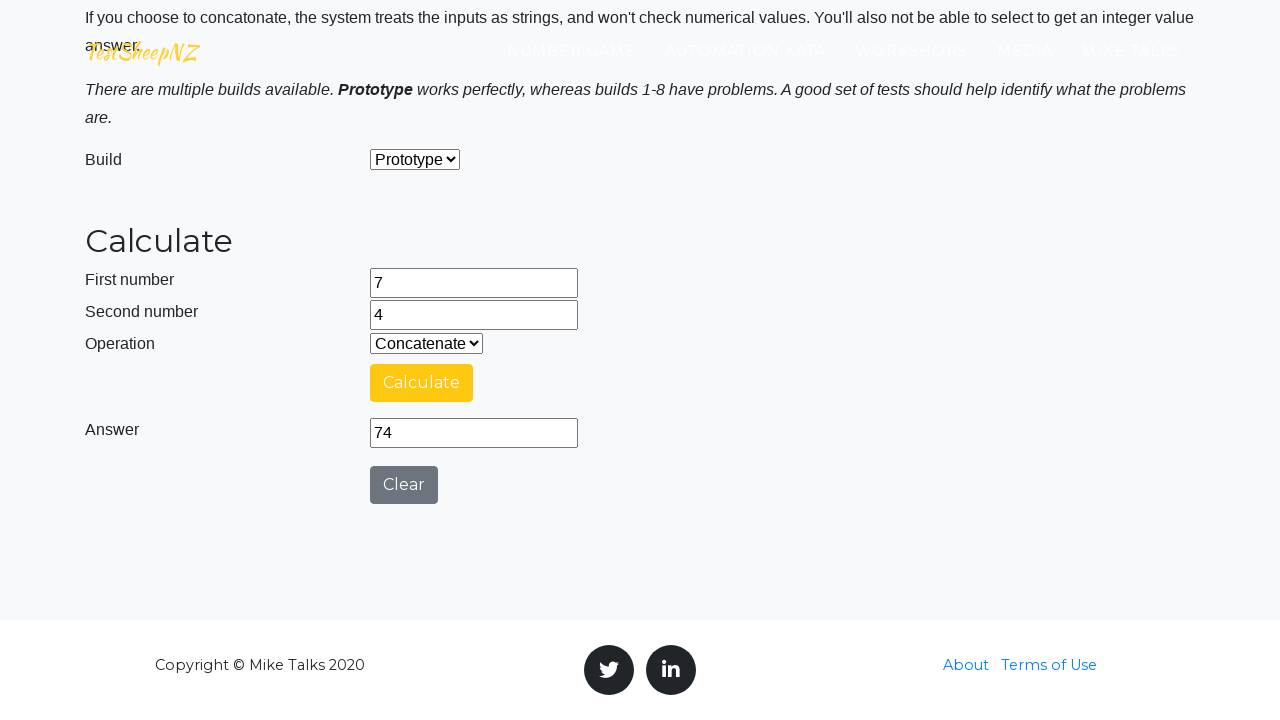

Cleared first number field on #number1Field
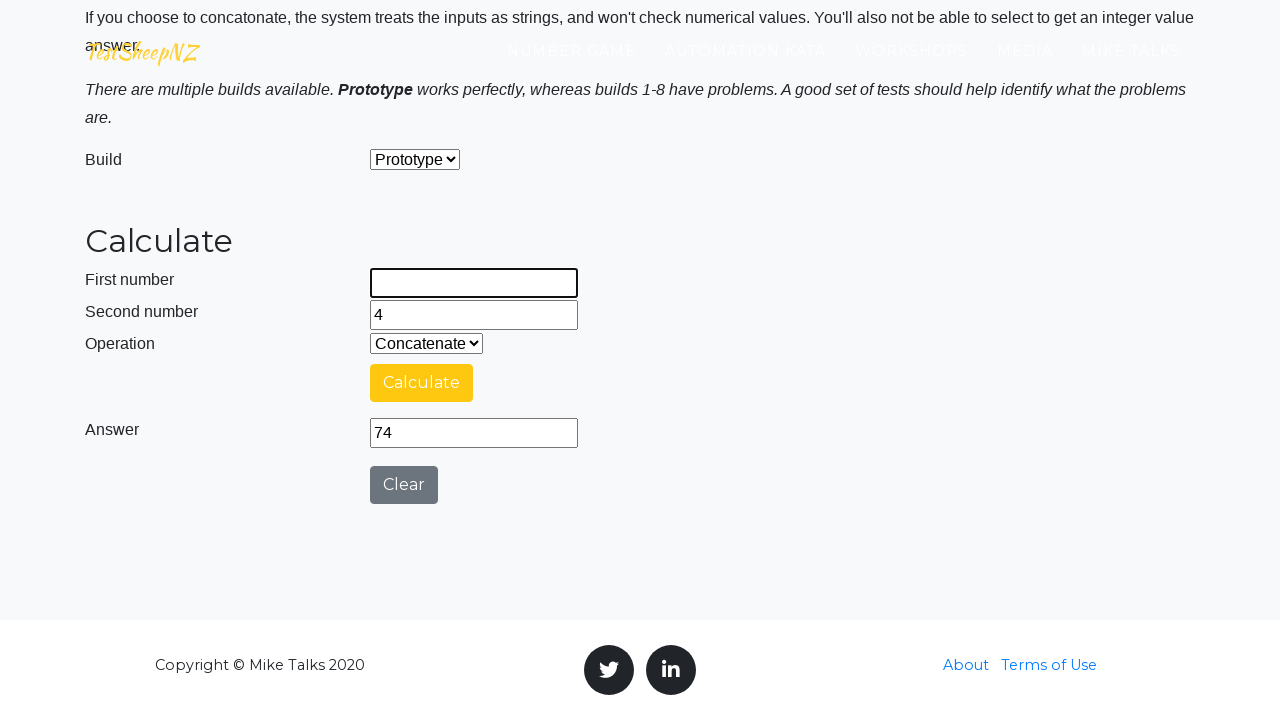

Cleared second number field on #number2Field
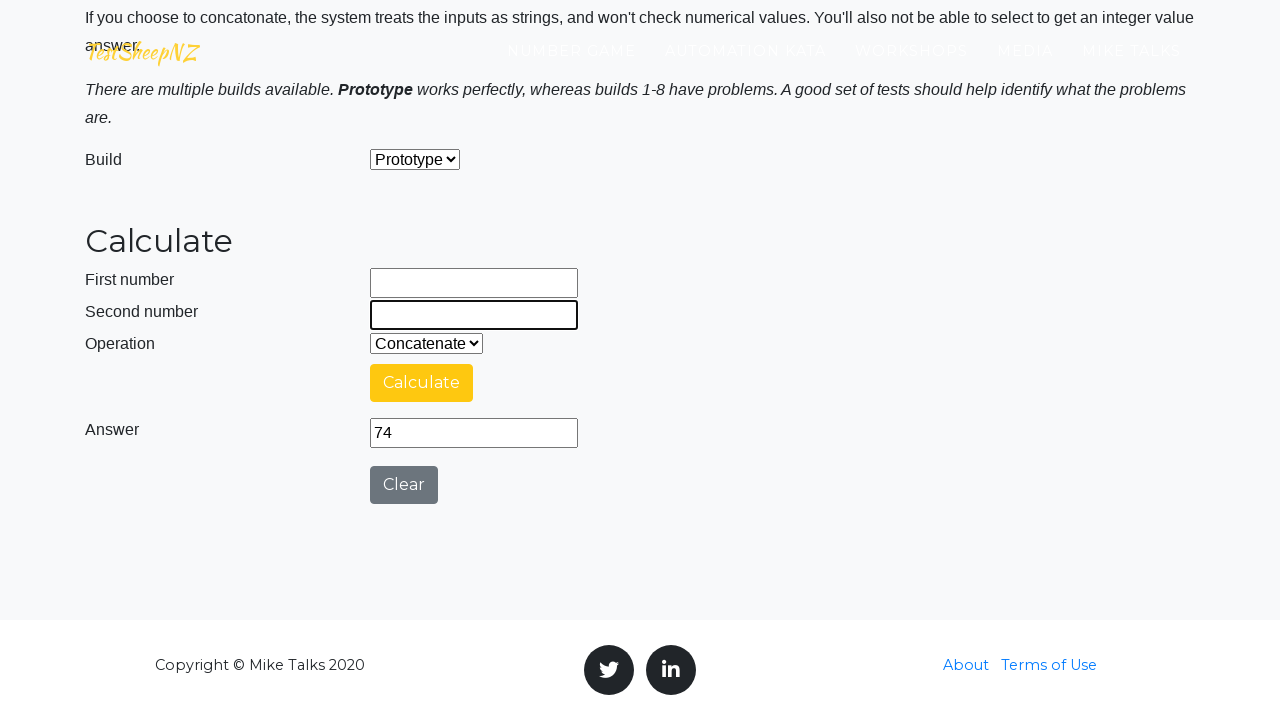

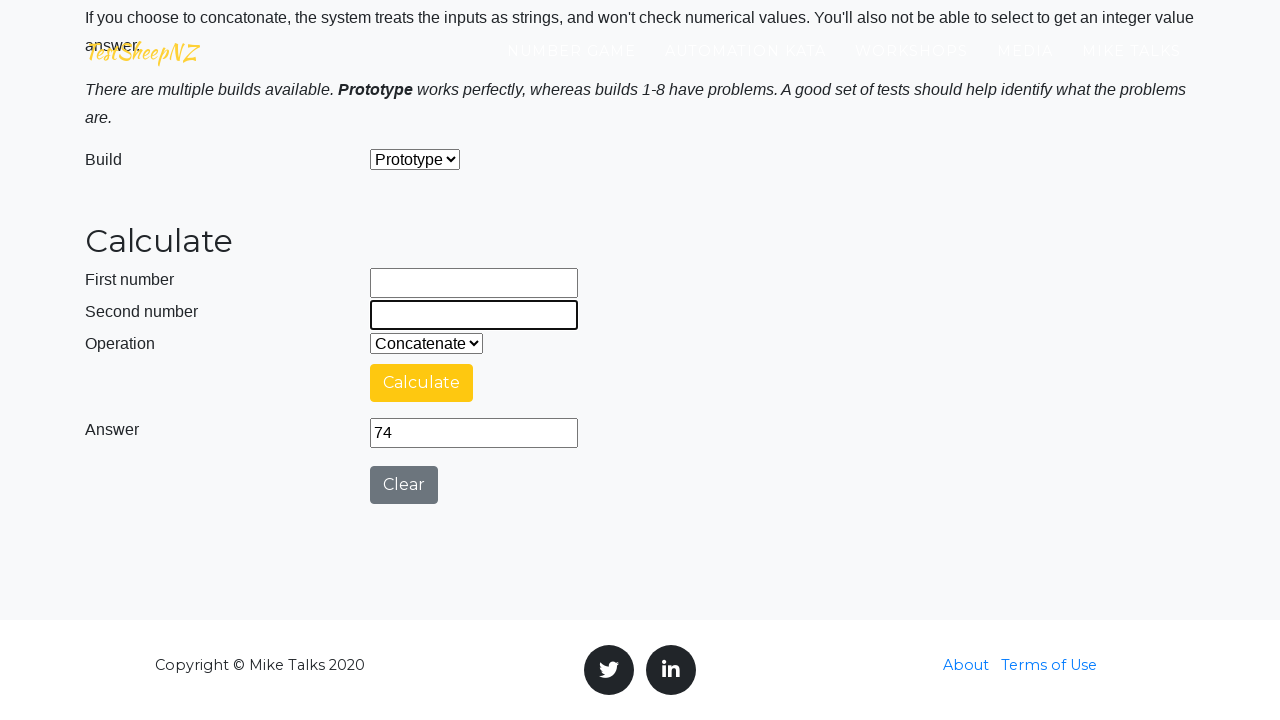